Tests the add/remove elements functionality by clicking the Add Element button 100 times, verifying 100 elements were created, then clicking Delete 90 times and verifying 10 elements remain.

Starting URL: https://the-internet.herokuapp.com/add_remove_elements/

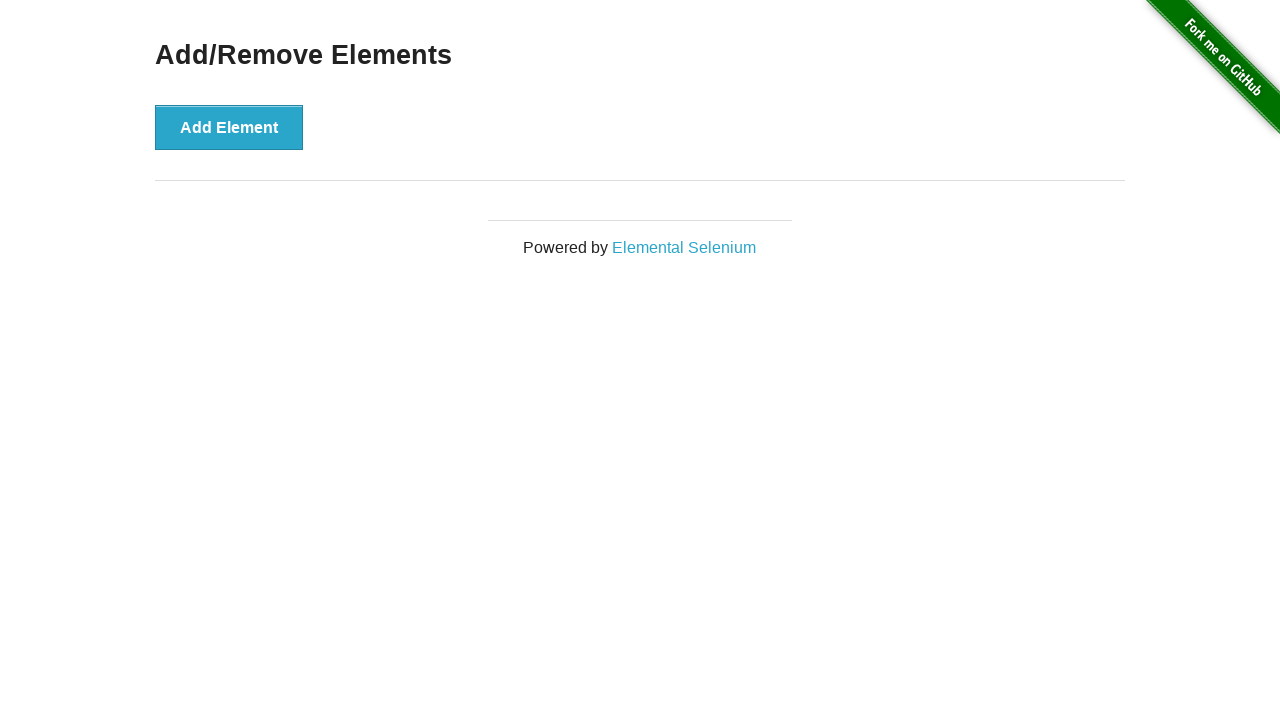

Navigated to add/remove elements page
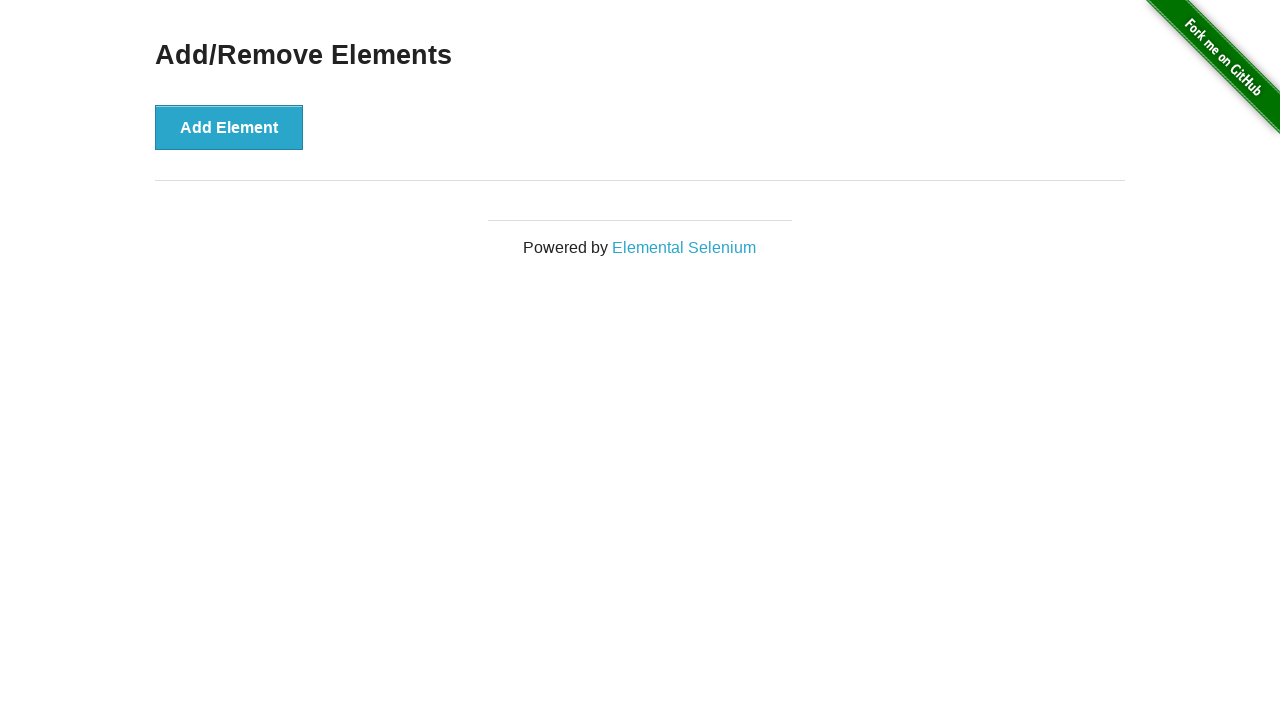

Clicked Add Element button (iteration 1/100) at (229, 127) on button[onclick='addElement()']
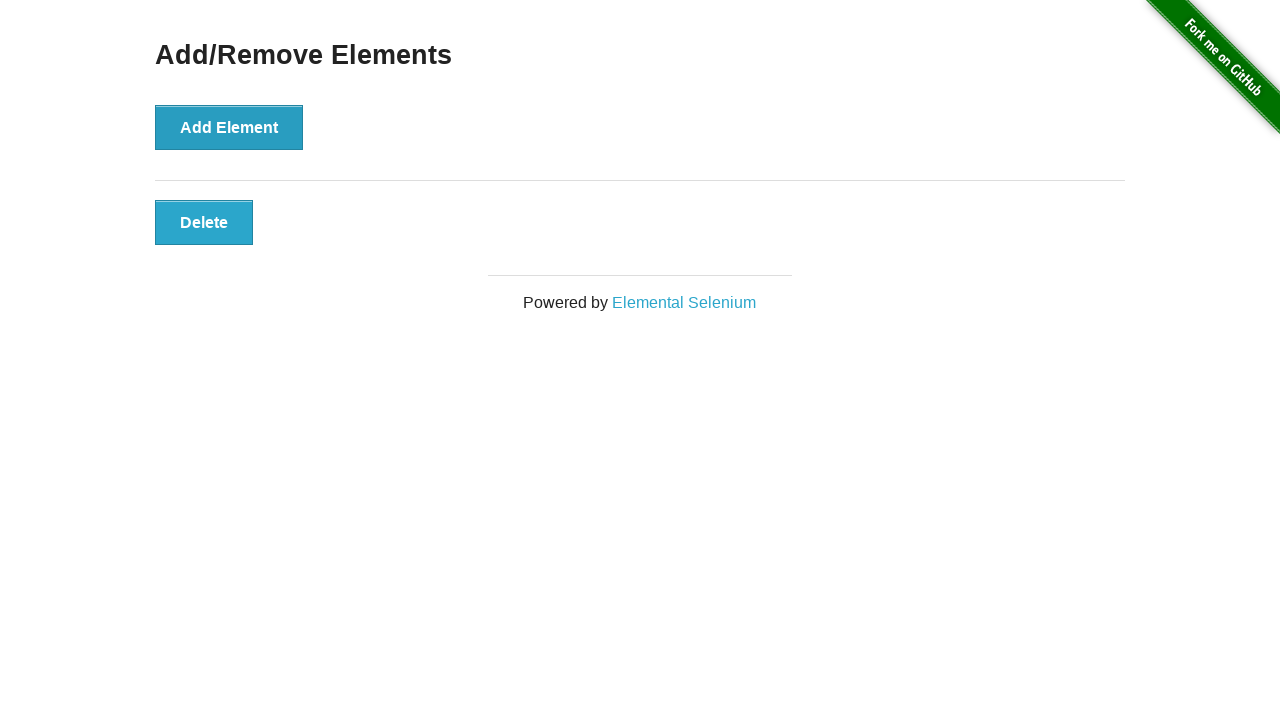

Clicked Add Element button (iteration 2/100) at (229, 127) on button[onclick='addElement()']
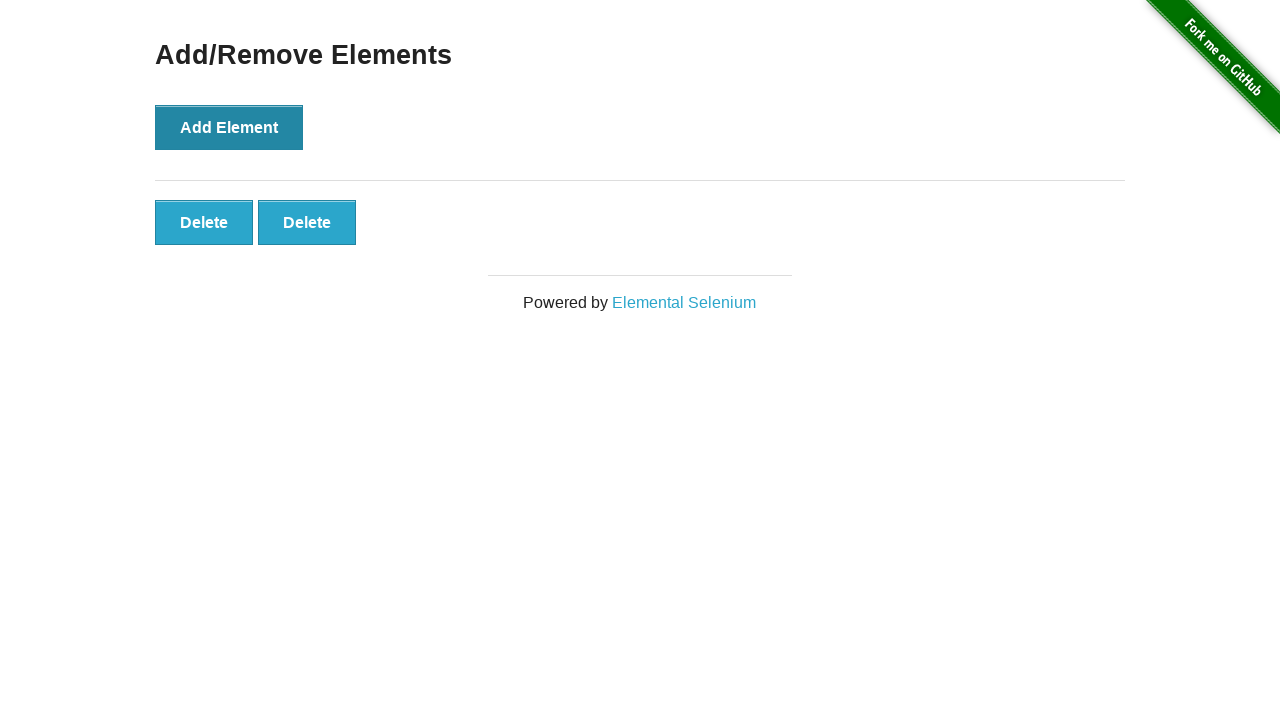

Clicked Add Element button (iteration 3/100) at (229, 127) on button[onclick='addElement()']
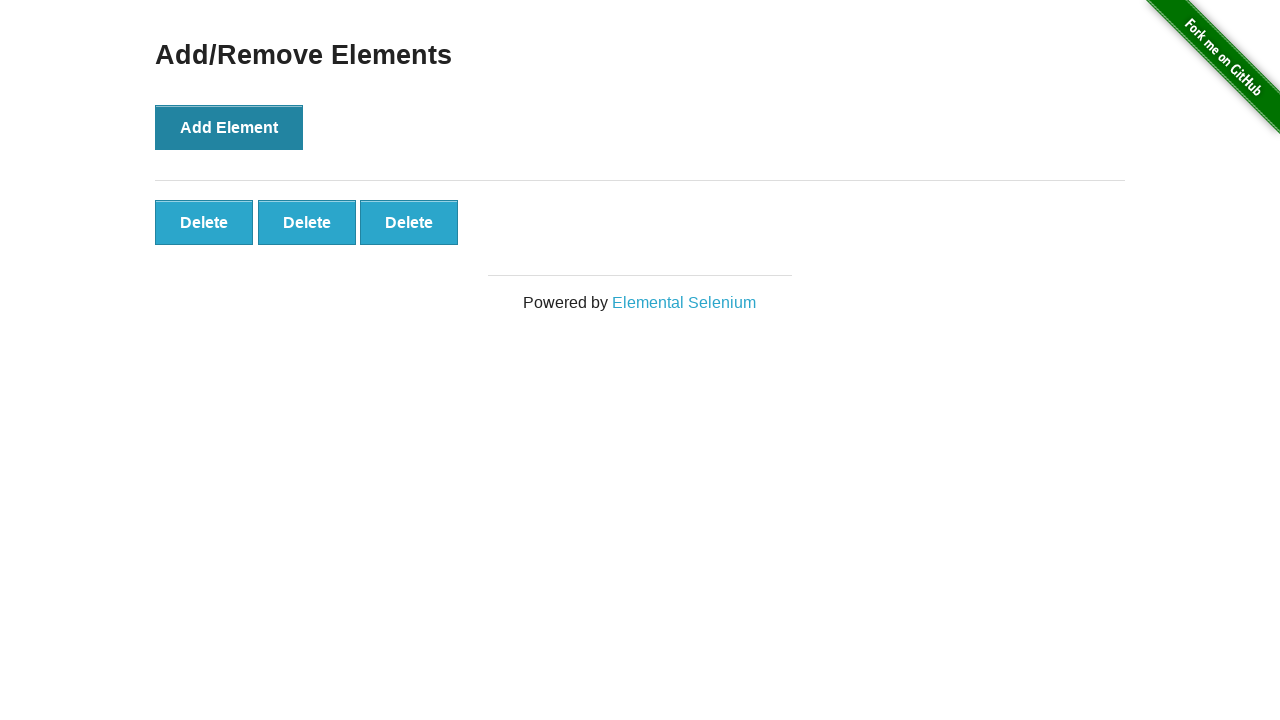

Clicked Add Element button (iteration 4/100) at (229, 127) on button[onclick='addElement()']
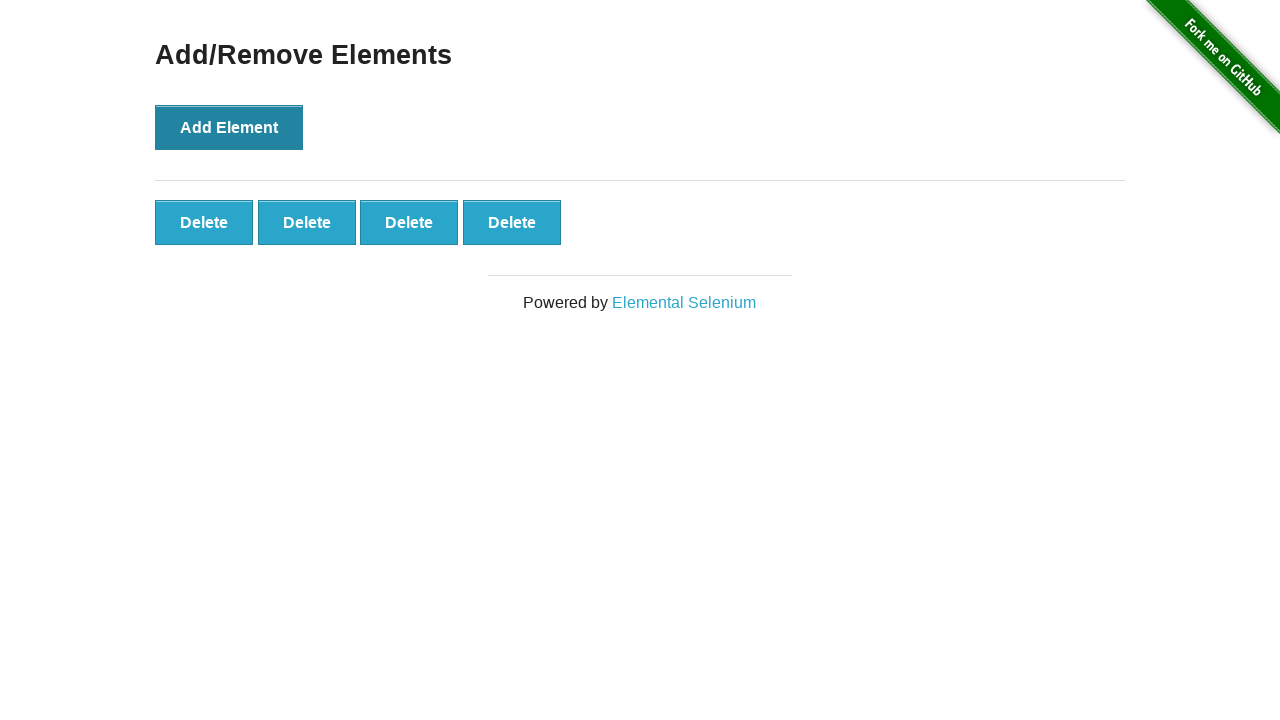

Clicked Add Element button (iteration 5/100) at (229, 127) on button[onclick='addElement()']
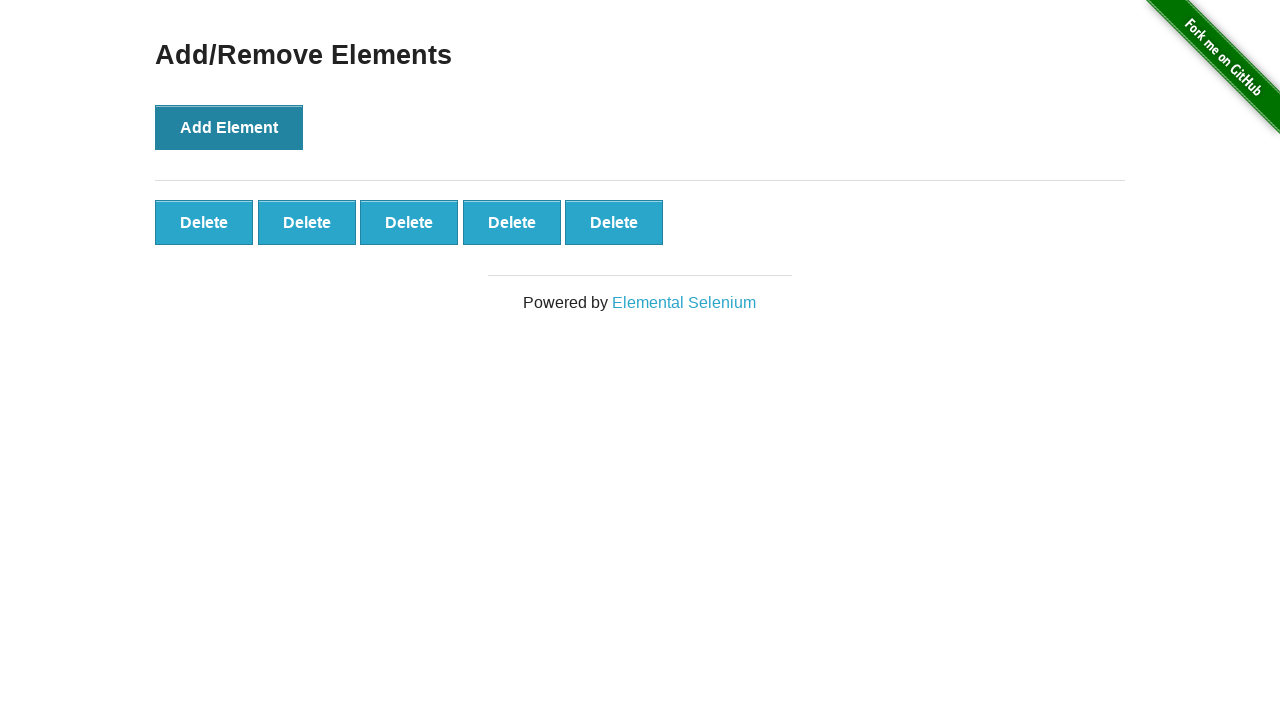

Clicked Add Element button (iteration 6/100) at (229, 127) on button[onclick='addElement()']
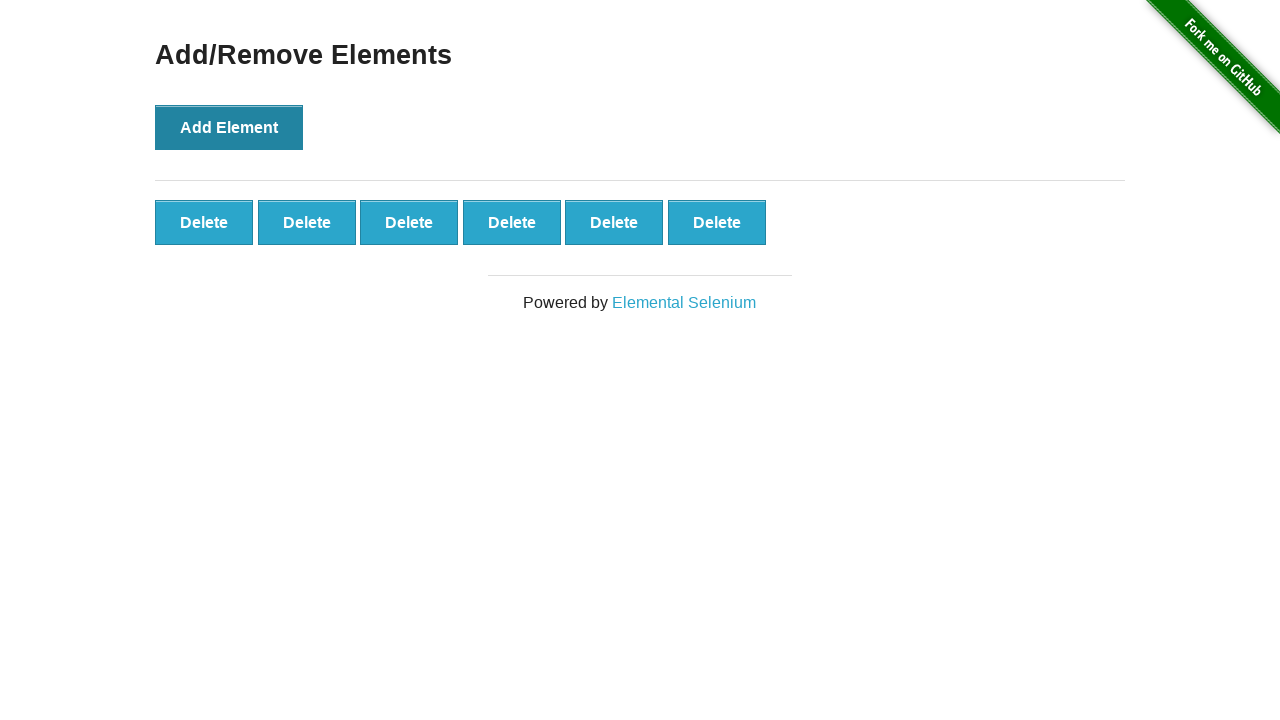

Clicked Add Element button (iteration 7/100) at (229, 127) on button[onclick='addElement()']
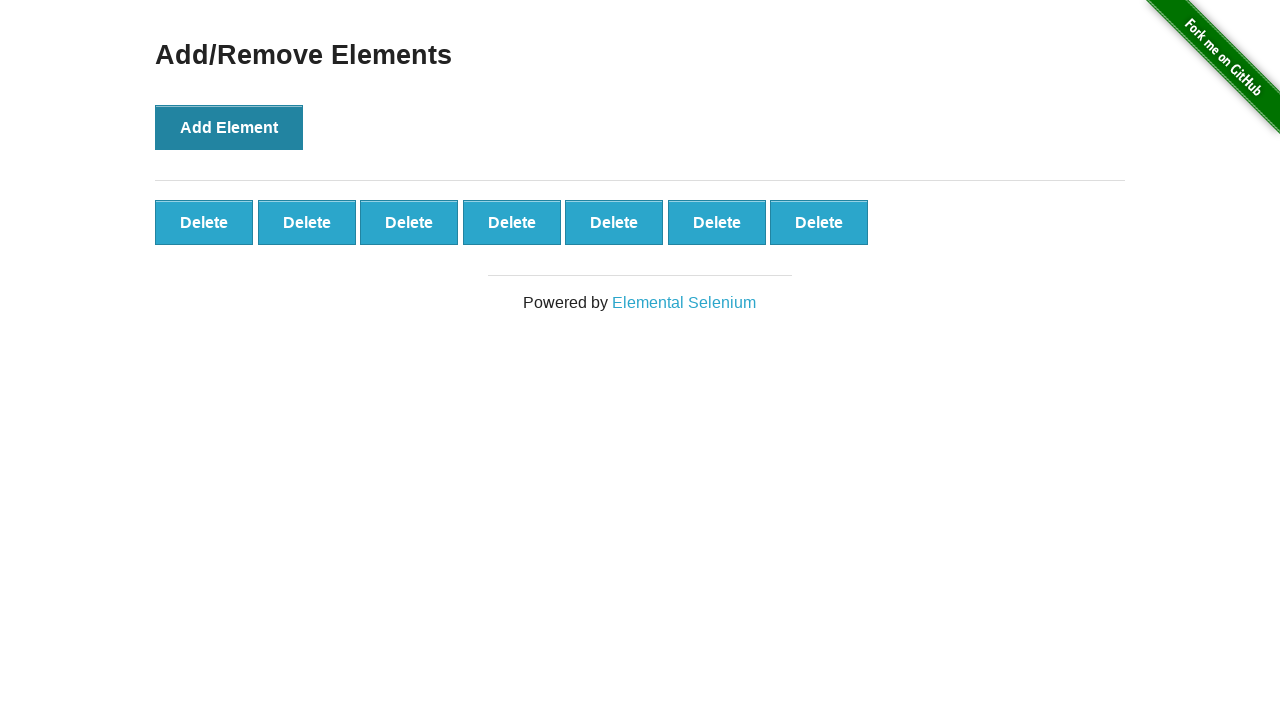

Clicked Add Element button (iteration 8/100) at (229, 127) on button[onclick='addElement()']
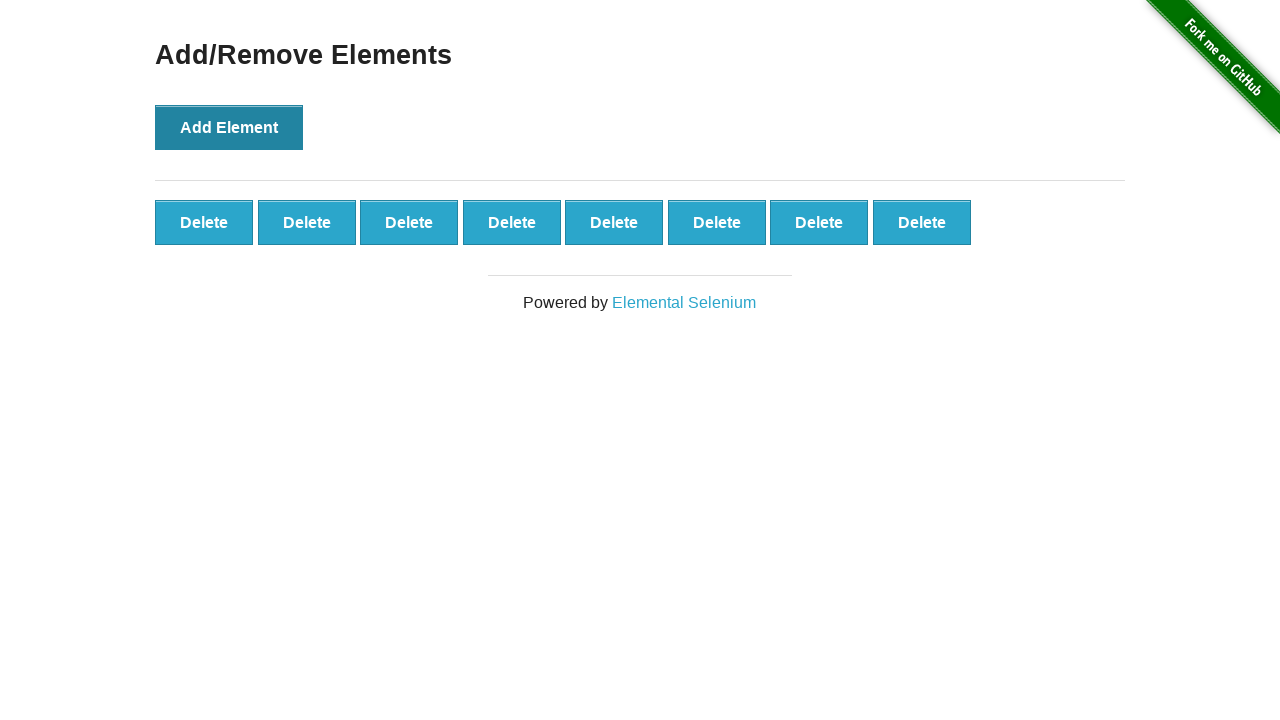

Clicked Add Element button (iteration 9/100) at (229, 127) on button[onclick='addElement()']
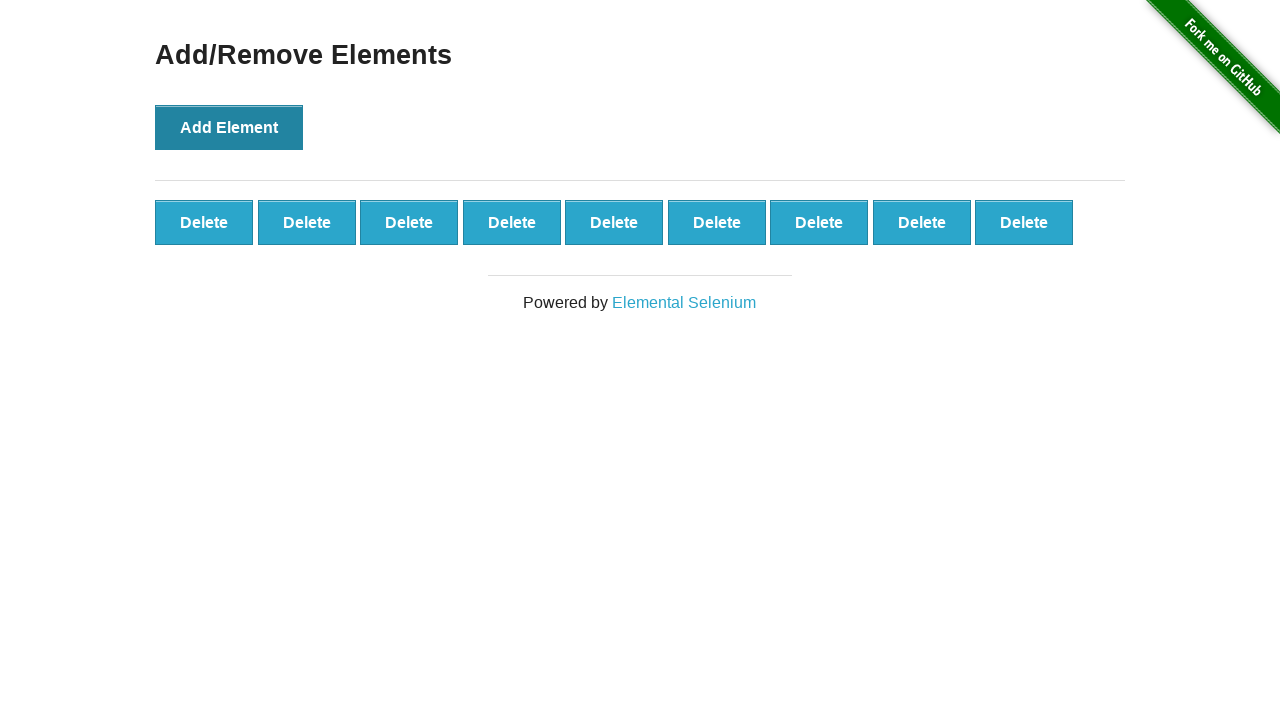

Clicked Add Element button (iteration 10/100) at (229, 127) on button[onclick='addElement()']
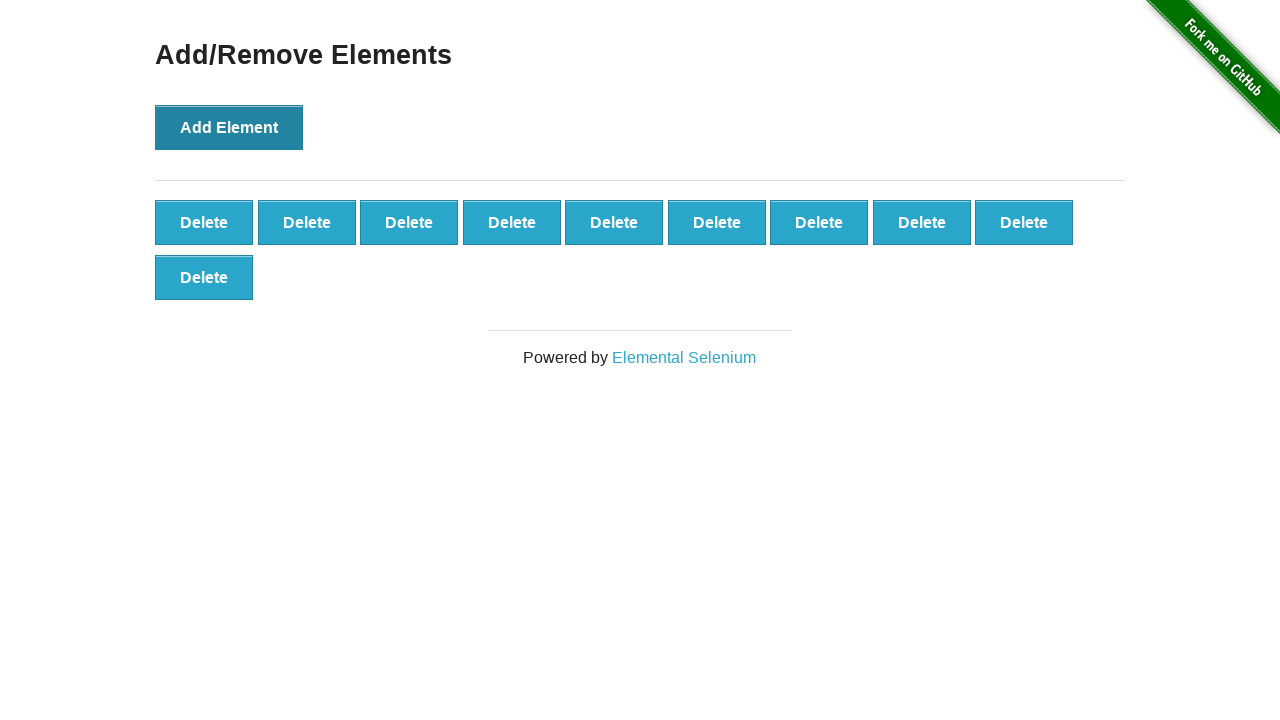

Clicked Add Element button (iteration 11/100) at (229, 127) on button[onclick='addElement()']
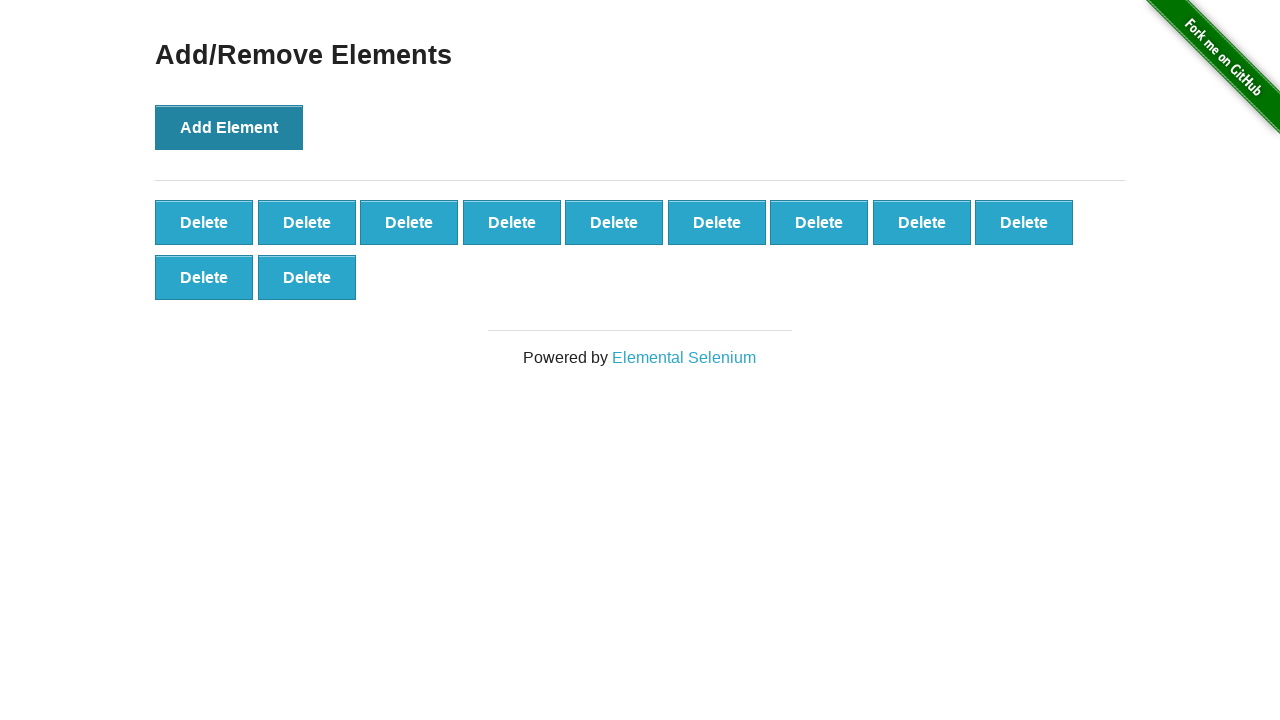

Clicked Add Element button (iteration 12/100) at (229, 127) on button[onclick='addElement()']
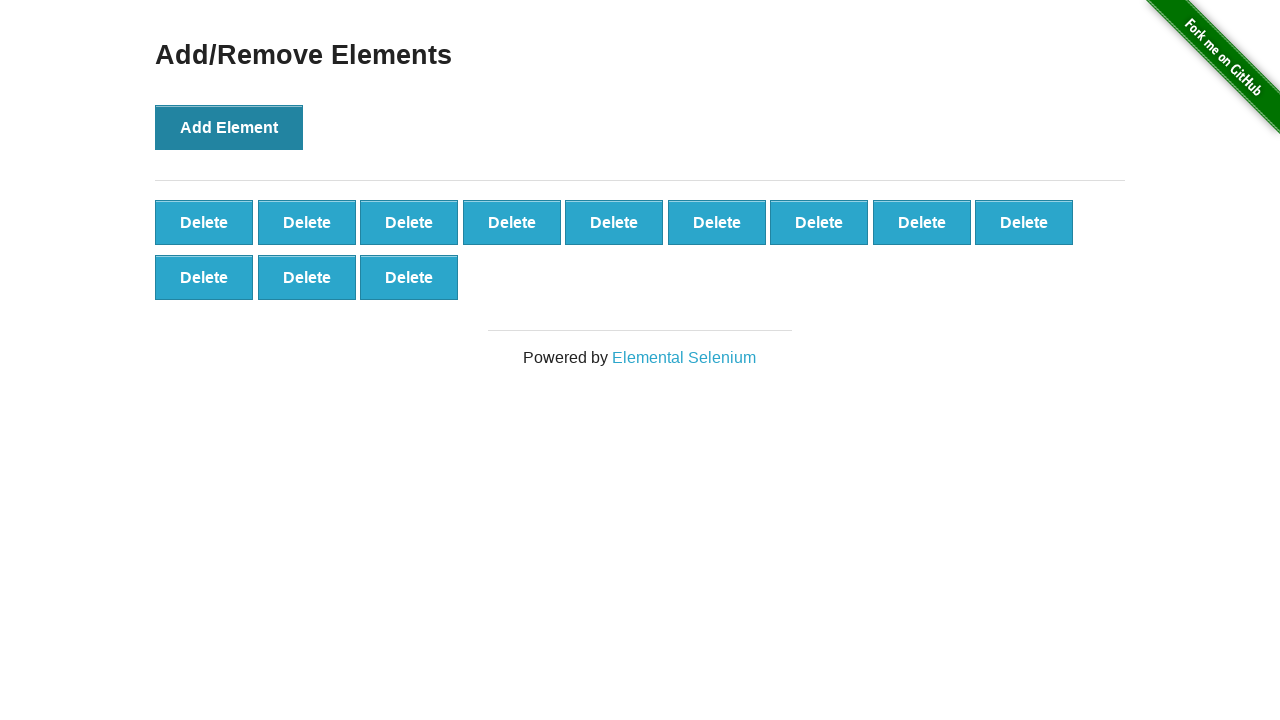

Clicked Add Element button (iteration 13/100) at (229, 127) on button[onclick='addElement()']
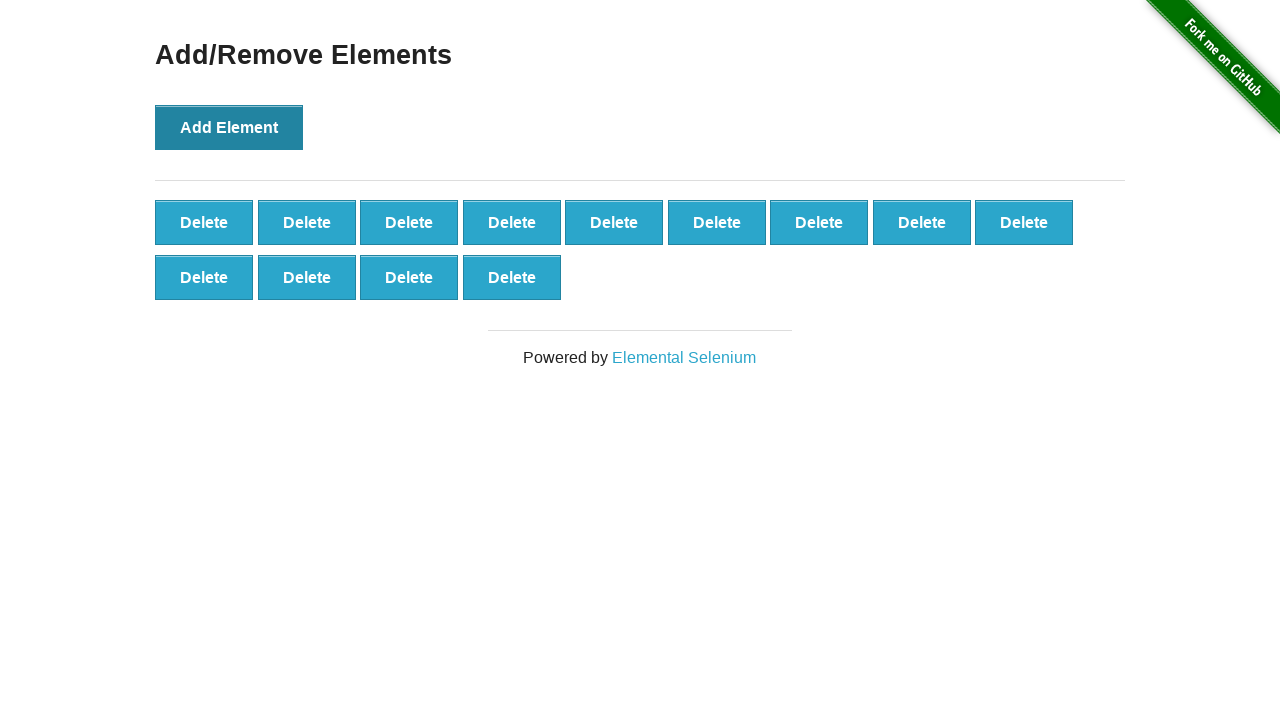

Clicked Add Element button (iteration 14/100) at (229, 127) on button[onclick='addElement()']
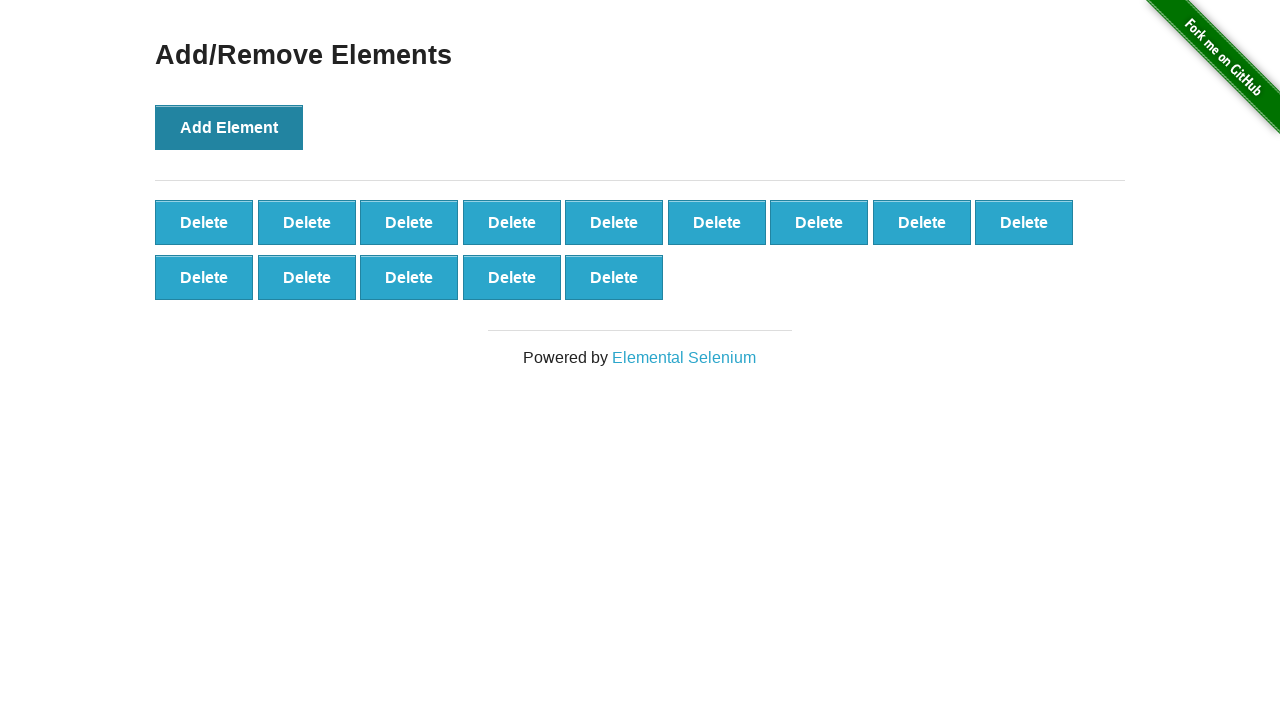

Clicked Add Element button (iteration 15/100) at (229, 127) on button[onclick='addElement()']
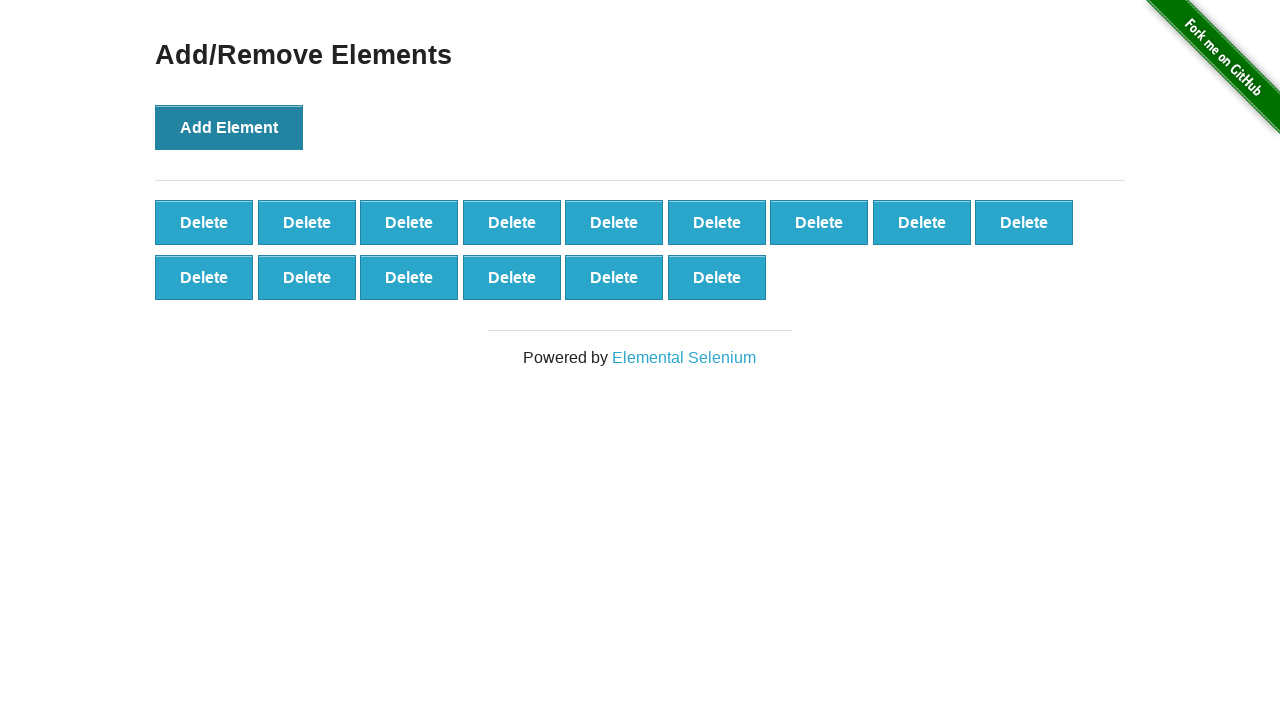

Clicked Add Element button (iteration 16/100) at (229, 127) on button[onclick='addElement()']
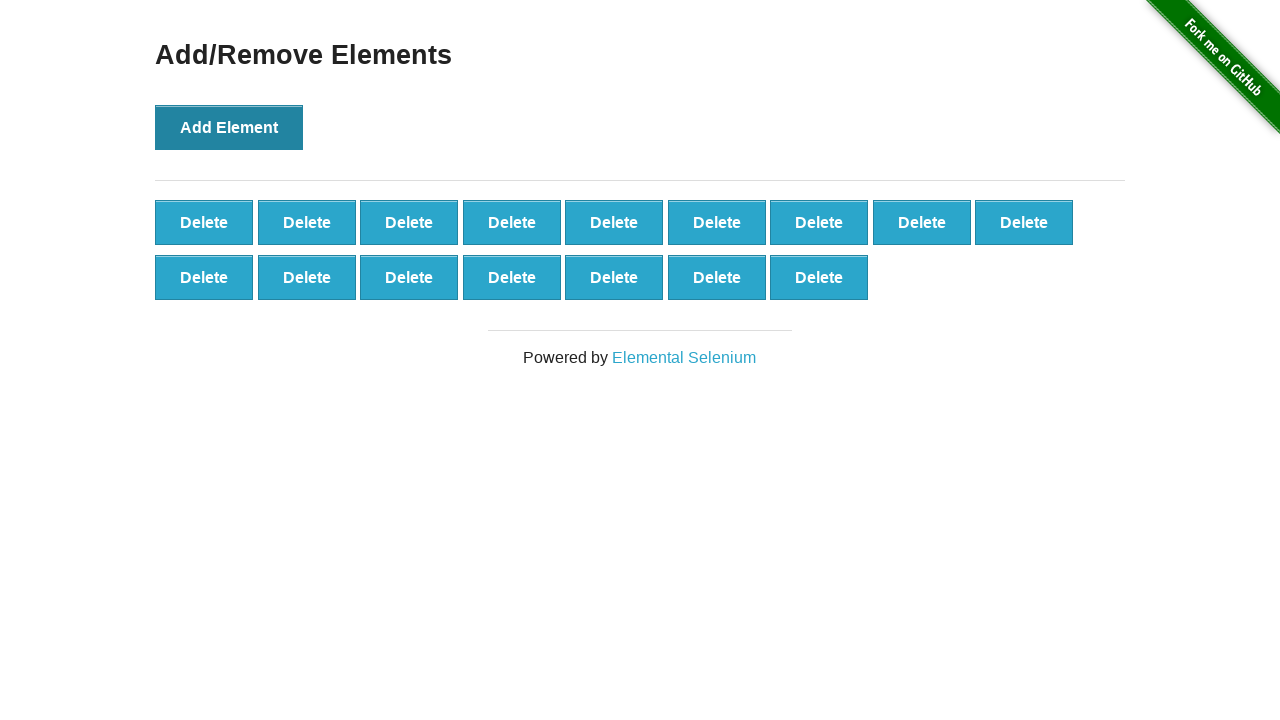

Clicked Add Element button (iteration 17/100) at (229, 127) on button[onclick='addElement()']
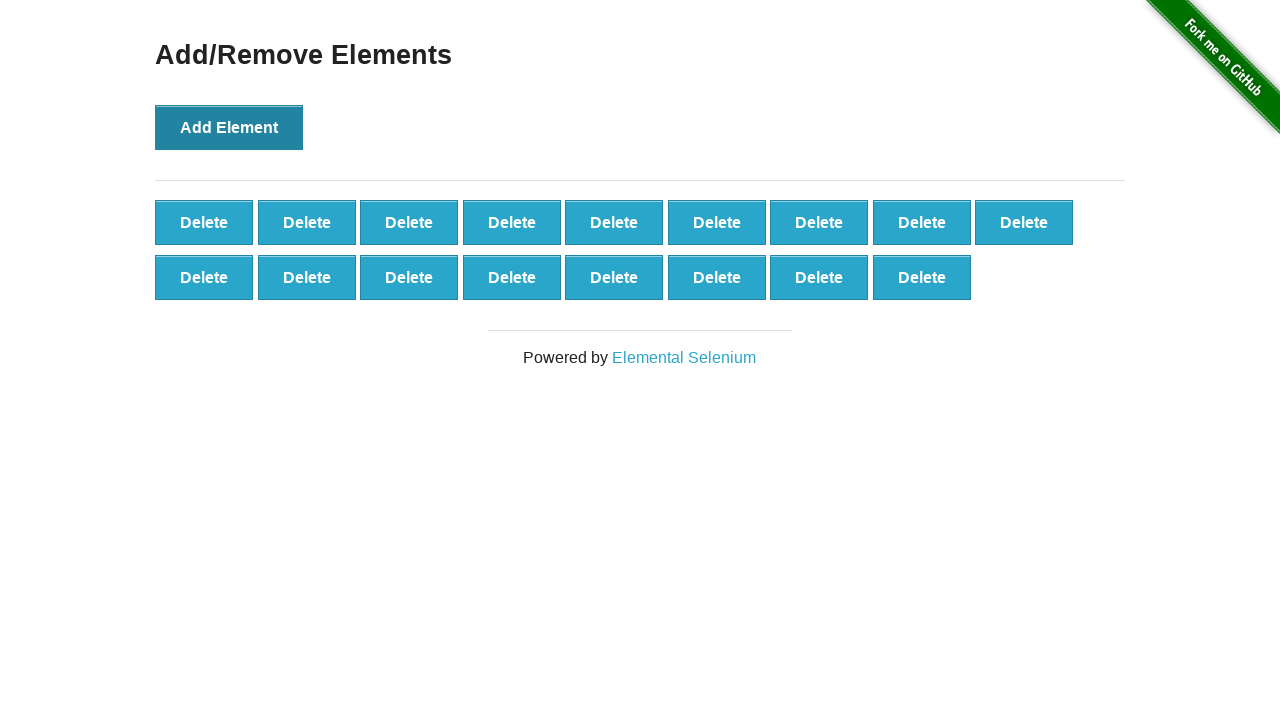

Clicked Add Element button (iteration 18/100) at (229, 127) on button[onclick='addElement()']
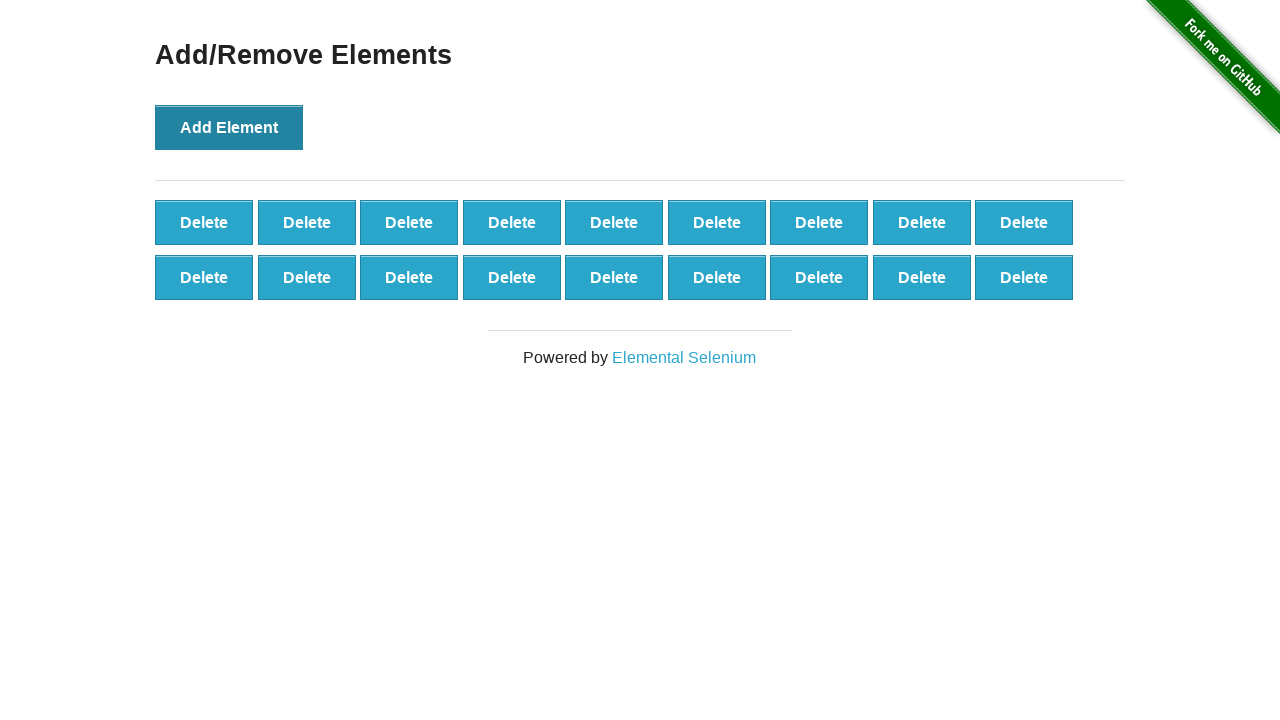

Clicked Add Element button (iteration 19/100) at (229, 127) on button[onclick='addElement()']
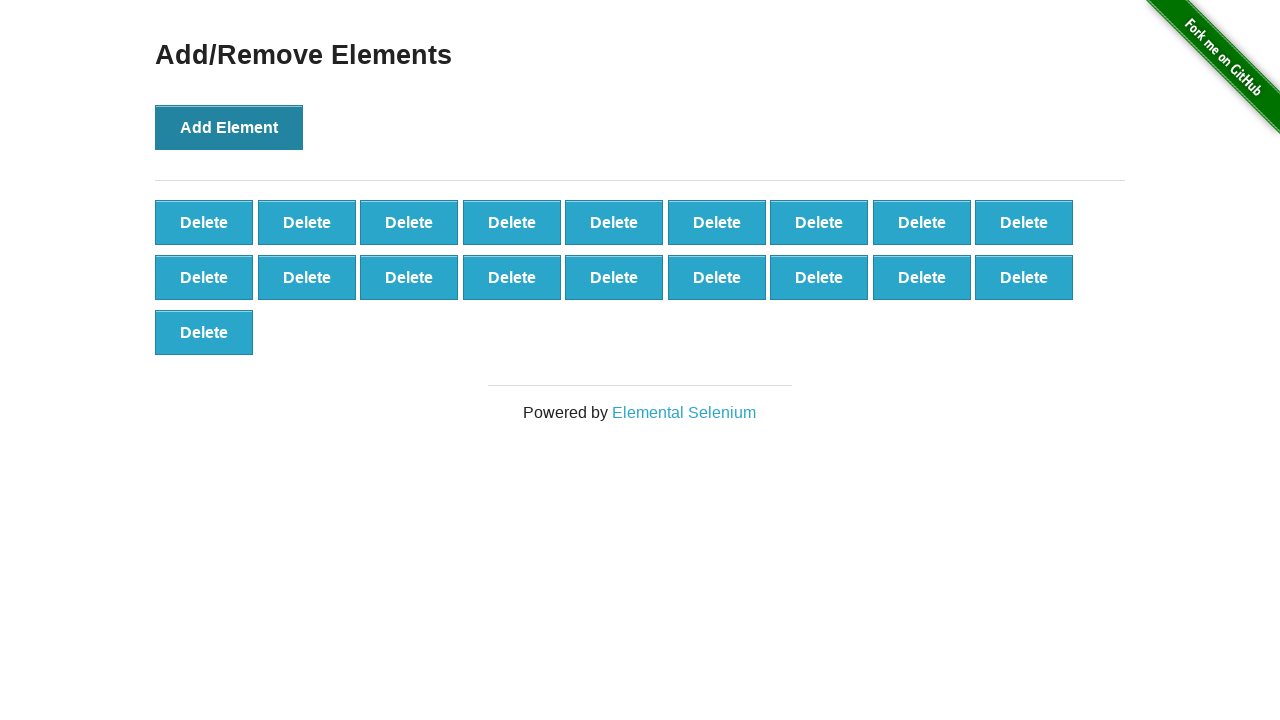

Clicked Add Element button (iteration 20/100) at (229, 127) on button[onclick='addElement()']
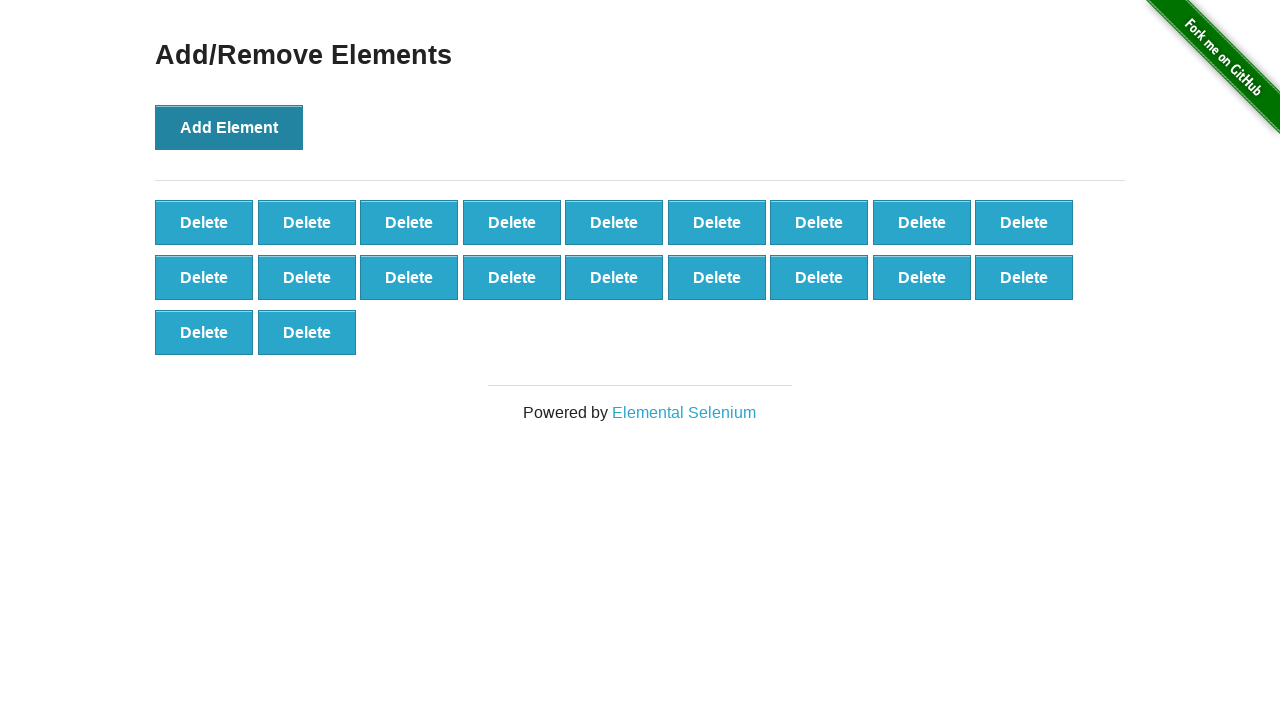

Clicked Add Element button (iteration 21/100) at (229, 127) on button[onclick='addElement()']
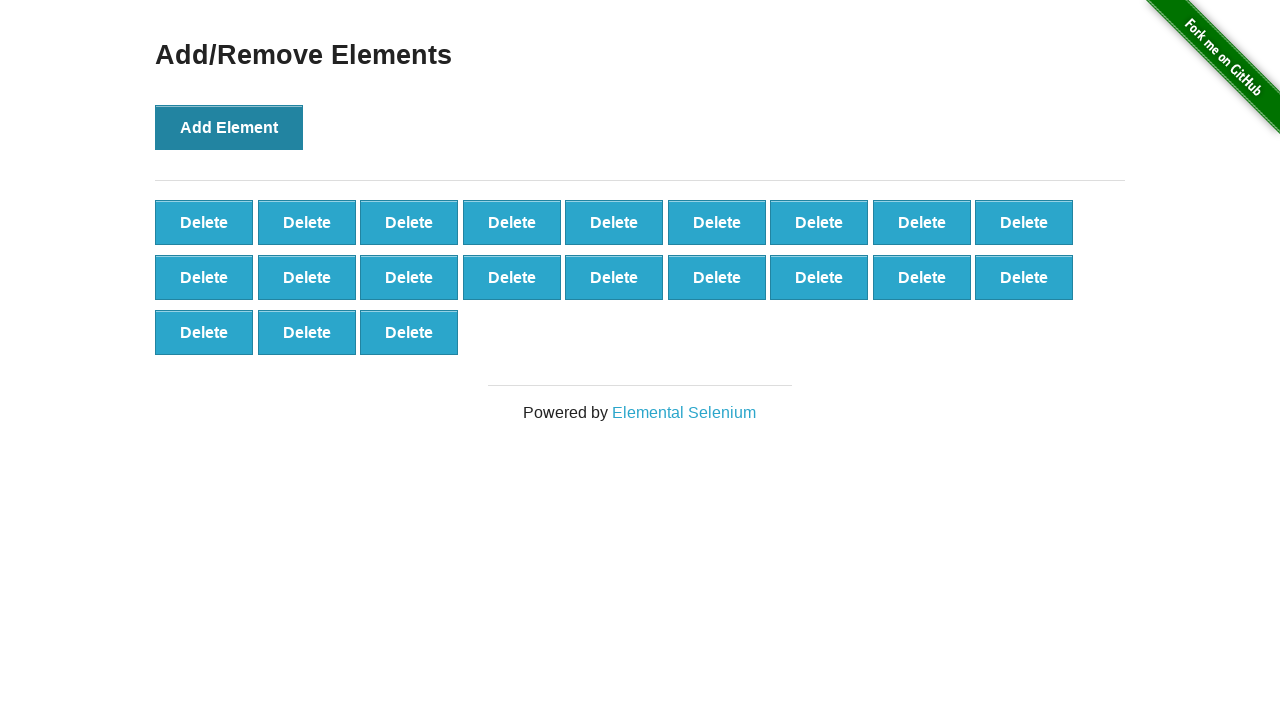

Clicked Add Element button (iteration 22/100) at (229, 127) on button[onclick='addElement()']
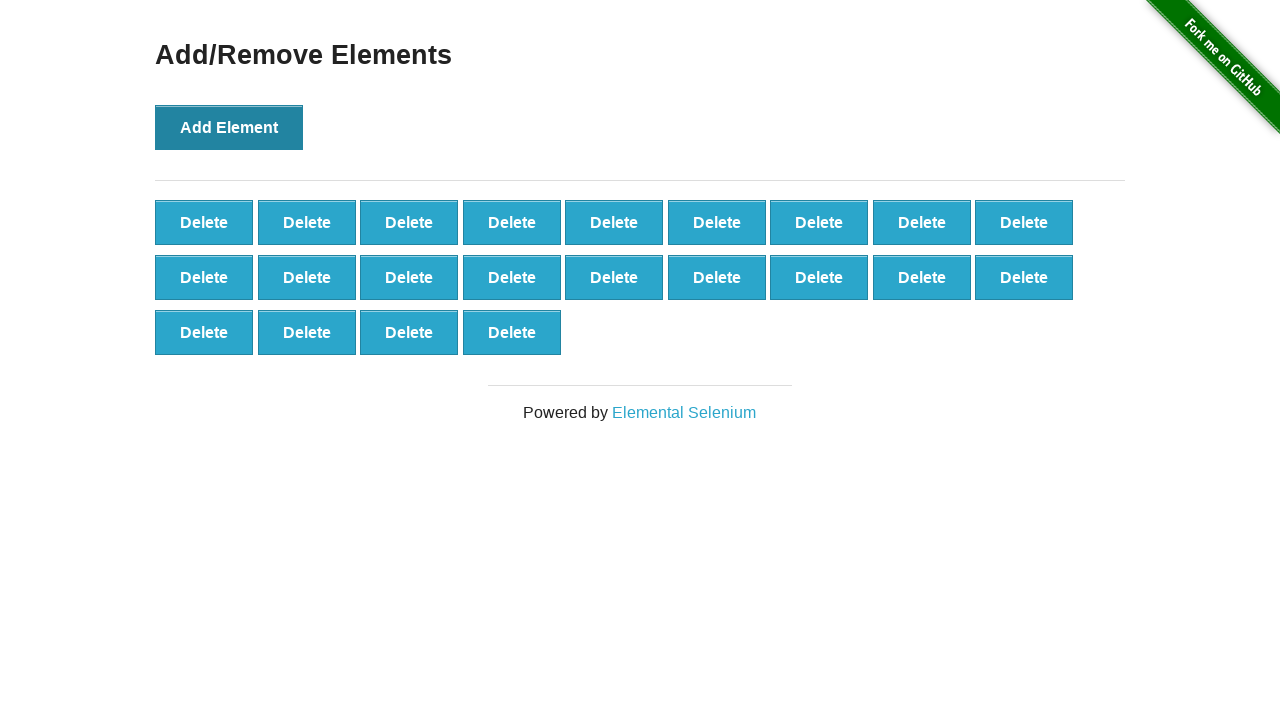

Clicked Add Element button (iteration 23/100) at (229, 127) on button[onclick='addElement()']
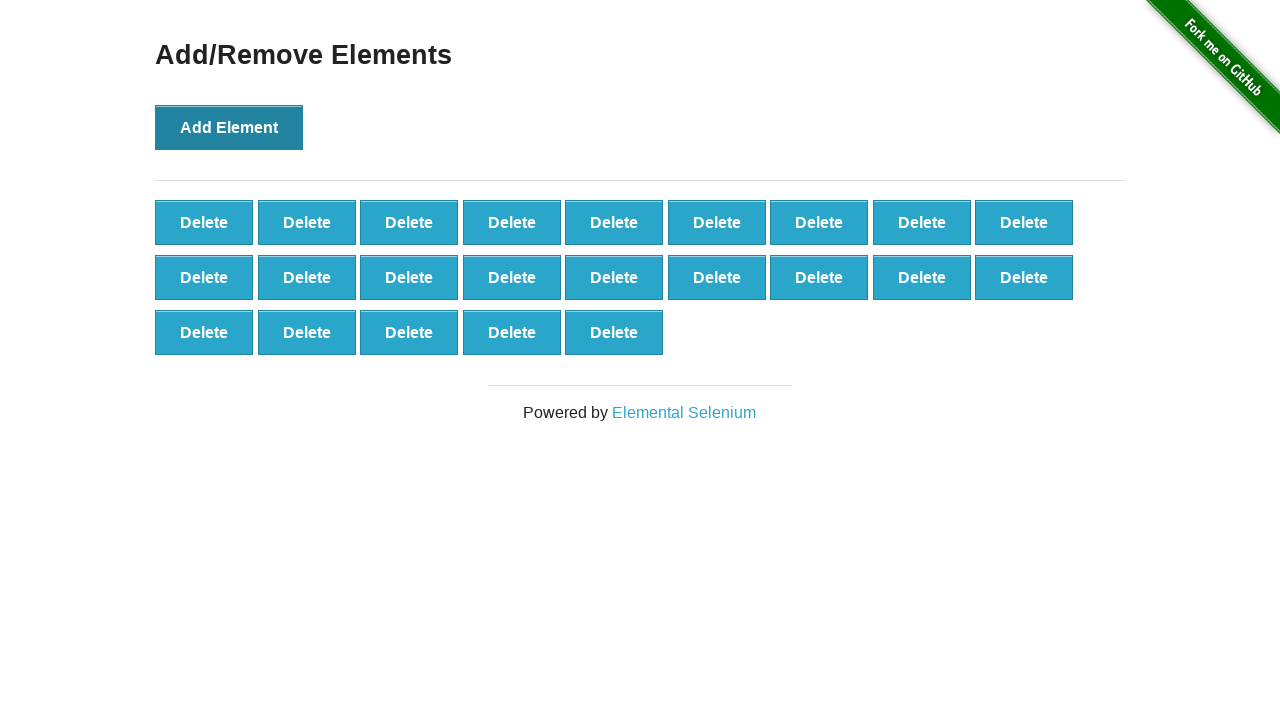

Clicked Add Element button (iteration 24/100) at (229, 127) on button[onclick='addElement()']
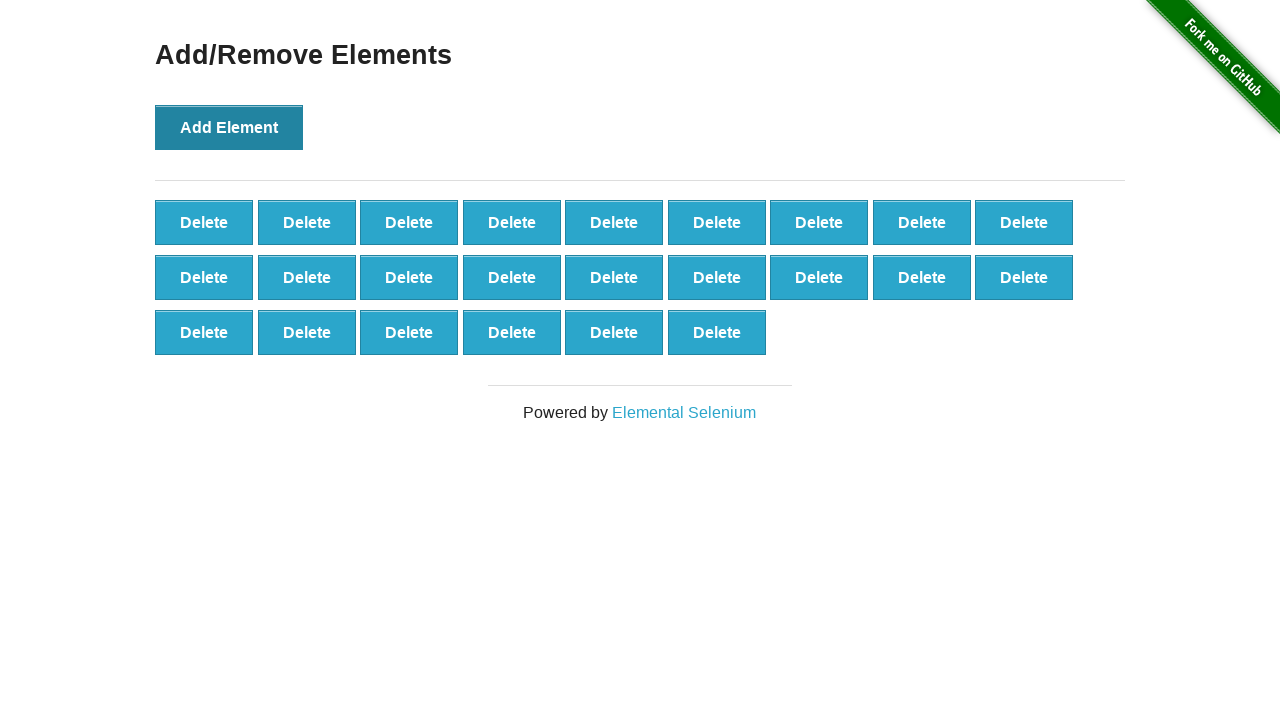

Clicked Add Element button (iteration 25/100) at (229, 127) on button[onclick='addElement()']
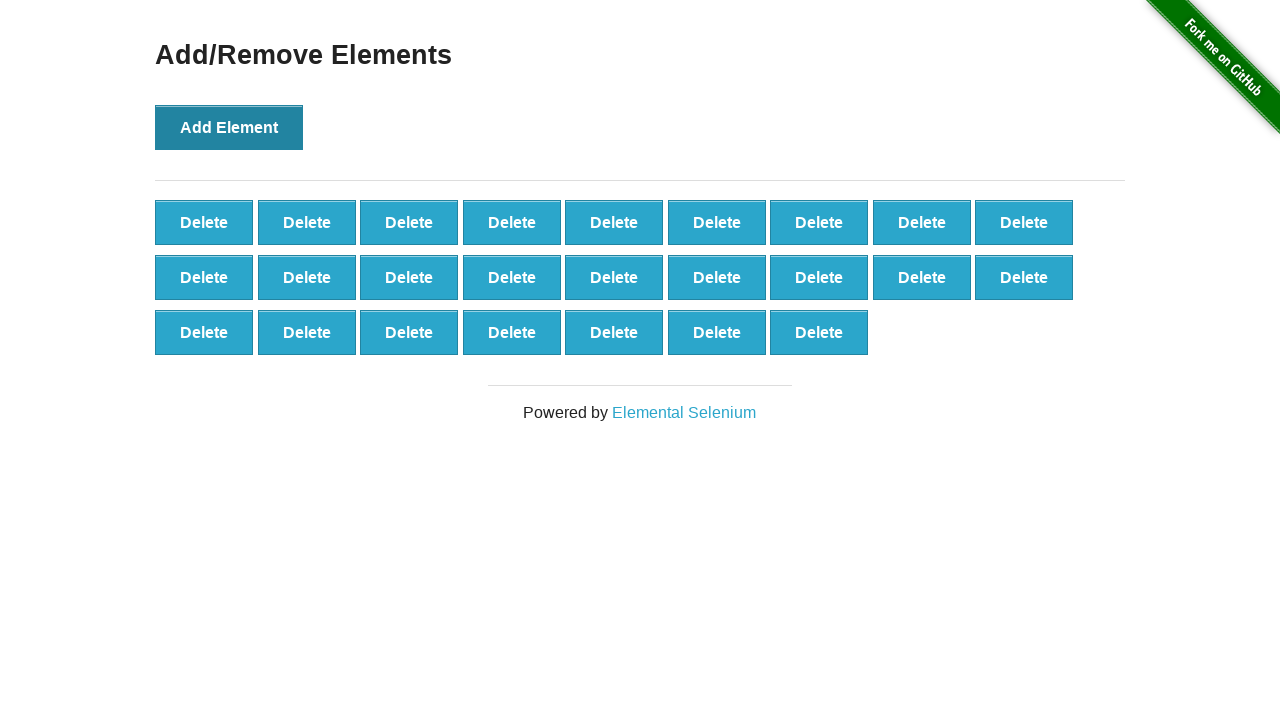

Clicked Add Element button (iteration 26/100) at (229, 127) on button[onclick='addElement()']
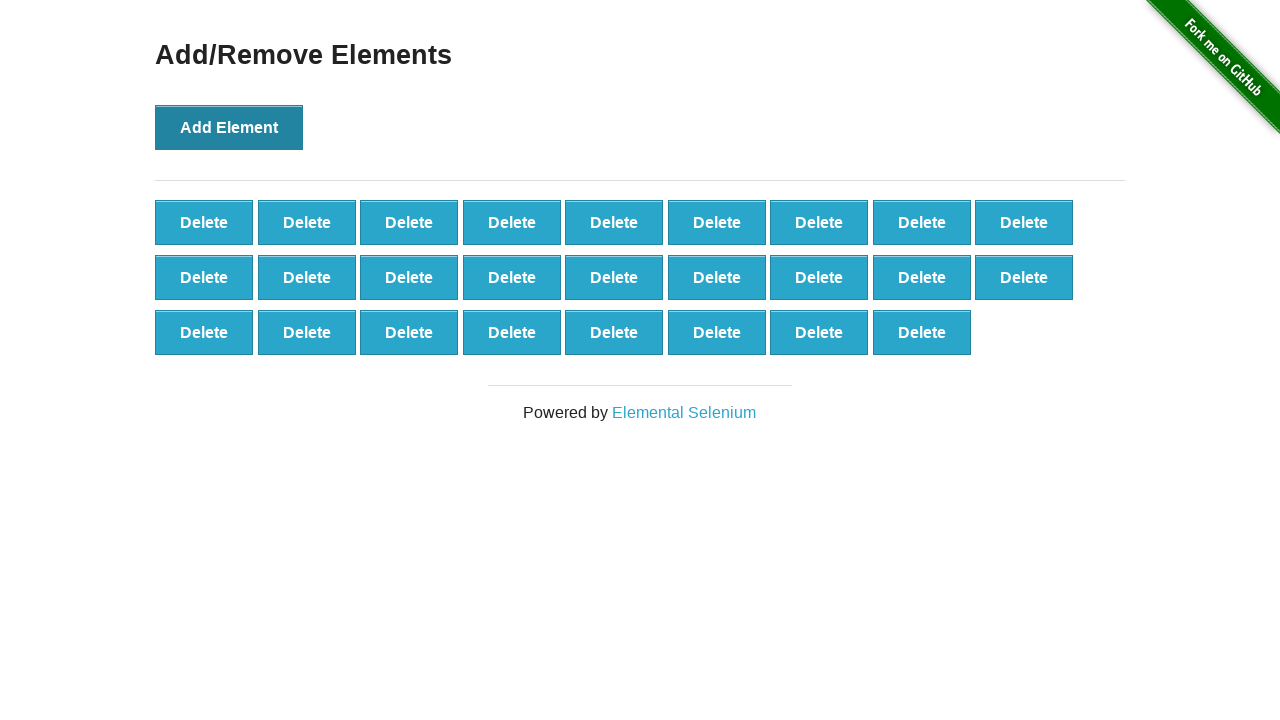

Clicked Add Element button (iteration 27/100) at (229, 127) on button[onclick='addElement()']
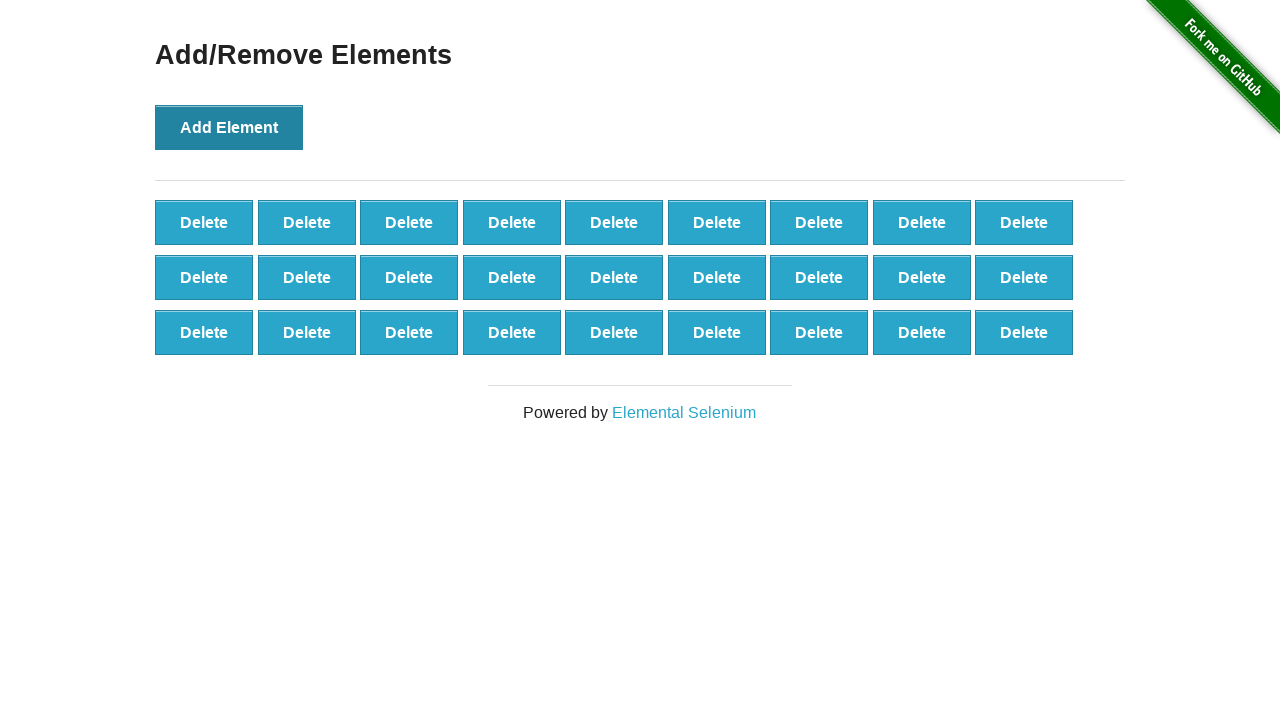

Clicked Add Element button (iteration 28/100) at (229, 127) on button[onclick='addElement()']
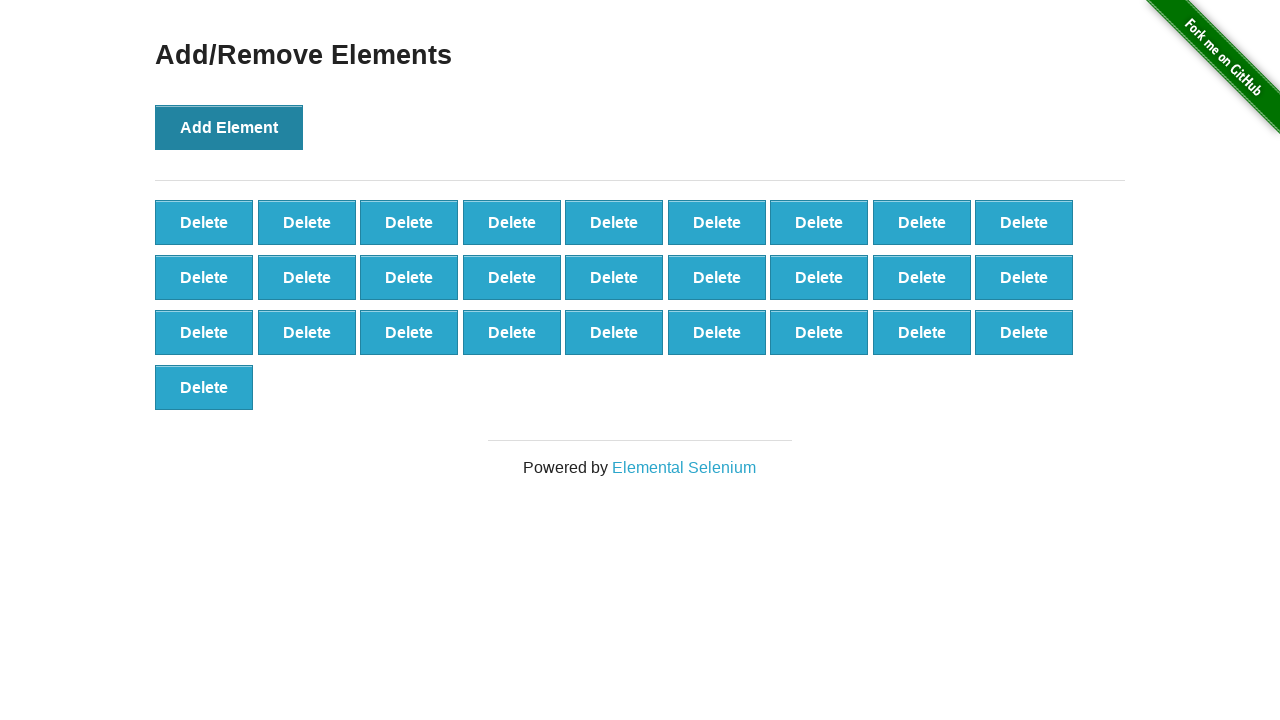

Clicked Add Element button (iteration 29/100) at (229, 127) on button[onclick='addElement()']
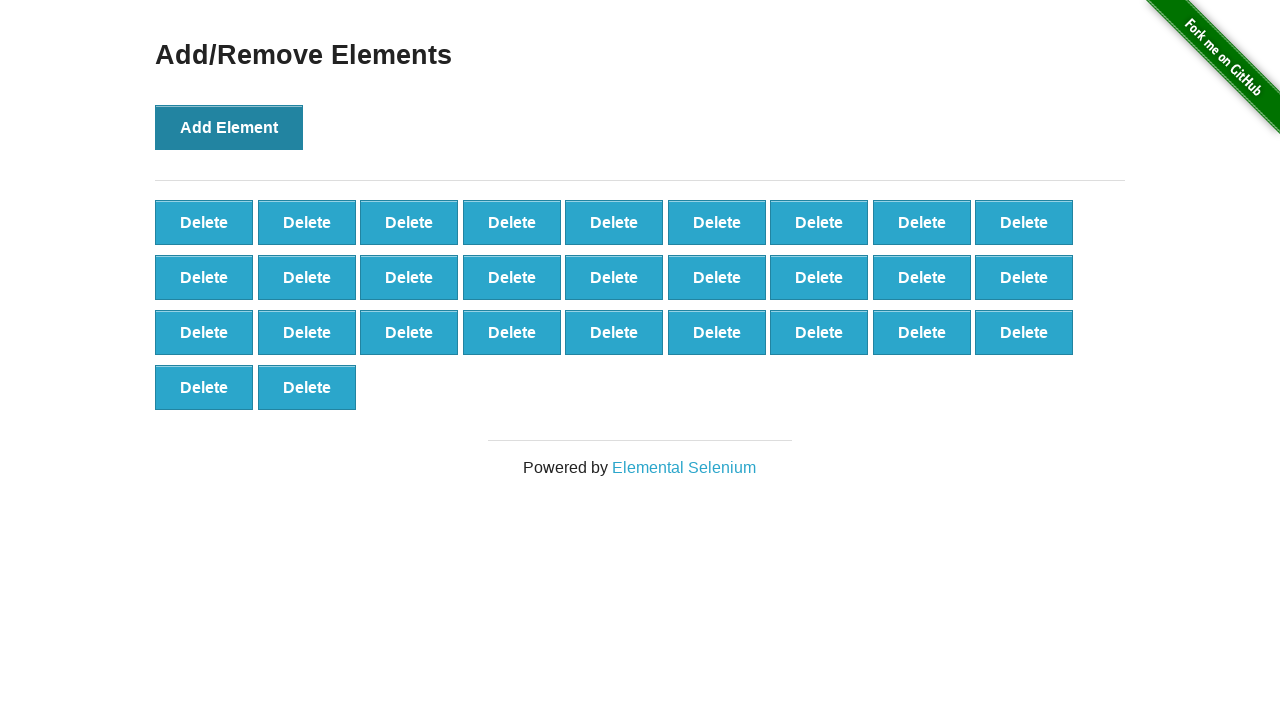

Clicked Add Element button (iteration 30/100) at (229, 127) on button[onclick='addElement()']
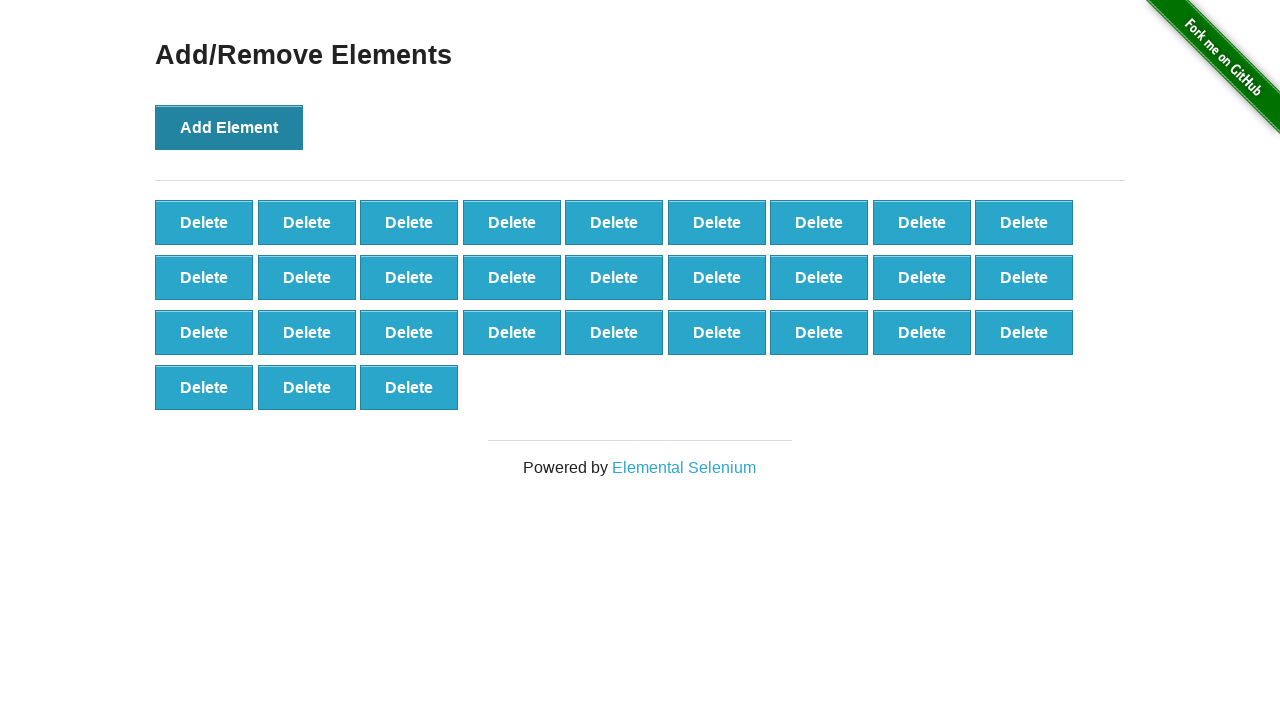

Clicked Add Element button (iteration 31/100) at (229, 127) on button[onclick='addElement()']
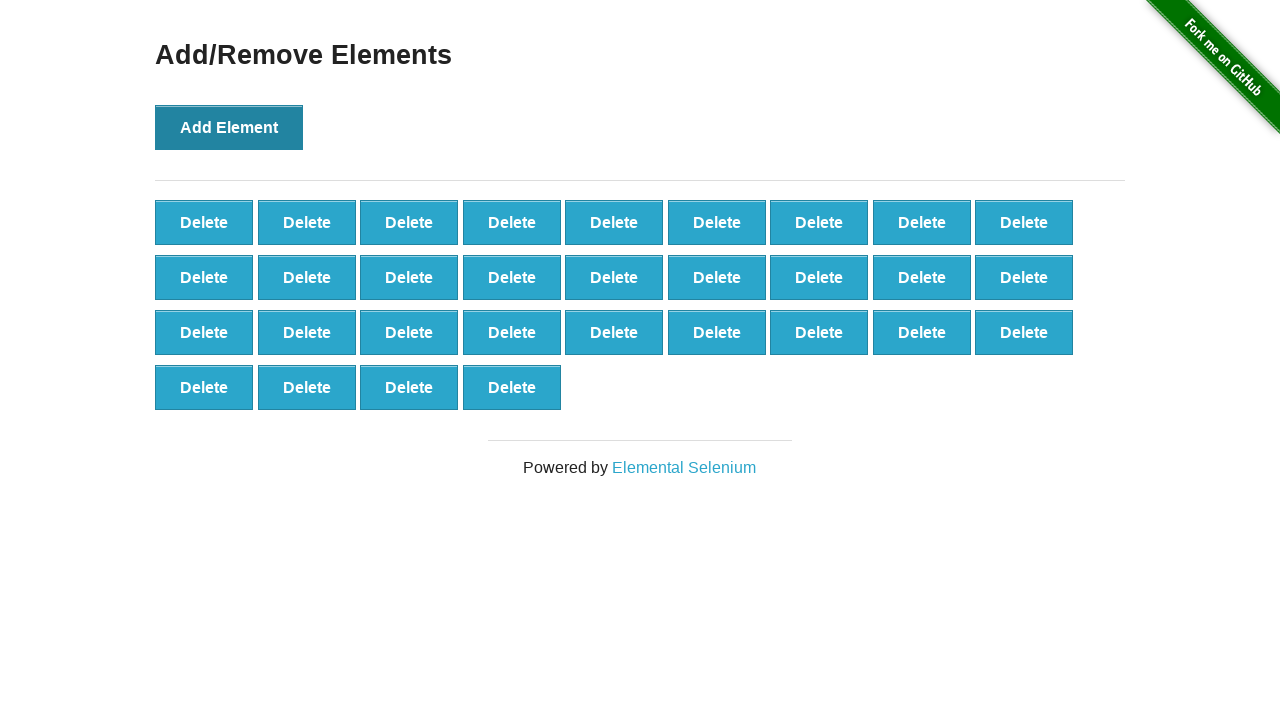

Clicked Add Element button (iteration 32/100) at (229, 127) on button[onclick='addElement()']
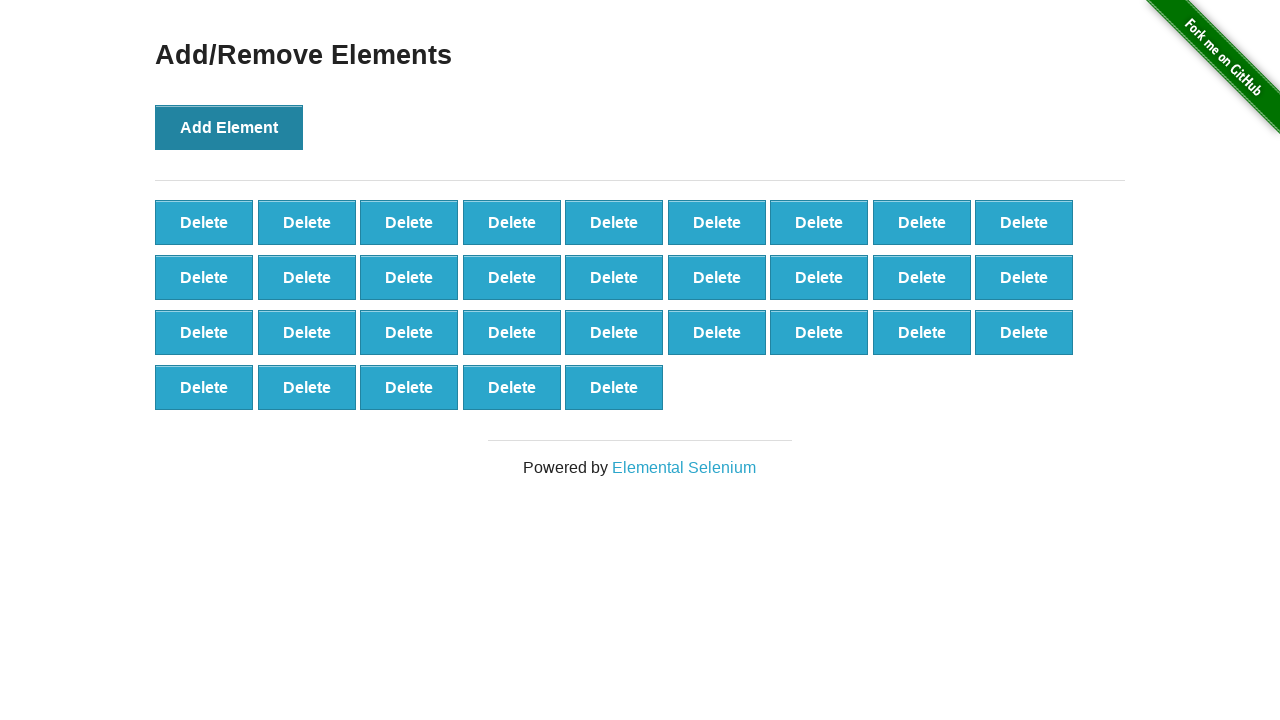

Clicked Add Element button (iteration 33/100) at (229, 127) on button[onclick='addElement()']
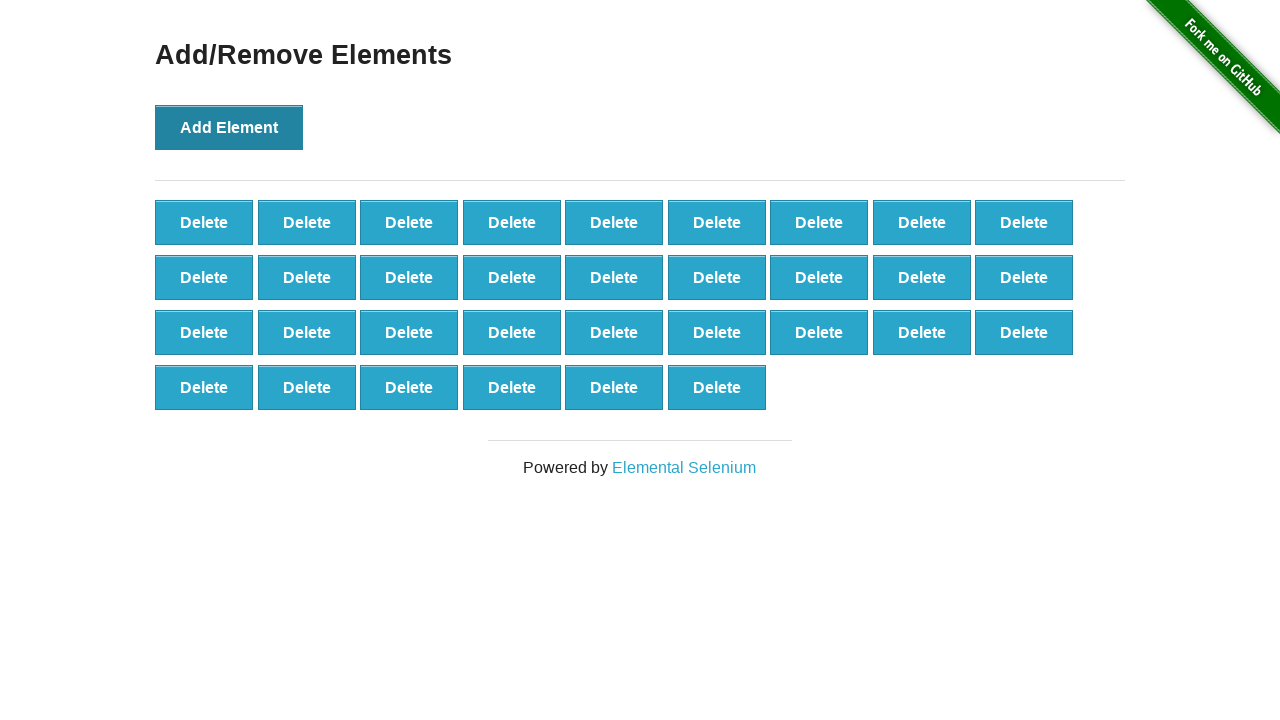

Clicked Add Element button (iteration 34/100) at (229, 127) on button[onclick='addElement()']
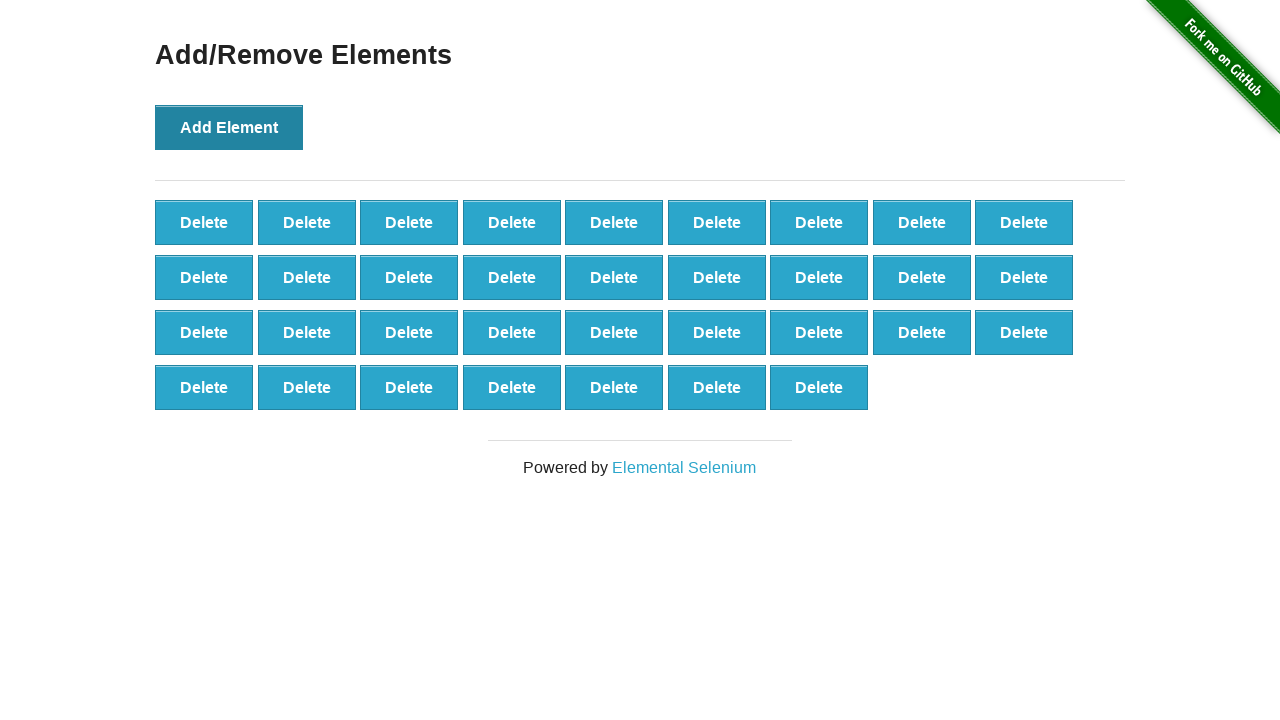

Clicked Add Element button (iteration 35/100) at (229, 127) on button[onclick='addElement()']
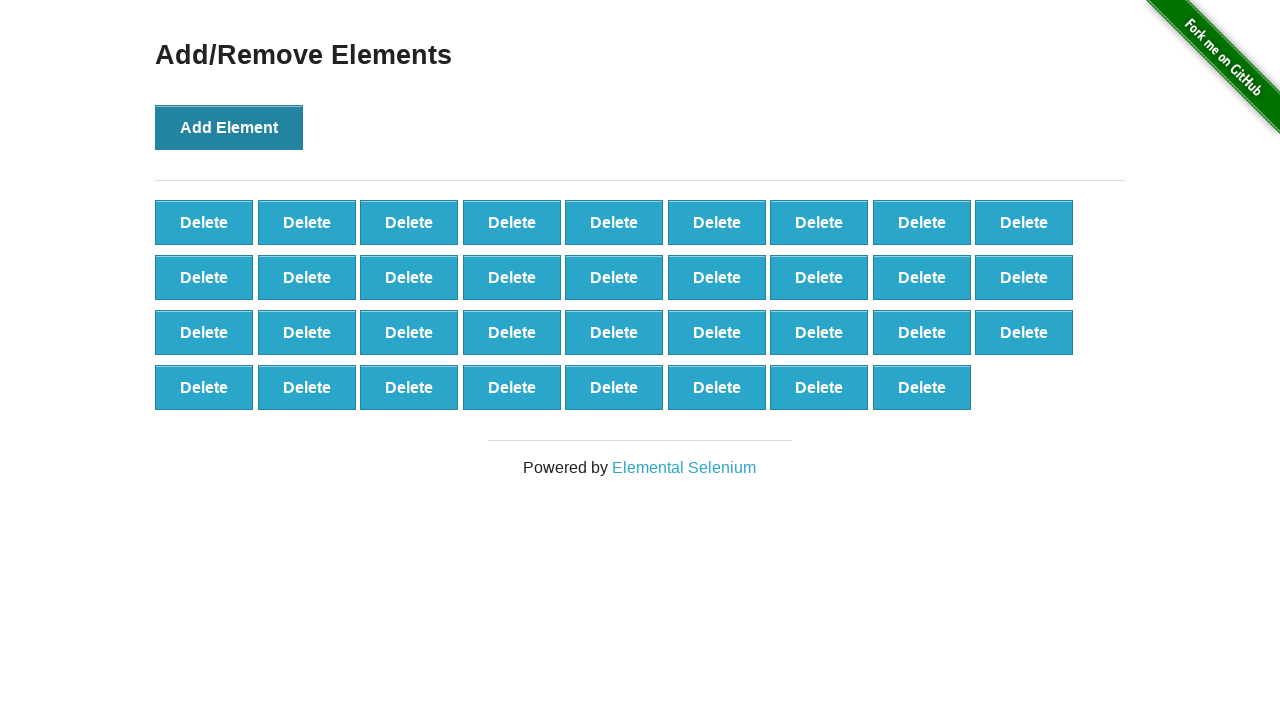

Clicked Add Element button (iteration 36/100) at (229, 127) on button[onclick='addElement()']
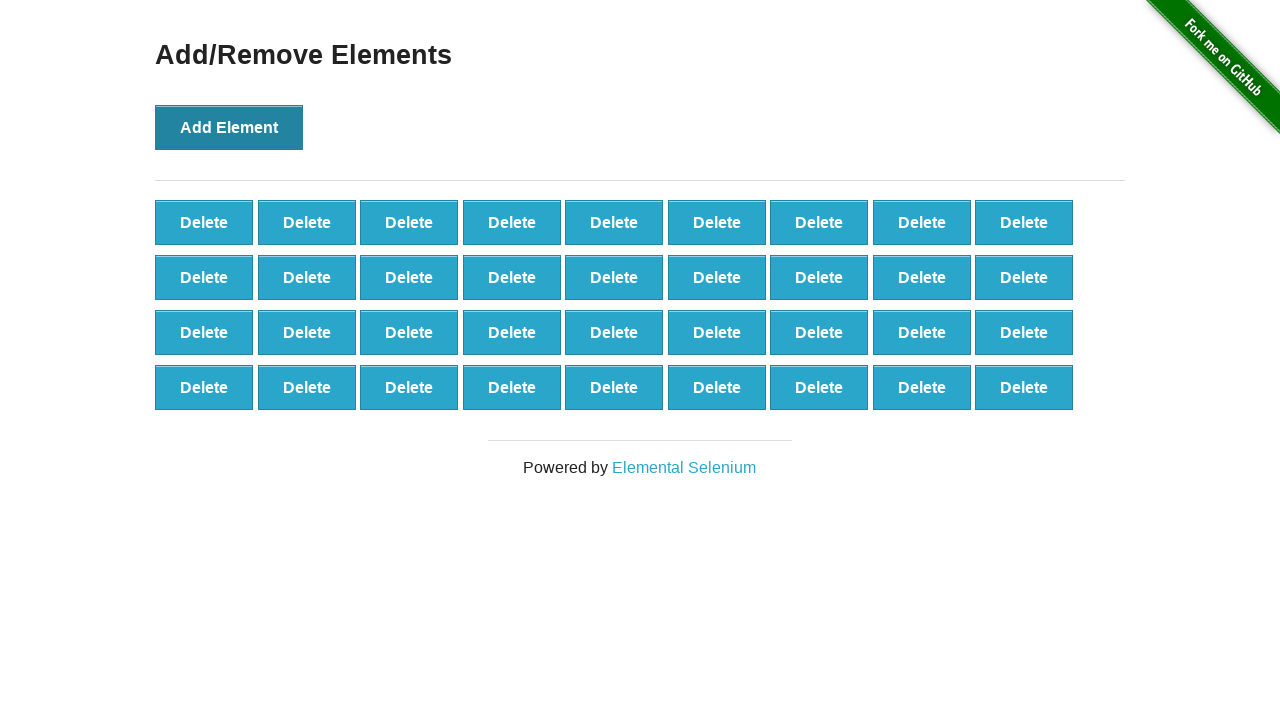

Clicked Add Element button (iteration 37/100) at (229, 127) on button[onclick='addElement()']
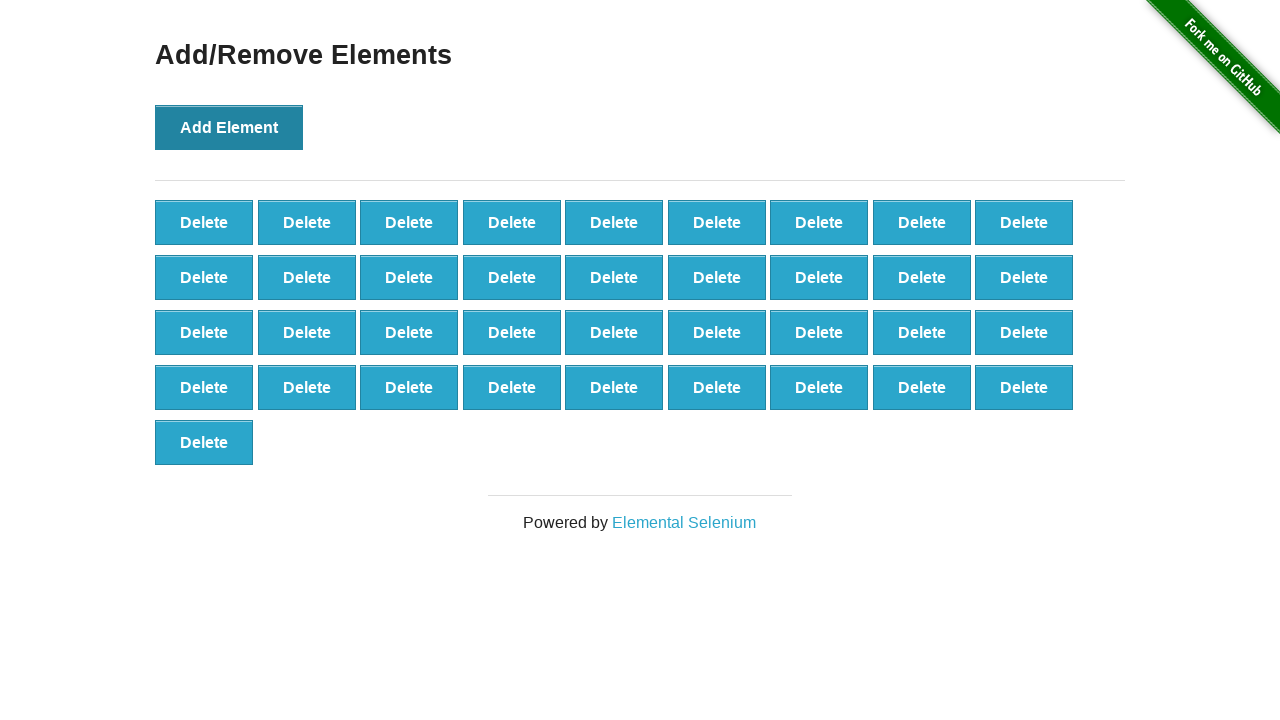

Clicked Add Element button (iteration 38/100) at (229, 127) on button[onclick='addElement()']
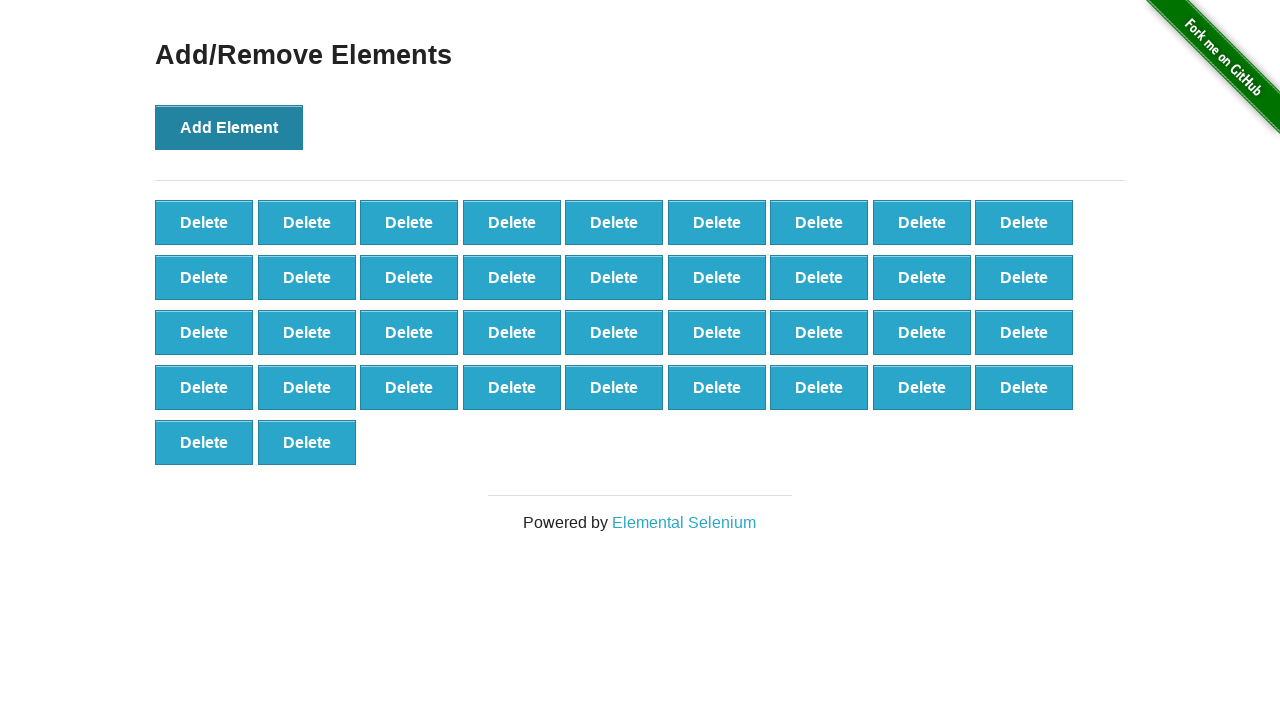

Clicked Add Element button (iteration 39/100) at (229, 127) on button[onclick='addElement()']
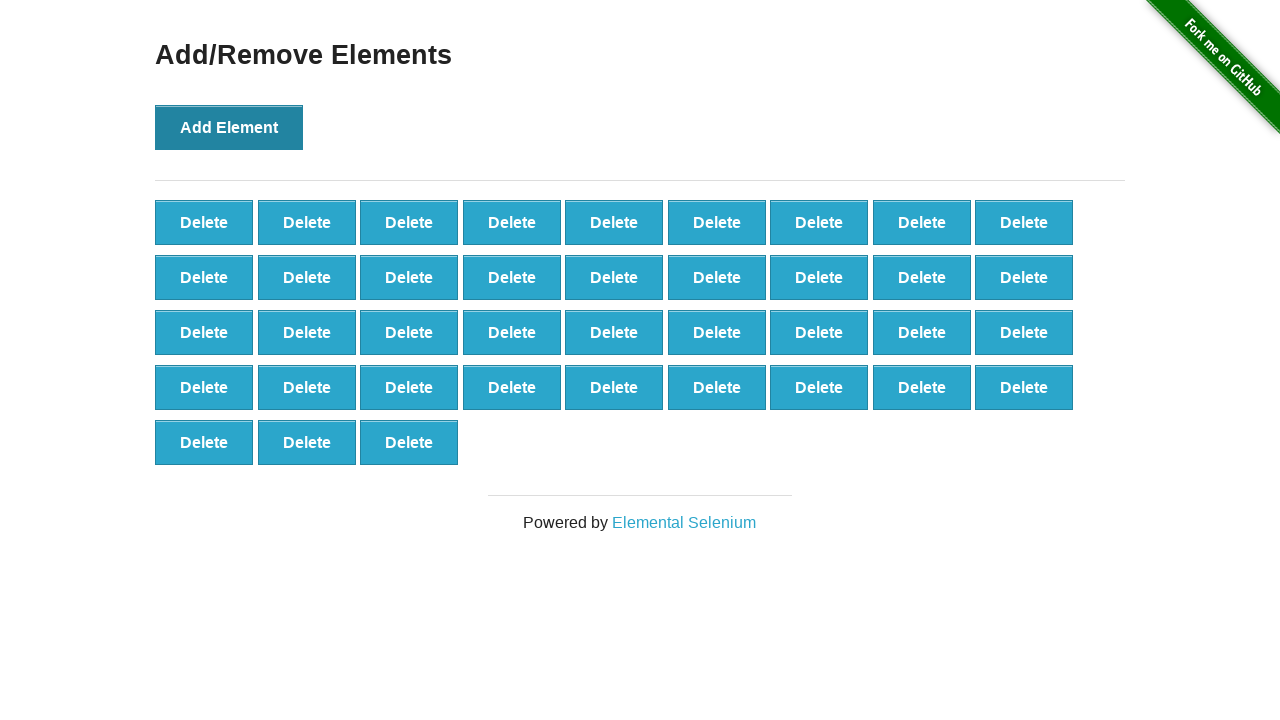

Clicked Add Element button (iteration 40/100) at (229, 127) on button[onclick='addElement()']
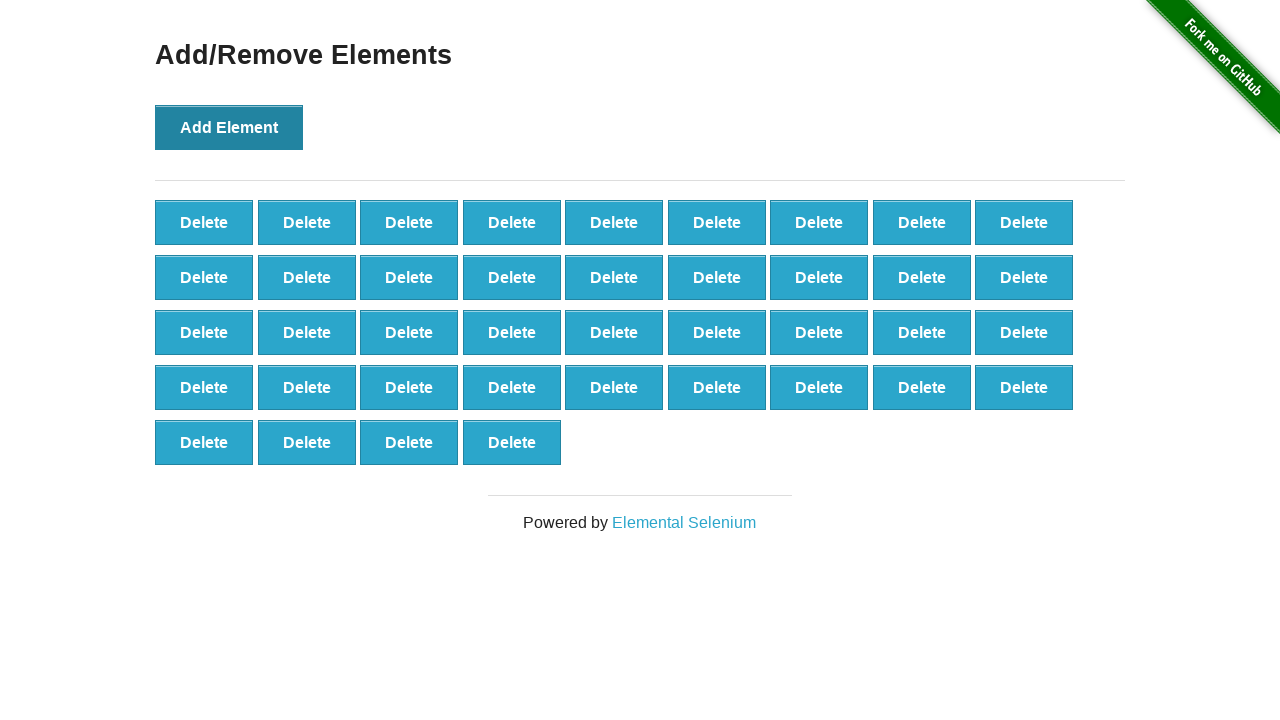

Clicked Add Element button (iteration 41/100) at (229, 127) on button[onclick='addElement()']
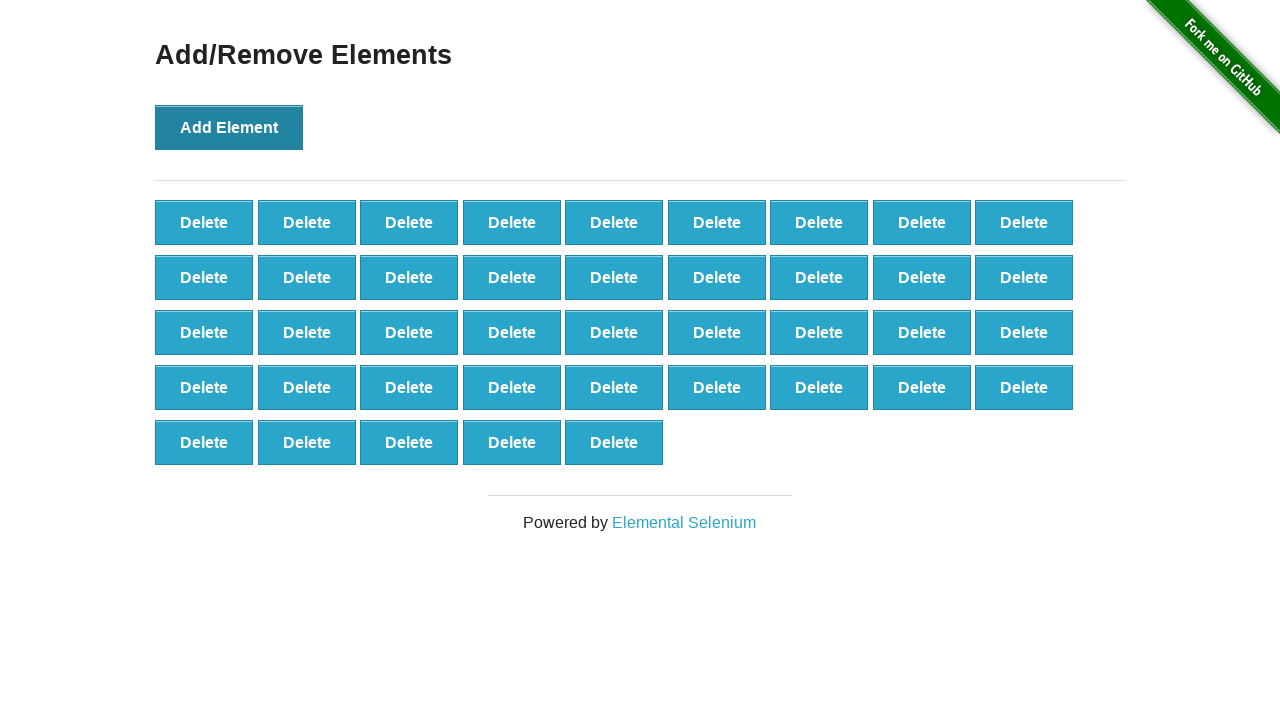

Clicked Add Element button (iteration 42/100) at (229, 127) on button[onclick='addElement()']
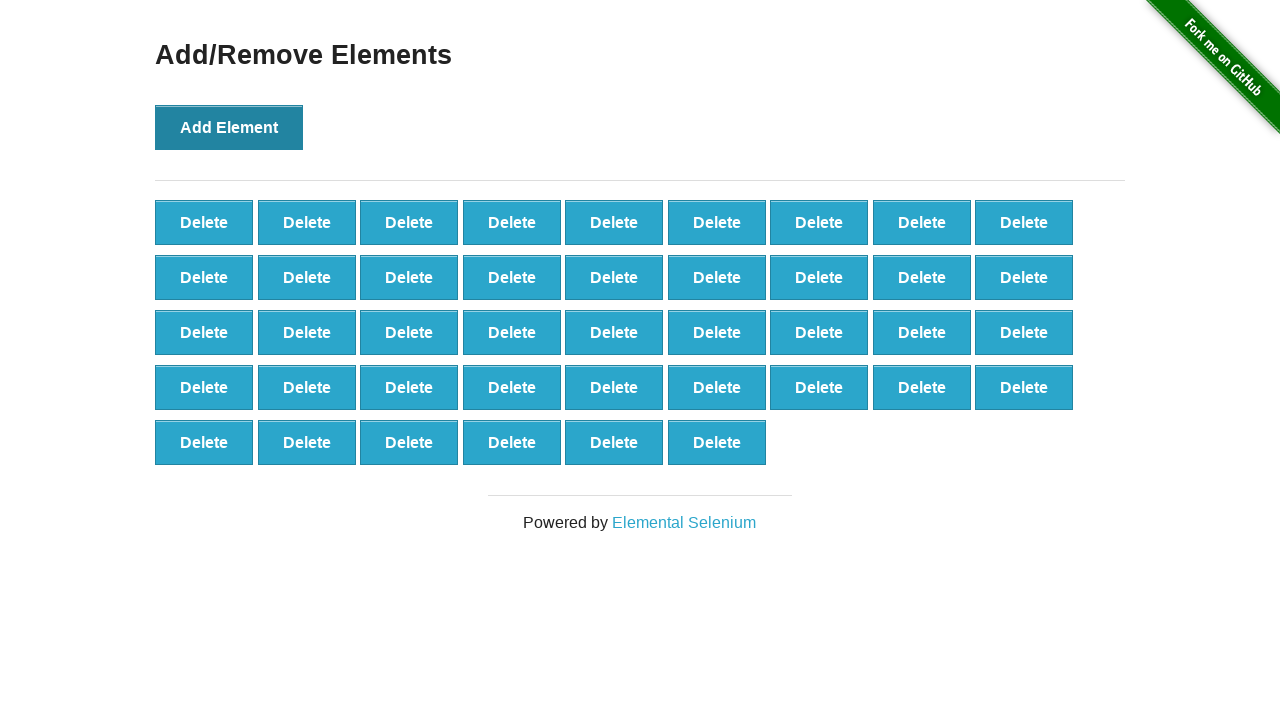

Clicked Add Element button (iteration 43/100) at (229, 127) on button[onclick='addElement()']
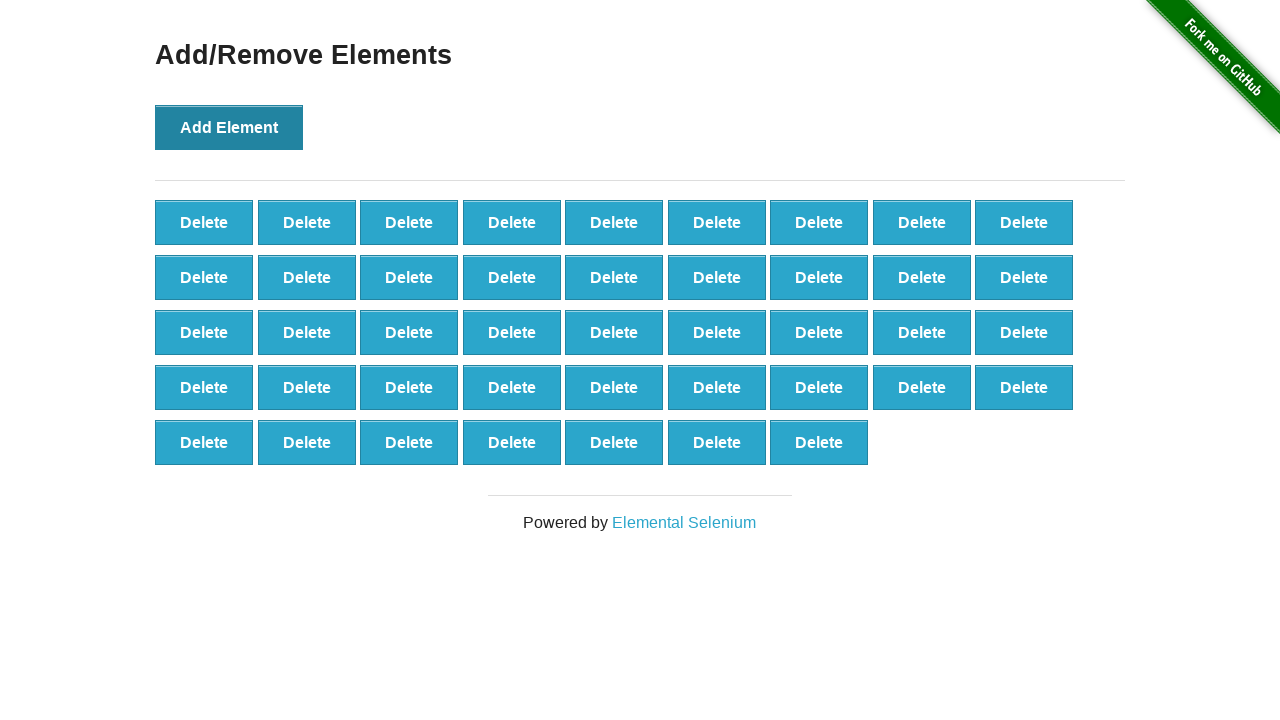

Clicked Add Element button (iteration 44/100) at (229, 127) on button[onclick='addElement()']
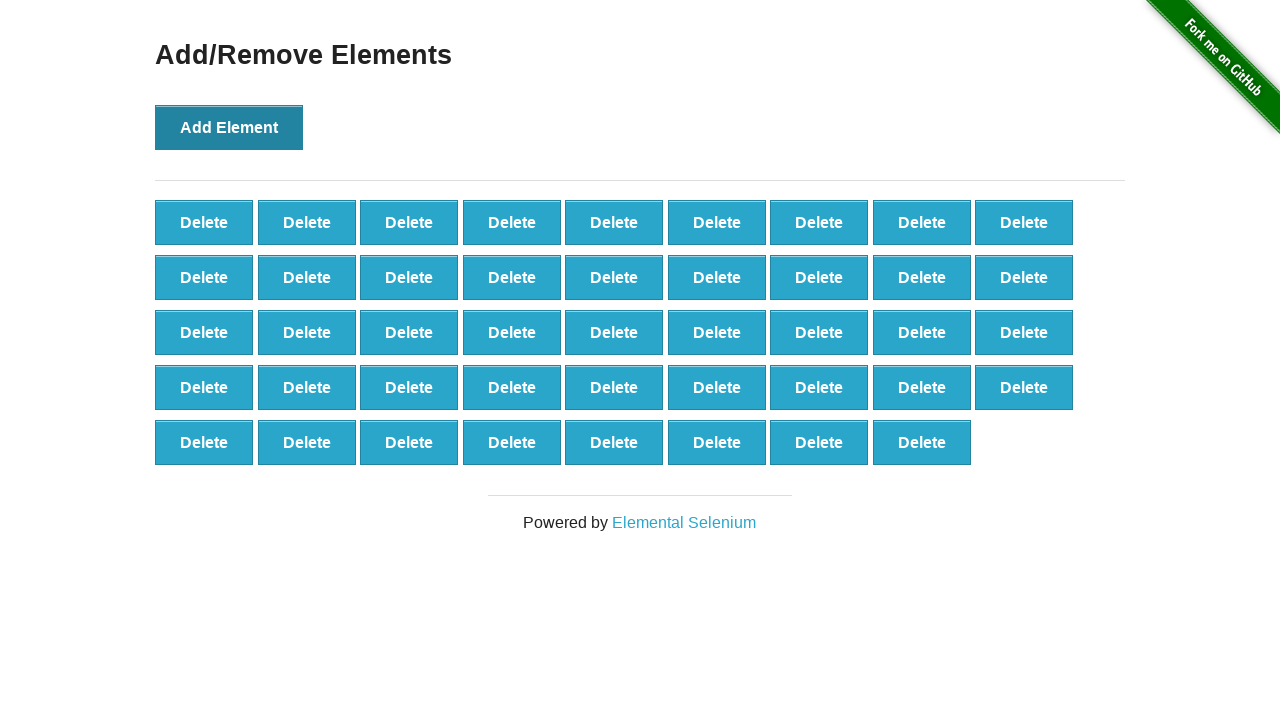

Clicked Add Element button (iteration 45/100) at (229, 127) on button[onclick='addElement()']
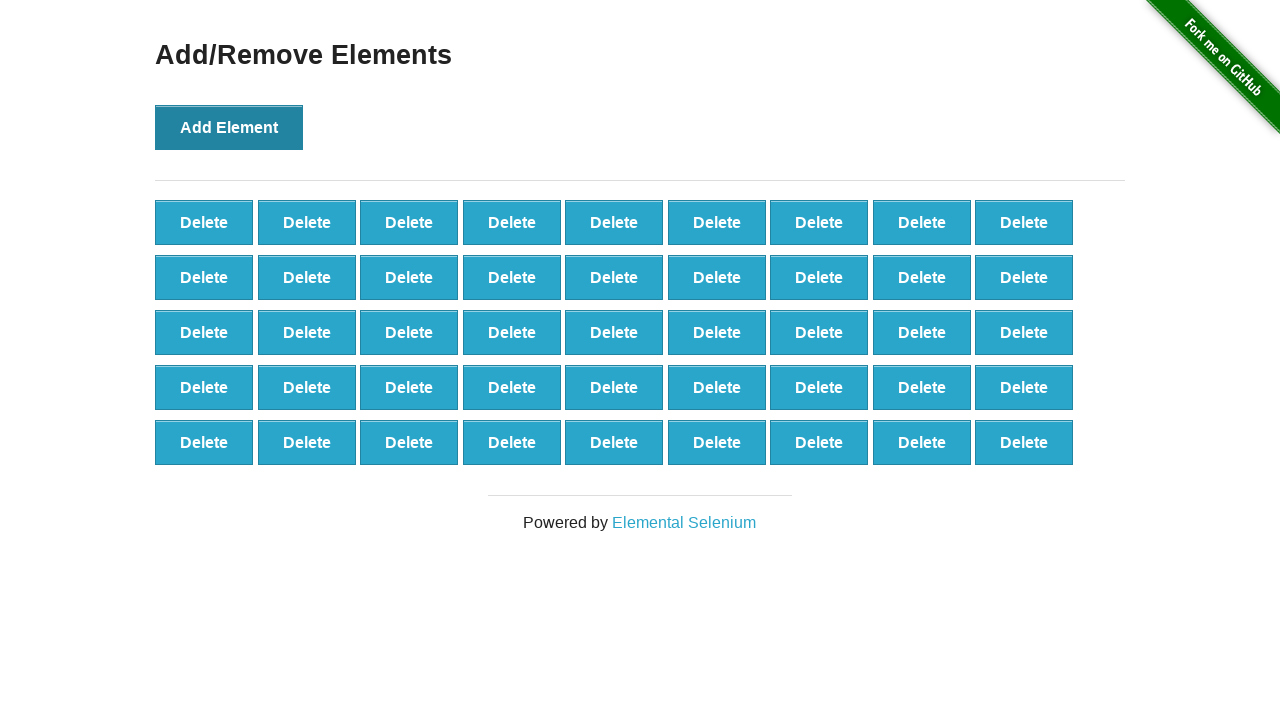

Clicked Add Element button (iteration 46/100) at (229, 127) on button[onclick='addElement()']
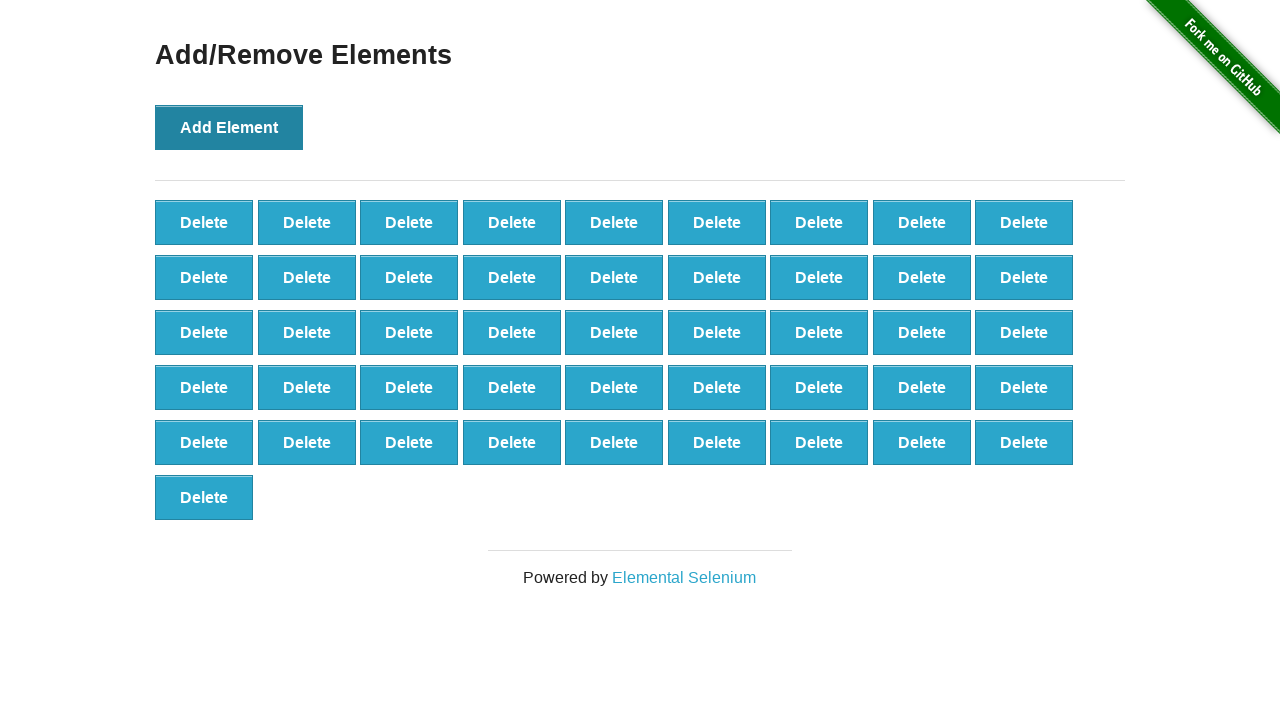

Clicked Add Element button (iteration 47/100) at (229, 127) on button[onclick='addElement()']
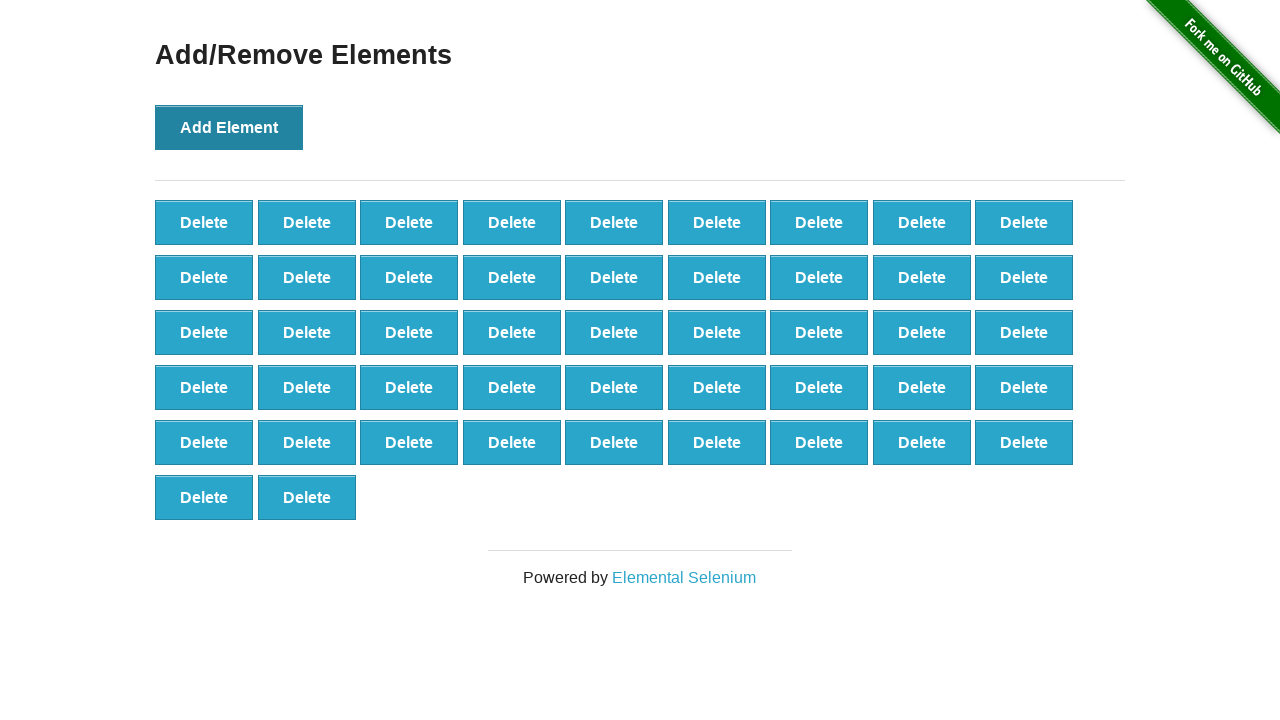

Clicked Add Element button (iteration 48/100) at (229, 127) on button[onclick='addElement()']
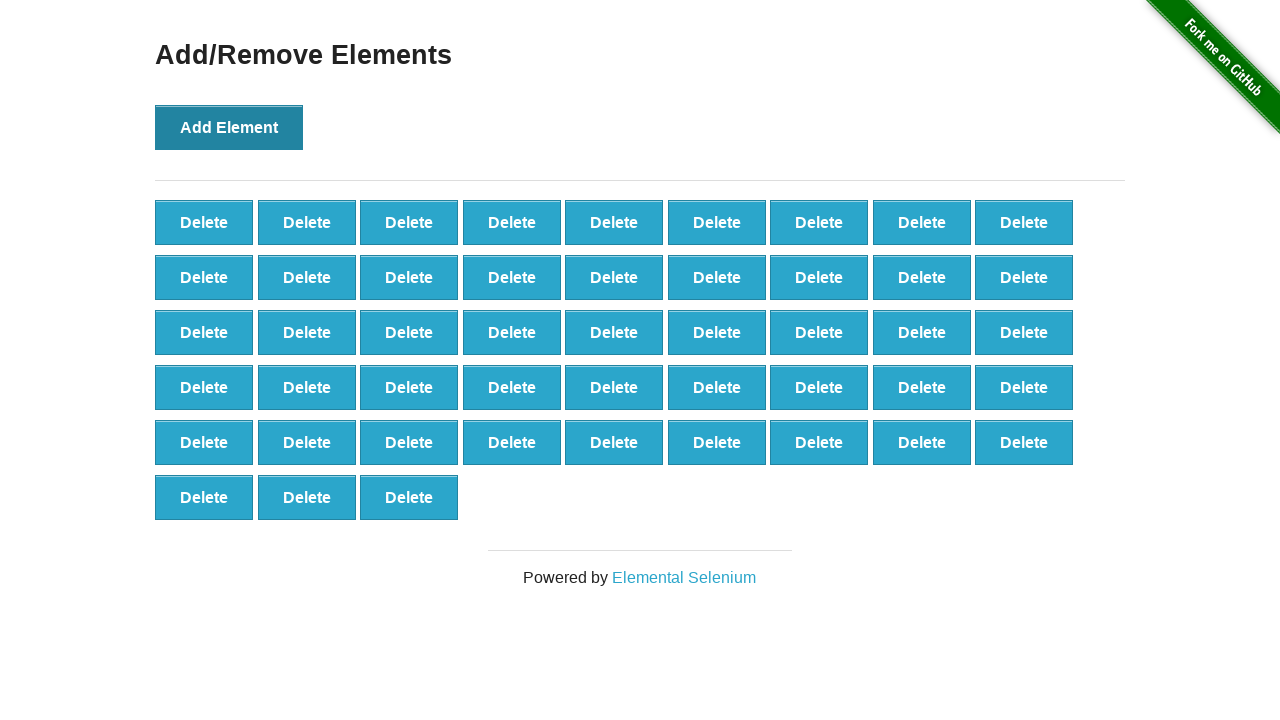

Clicked Add Element button (iteration 49/100) at (229, 127) on button[onclick='addElement()']
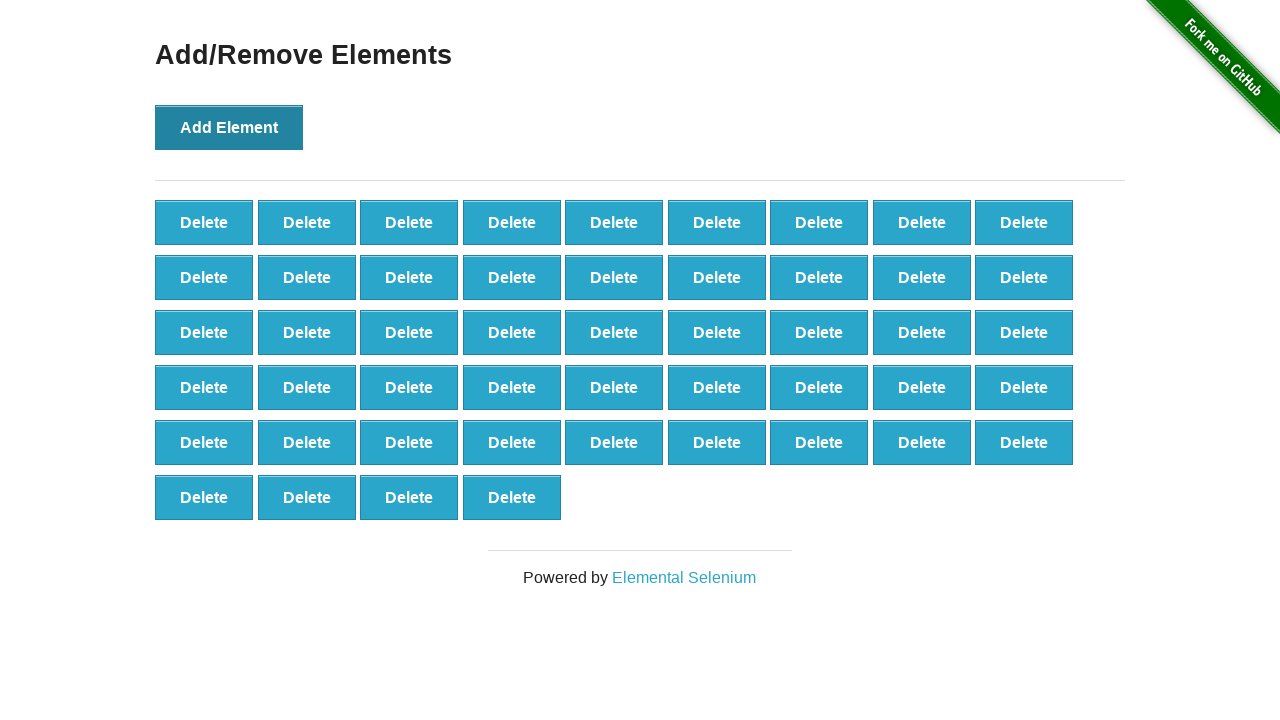

Clicked Add Element button (iteration 50/100) at (229, 127) on button[onclick='addElement()']
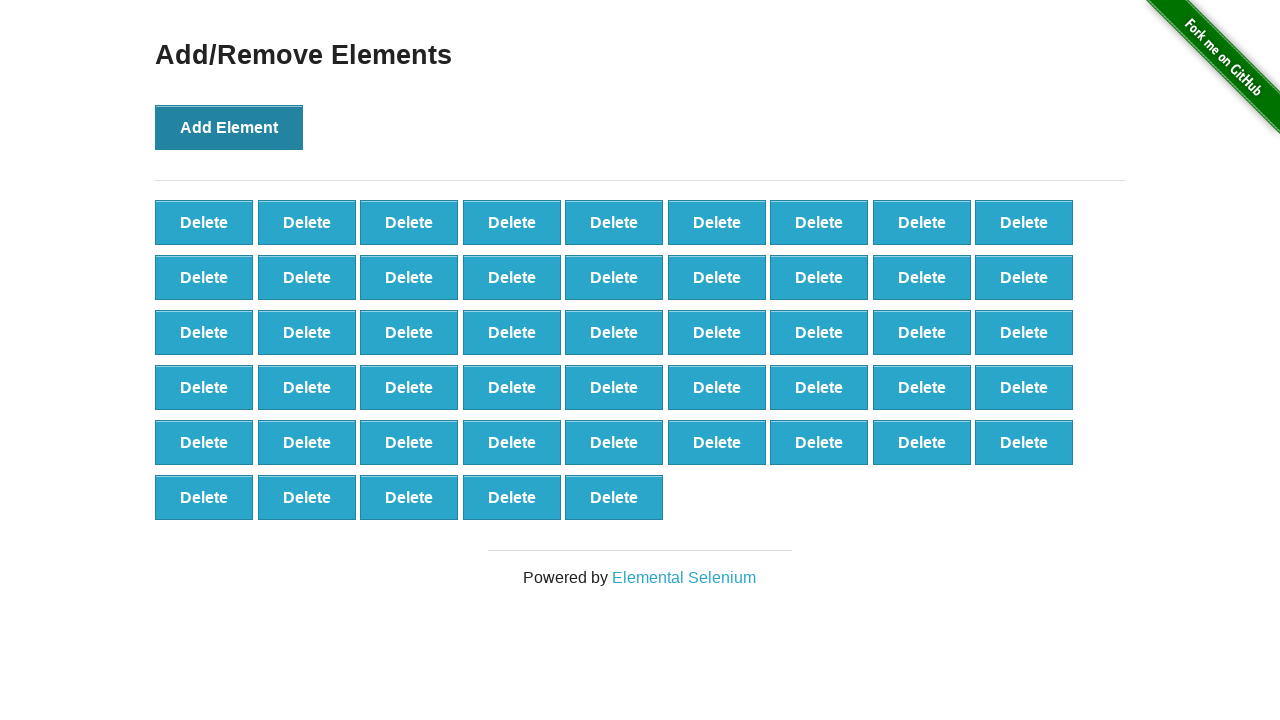

Clicked Add Element button (iteration 51/100) at (229, 127) on button[onclick='addElement()']
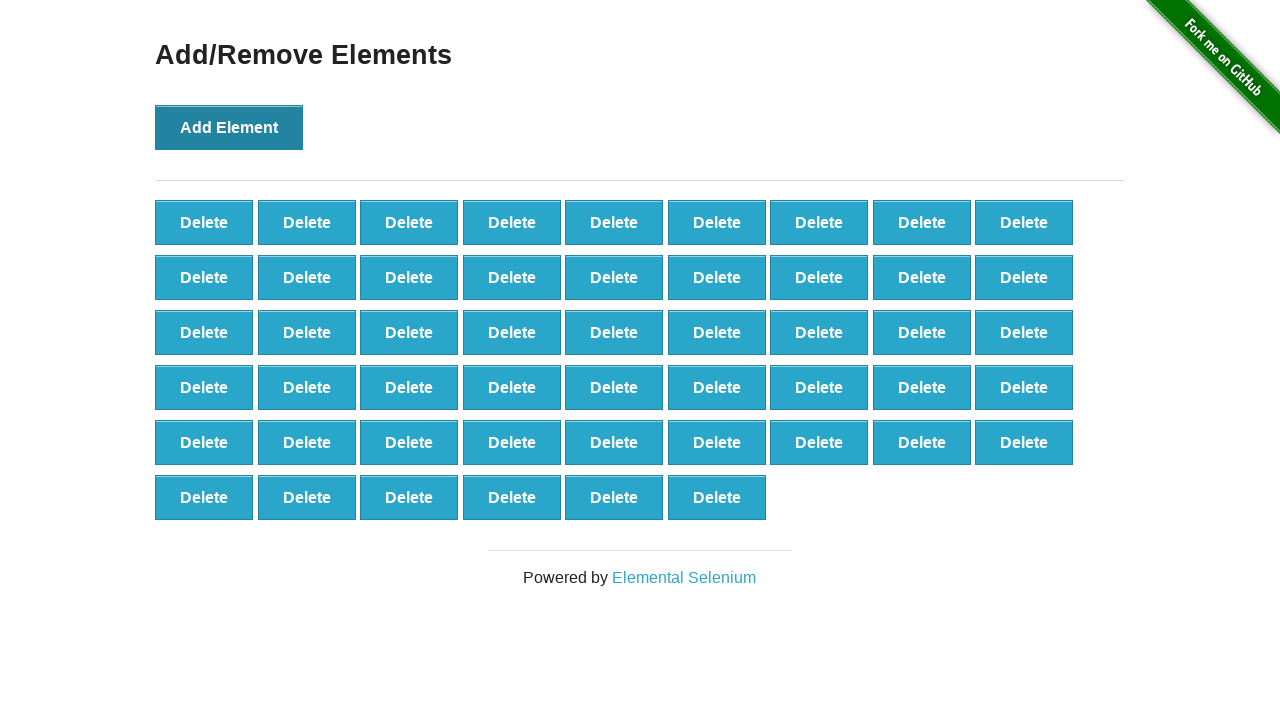

Clicked Add Element button (iteration 52/100) at (229, 127) on button[onclick='addElement()']
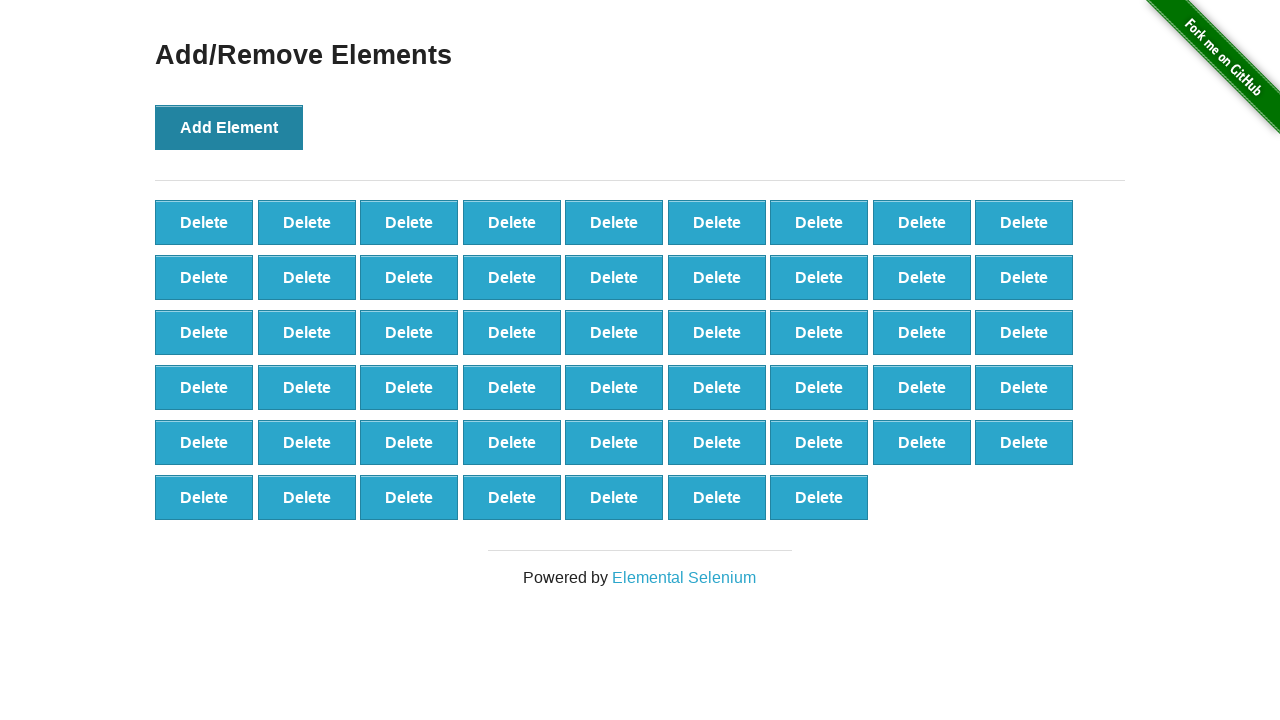

Clicked Add Element button (iteration 53/100) at (229, 127) on button[onclick='addElement()']
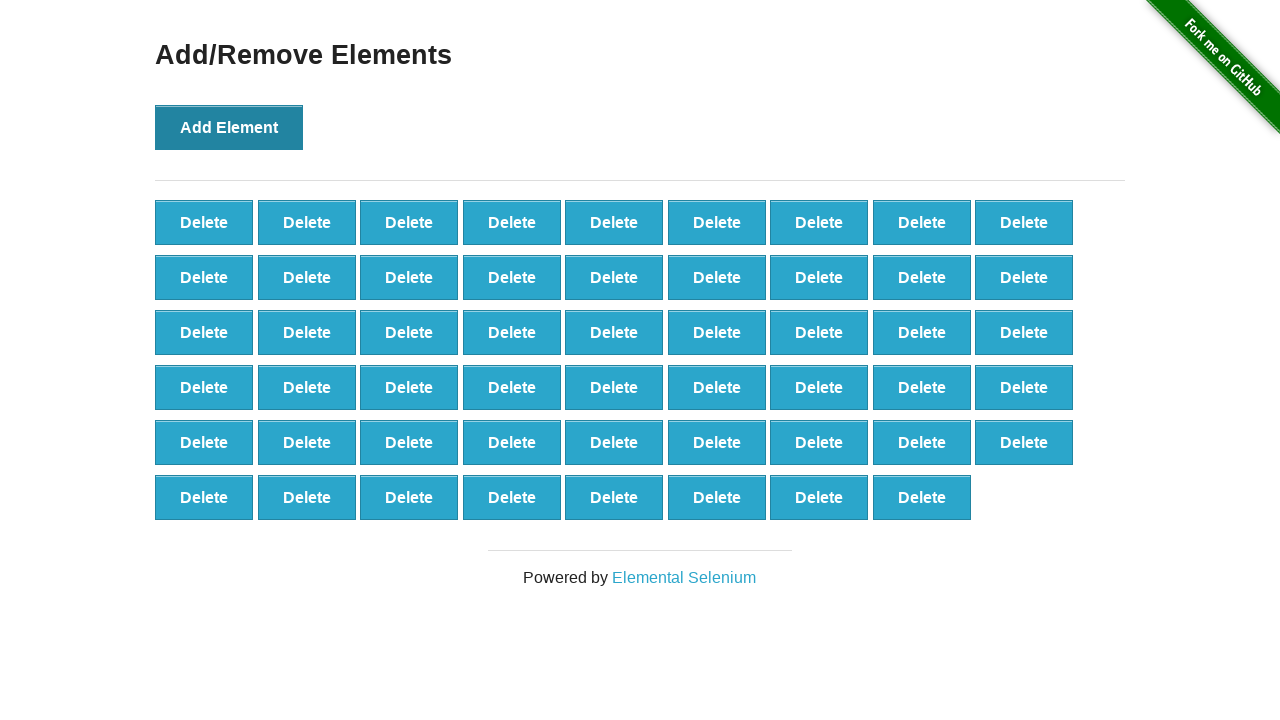

Clicked Add Element button (iteration 54/100) at (229, 127) on button[onclick='addElement()']
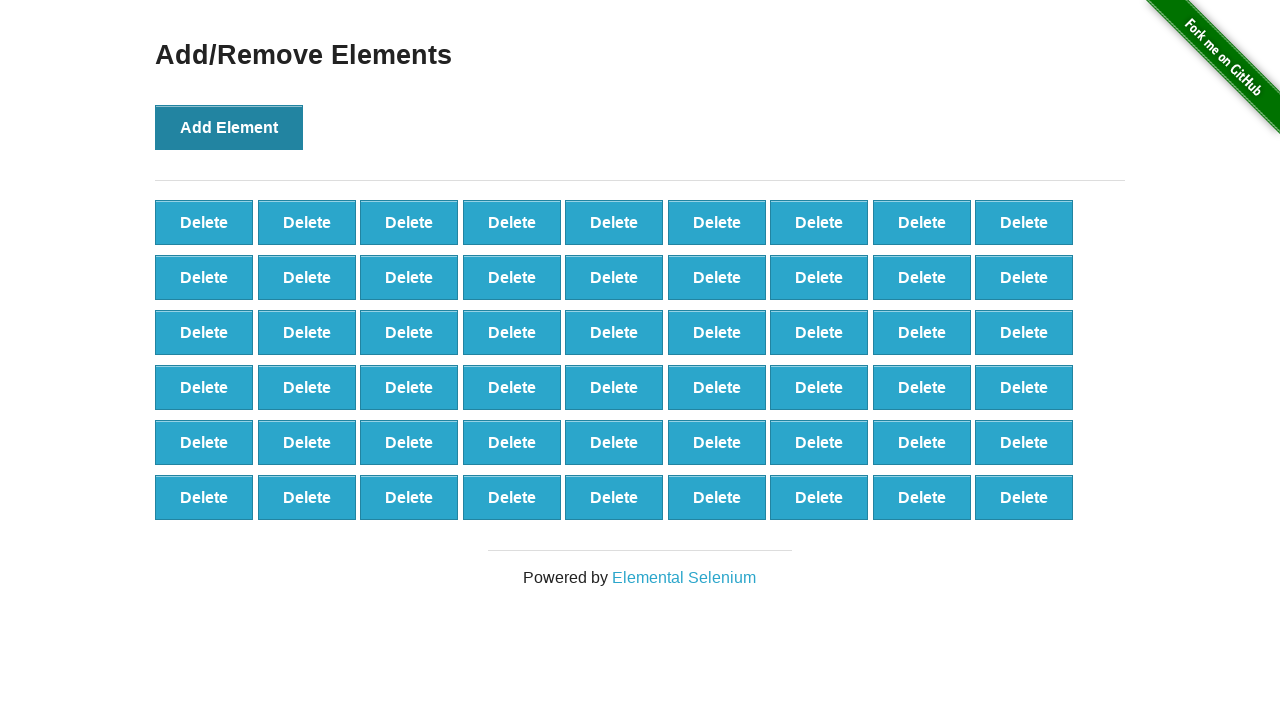

Clicked Add Element button (iteration 55/100) at (229, 127) on button[onclick='addElement()']
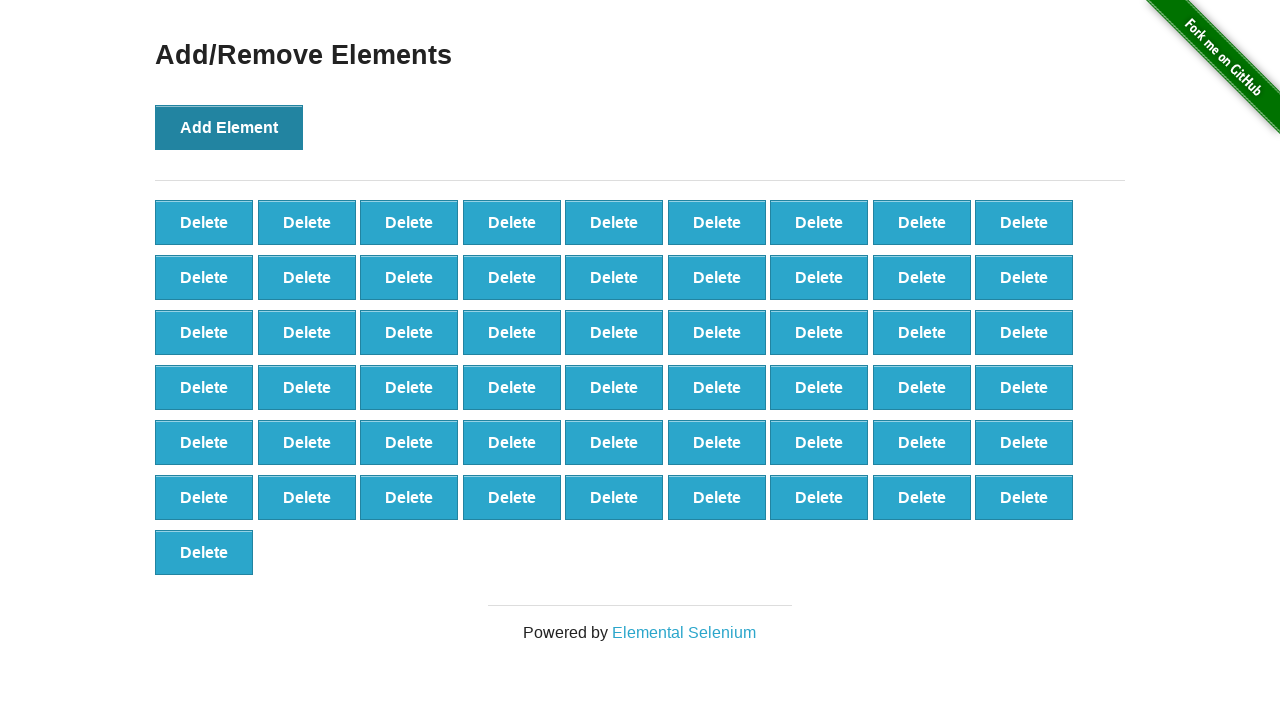

Clicked Add Element button (iteration 56/100) at (229, 127) on button[onclick='addElement()']
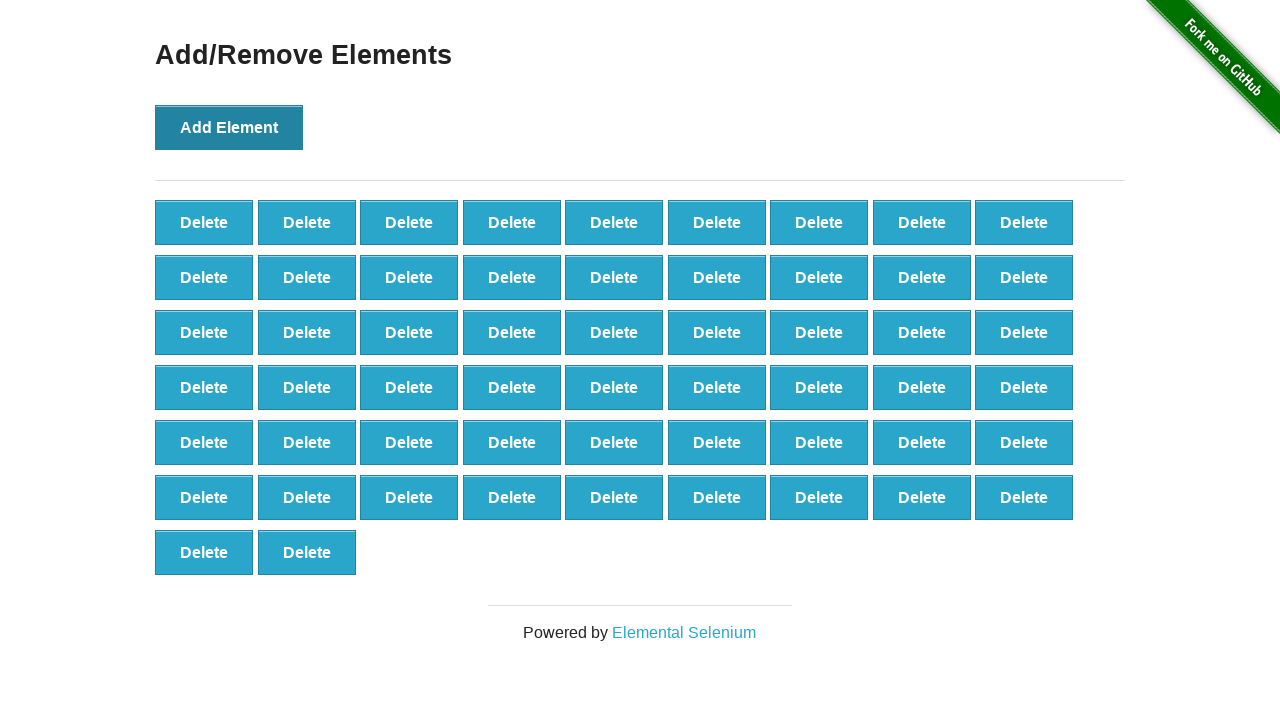

Clicked Add Element button (iteration 57/100) at (229, 127) on button[onclick='addElement()']
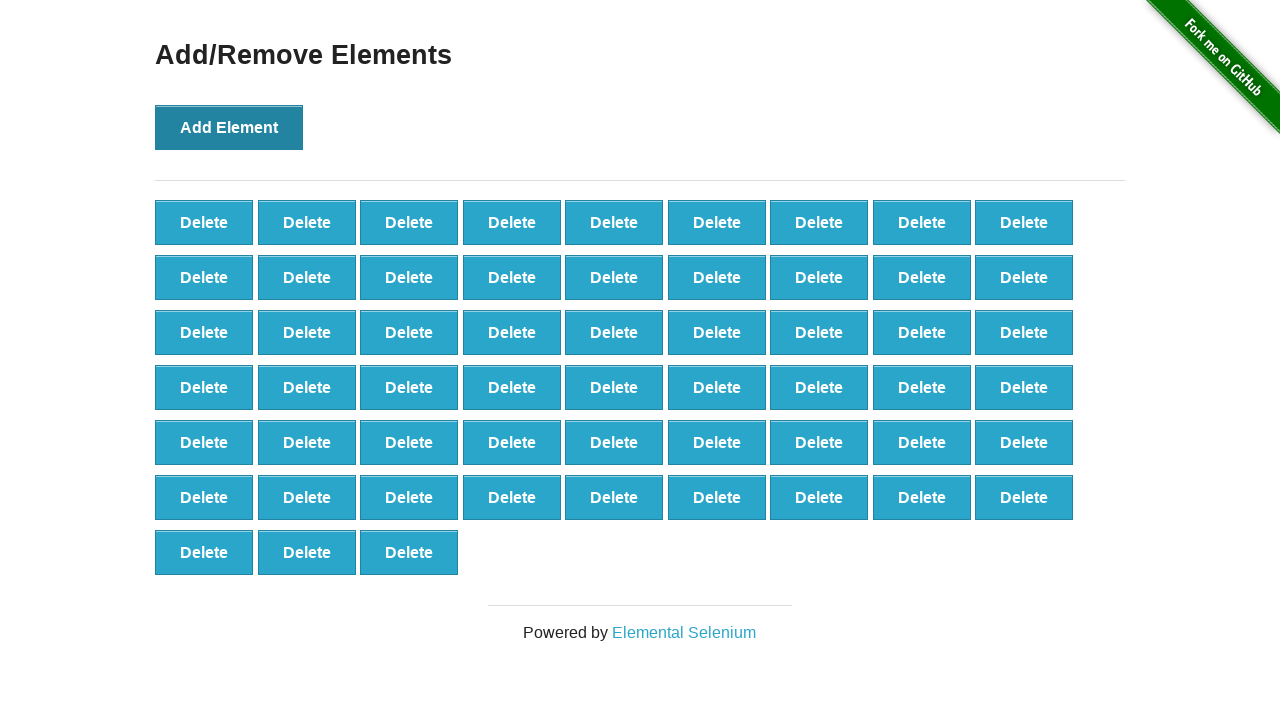

Clicked Add Element button (iteration 58/100) at (229, 127) on button[onclick='addElement()']
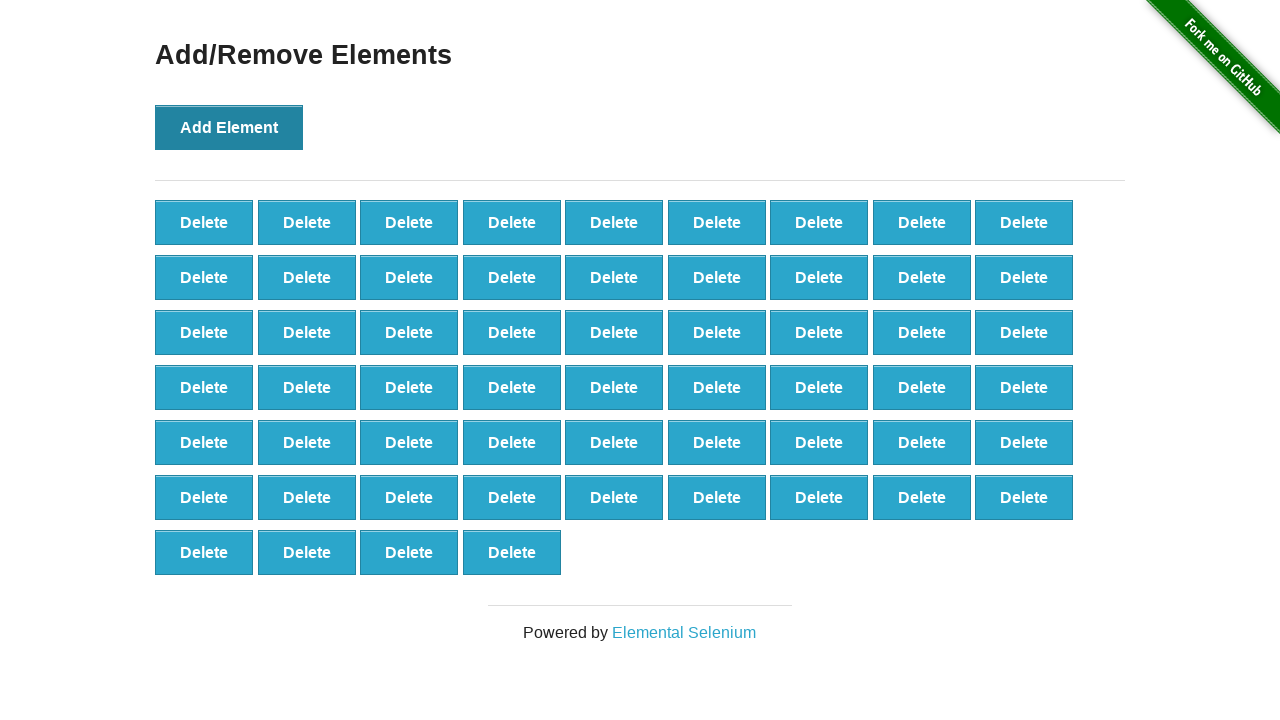

Clicked Add Element button (iteration 59/100) at (229, 127) on button[onclick='addElement()']
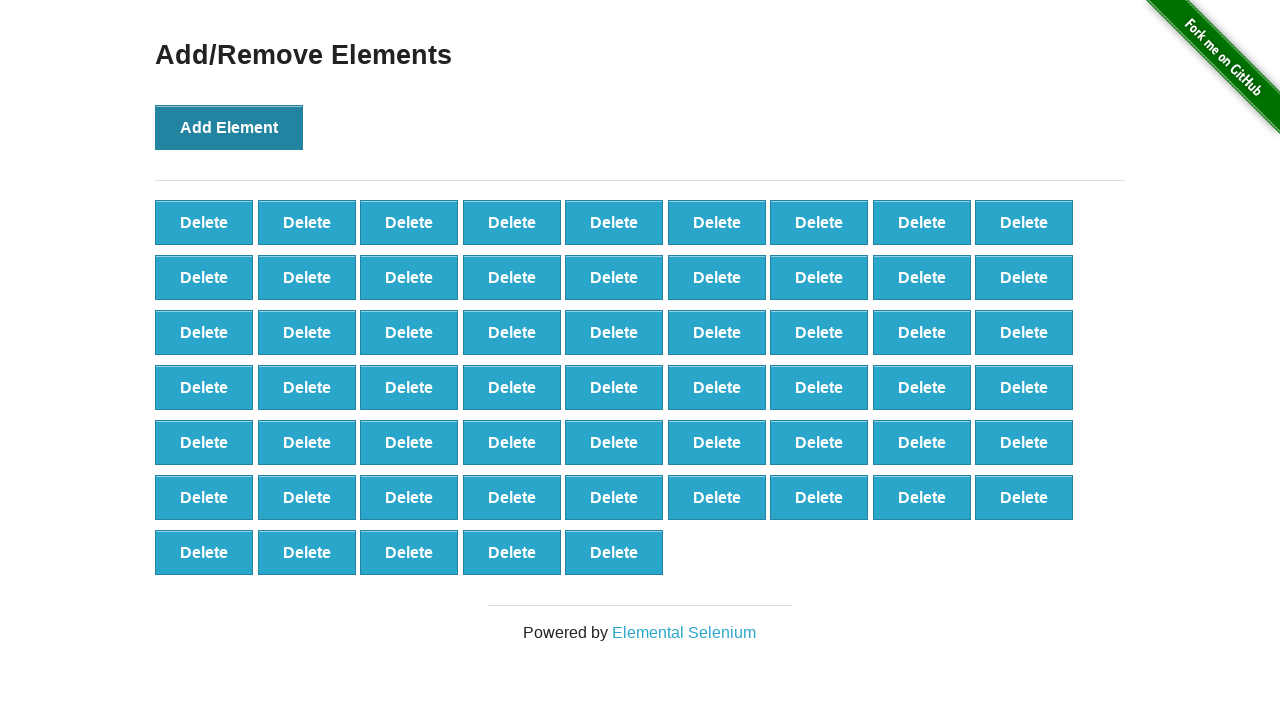

Clicked Add Element button (iteration 60/100) at (229, 127) on button[onclick='addElement()']
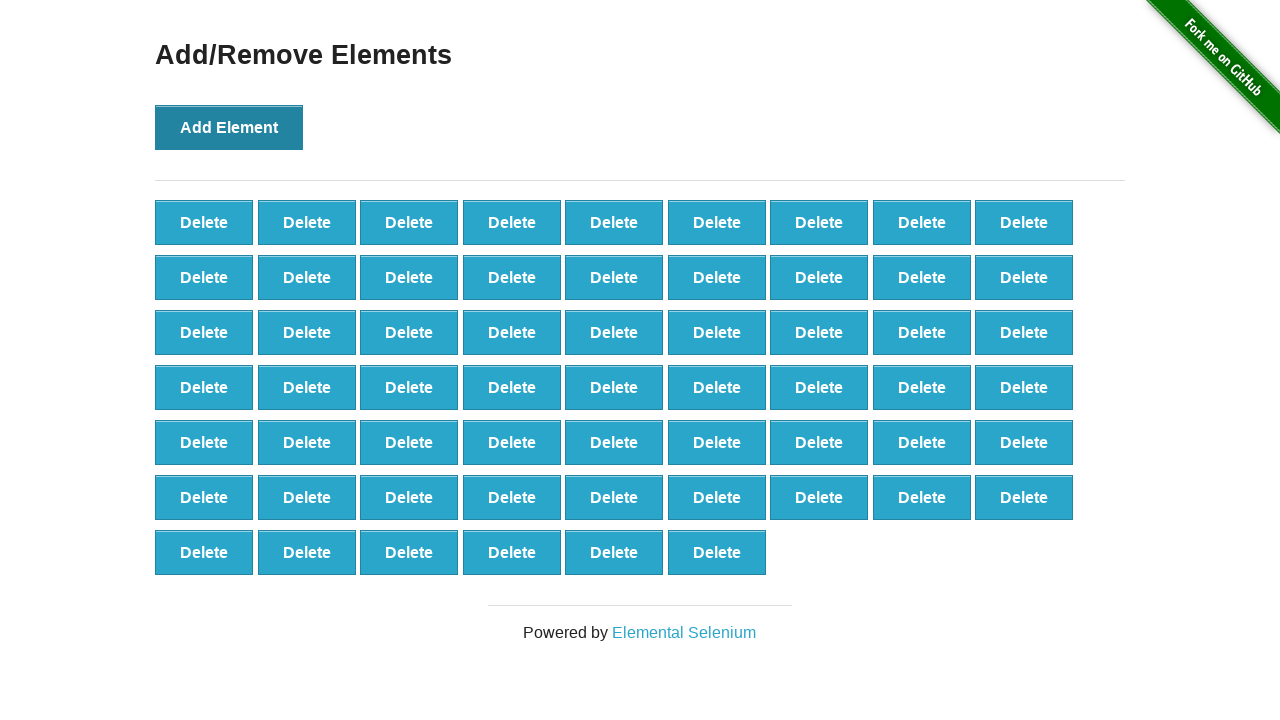

Clicked Add Element button (iteration 61/100) at (229, 127) on button[onclick='addElement()']
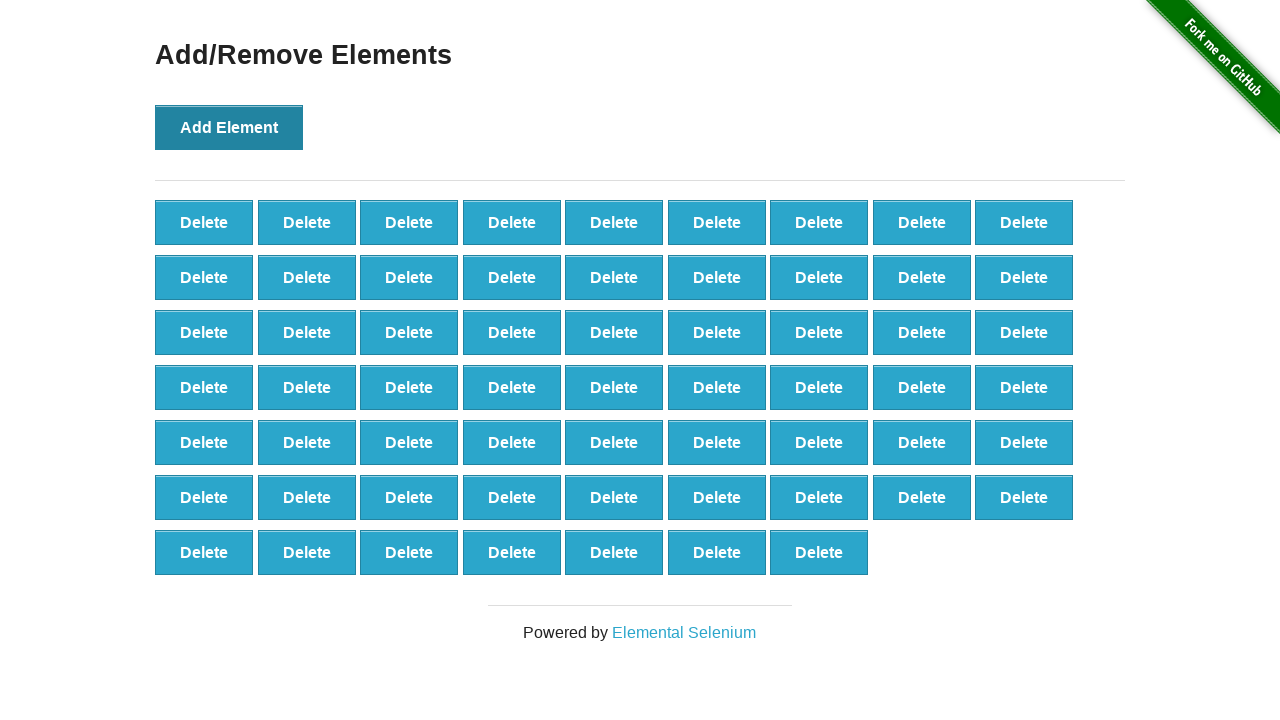

Clicked Add Element button (iteration 62/100) at (229, 127) on button[onclick='addElement()']
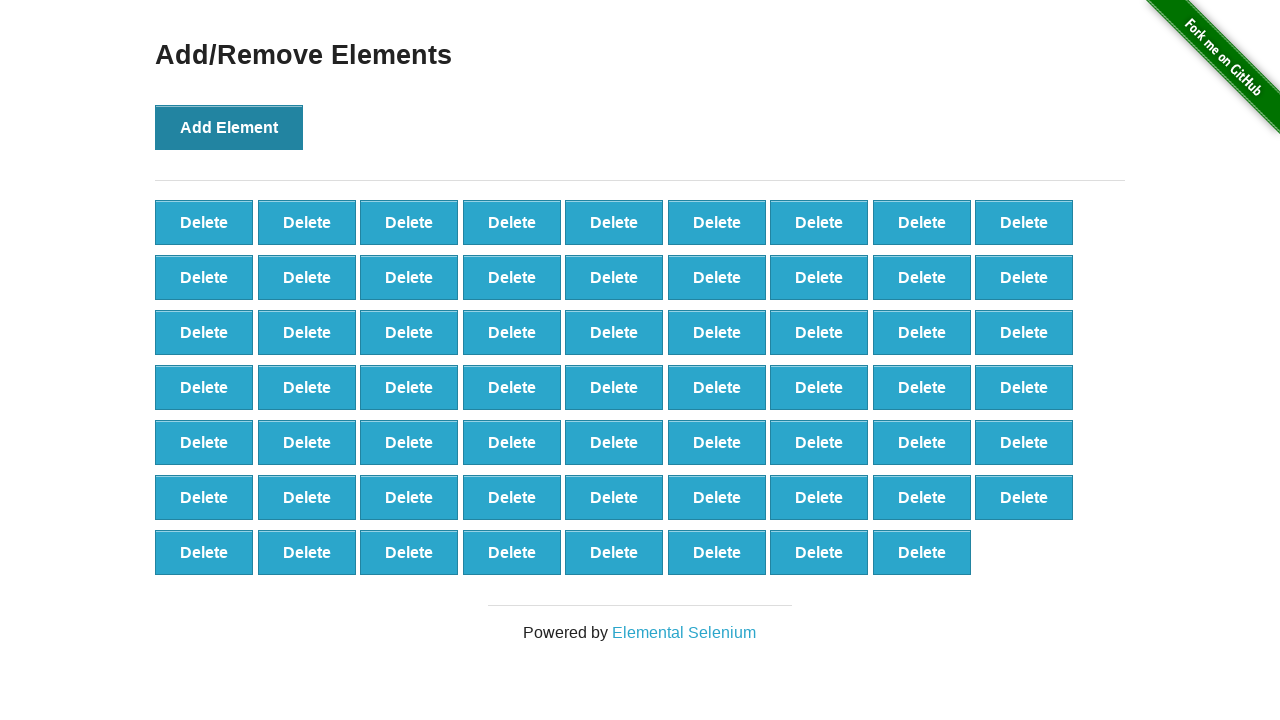

Clicked Add Element button (iteration 63/100) at (229, 127) on button[onclick='addElement()']
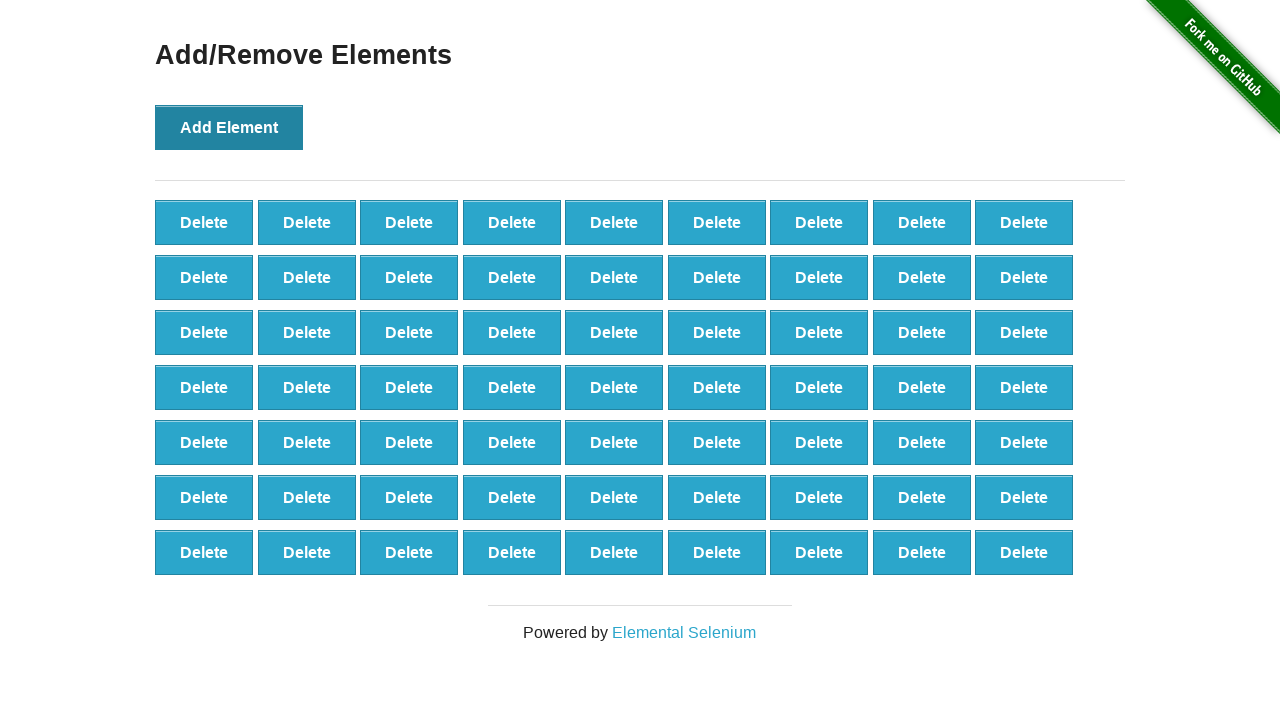

Clicked Add Element button (iteration 64/100) at (229, 127) on button[onclick='addElement()']
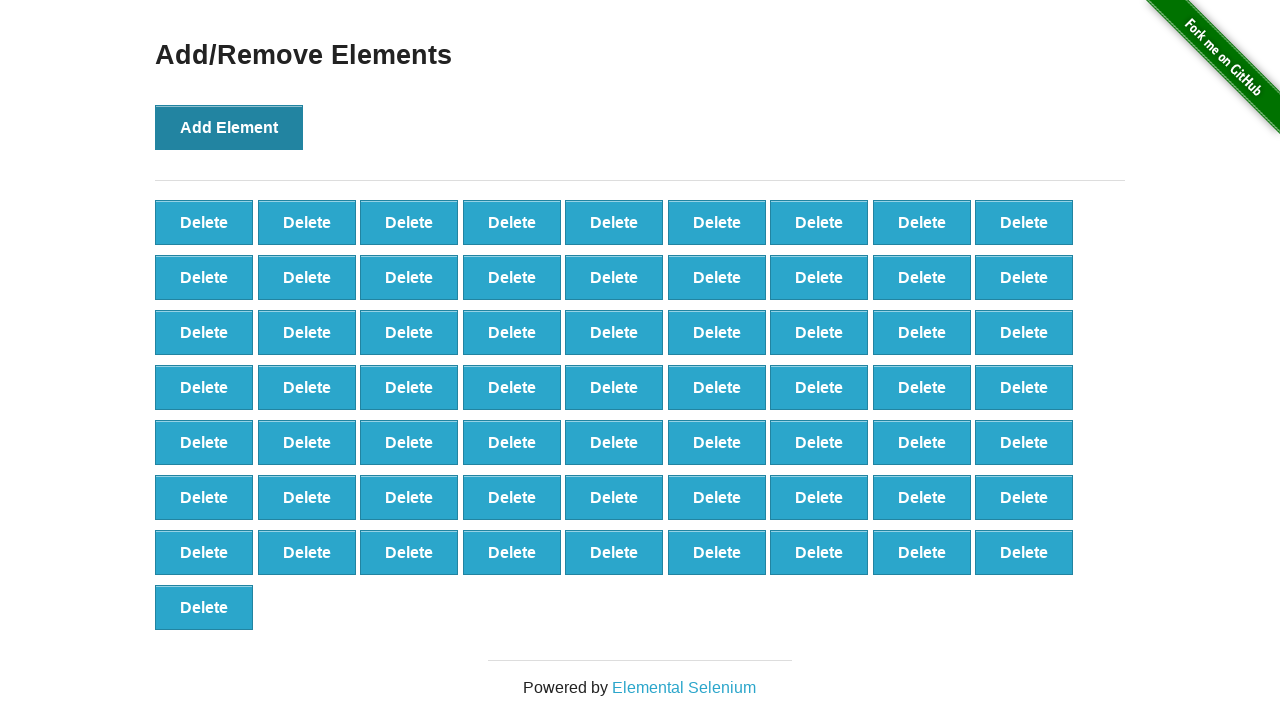

Clicked Add Element button (iteration 65/100) at (229, 127) on button[onclick='addElement()']
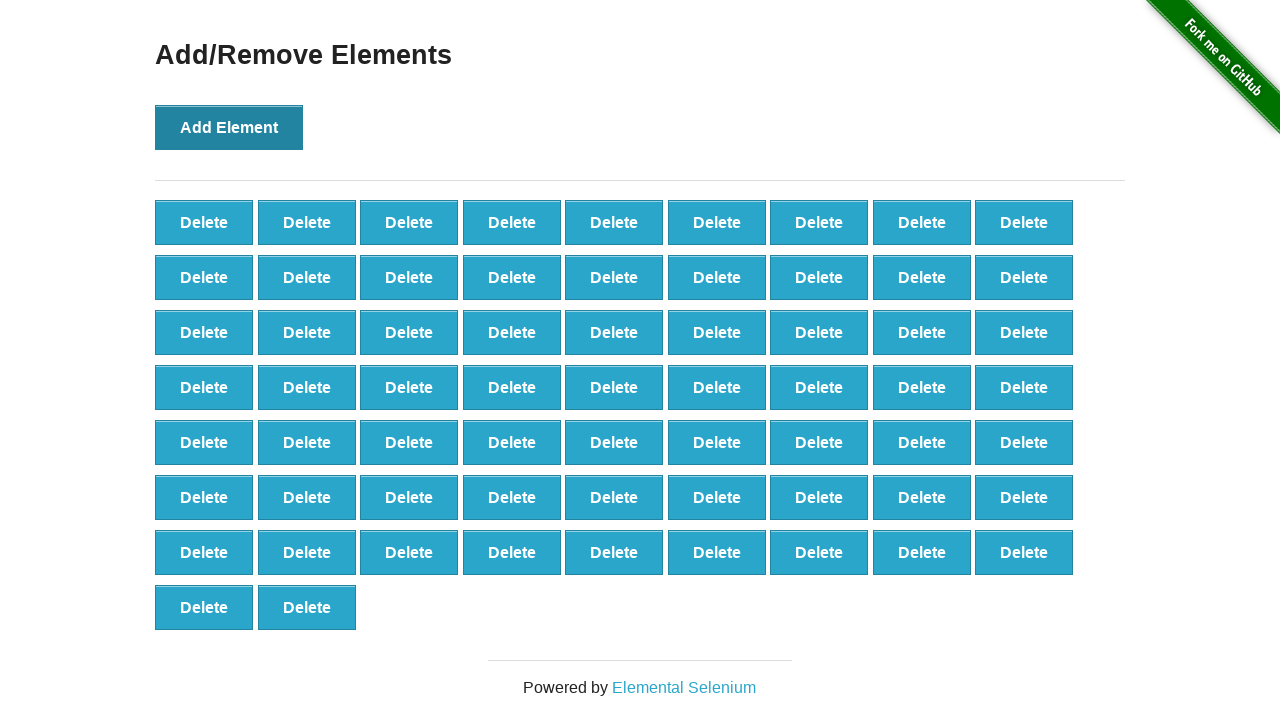

Clicked Add Element button (iteration 66/100) at (229, 127) on button[onclick='addElement()']
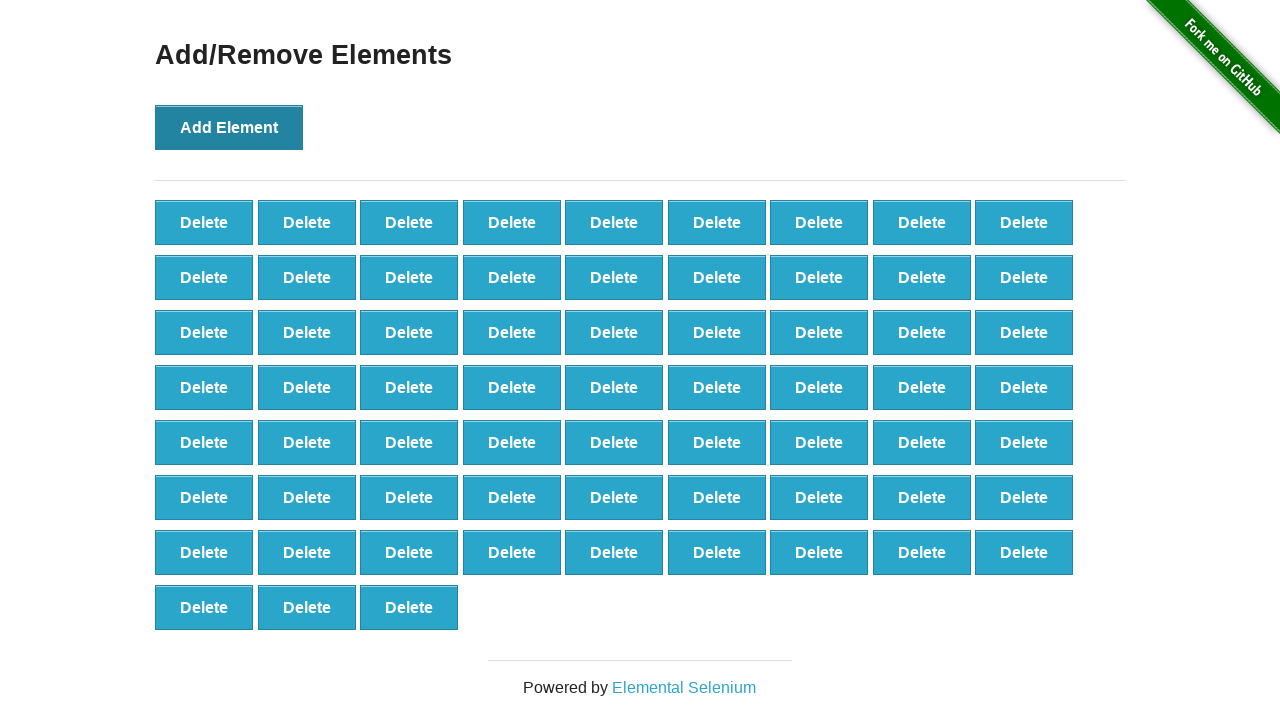

Clicked Add Element button (iteration 67/100) at (229, 127) on button[onclick='addElement()']
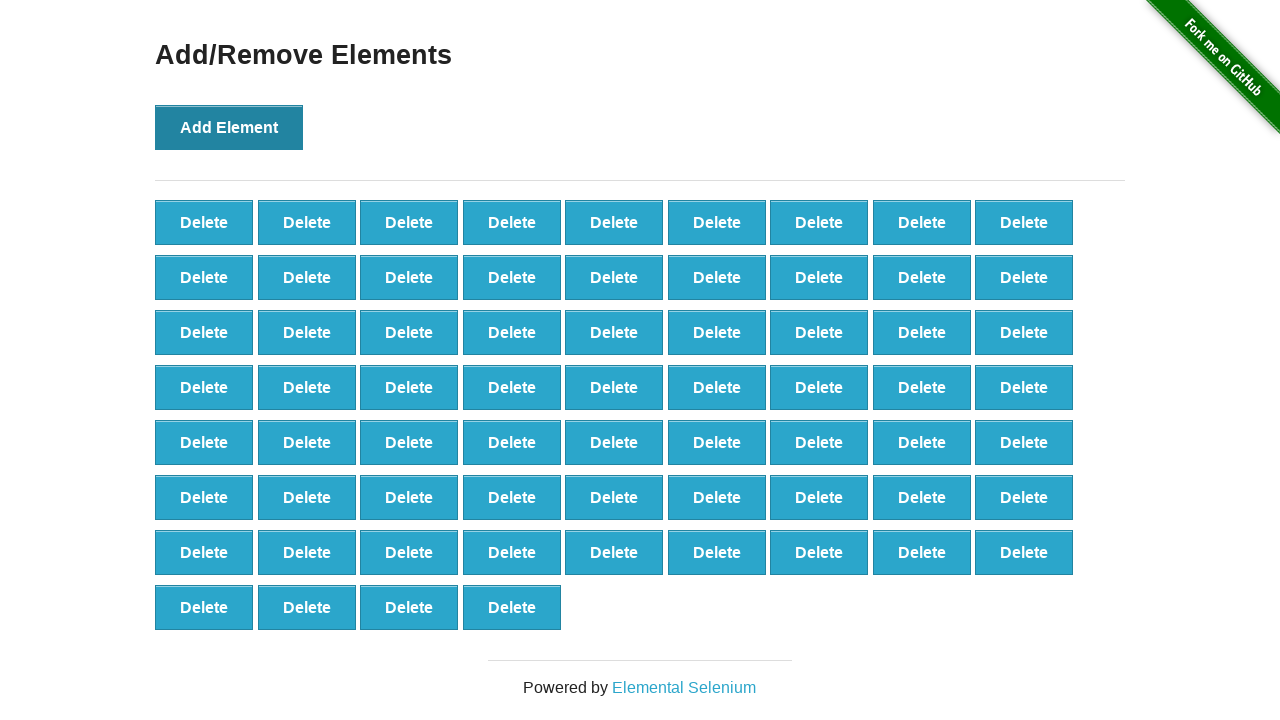

Clicked Add Element button (iteration 68/100) at (229, 127) on button[onclick='addElement()']
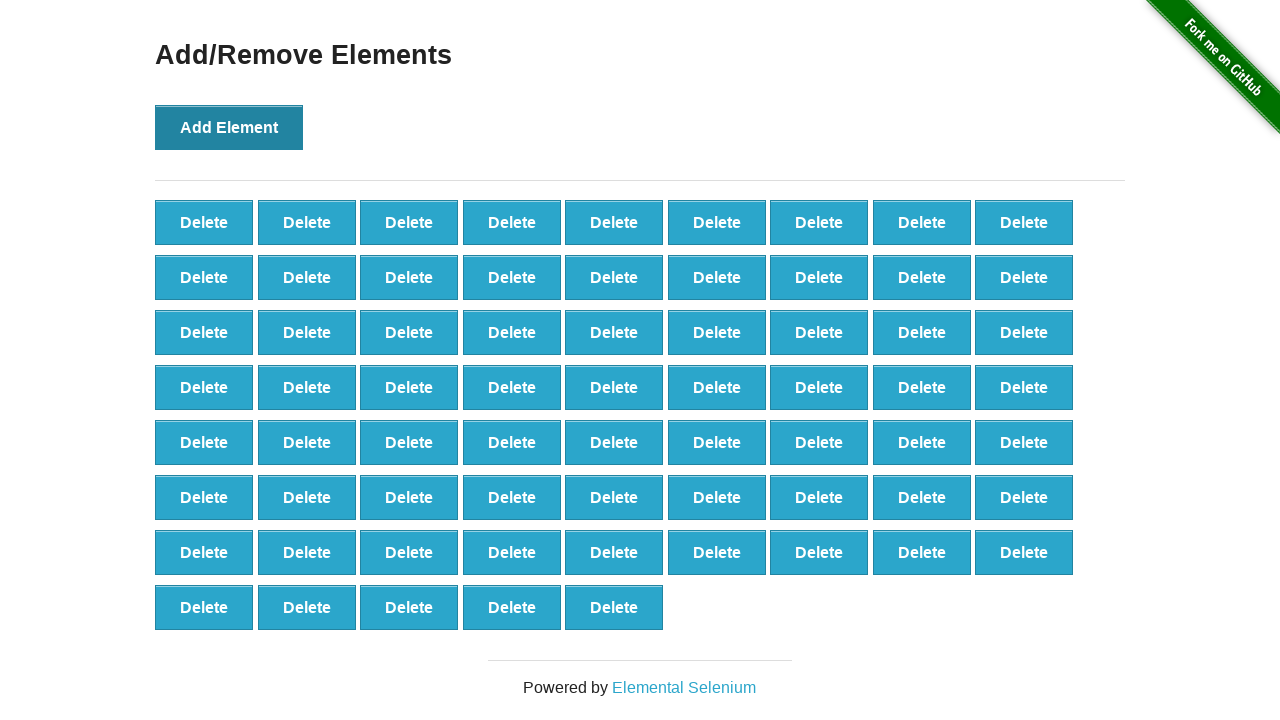

Clicked Add Element button (iteration 69/100) at (229, 127) on button[onclick='addElement()']
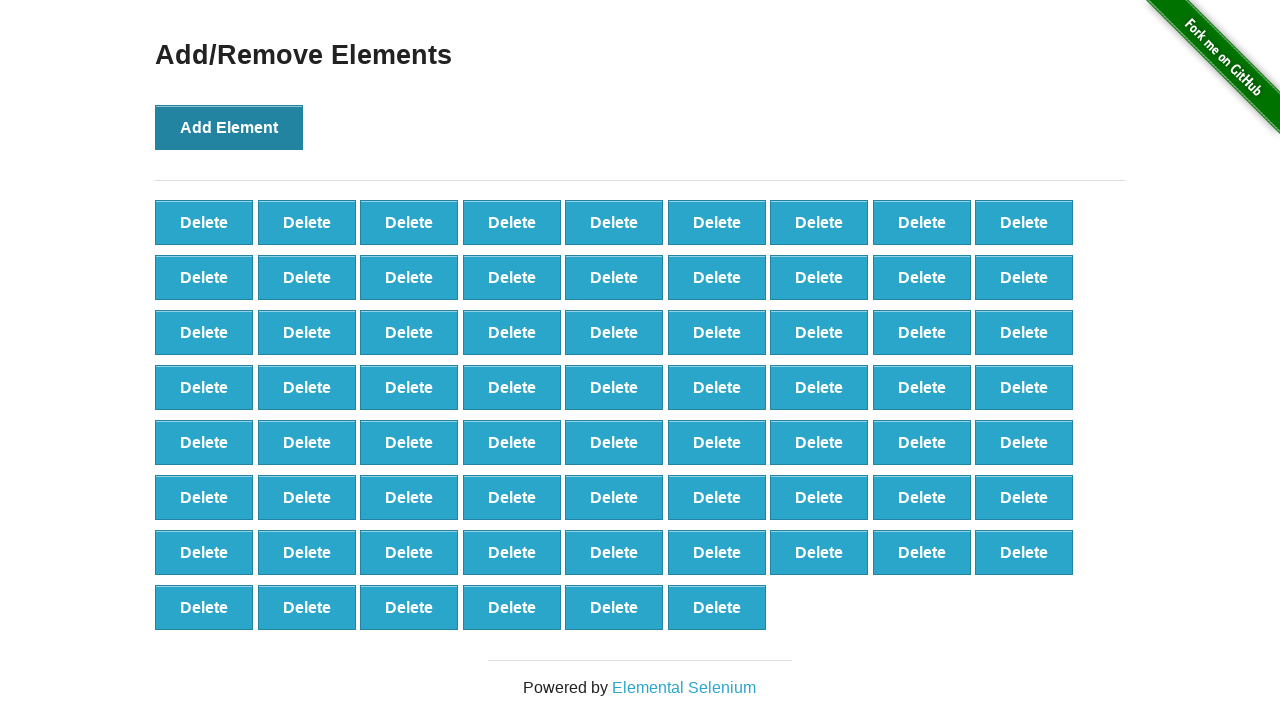

Clicked Add Element button (iteration 70/100) at (229, 127) on button[onclick='addElement()']
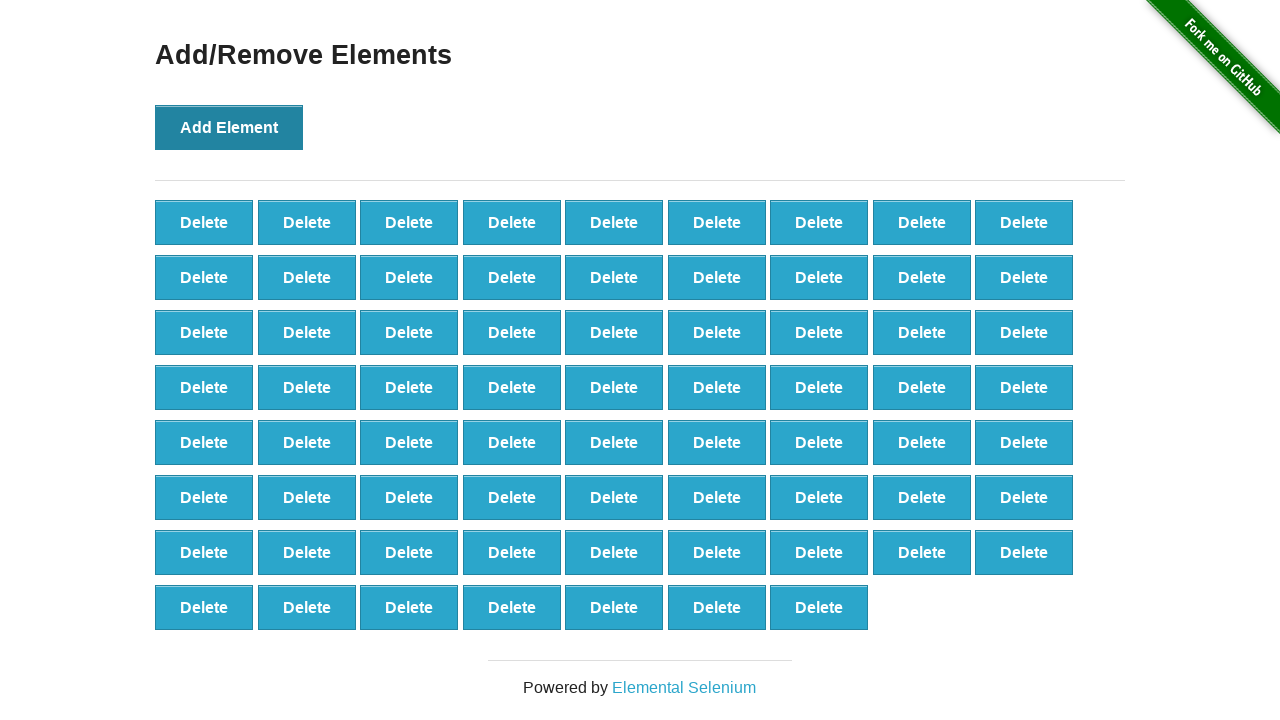

Clicked Add Element button (iteration 71/100) at (229, 127) on button[onclick='addElement()']
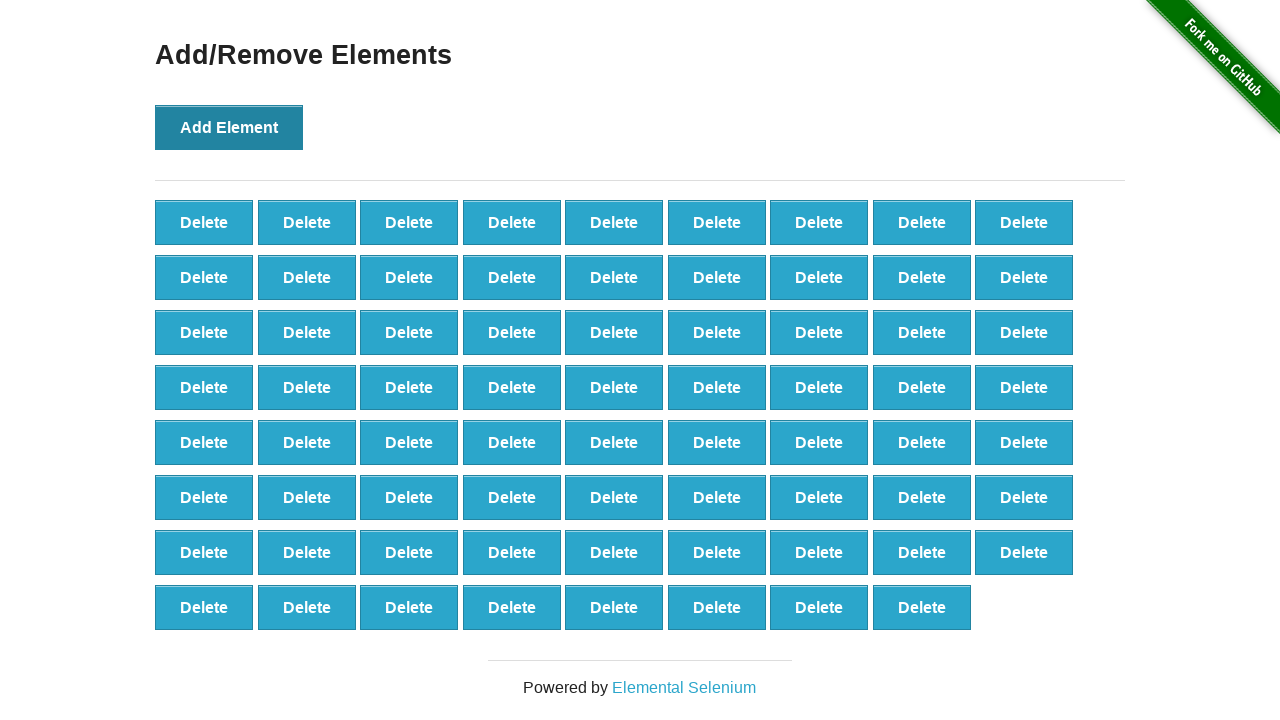

Clicked Add Element button (iteration 72/100) at (229, 127) on button[onclick='addElement()']
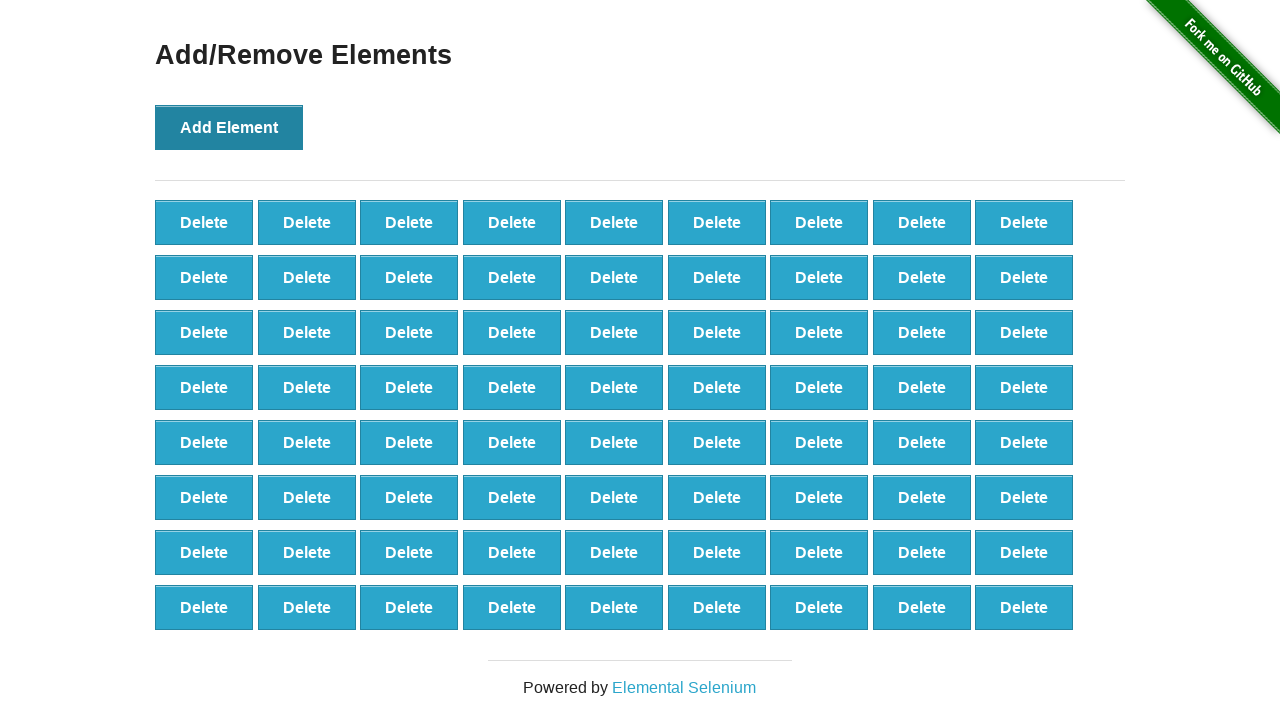

Clicked Add Element button (iteration 73/100) at (229, 127) on button[onclick='addElement()']
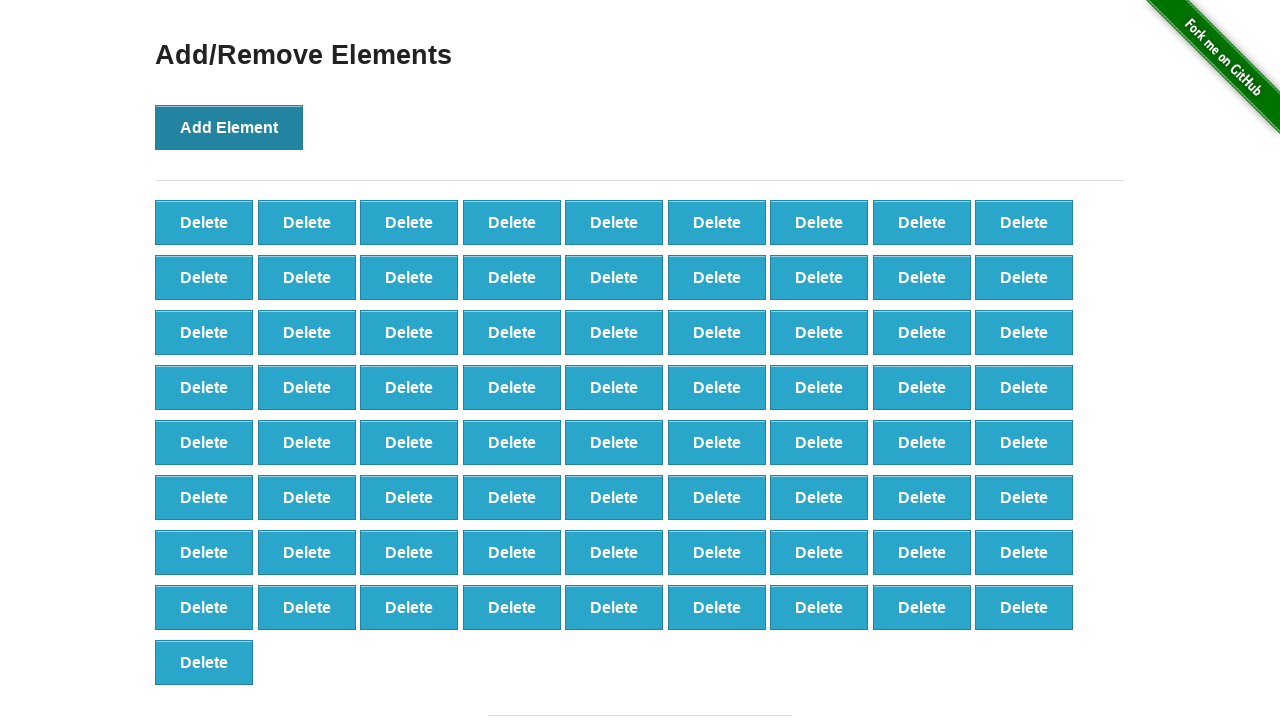

Clicked Add Element button (iteration 74/100) at (229, 127) on button[onclick='addElement()']
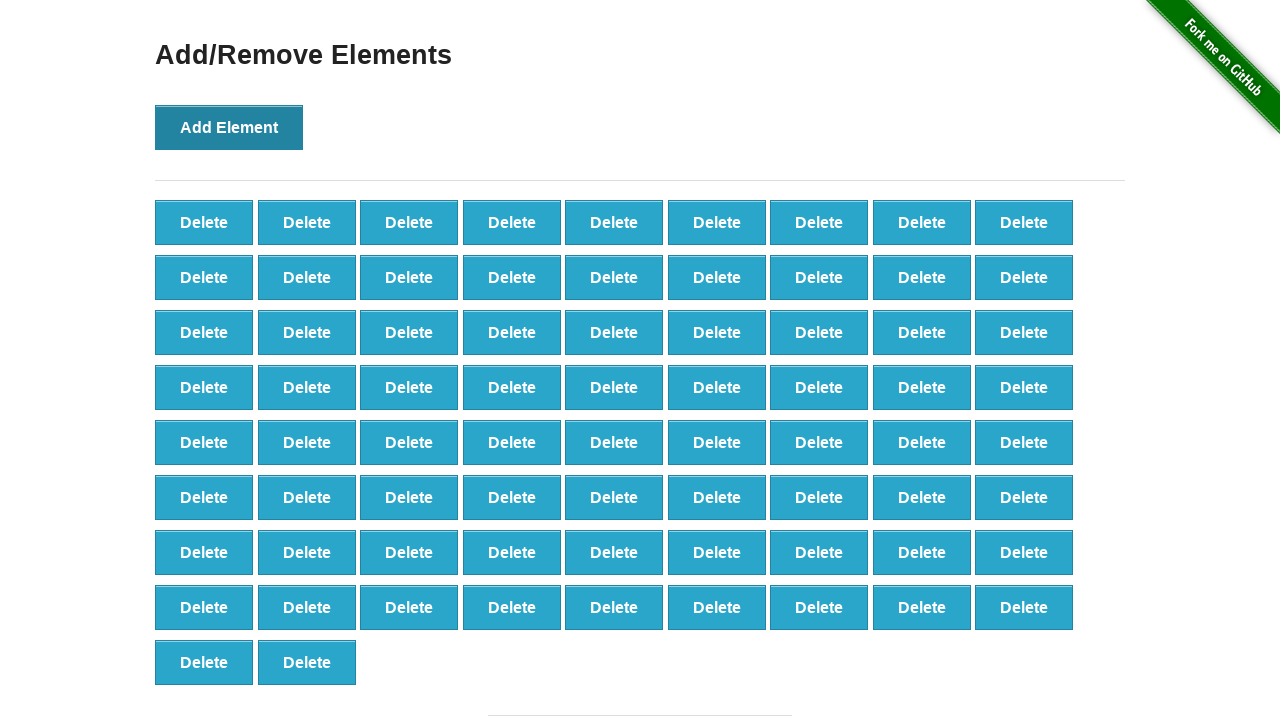

Clicked Add Element button (iteration 75/100) at (229, 127) on button[onclick='addElement()']
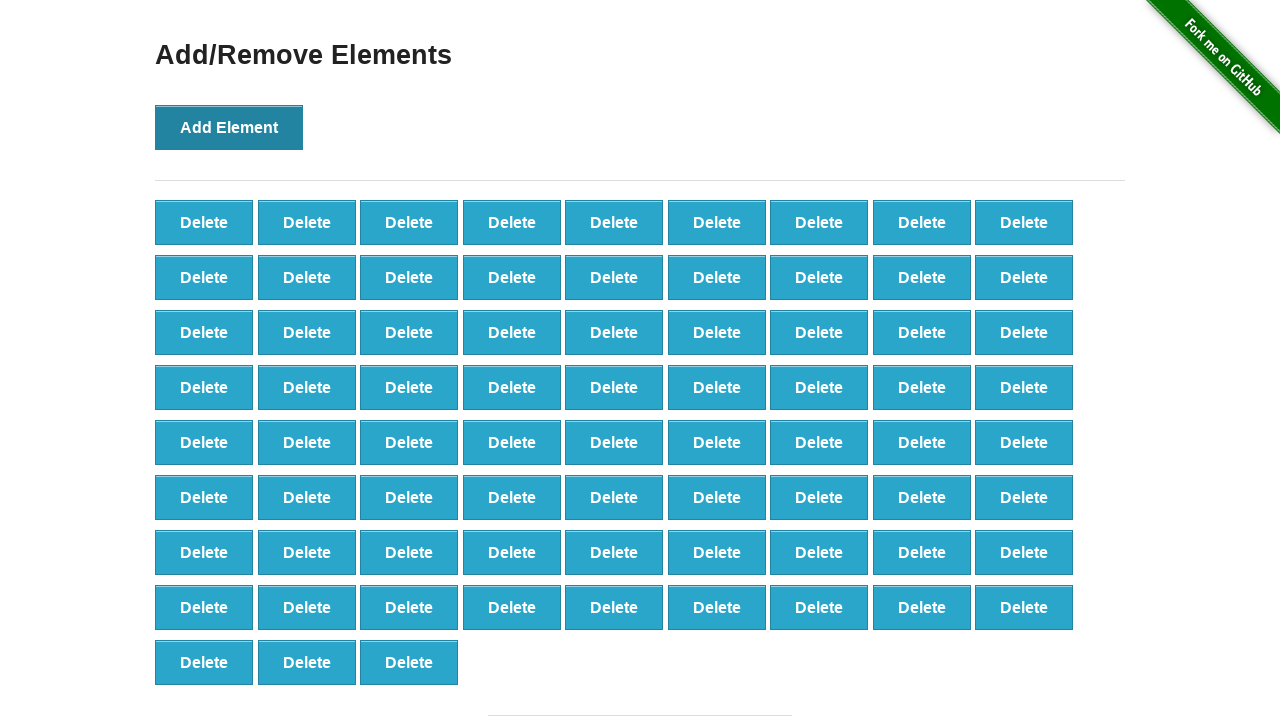

Clicked Add Element button (iteration 76/100) at (229, 127) on button[onclick='addElement()']
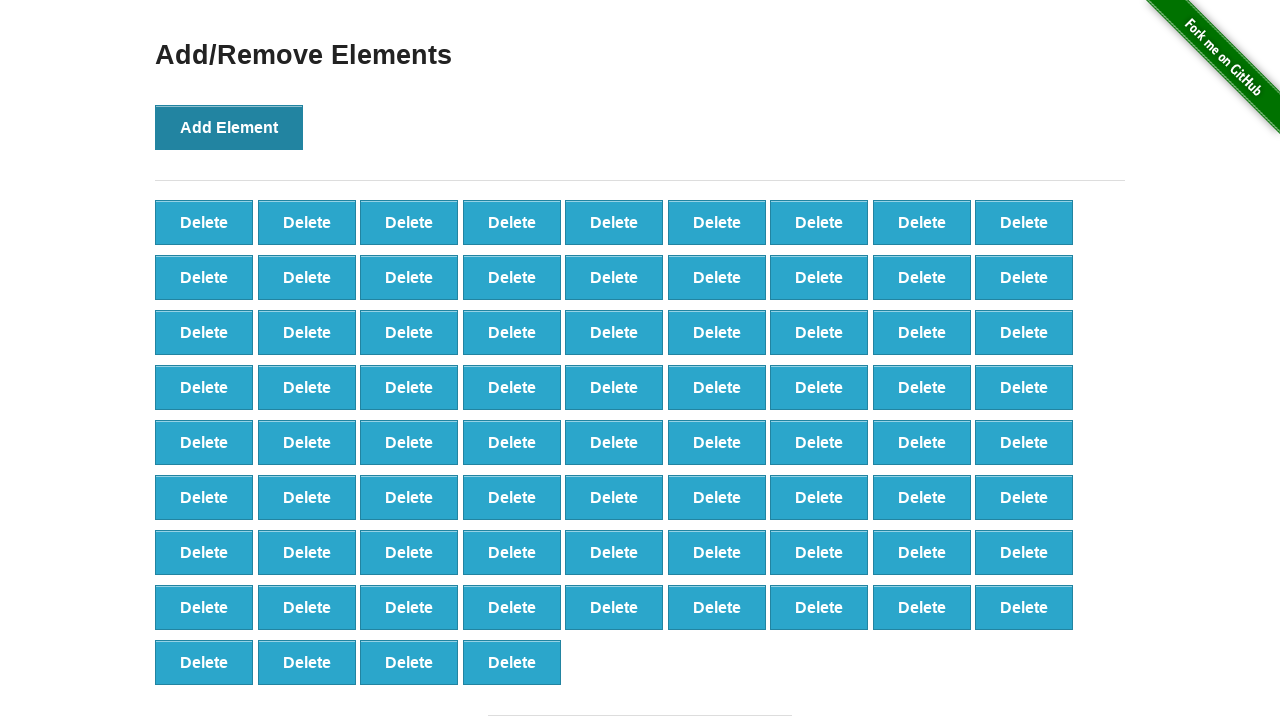

Clicked Add Element button (iteration 77/100) at (229, 127) on button[onclick='addElement()']
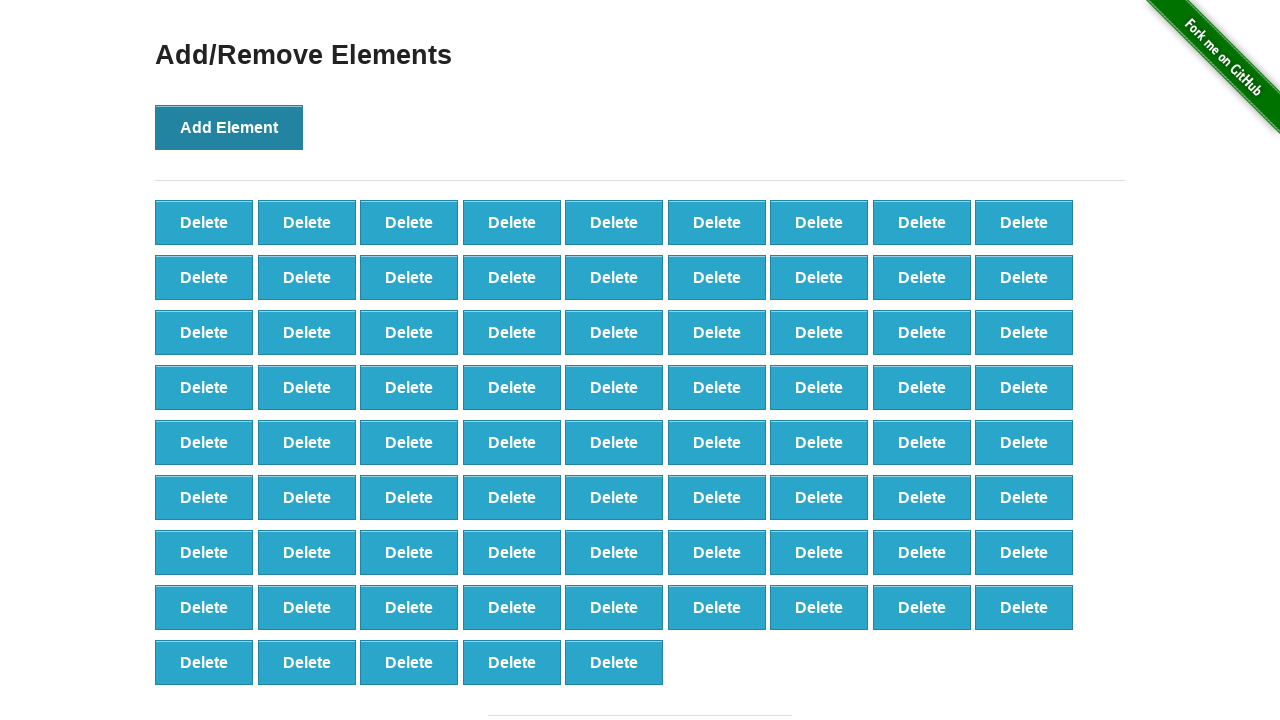

Clicked Add Element button (iteration 78/100) at (229, 127) on button[onclick='addElement()']
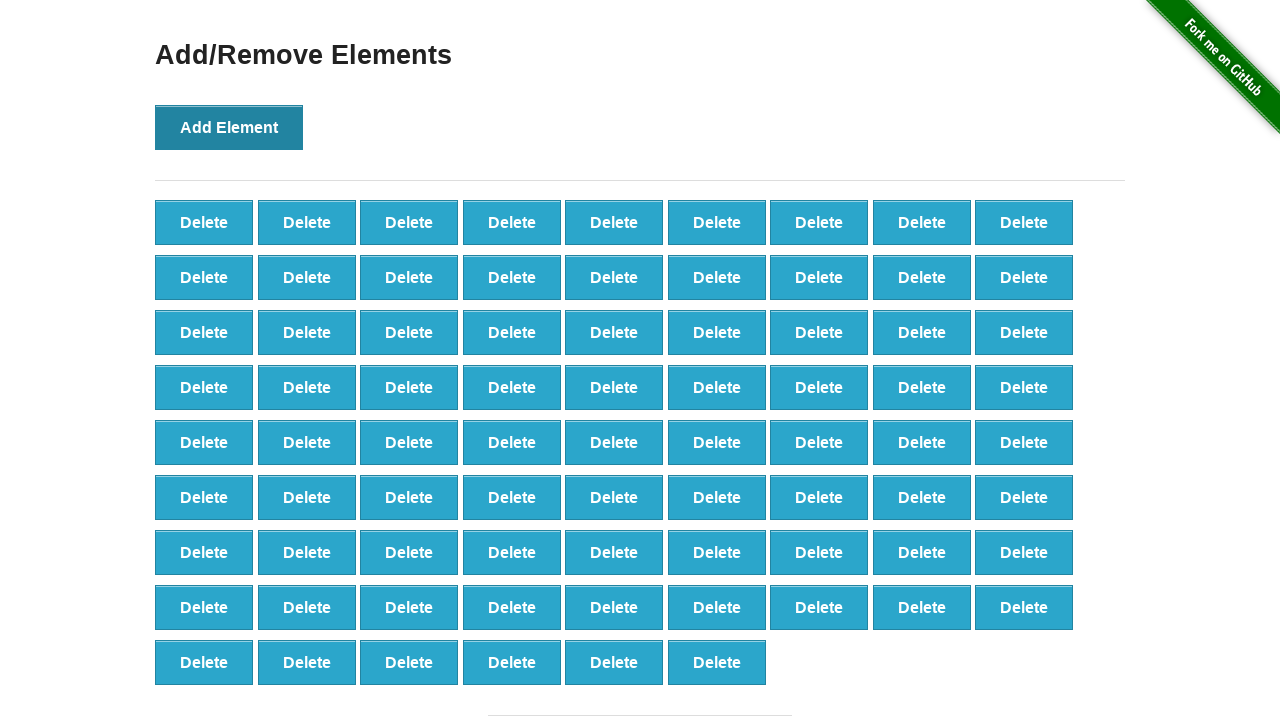

Clicked Add Element button (iteration 79/100) at (229, 127) on button[onclick='addElement()']
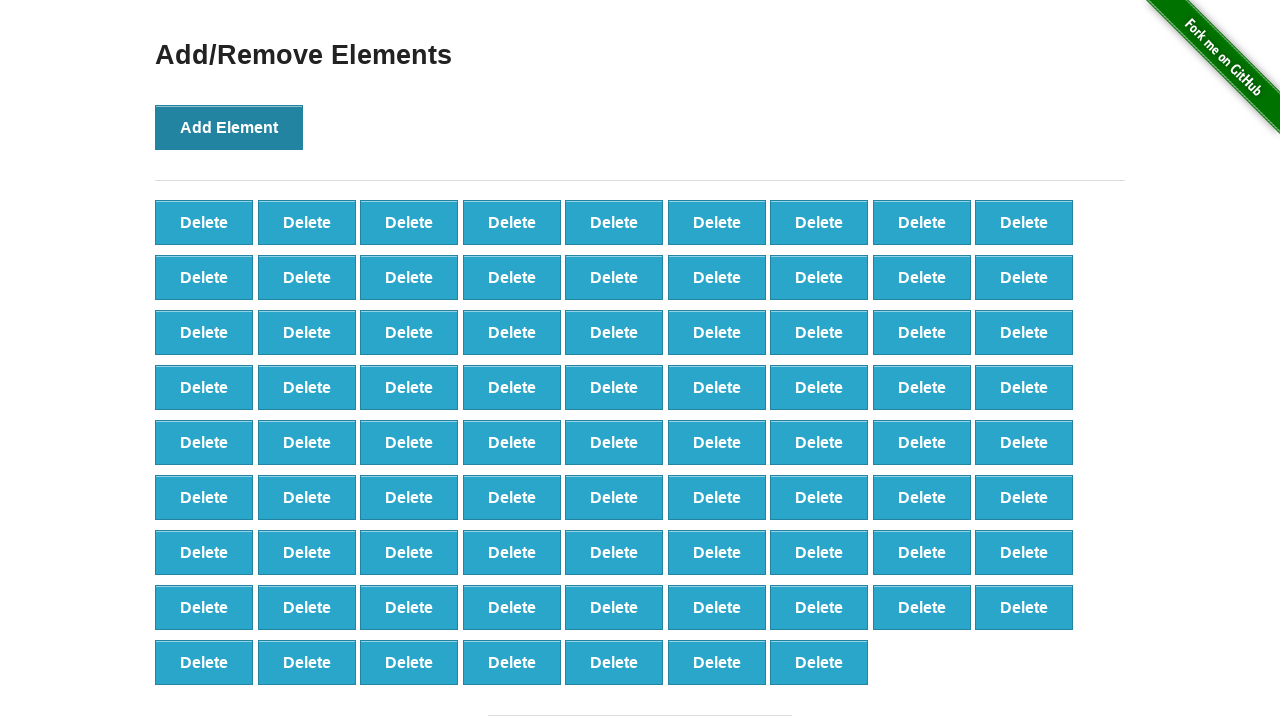

Clicked Add Element button (iteration 80/100) at (229, 127) on button[onclick='addElement()']
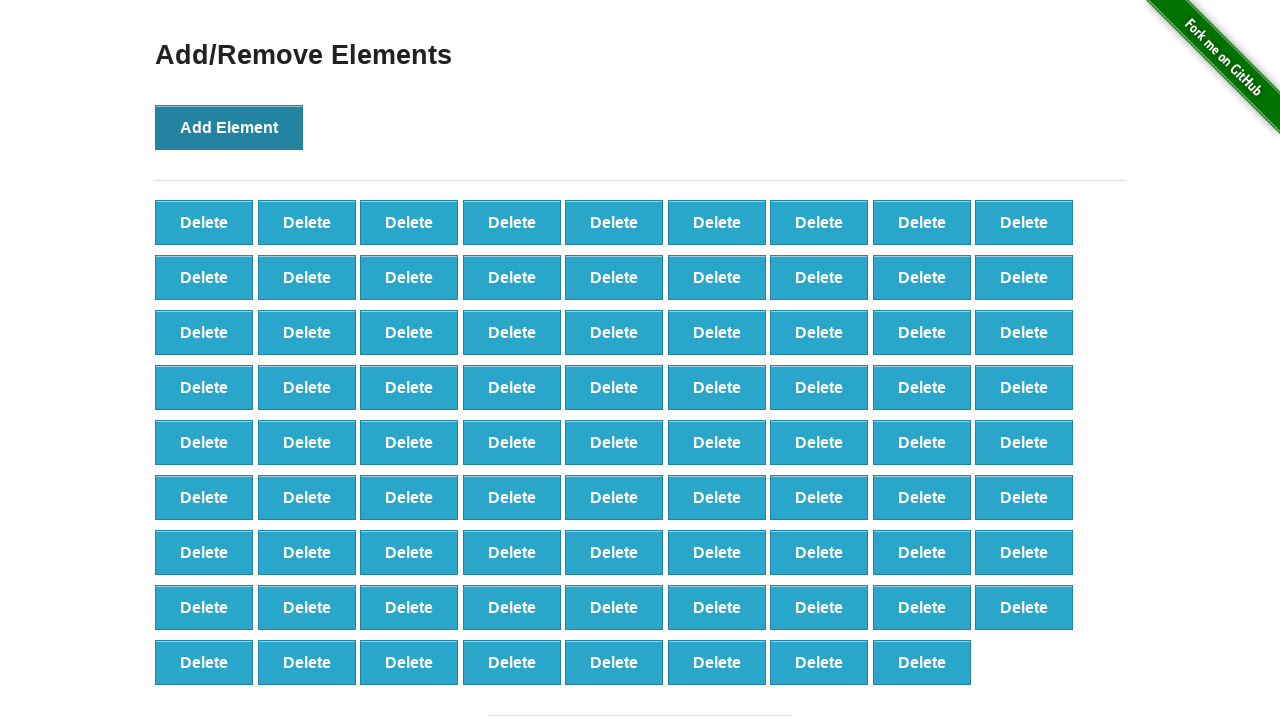

Clicked Add Element button (iteration 81/100) at (229, 127) on button[onclick='addElement()']
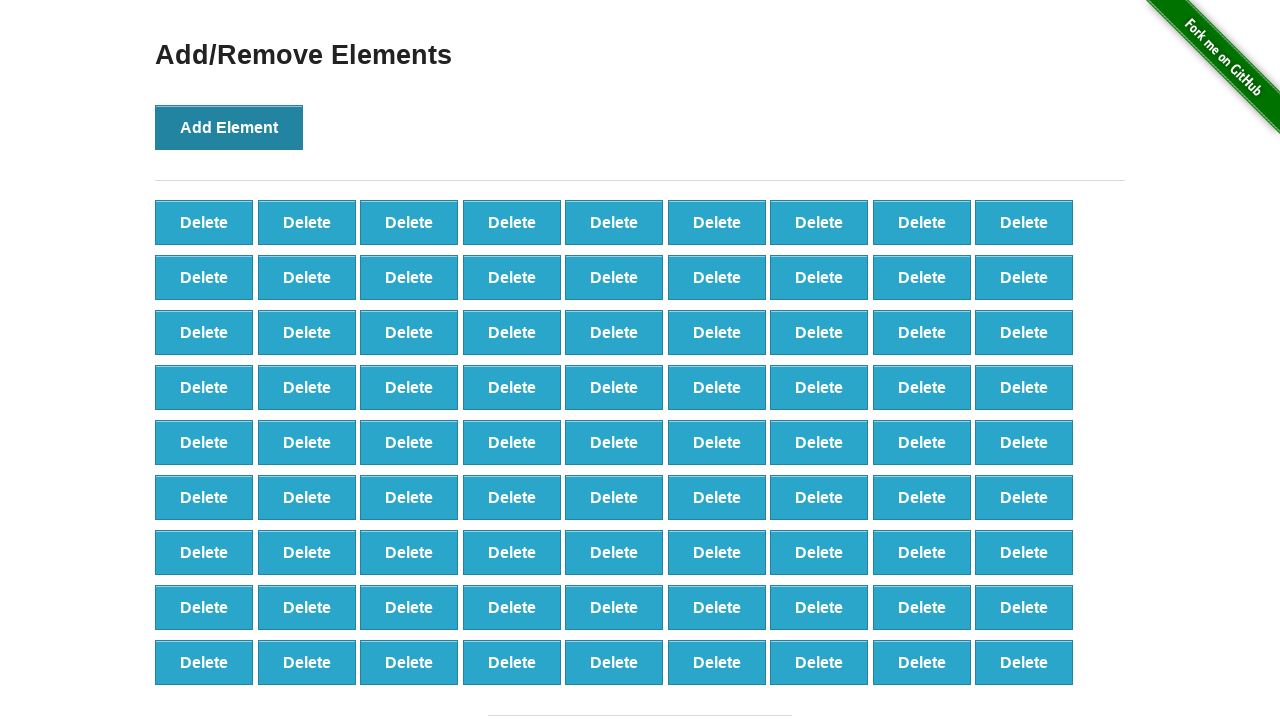

Clicked Add Element button (iteration 82/100) at (229, 127) on button[onclick='addElement()']
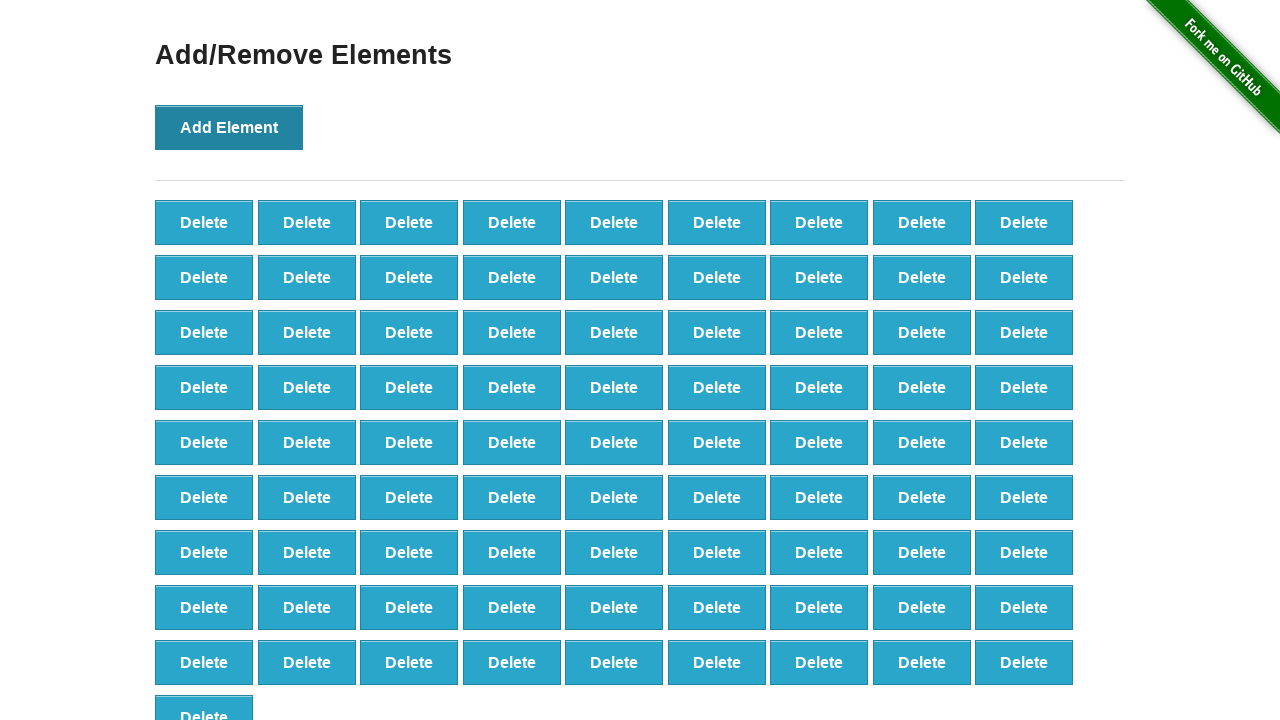

Clicked Add Element button (iteration 83/100) at (229, 127) on button[onclick='addElement()']
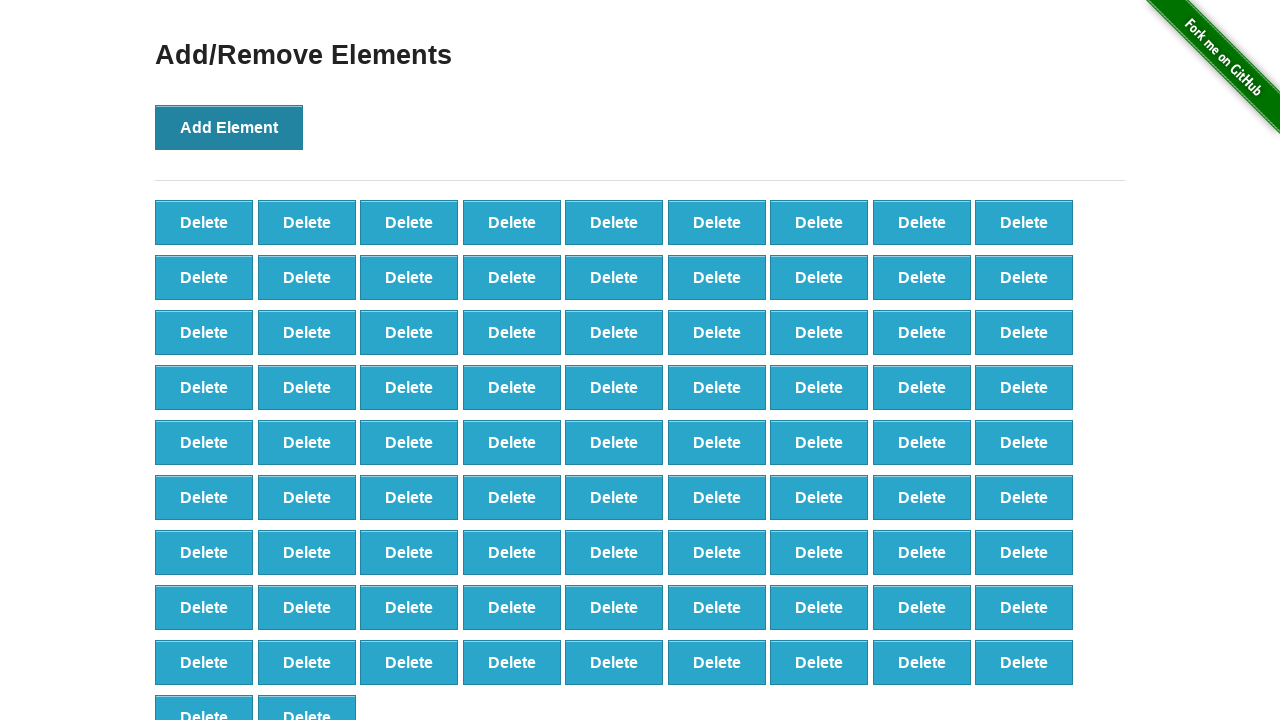

Clicked Add Element button (iteration 84/100) at (229, 127) on button[onclick='addElement()']
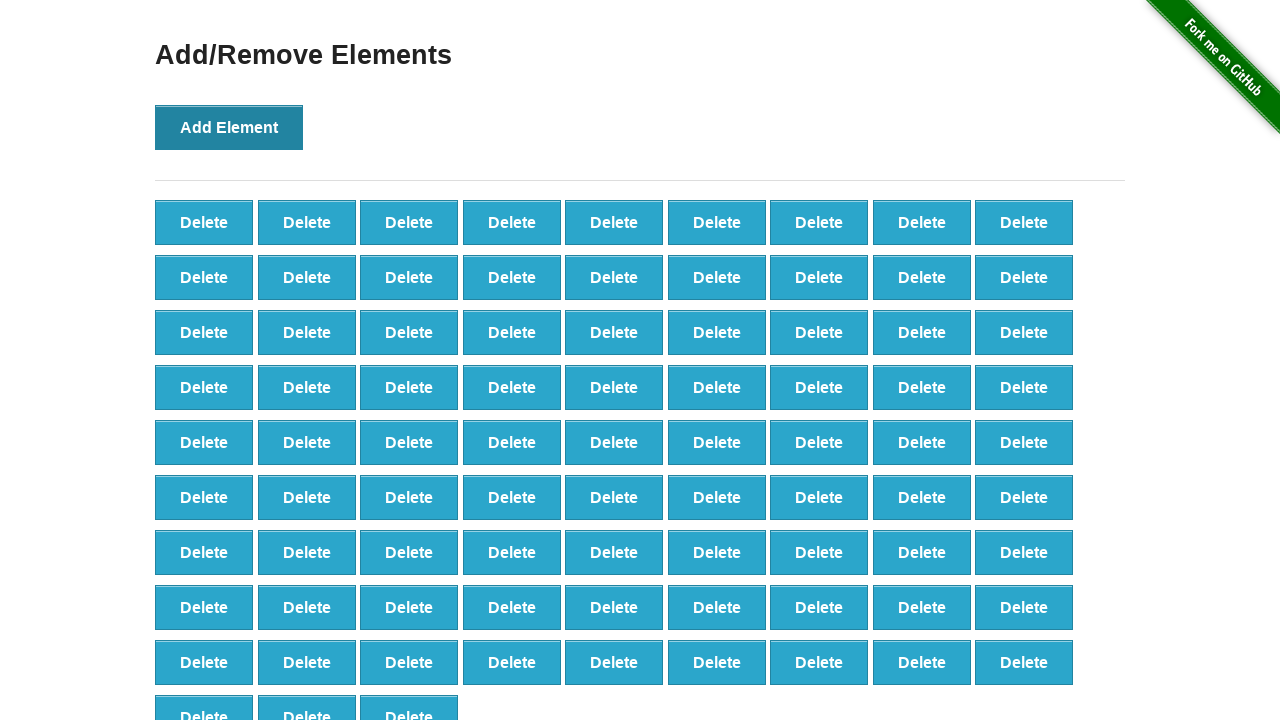

Clicked Add Element button (iteration 85/100) at (229, 127) on button[onclick='addElement()']
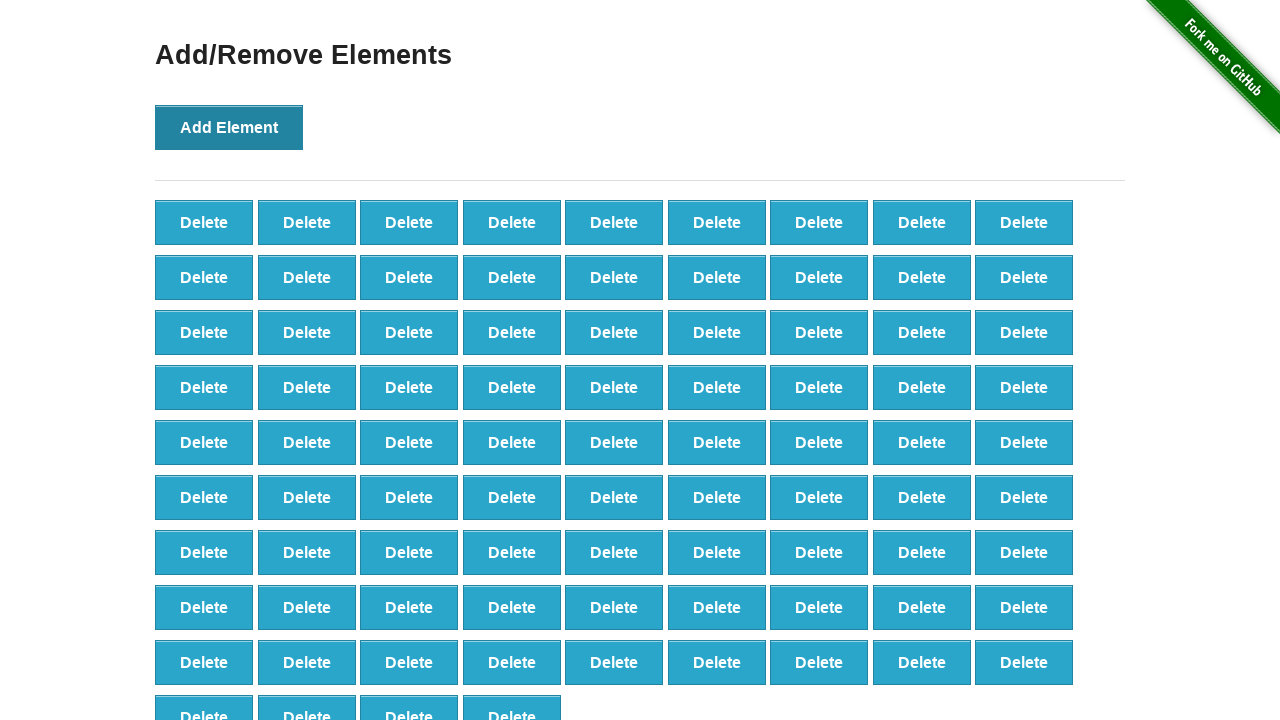

Clicked Add Element button (iteration 86/100) at (229, 127) on button[onclick='addElement()']
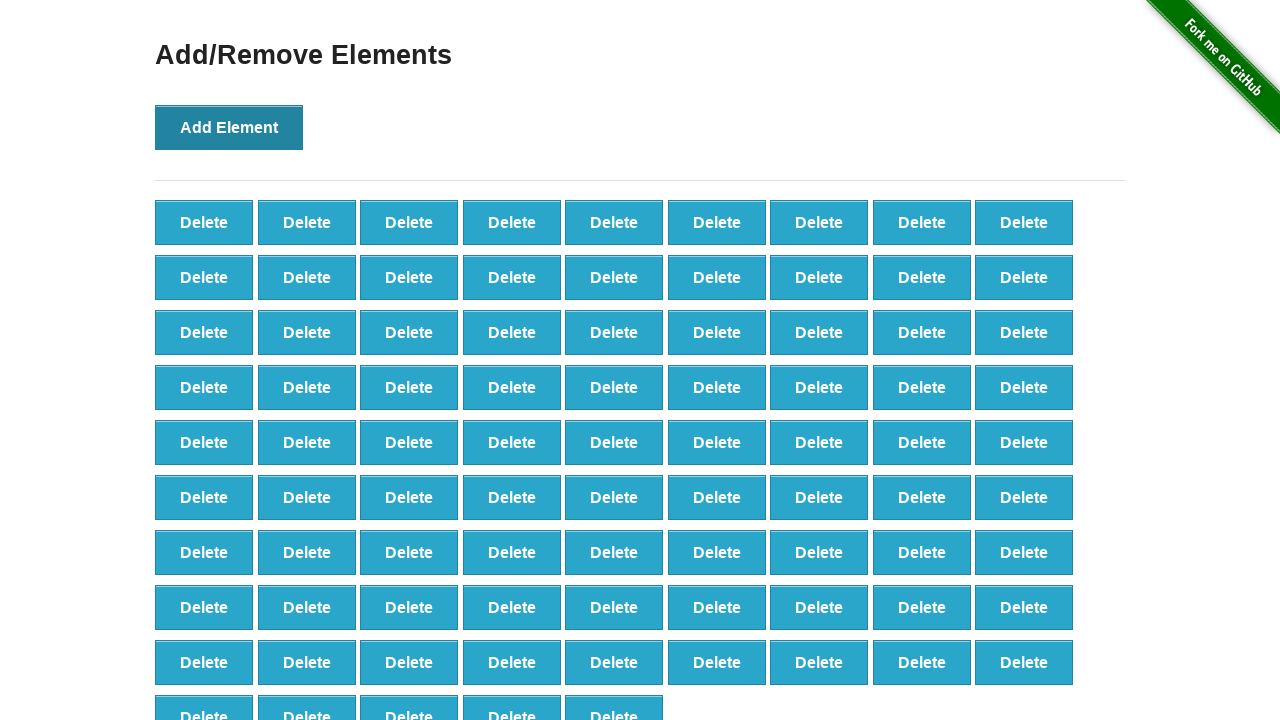

Clicked Add Element button (iteration 87/100) at (229, 127) on button[onclick='addElement()']
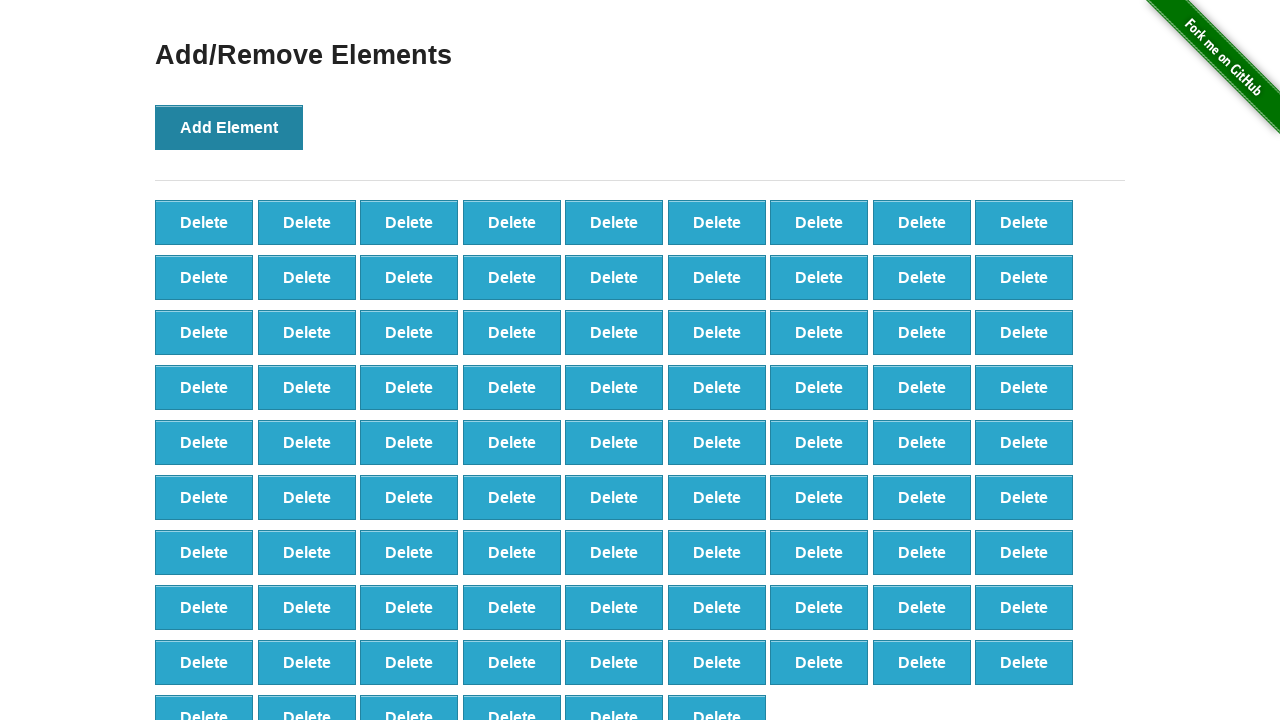

Clicked Add Element button (iteration 88/100) at (229, 127) on button[onclick='addElement()']
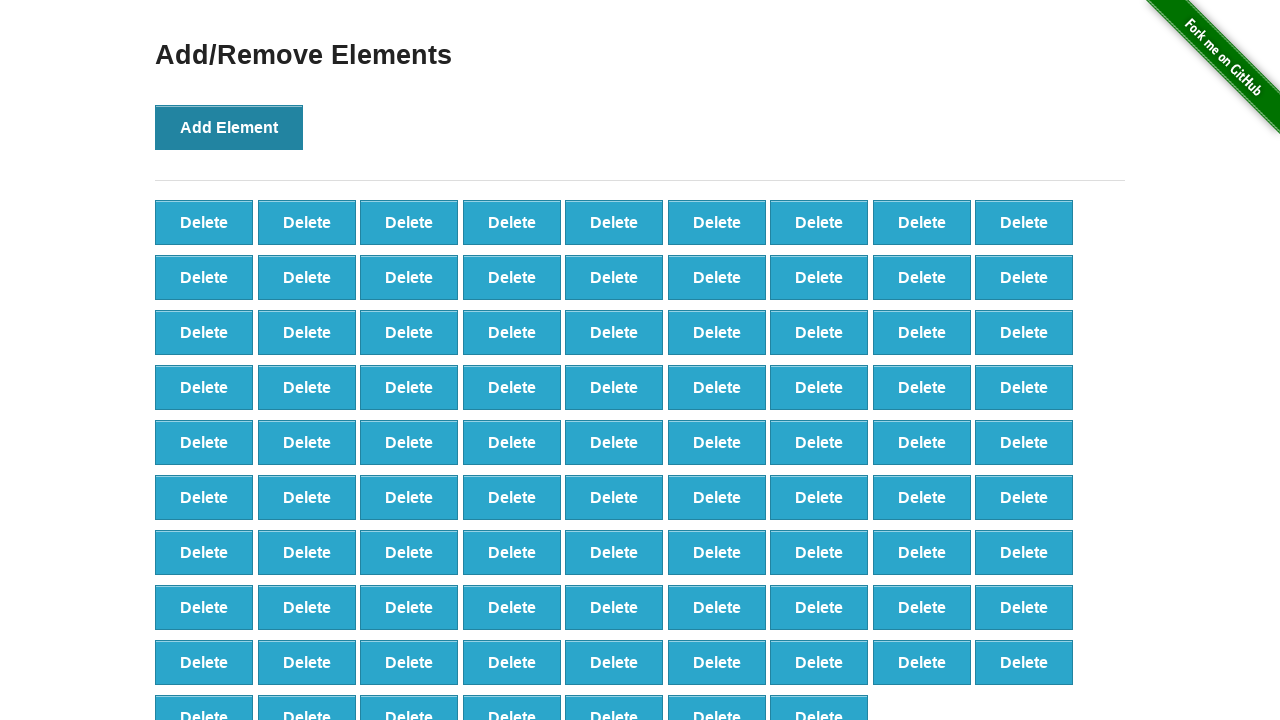

Clicked Add Element button (iteration 89/100) at (229, 127) on button[onclick='addElement()']
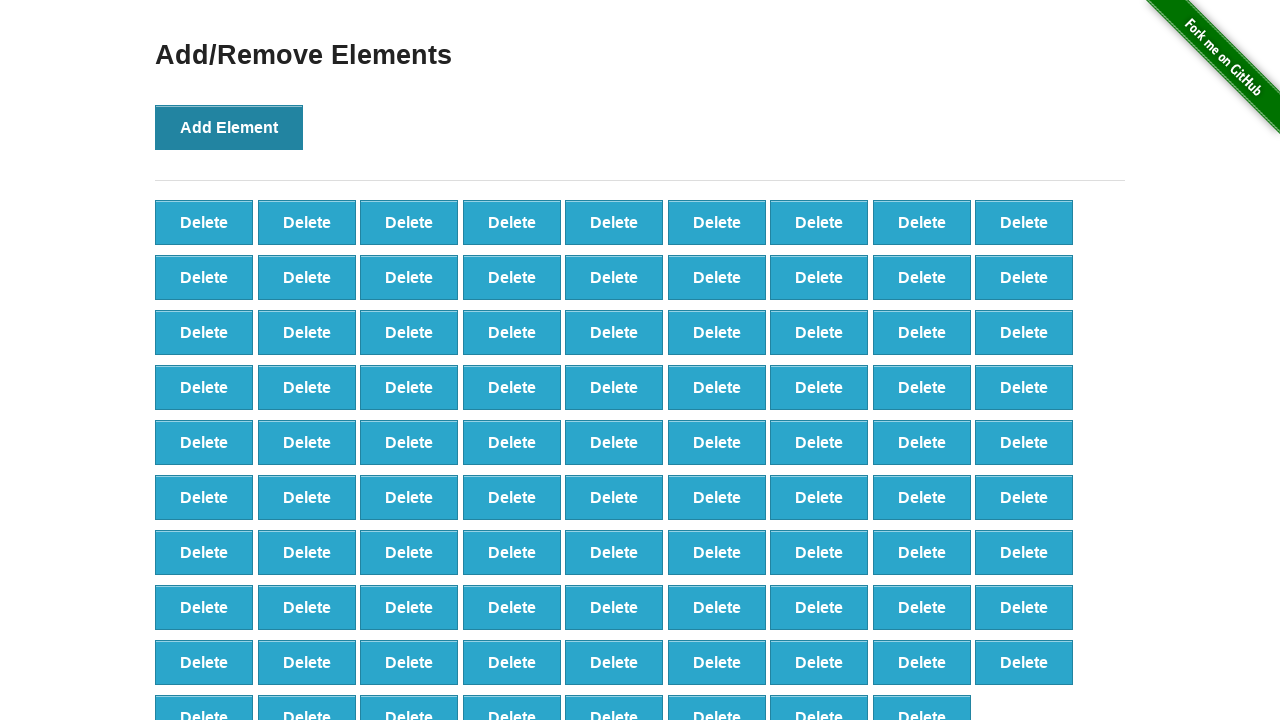

Clicked Add Element button (iteration 90/100) at (229, 127) on button[onclick='addElement()']
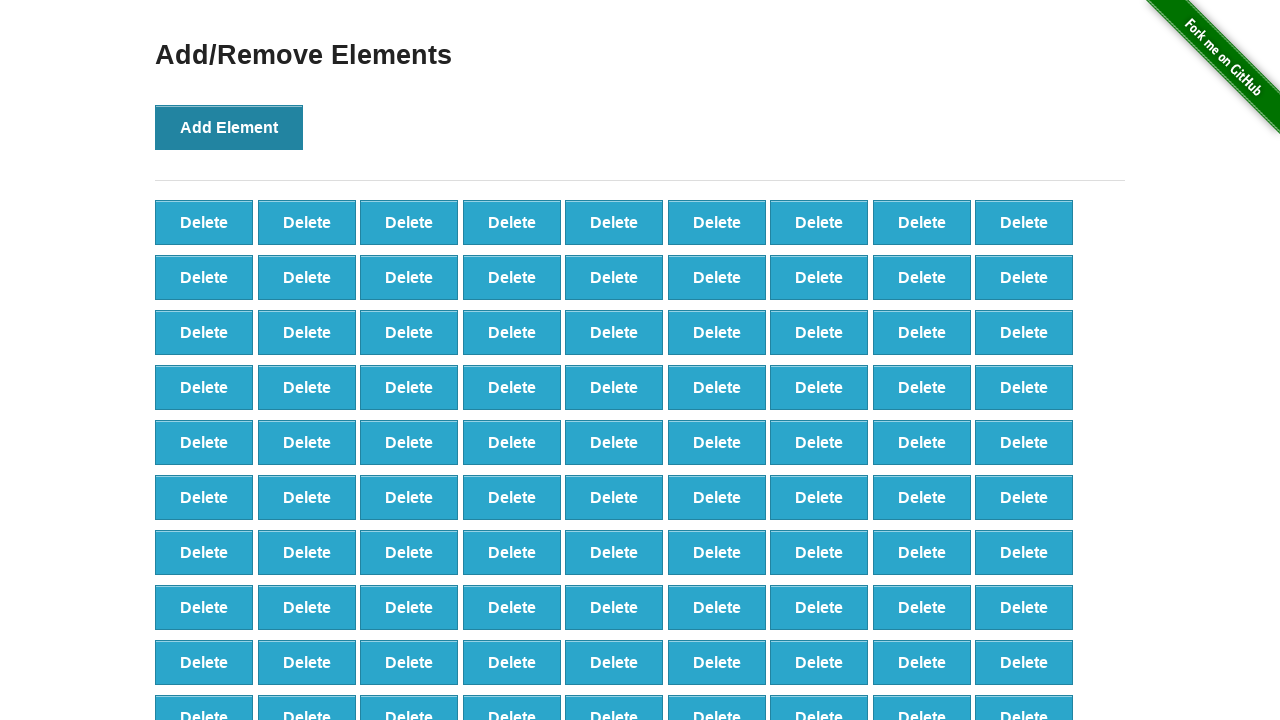

Clicked Add Element button (iteration 91/100) at (229, 127) on button[onclick='addElement()']
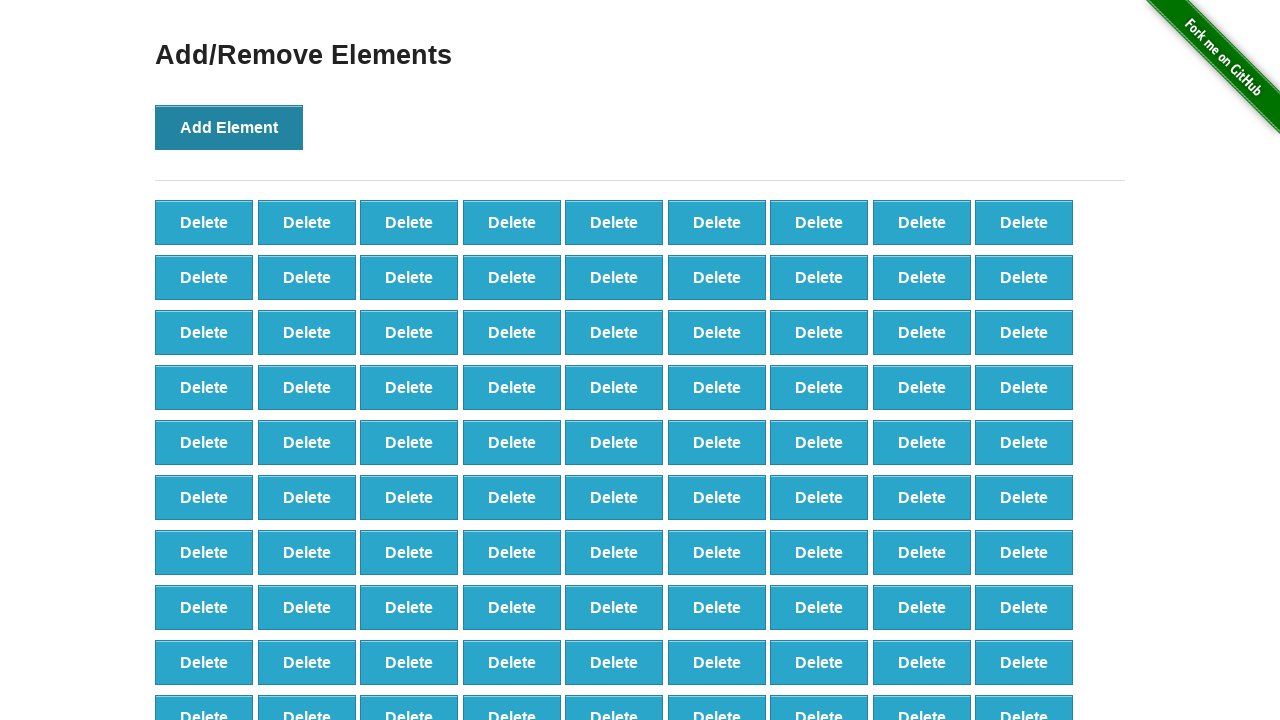

Clicked Add Element button (iteration 92/100) at (229, 127) on button[onclick='addElement()']
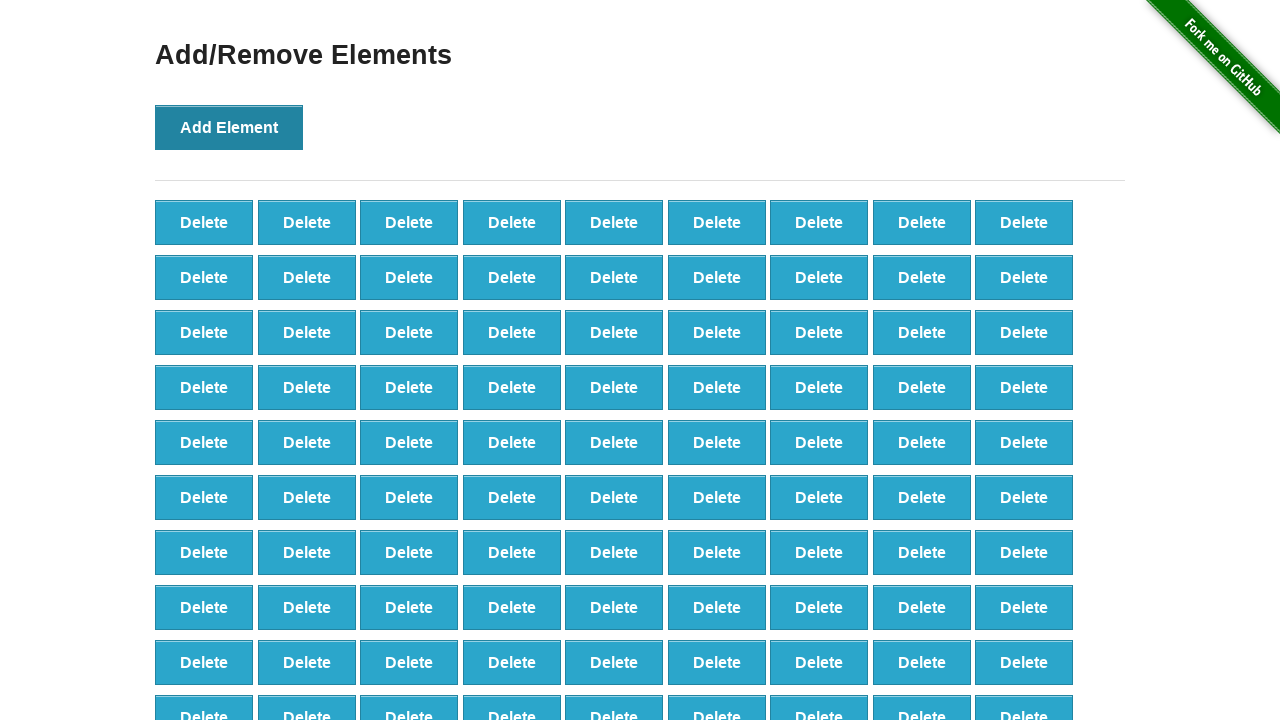

Clicked Add Element button (iteration 93/100) at (229, 127) on button[onclick='addElement()']
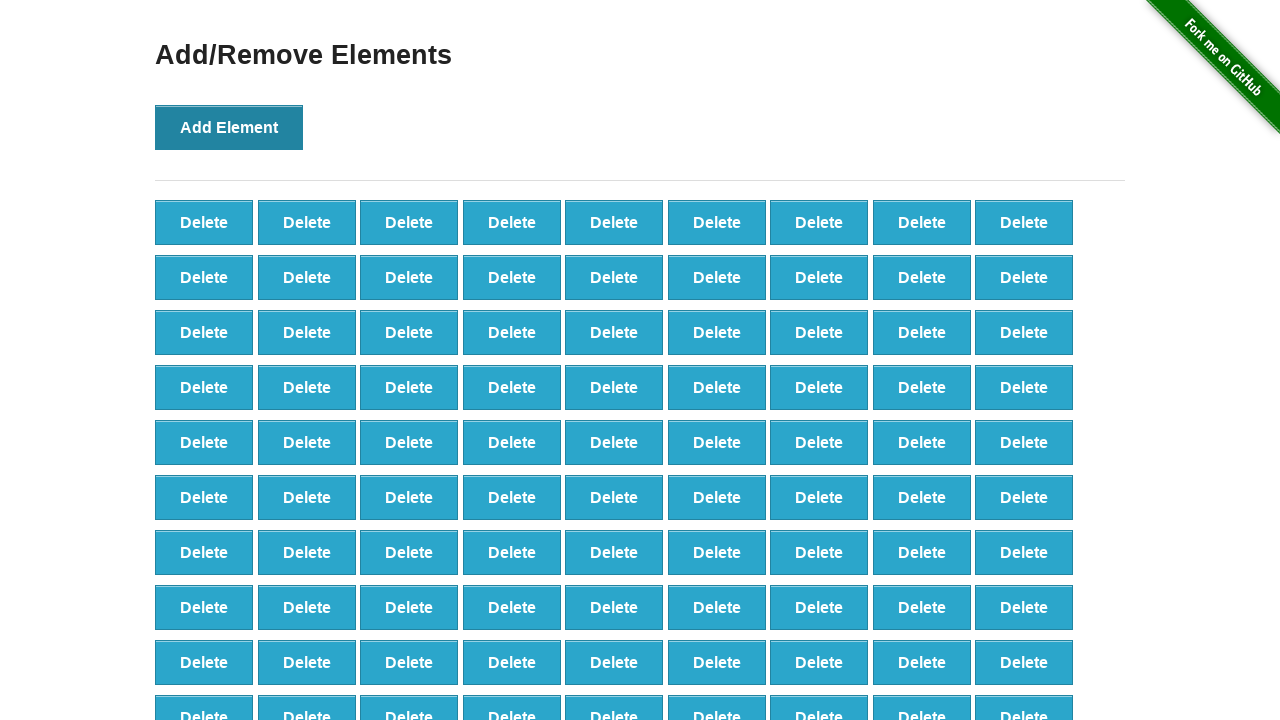

Clicked Add Element button (iteration 94/100) at (229, 127) on button[onclick='addElement()']
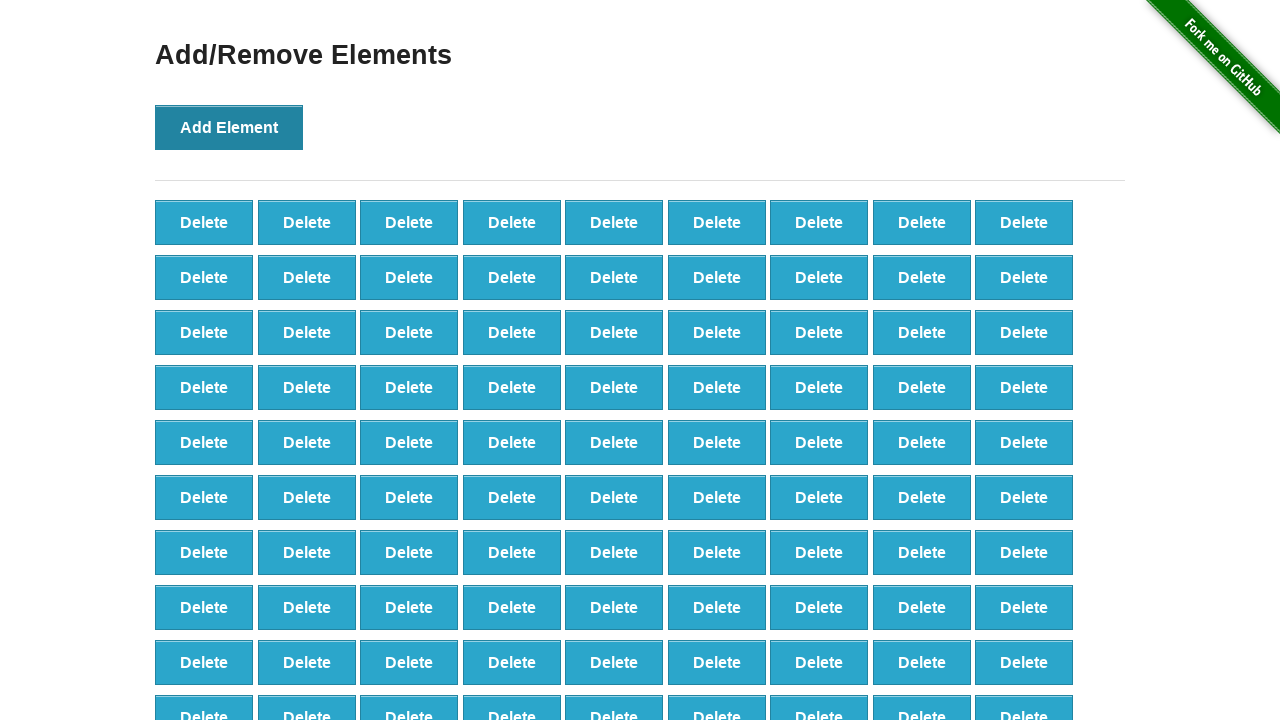

Clicked Add Element button (iteration 95/100) at (229, 127) on button[onclick='addElement()']
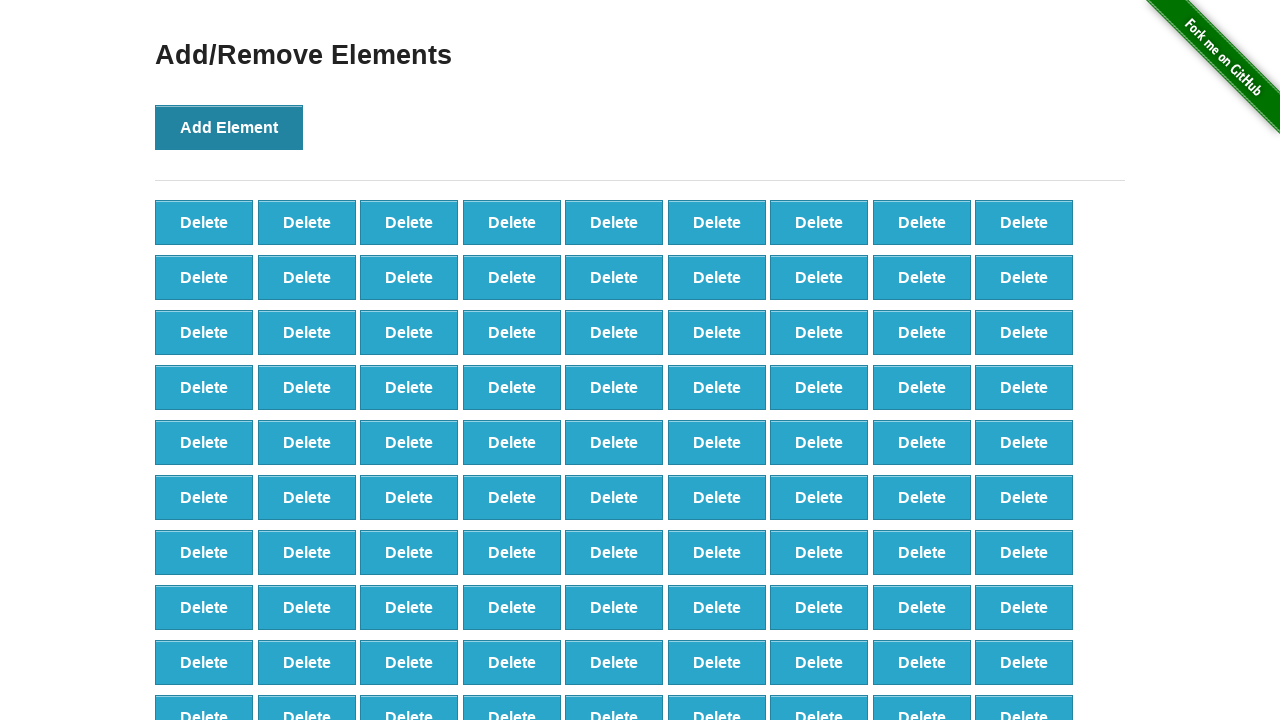

Clicked Add Element button (iteration 96/100) at (229, 127) on button[onclick='addElement()']
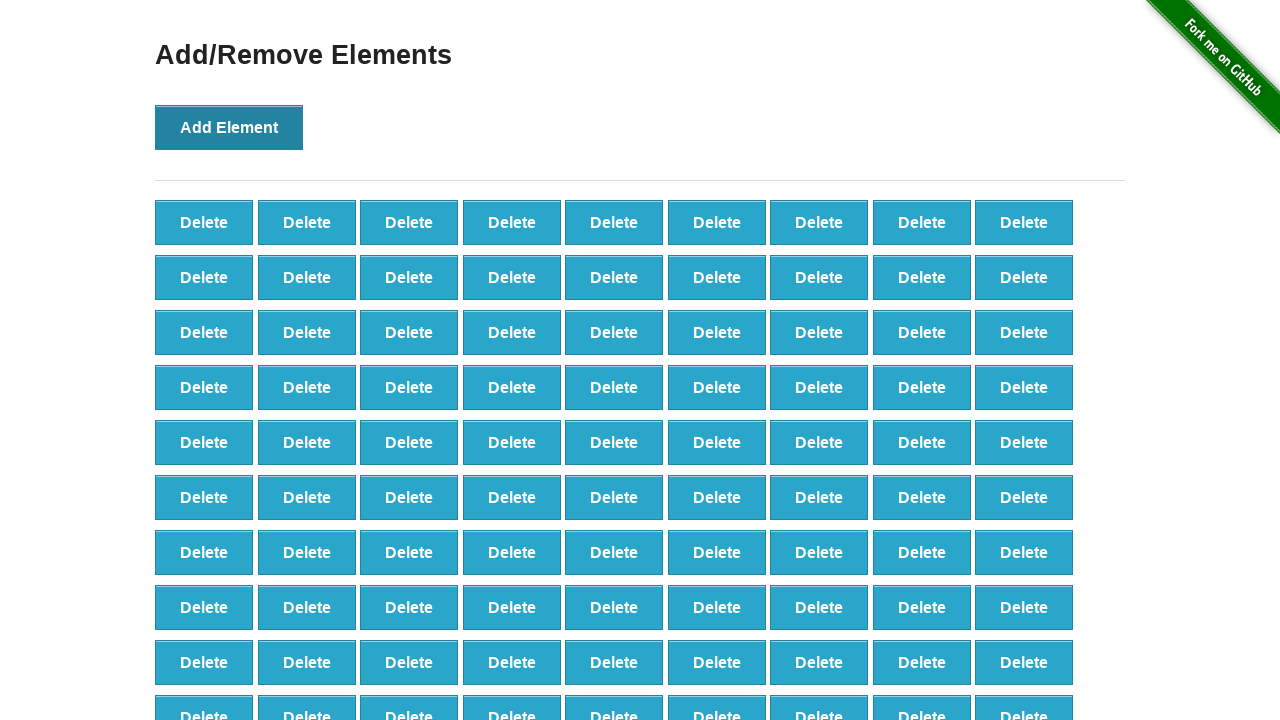

Clicked Add Element button (iteration 97/100) at (229, 127) on button[onclick='addElement()']
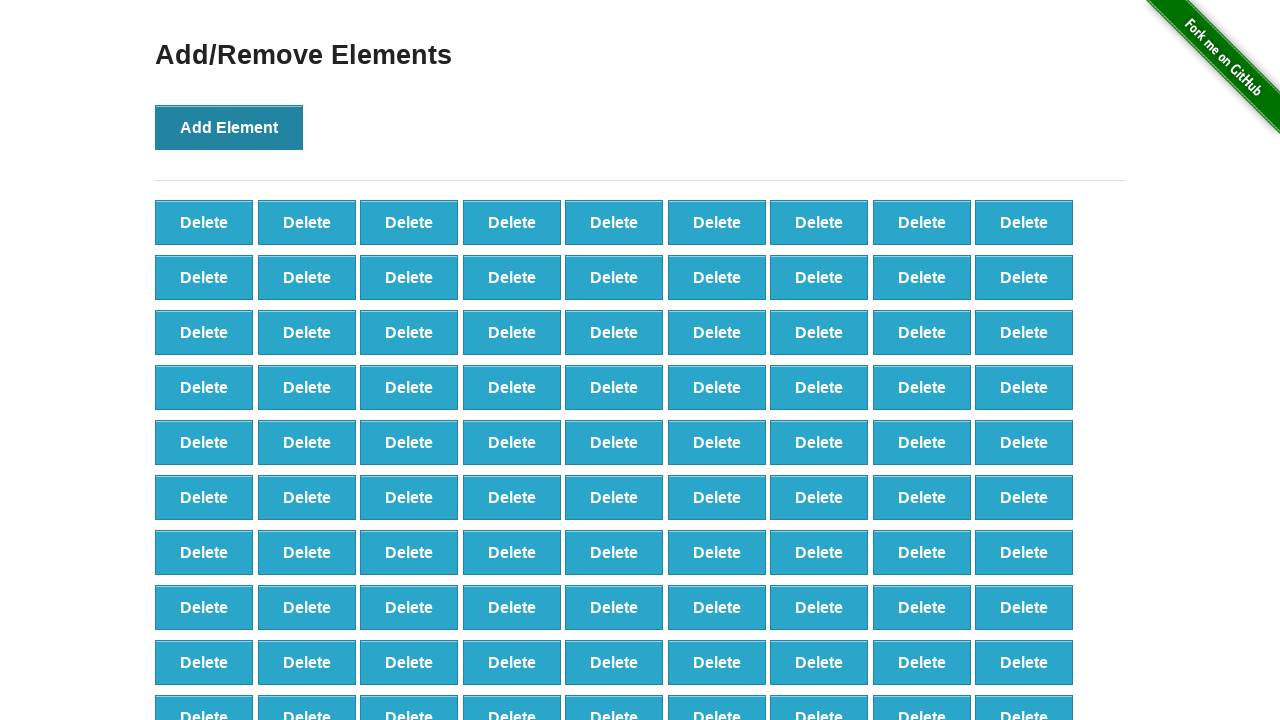

Clicked Add Element button (iteration 98/100) at (229, 127) on button[onclick='addElement()']
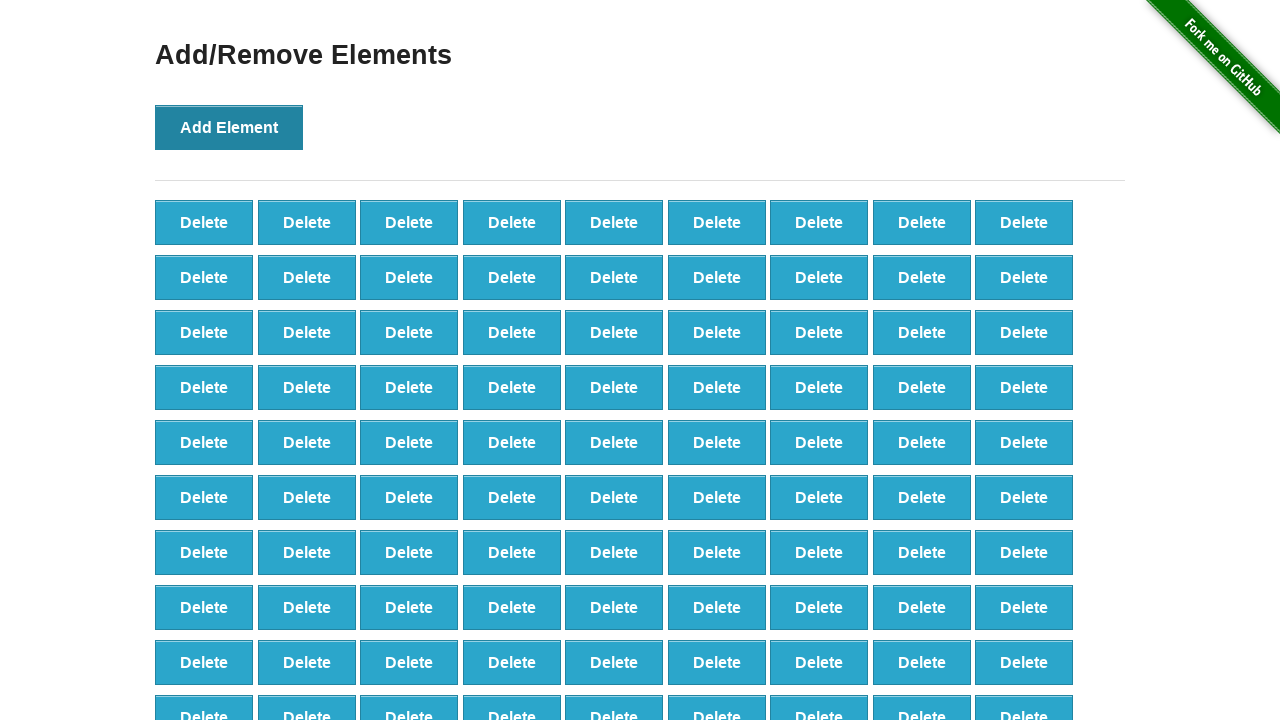

Clicked Add Element button (iteration 99/100) at (229, 127) on button[onclick='addElement()']
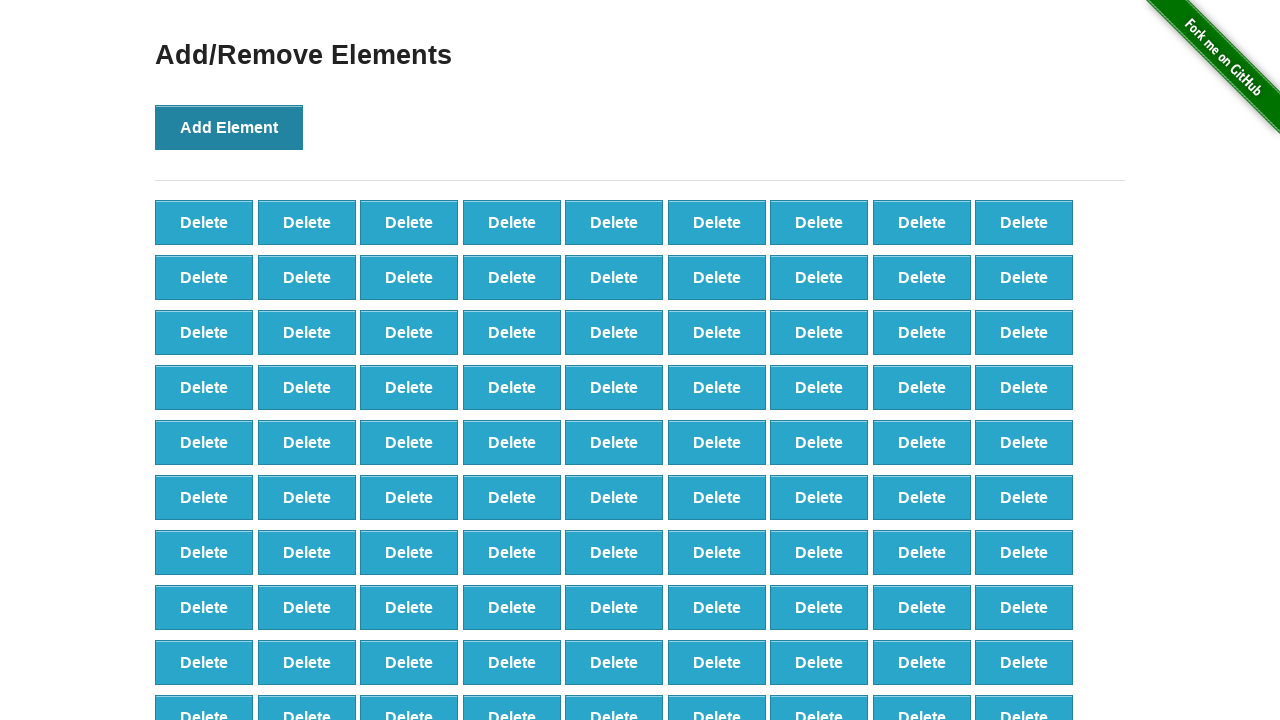

Clicked Add Element button (iteration 100/100) at (229, 127) on button[onclick='addElement()']
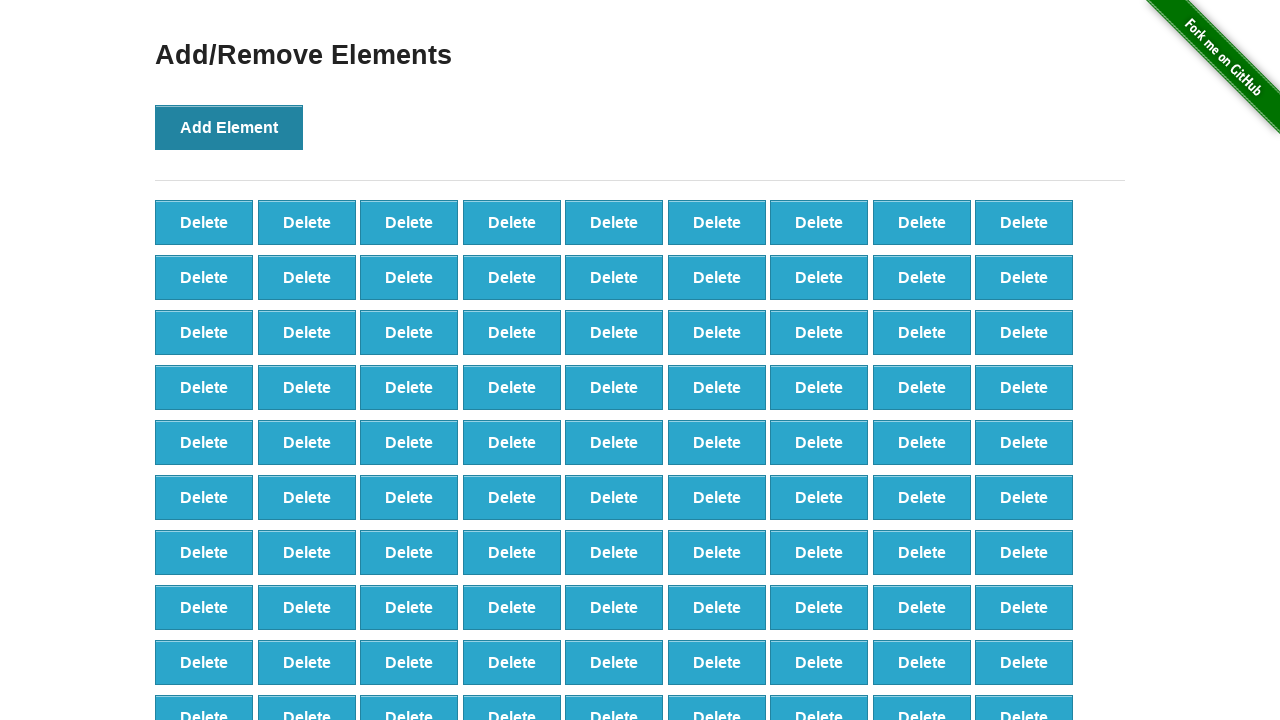

Verified that 100 delete buttons were created
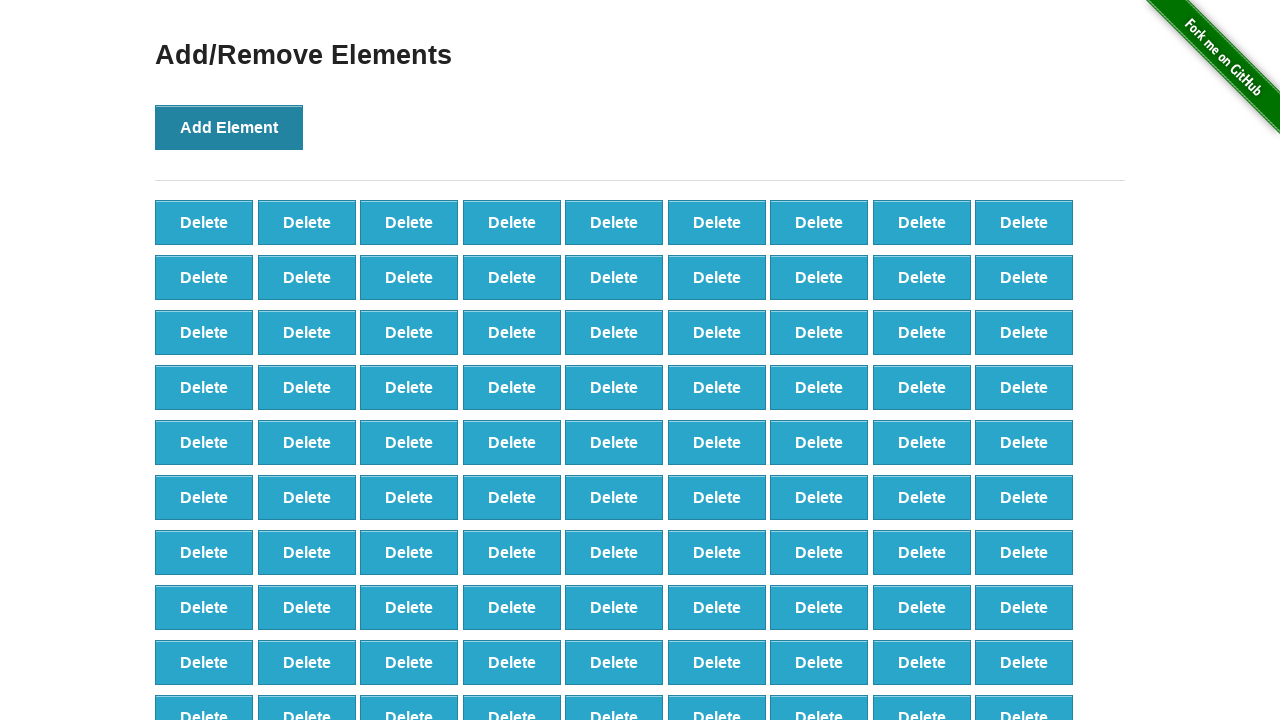

Clicked Delete button (iteration 1/90) at (204, 222) on button.added-manually >> nth=0
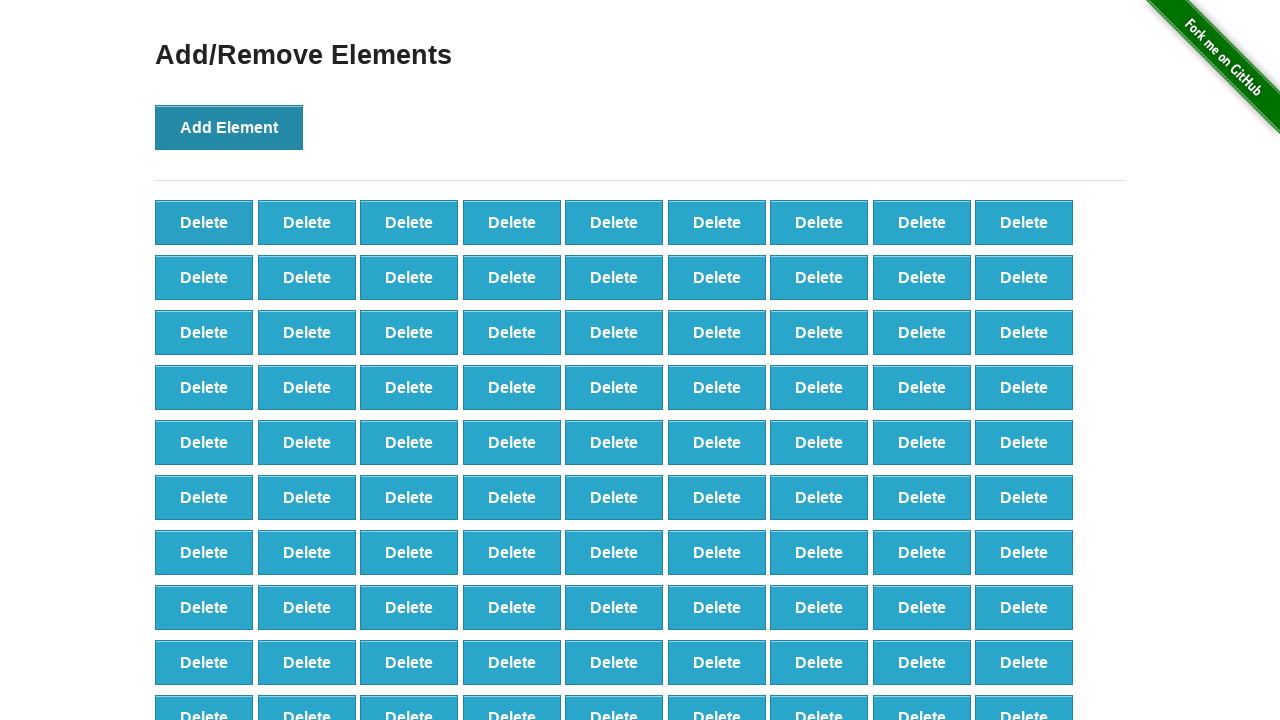

Clicked Delete button (iteration 2/90) at (204, 222) on button.added-manually >> nth=0
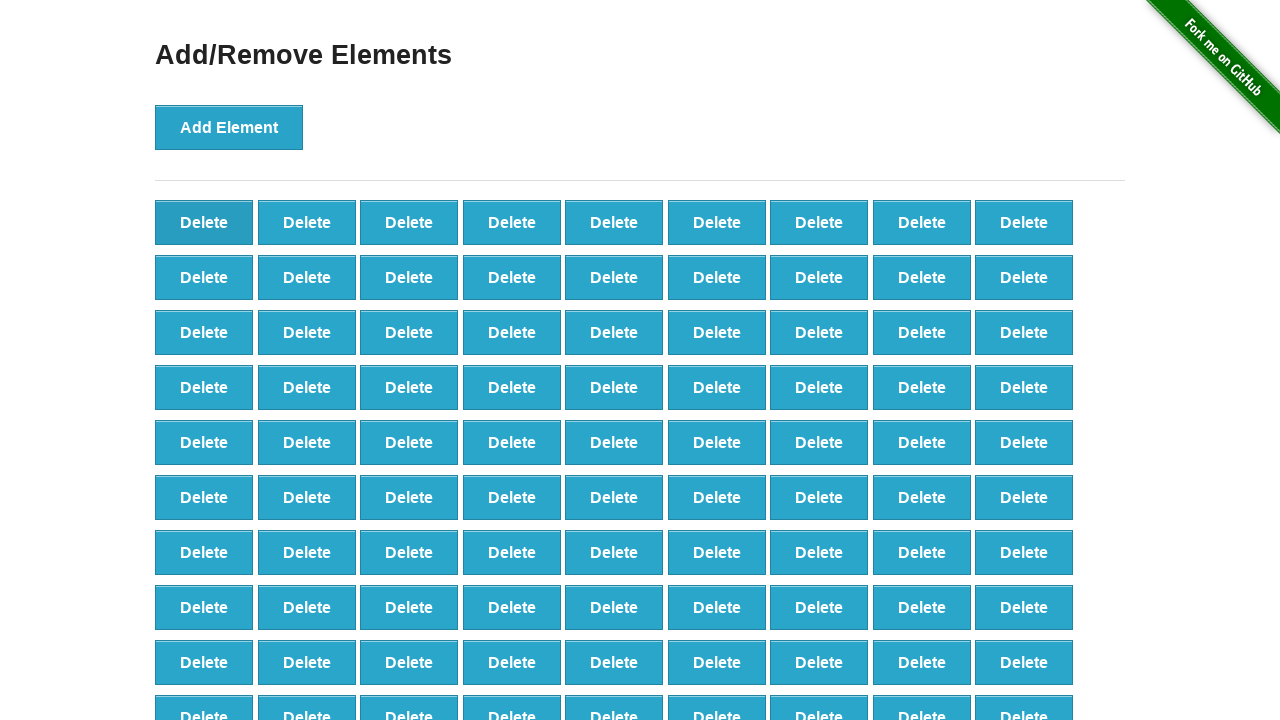

Clicked Delete button (iteration 3/90) at (204, 222) on button.added-manually >> nth=0
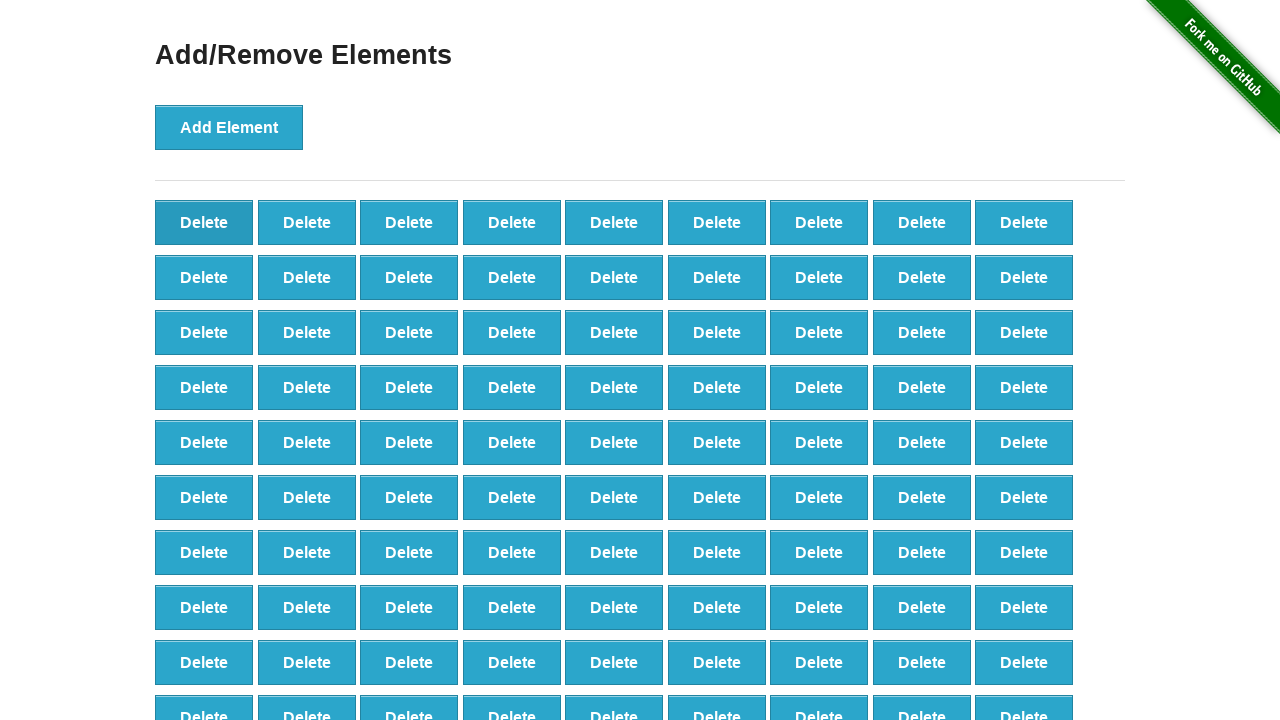

Clicked Delete button (iteration 4/90) at (204, 222) on button.added-manually >> nth=0
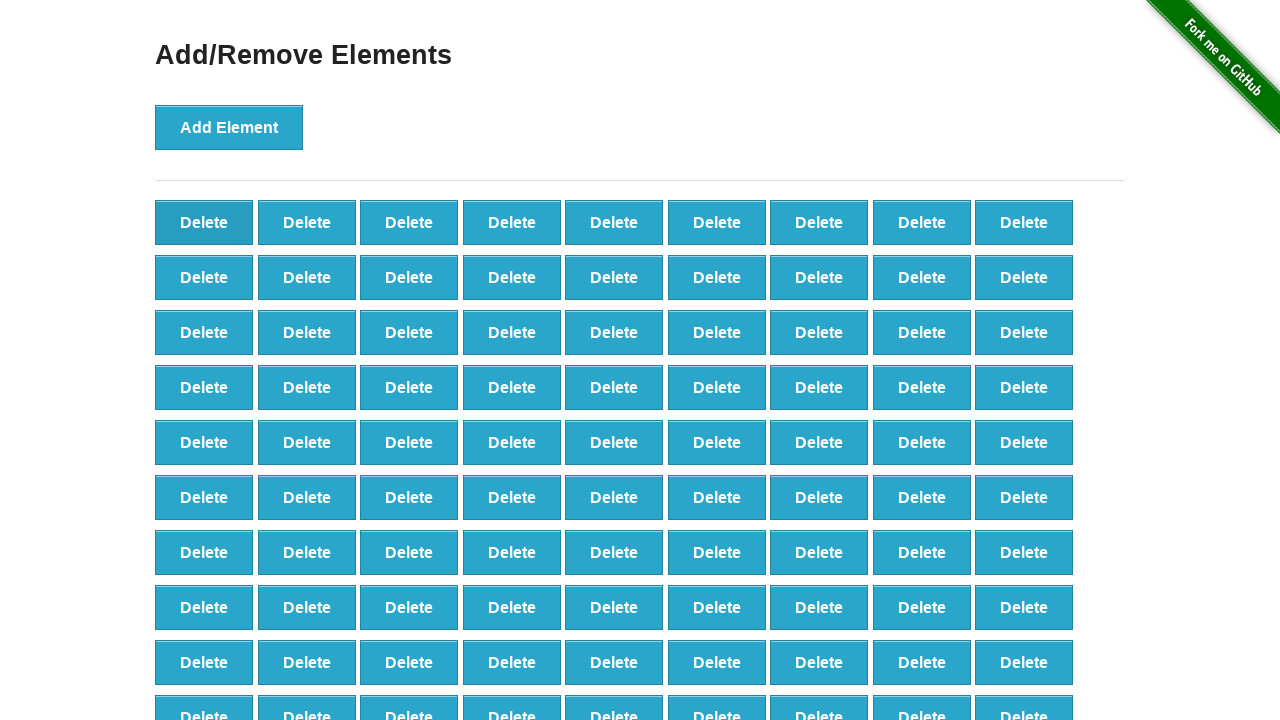

Clicked Delete button (iteration 5/90) at (204, 222) on button.added-manually >> nth=0
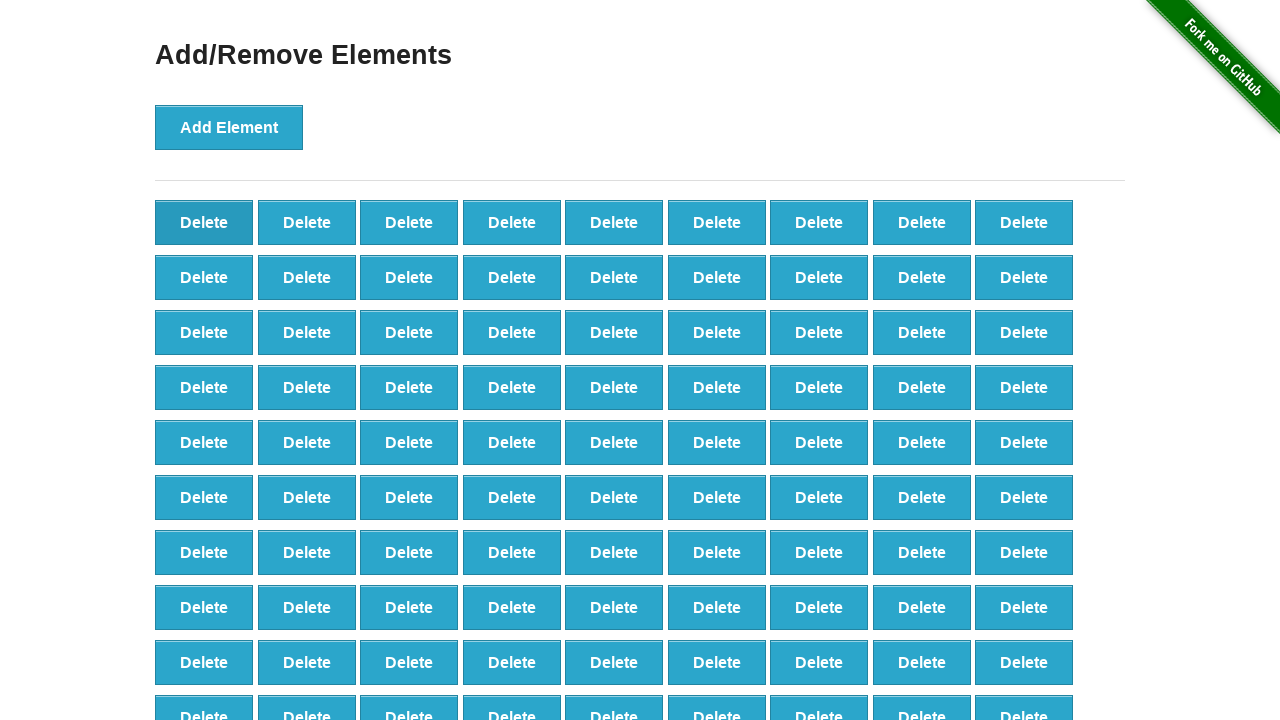

Clicked Delete button (iteration 6/90) at (204, 222) on button.added-manually >> nth=0
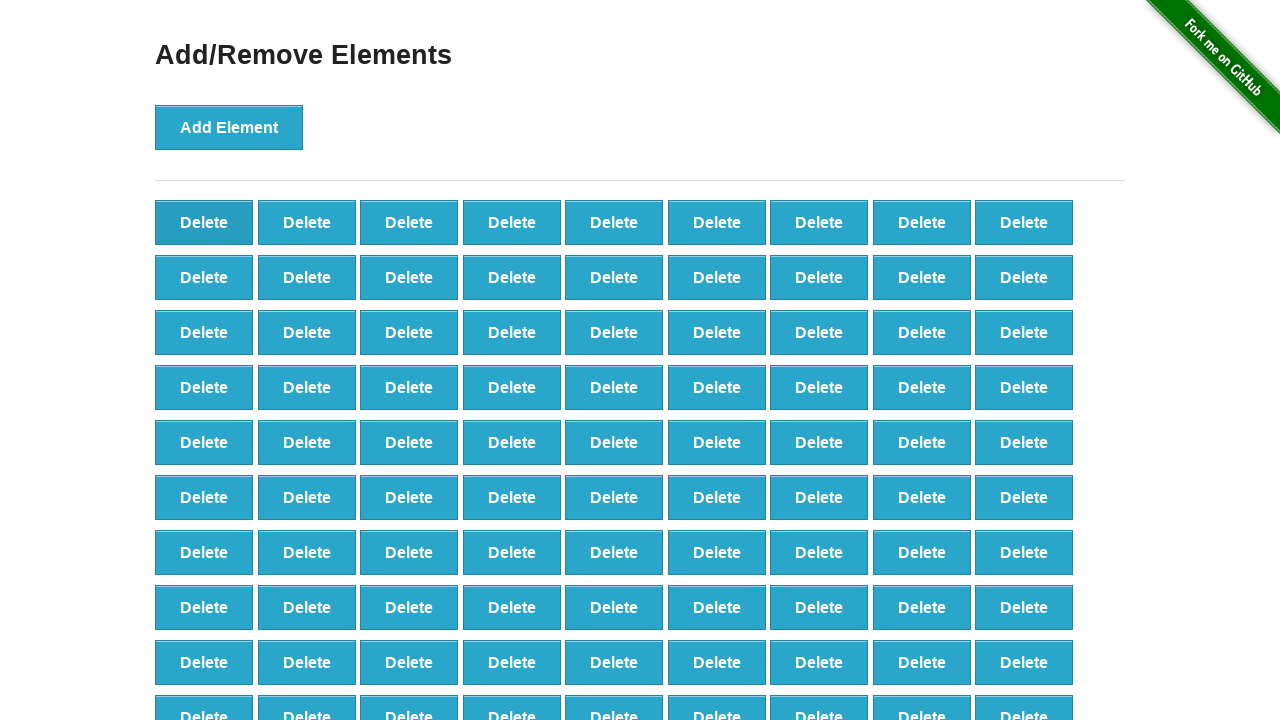

Clicked Delete button (iteration 7/90) at (204, 222) on button.added-manually >> nth=0
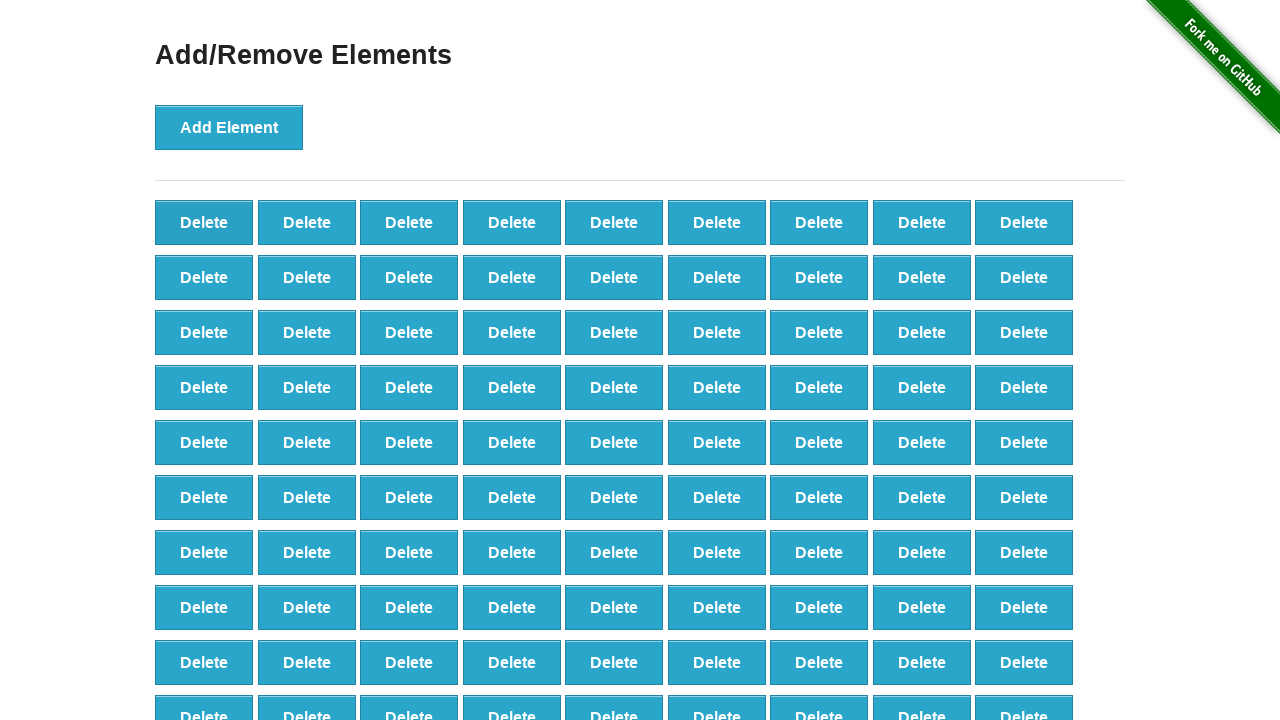

Clicked Delete button (iteration 8/90) at (204, 222) on button.added-manually >> nth=0
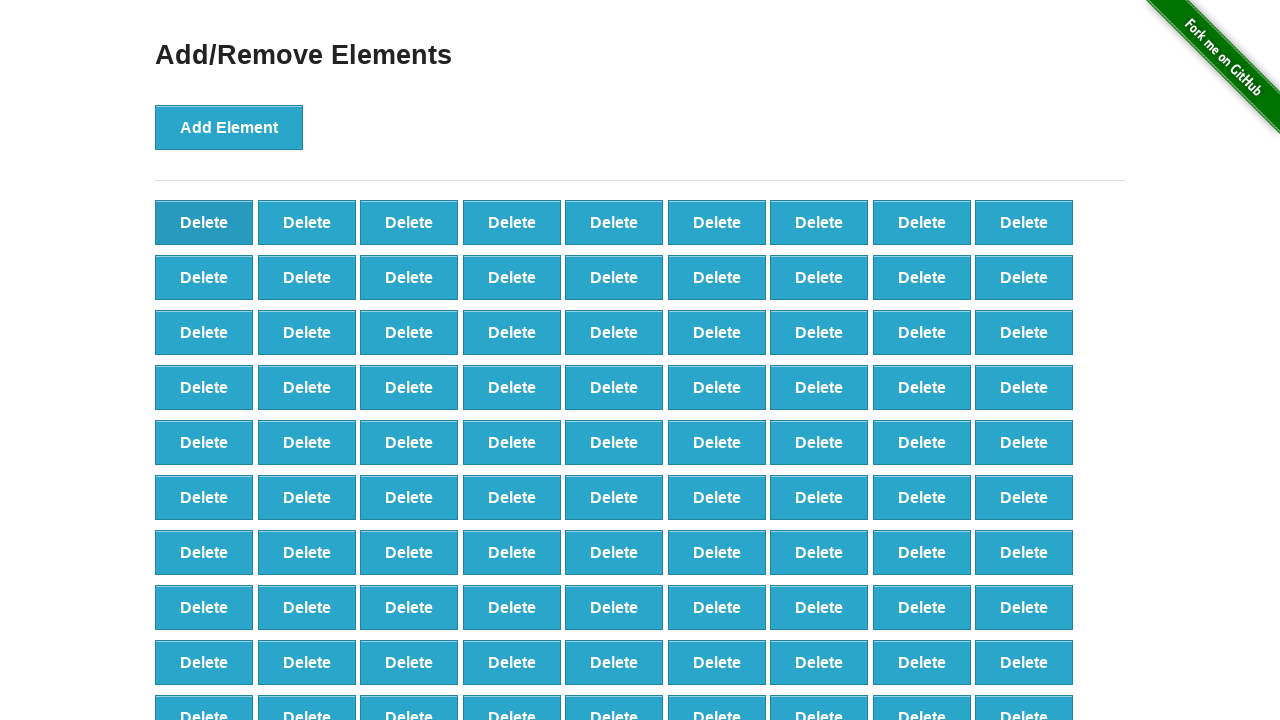

Clicked Delete button (iteration 9/90) at (204, 222) on button.added-manually >> nth=0
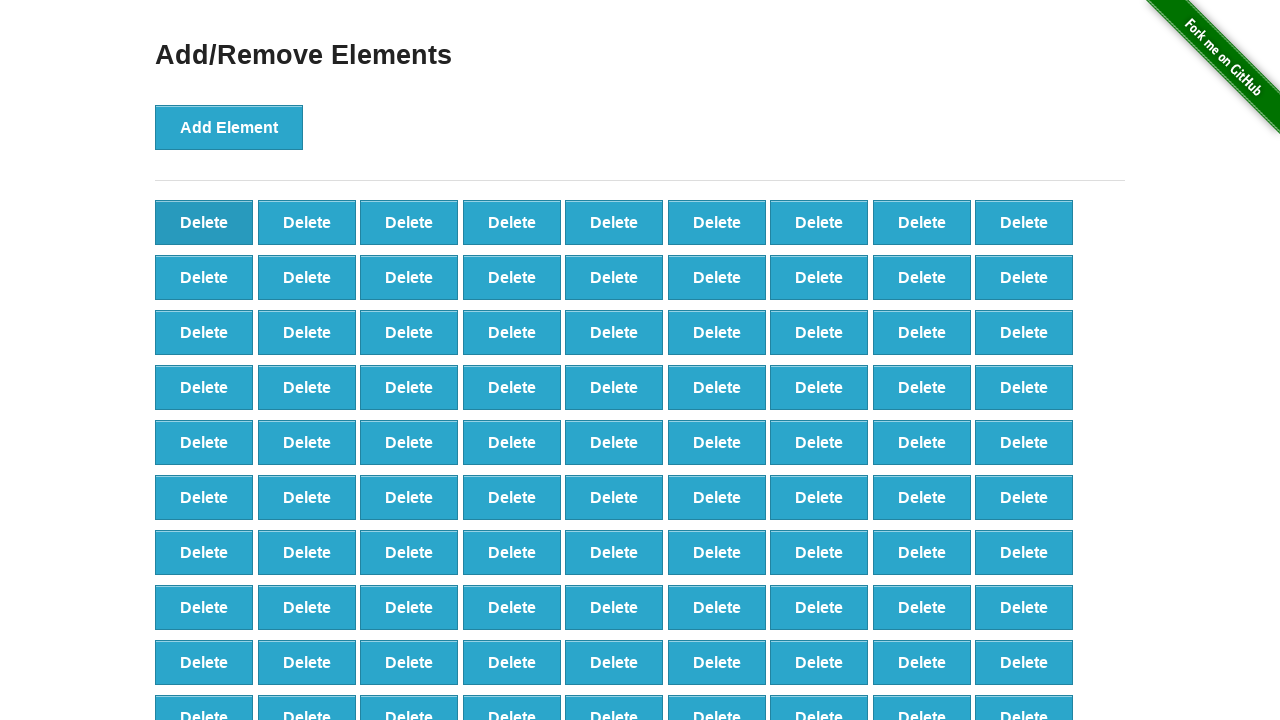

Clicked Delete button (iteration 10/90) at (204, 222) on button.added-manually >> nth=0
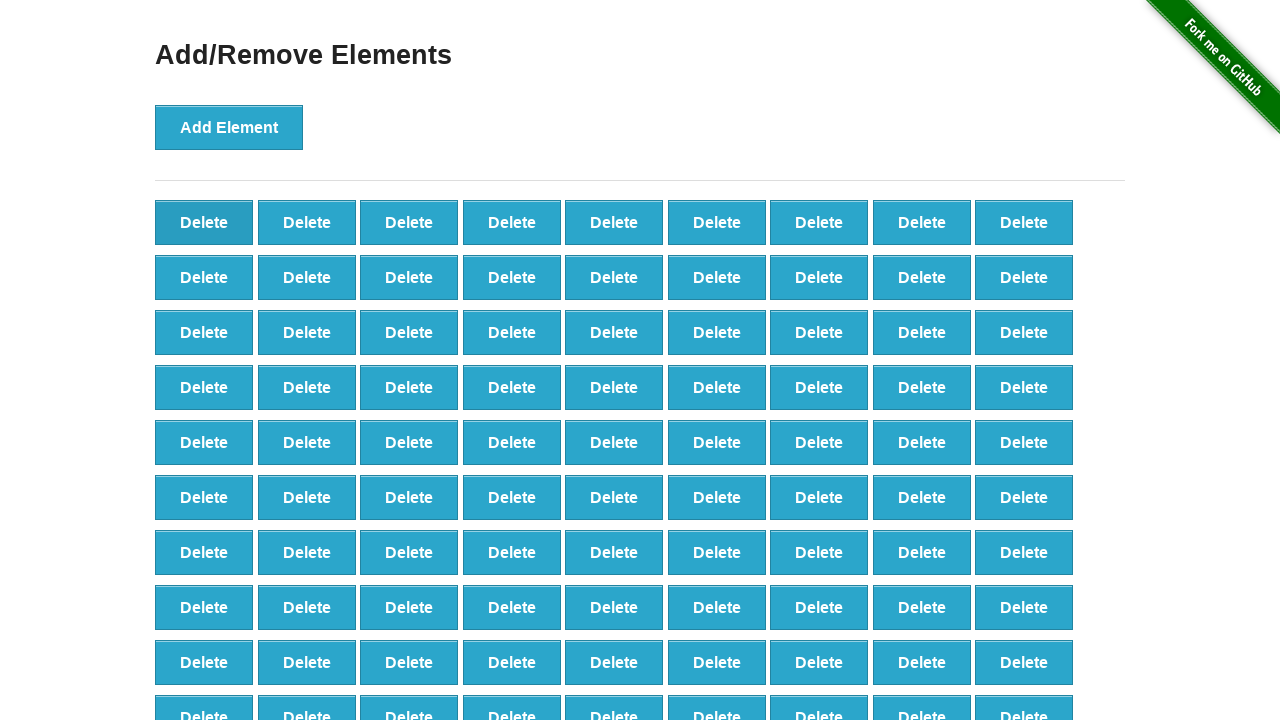

Clicked Delete button (iteration 11/90) at (204, 222) on button.added-manually >> nth=0
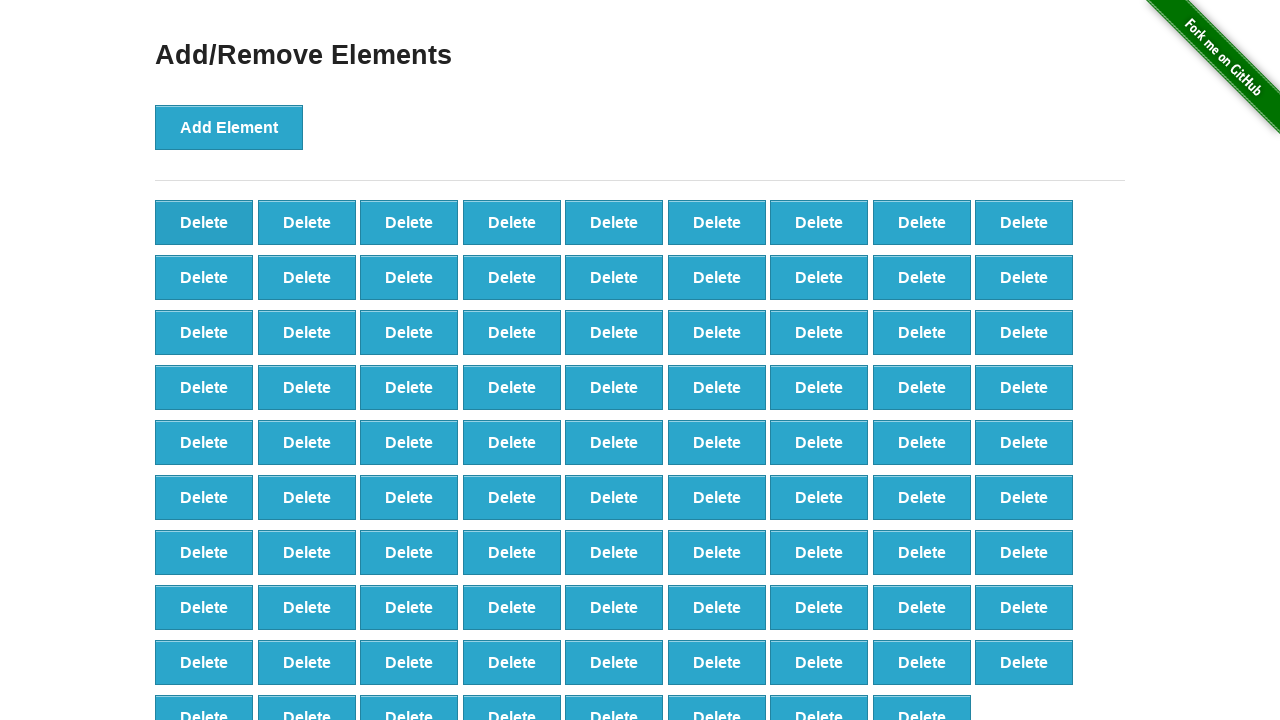

Clicked Delete button (iteration 12/90) at (204, 222) on button.added-manually >> nth=0
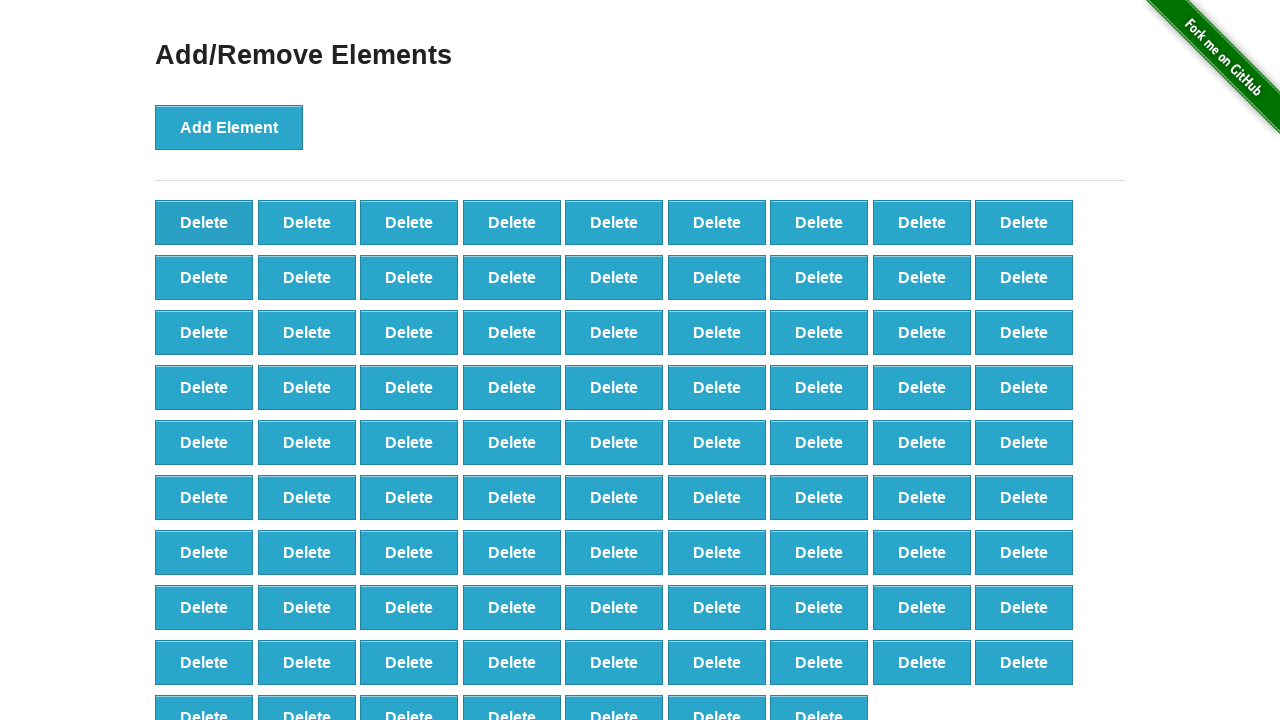

Clicked Delete button (iteration 13/90) at (204, 222) on button.added-manually >> nth=0
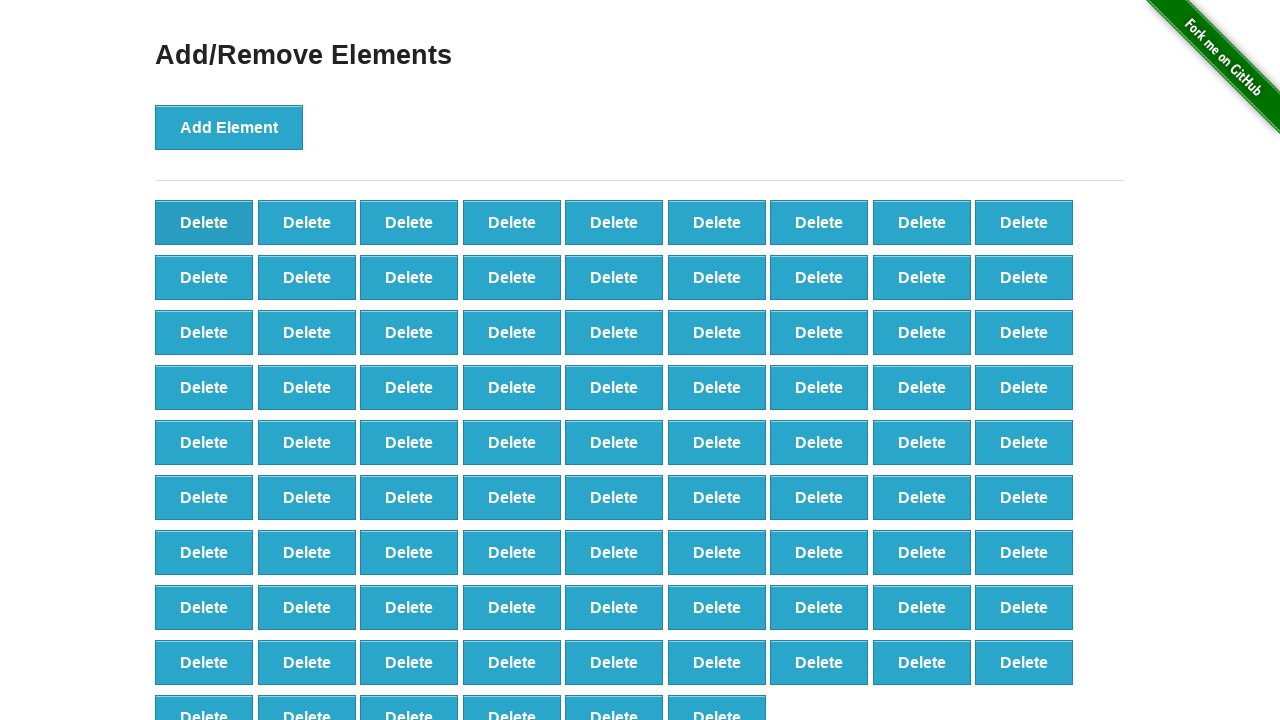

Clicked Delete button (iteration 14/90) at (204, 222) on button.added-manually >> nth=0
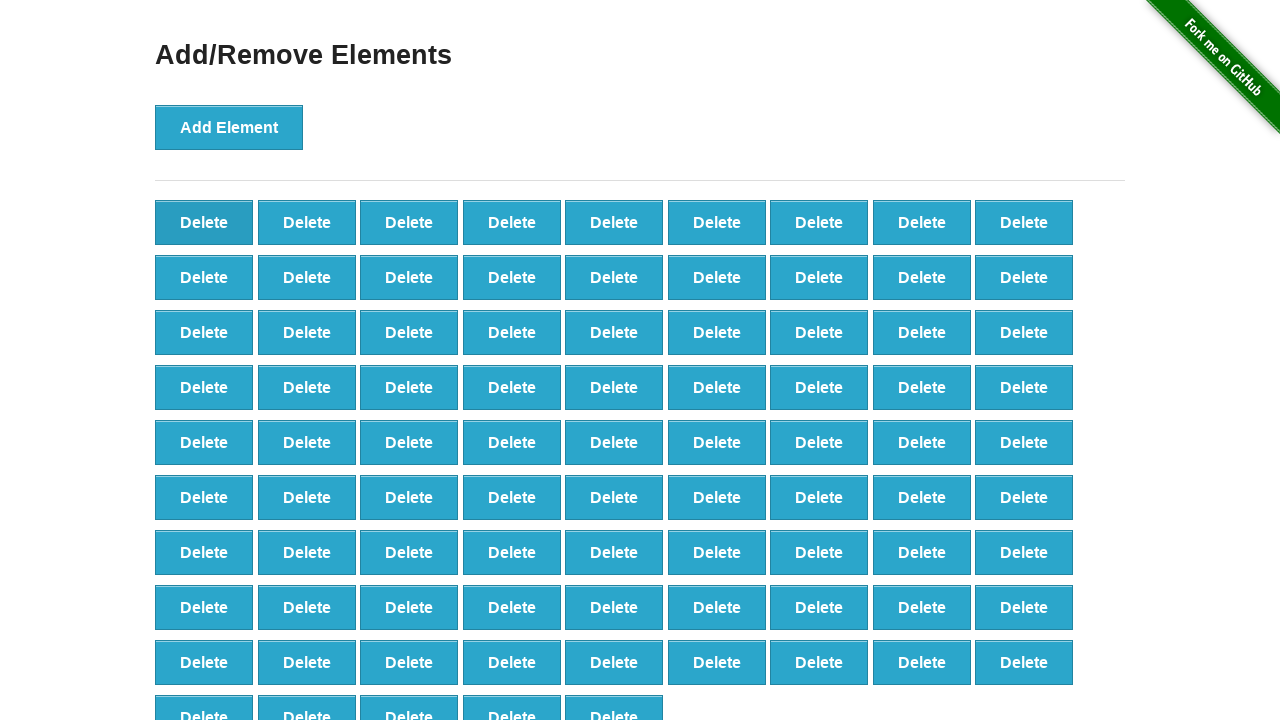

Clicked Delete button (iteration 15/90) at (204, 222) on button.added-manually >> nth=0
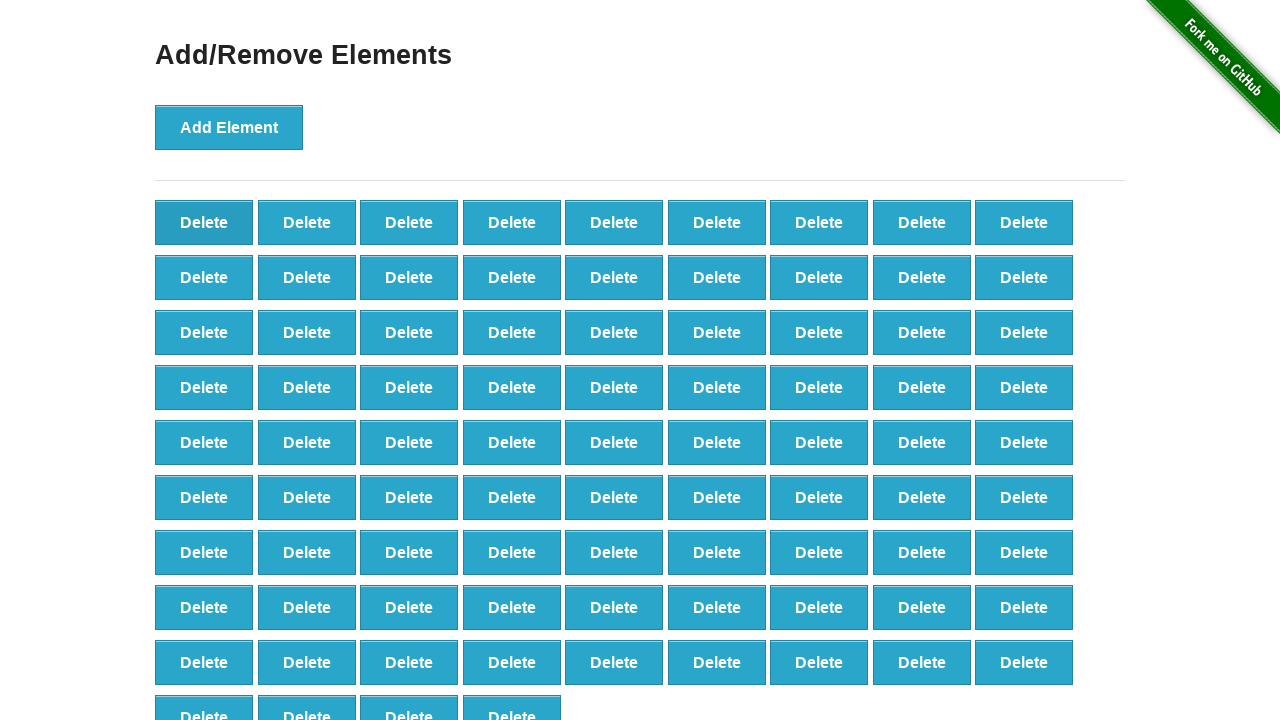

Clicked Delete button (iteration 16/90) at (204, 222) on button.added-manually >> nth=0
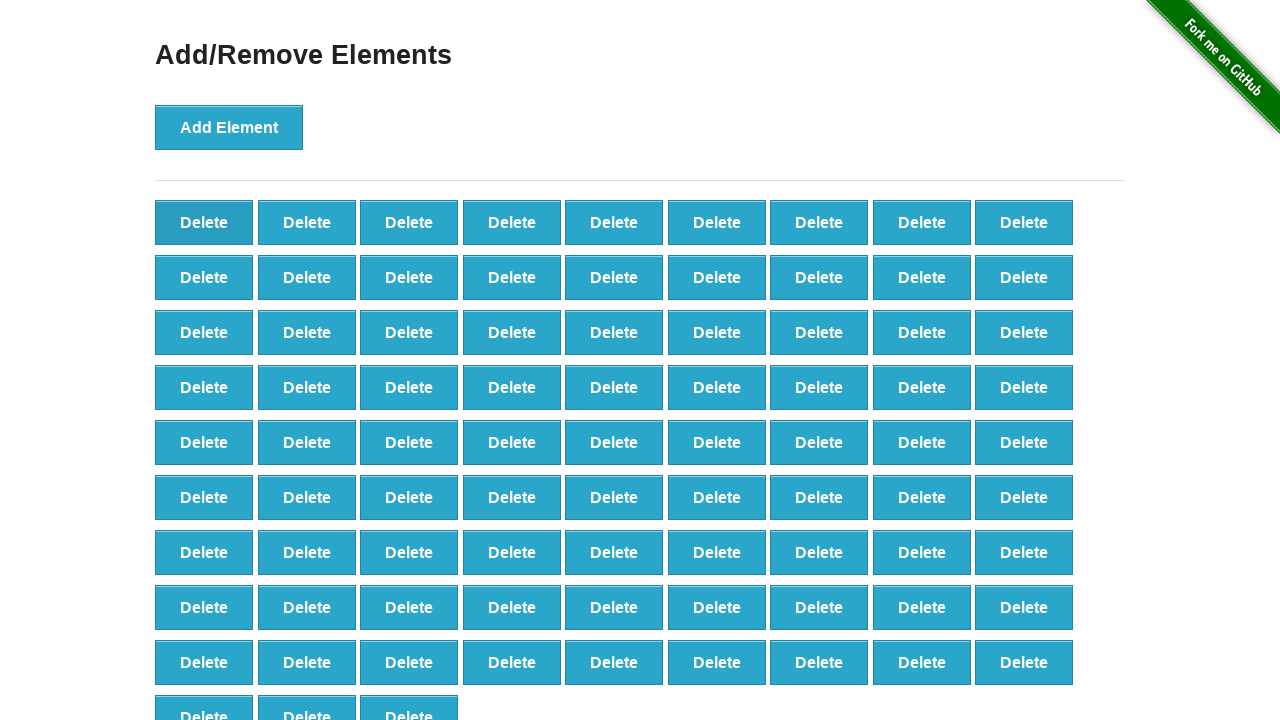

Clicked Delete button (iteration 17/90) at (204, 222) on button.added-manually >> nth=0
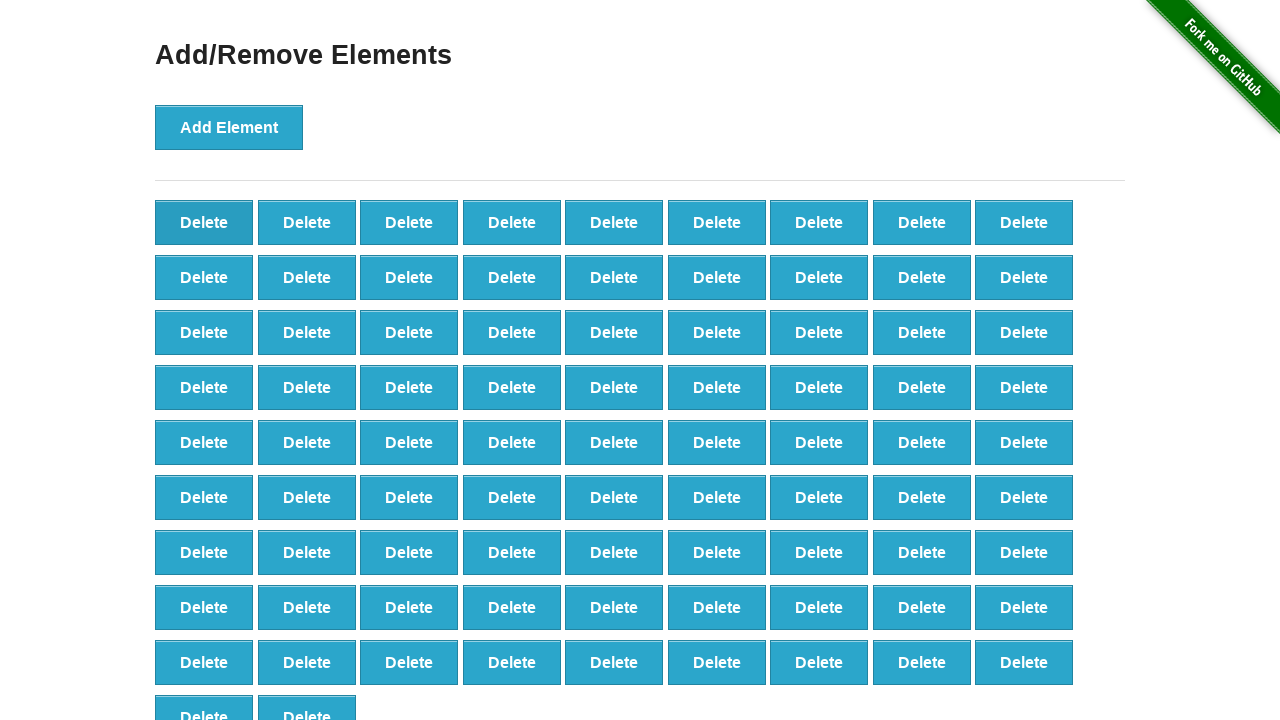

Clicked Delete button (iteration 18/90) at (204, 222) on button.added-manually >> nth=0
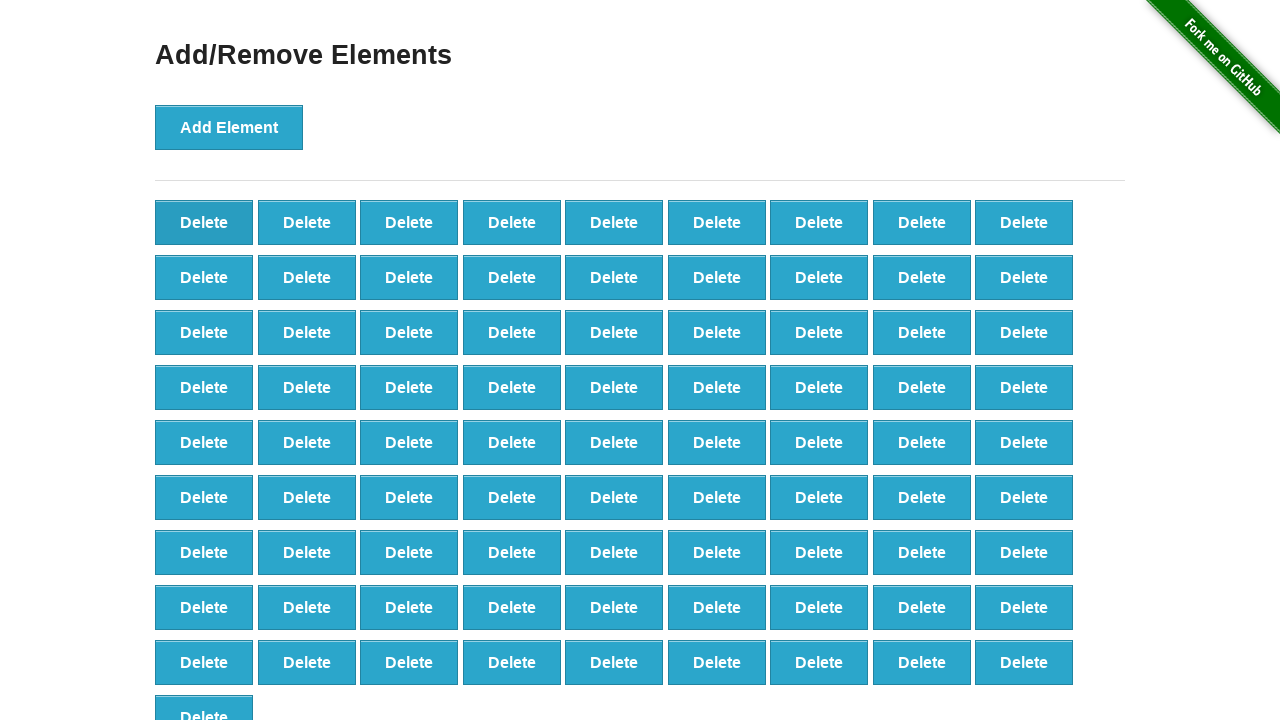

Clicked Delete button (iteration 19/90) at (204, 222) on button.added-manually >> nth=0
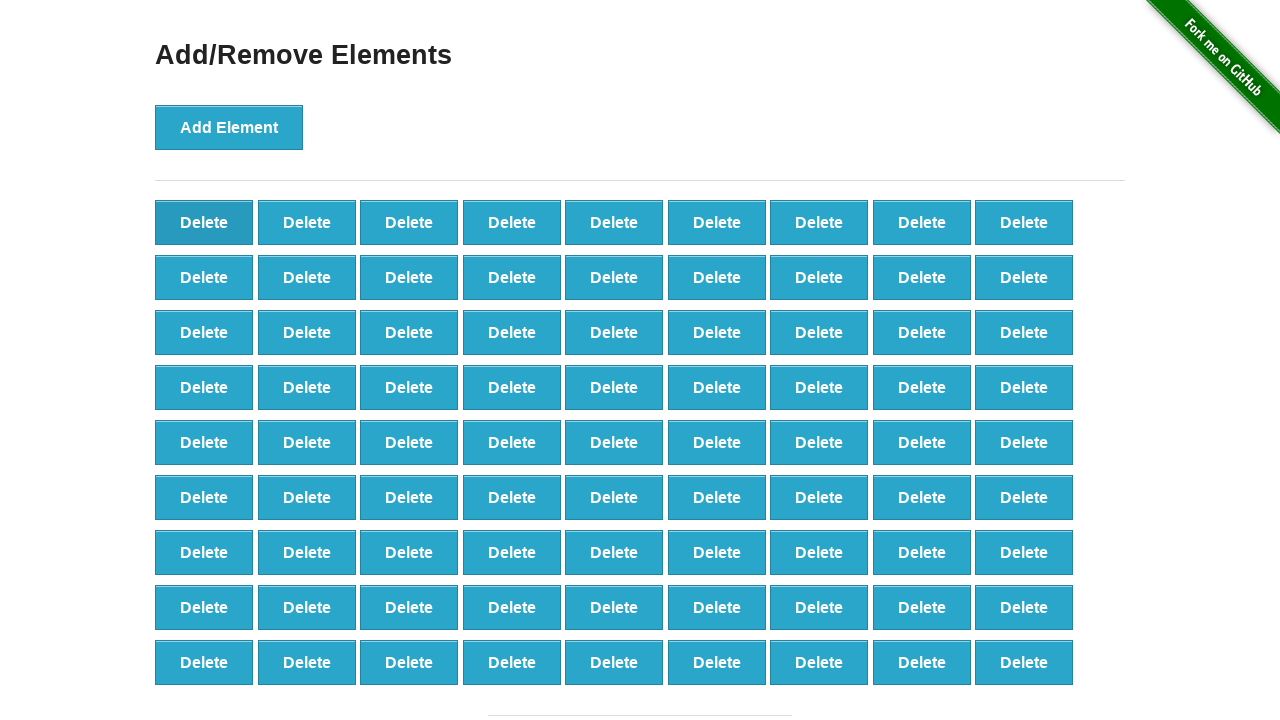

Clicked Delete button (iteration 20/90) at (204, 222) on button.added-manually >> nth=0
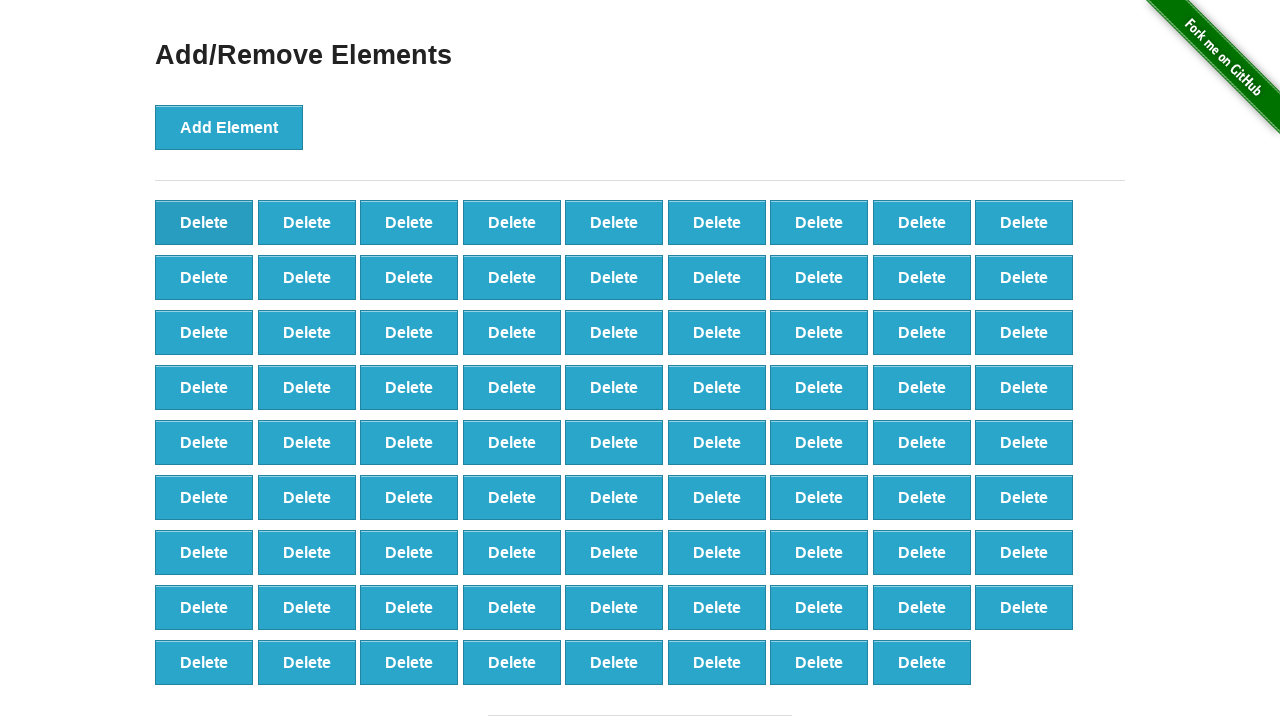

Clicked Delete button (iteration 21/90) at (204, 222) on button.added-manually >> nth=0
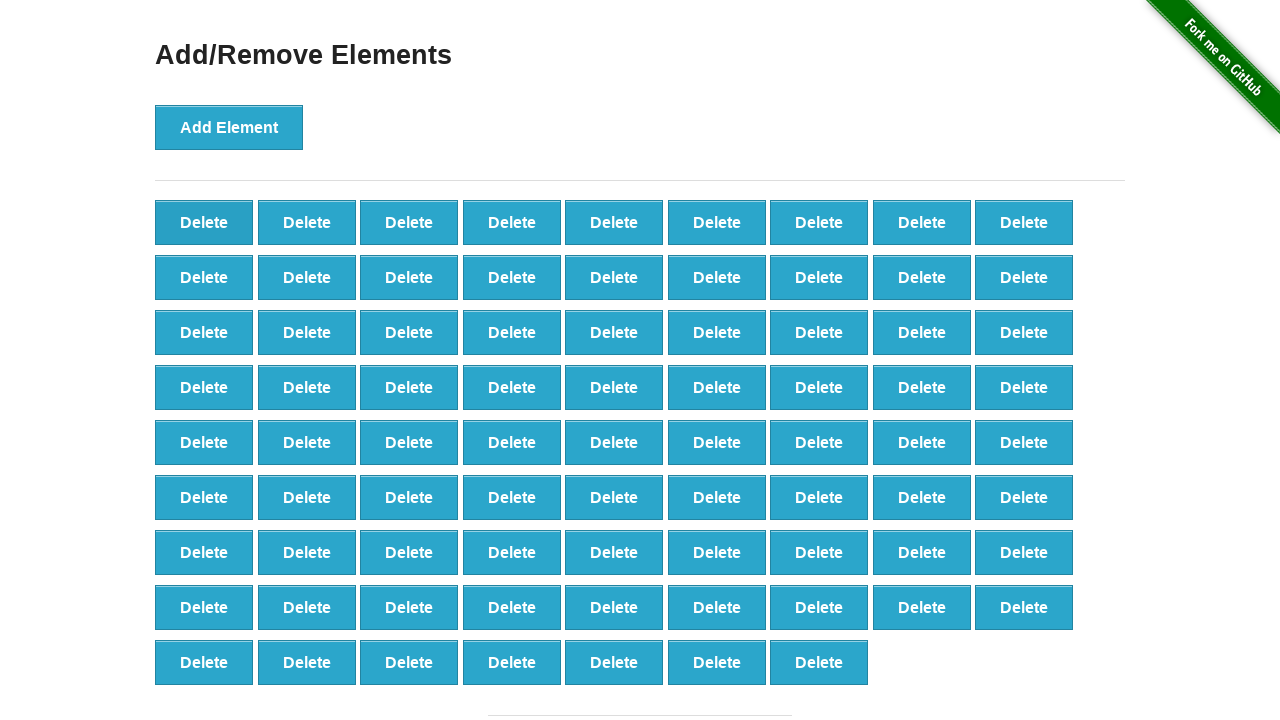

Clicked Delete button (iteration 22/90) at (204, 222) on button.added-manually >> nth=0
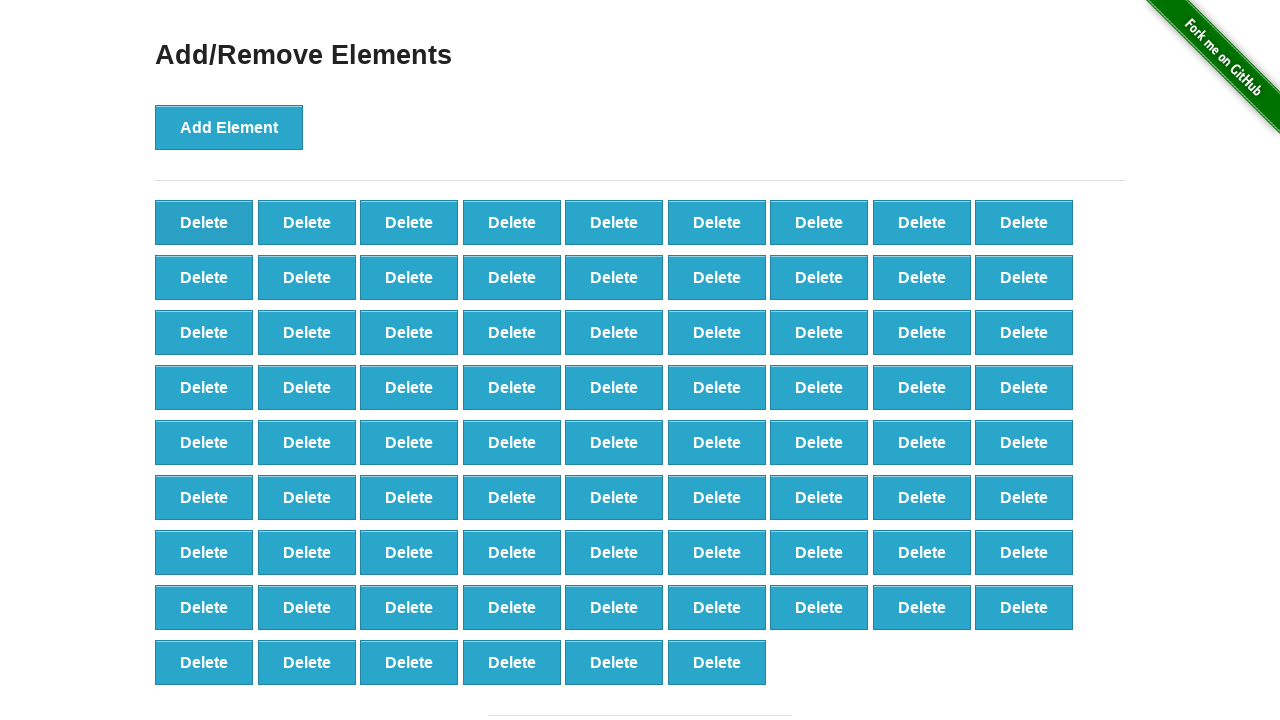

Clicked Delete button (iteration 23/90) at (204, 222) on button.added-manually >> nth=0
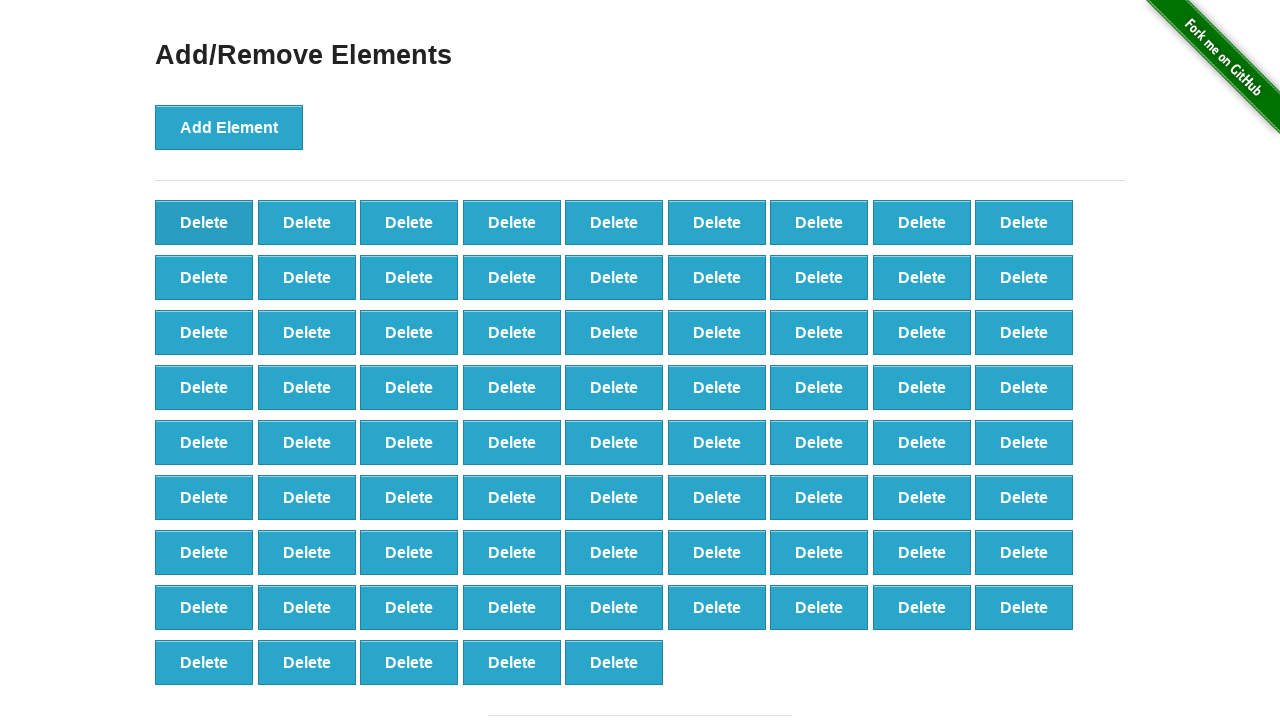

Clicked Delete button (iteration 24/90) at (204, 222) on button.added-manually >> nth=0
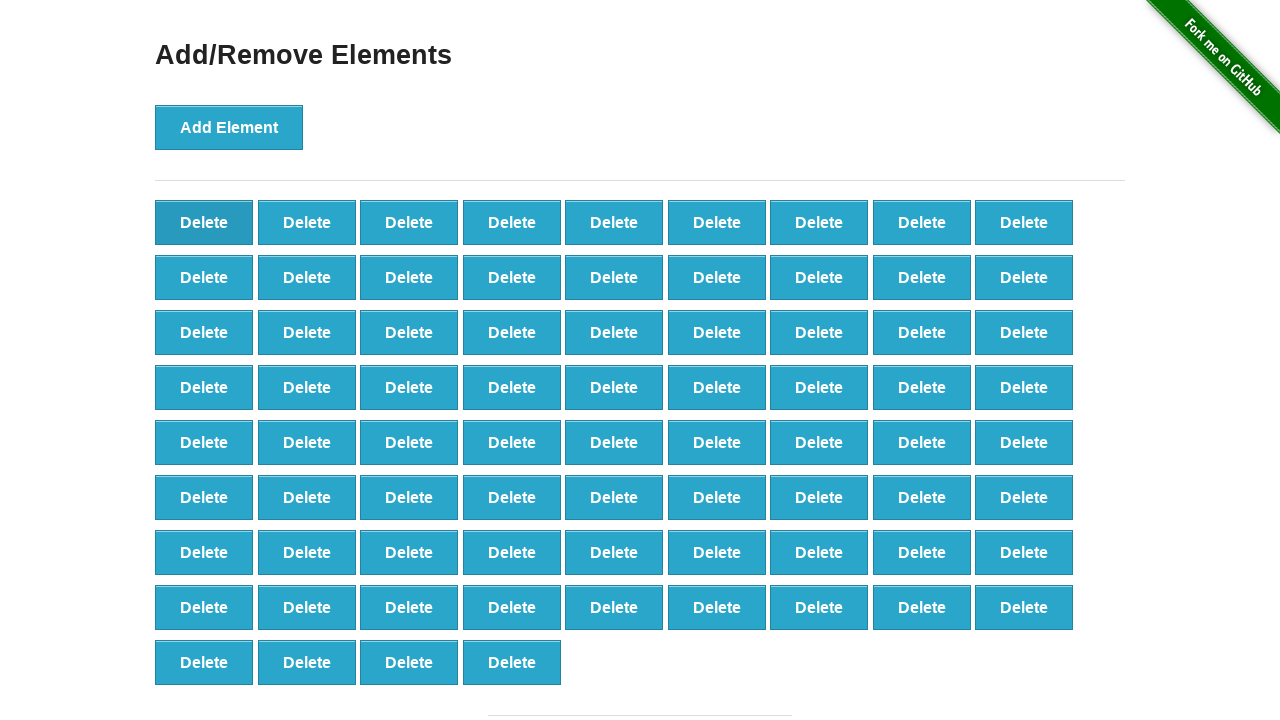

Clicked Delete button (iteration 25/90) at (204, 222) on button.added-manually >> nth=0
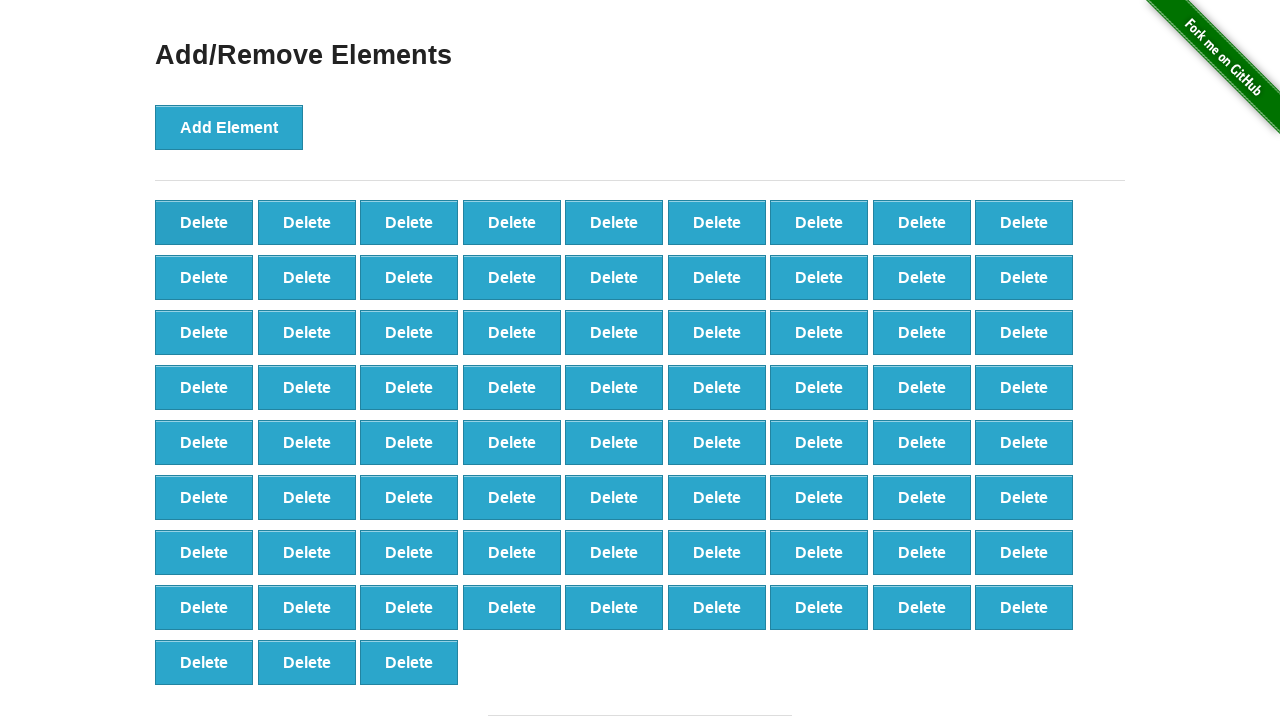

Clicked Delete button (iteration 26/90) at (204, 222) on button.added-manually >> nth=0
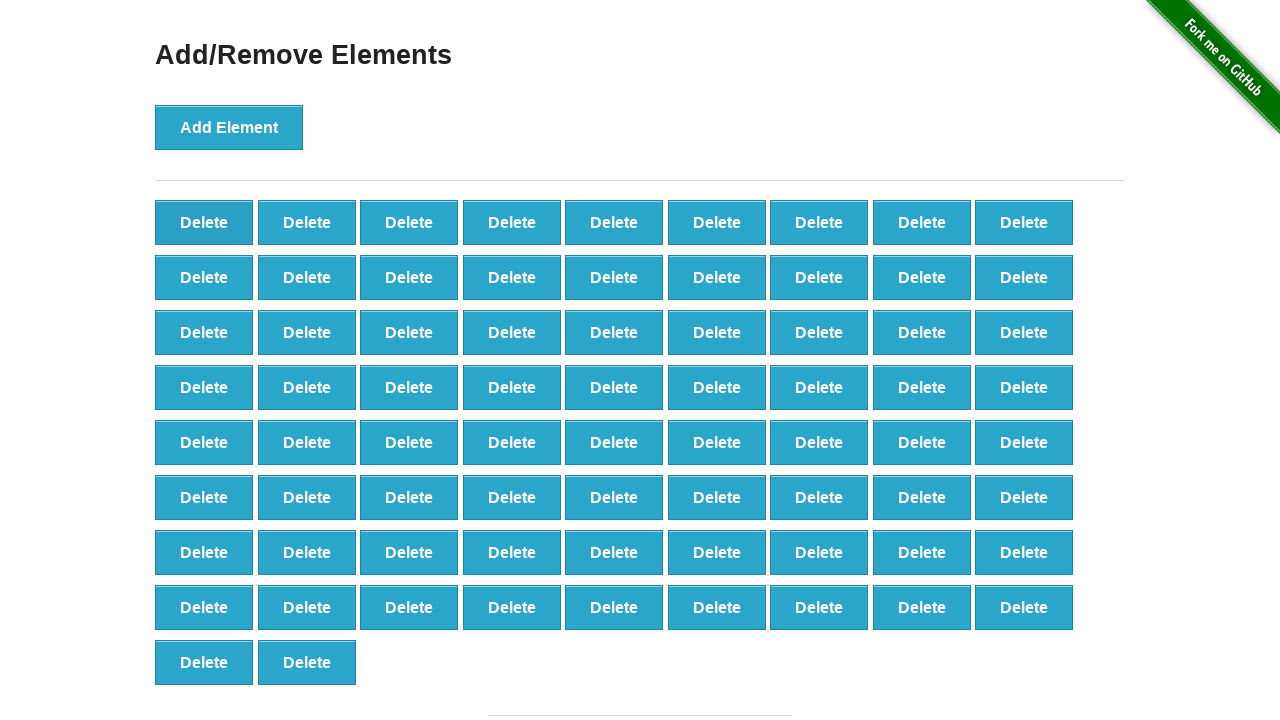

Clicked Delete button (iteration 27/90) at (204, 222) on button.added-manually >> nth=0
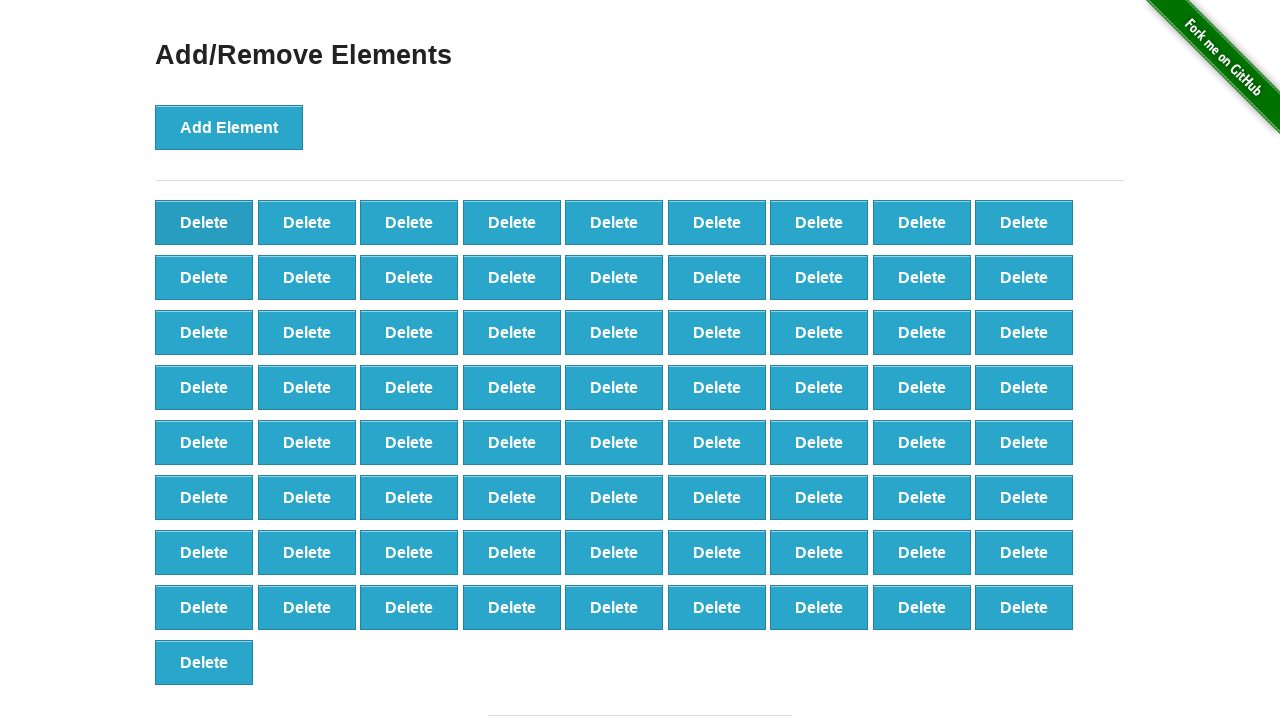

Clicked Delete button (iteration 28/90) at (204, 222) on button.added-manually >> nth=0
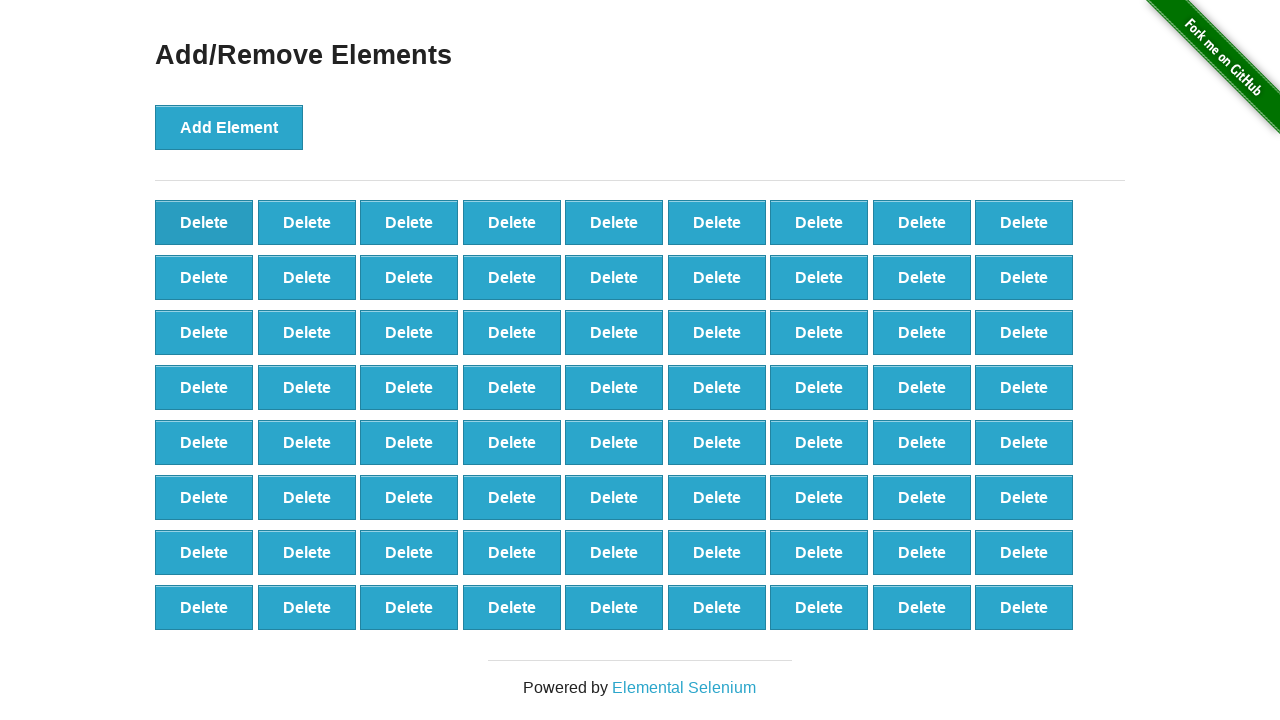

Clicked Delete button (iteration 29/90) at (204, 222) on button.added-manually >> nth=0
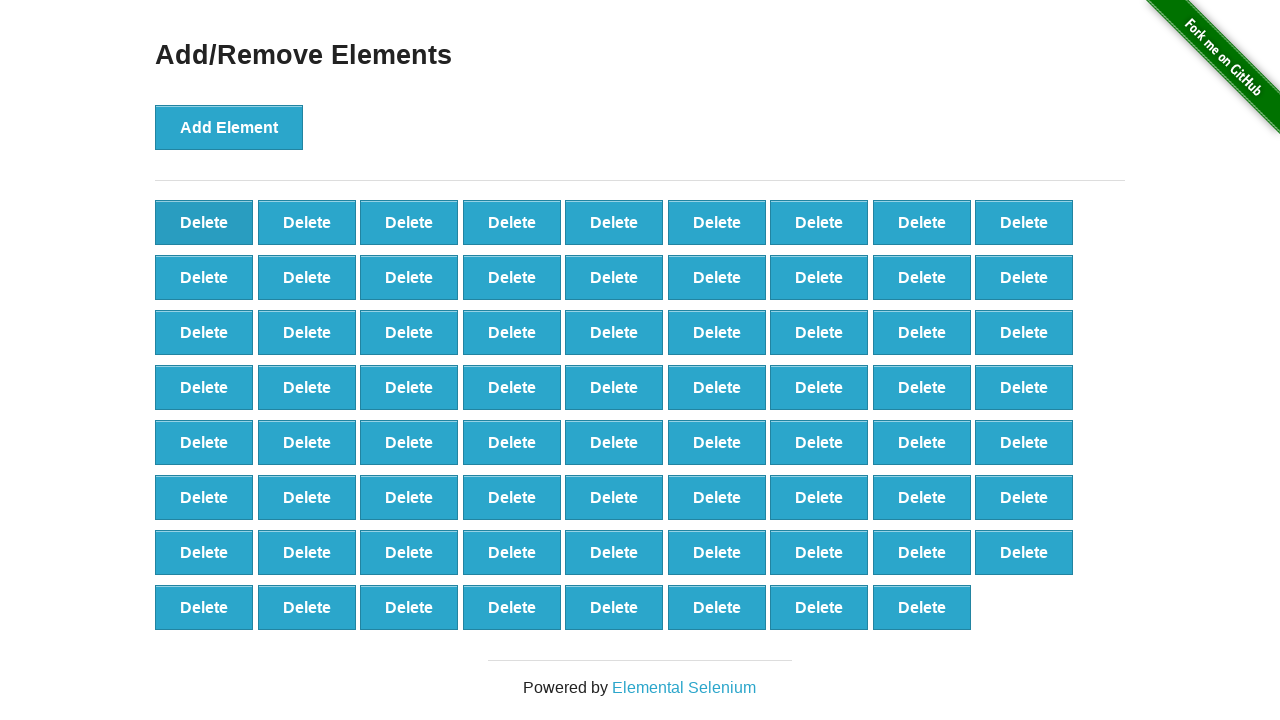

Clicked Delete button (iteration 30/90) at (204, 222) on button.added-manually >> nth=0
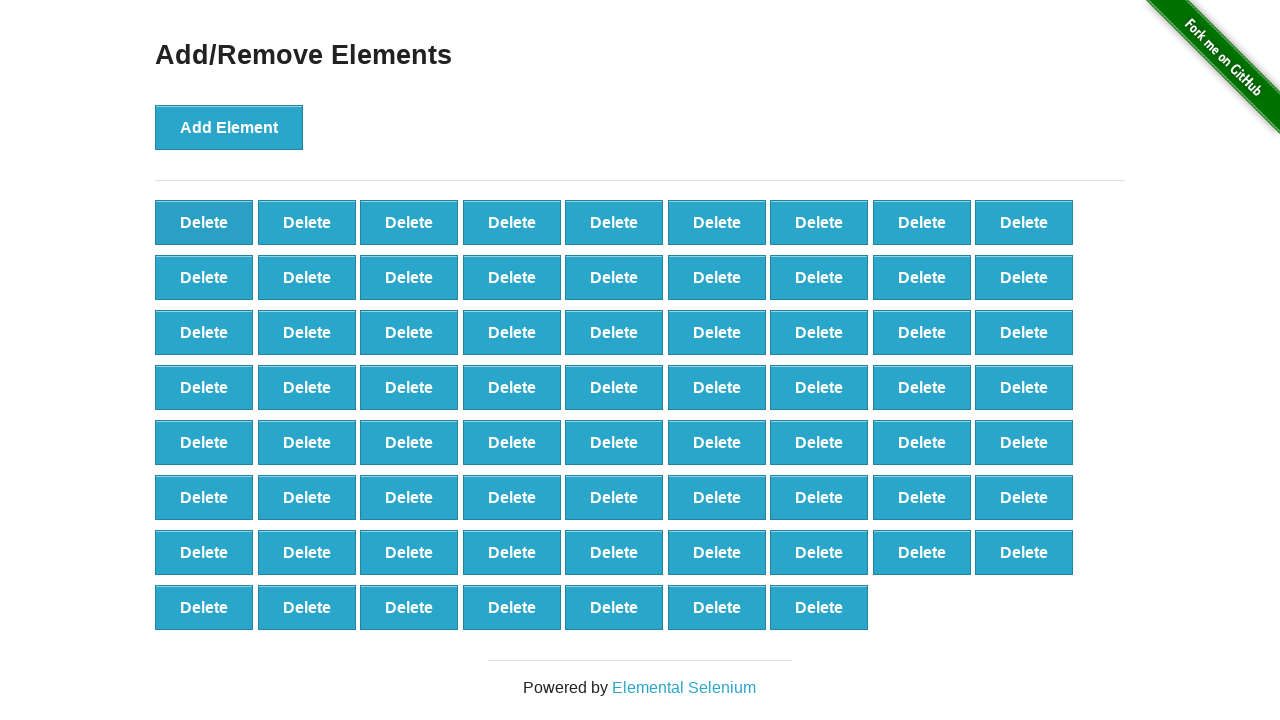

Clicked Delete button (iteration 31/90) at (204, 222) on button.added-manually >> nth=0
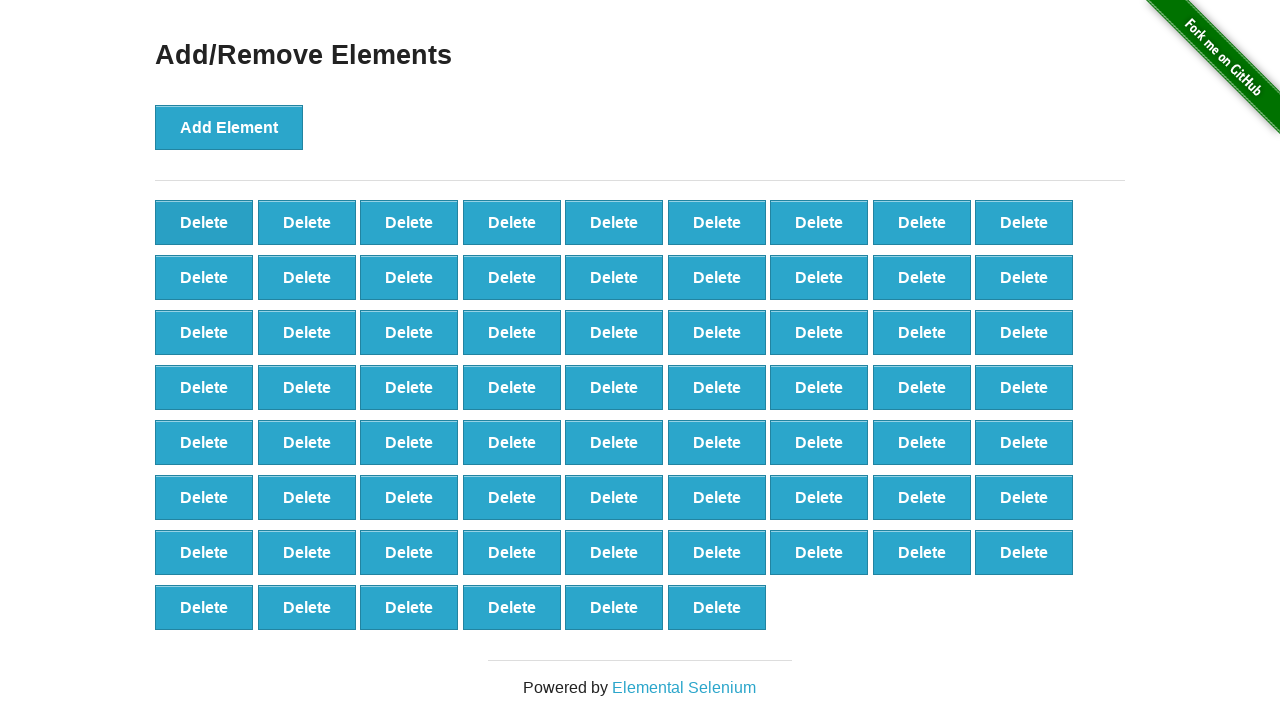

Clicked Delete button (iteration 32/90) at (204, 222) on button.added-manually >> nth=0
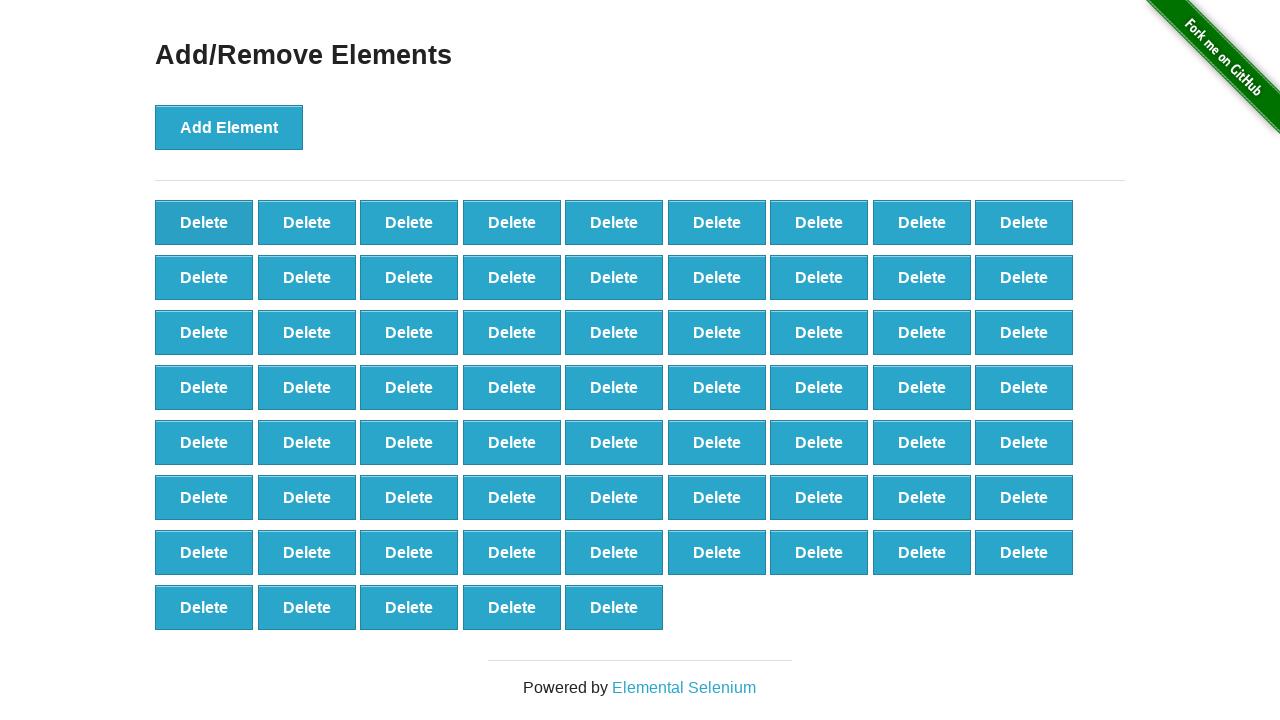

Clicked Delete button (iteration 33/90) at (204, 222) on button.added-manually >> nth=0
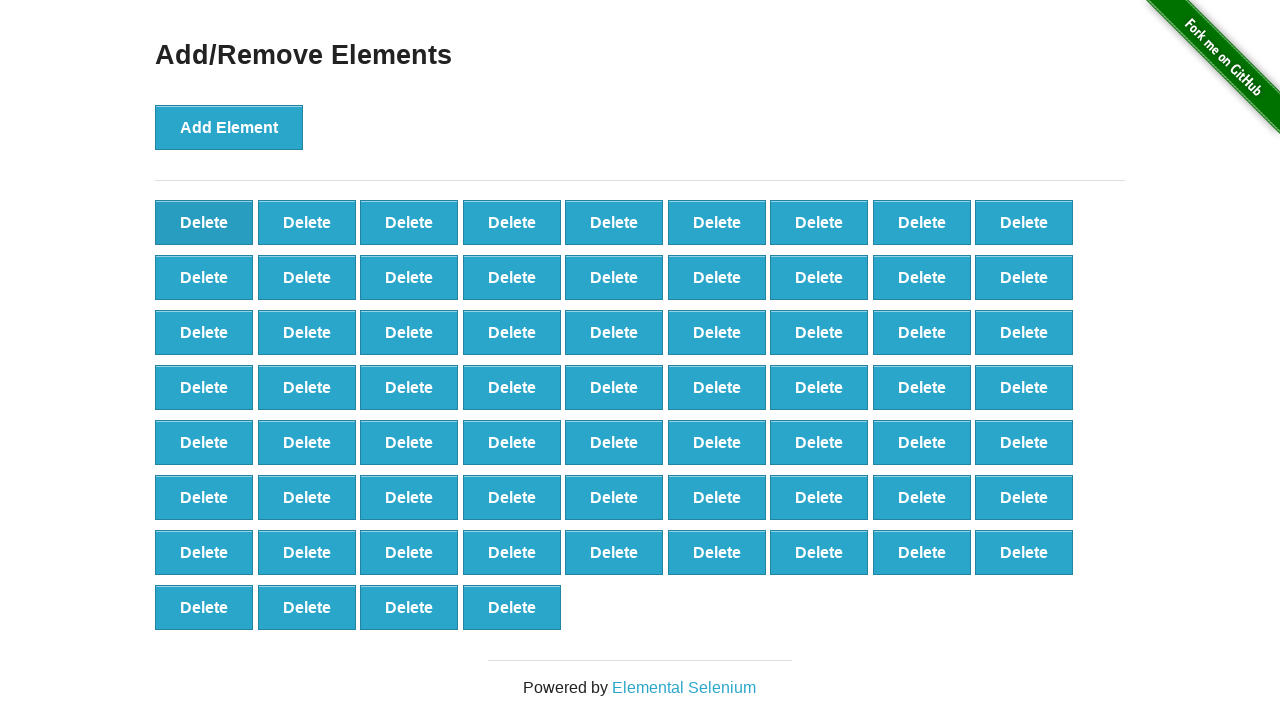

Clicked Delete button (iteration 34/90) at (204, 222) on button.added-manually >> nth=0
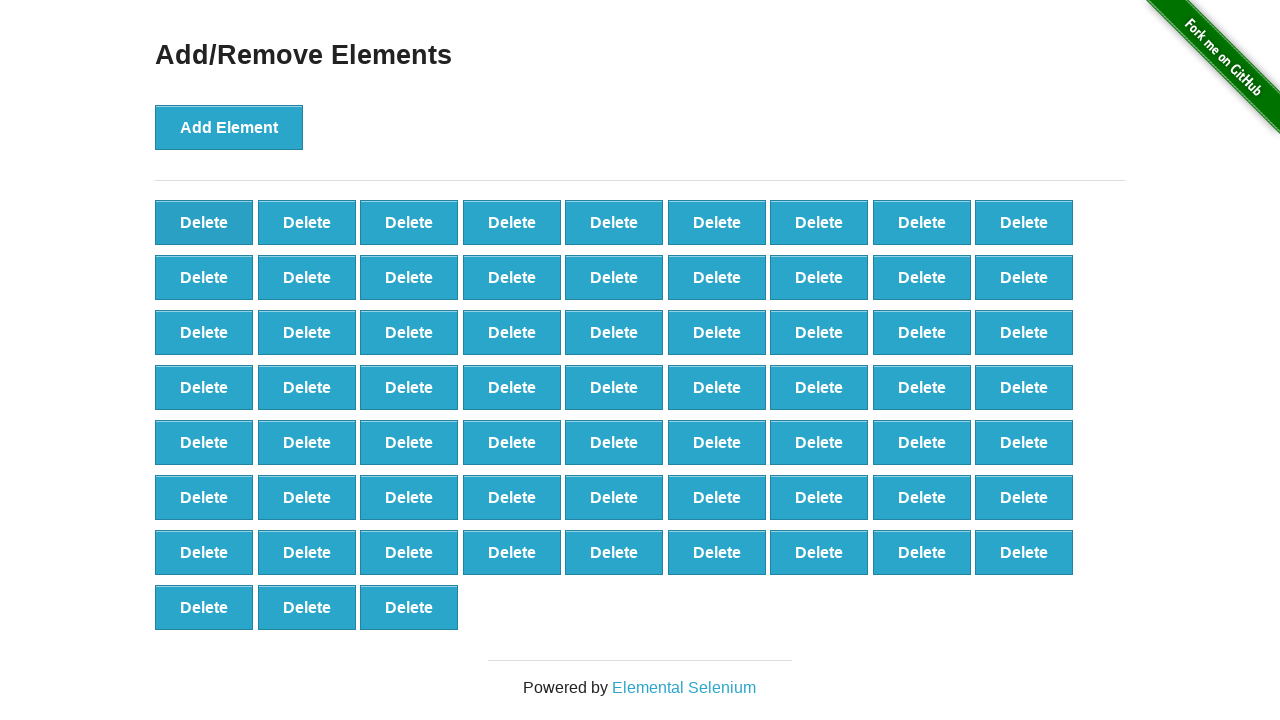

Clicked Delete button (iteration 35/90) at (204, 222) on button.added-manually >> nth=0
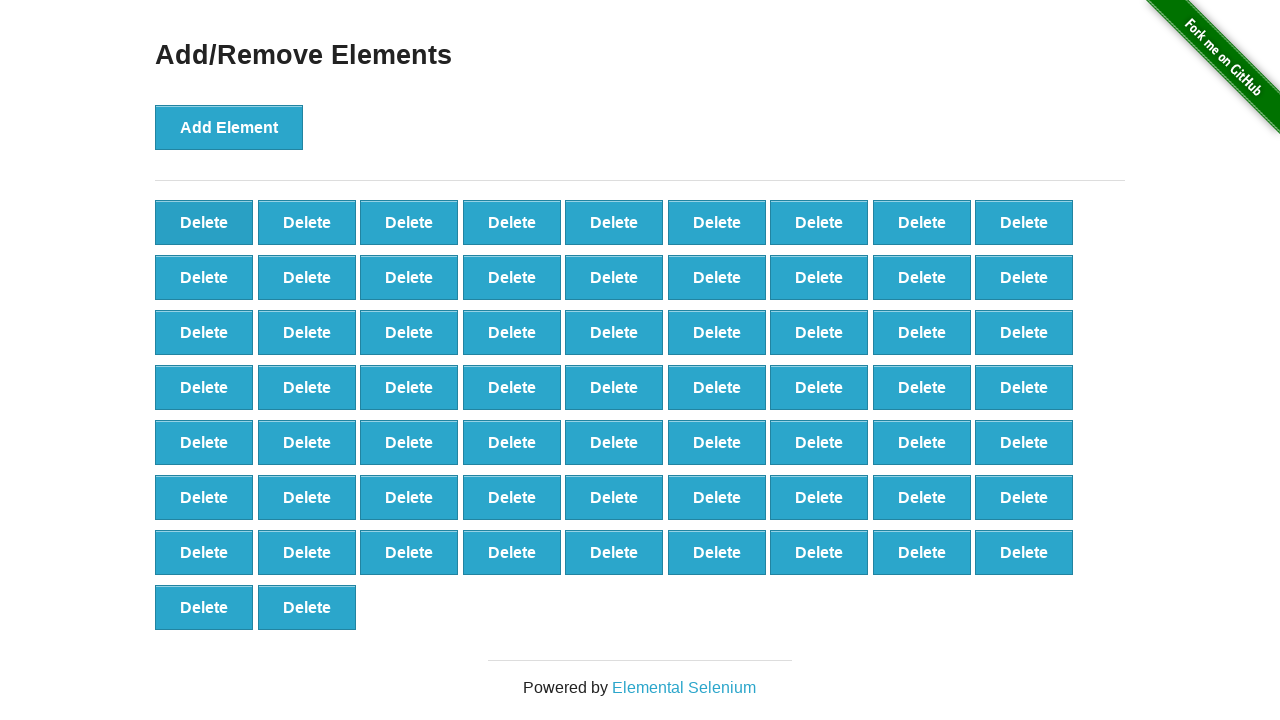

Clicked Delete button (iteration 36/90) at (204, 222) on button.added-manually >> nth=0
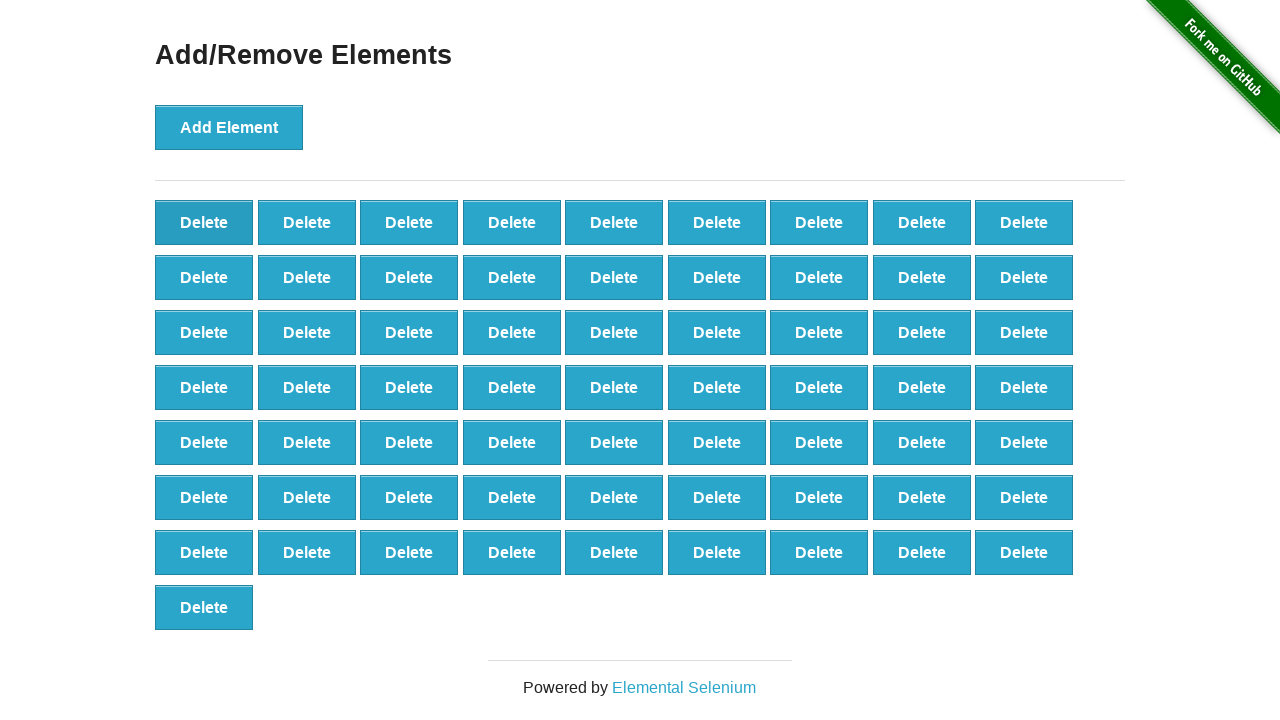

Clicked Delete button (iteration 37/90) at (204, 222) on button.added-manually >> nth=0
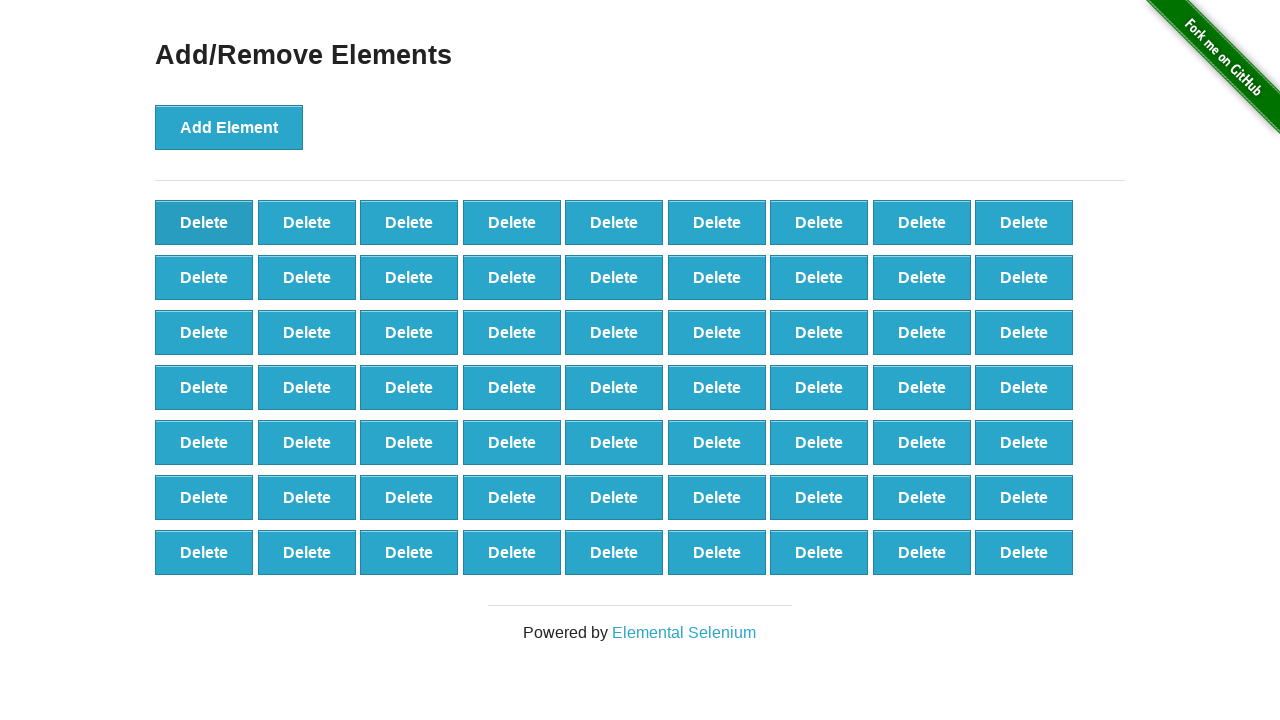

Clicked Delete button (iteration 38/90) at (204, 222) on button.added-manually >> nth=0
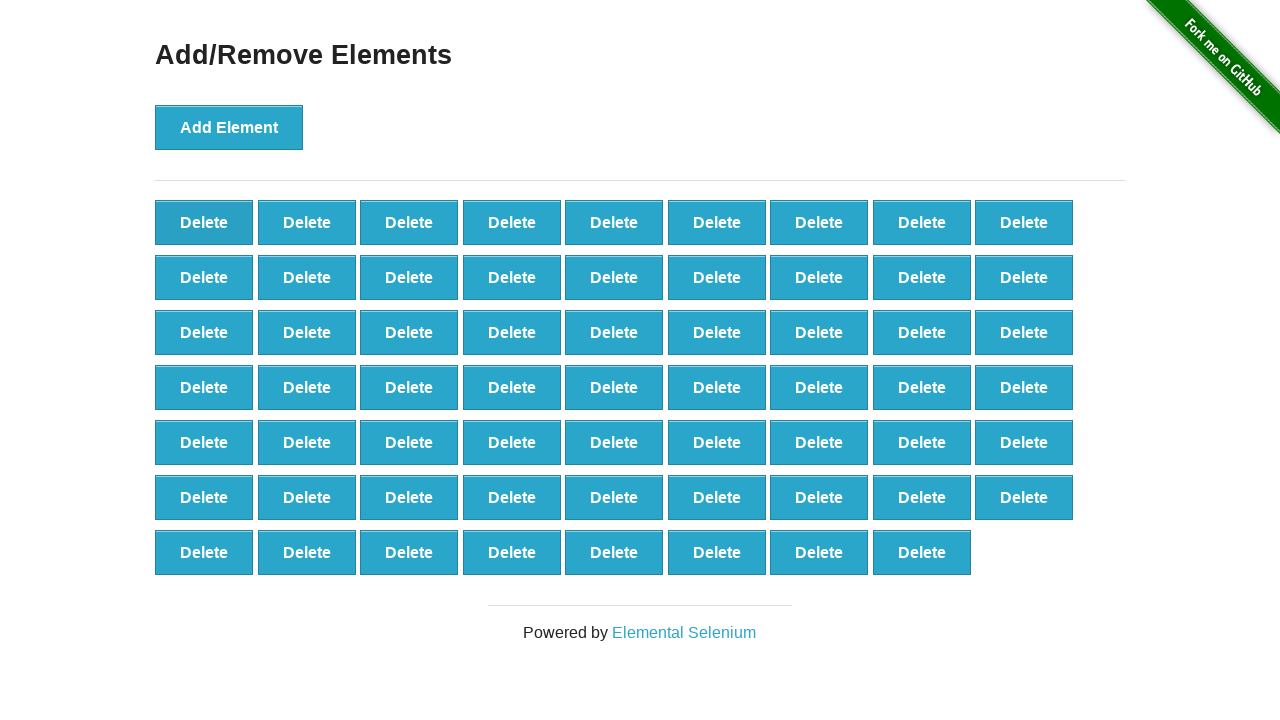

Clicked Delete button (iteration 39/90) at (204, 222) on button.added-manually >> nth=0
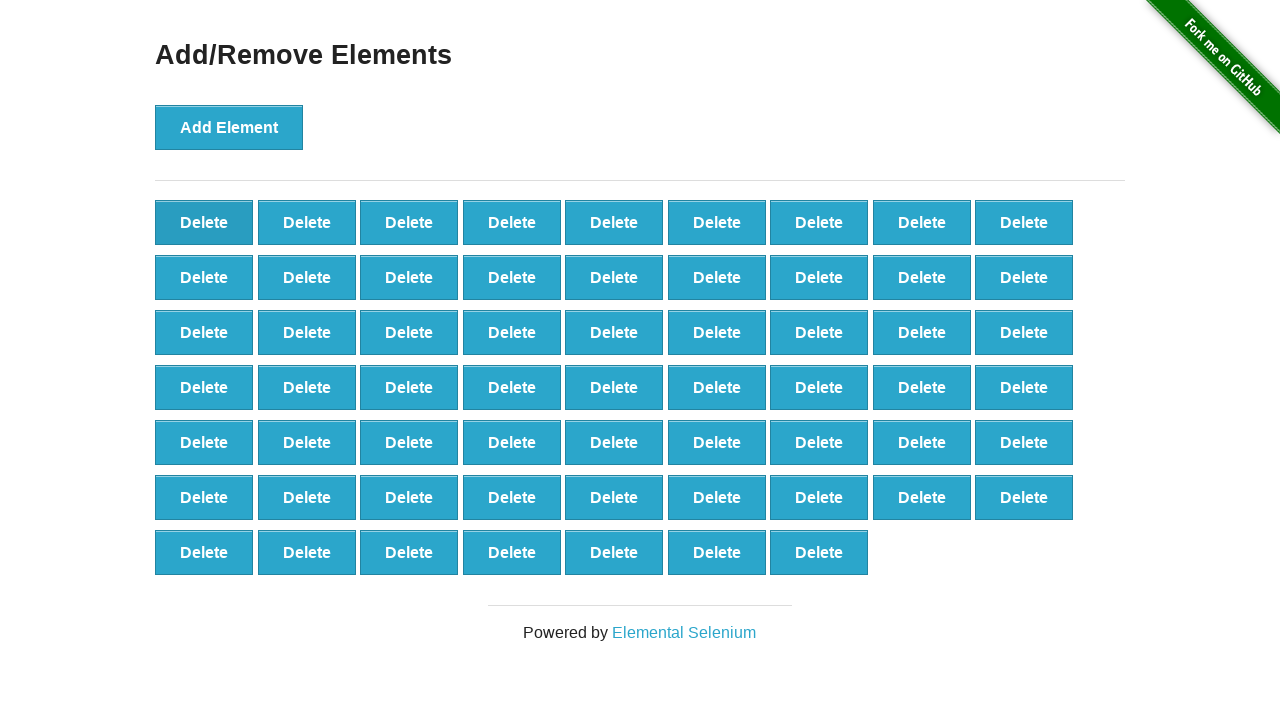

Clicked Delete button (iteration 40/90) at (204, 222) on button.added-manually >> nth=0
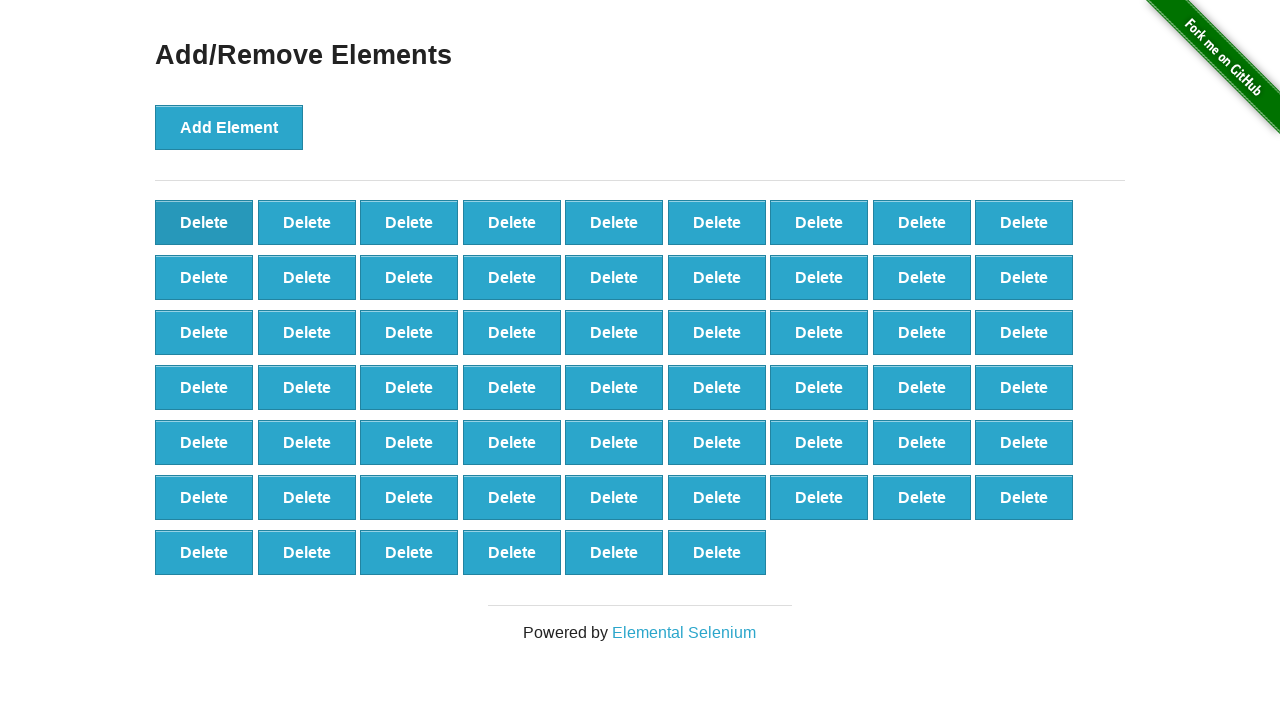

Clicked Delete button (iteration 41/90) at (204, 222) on button.added-manually >> nth=0
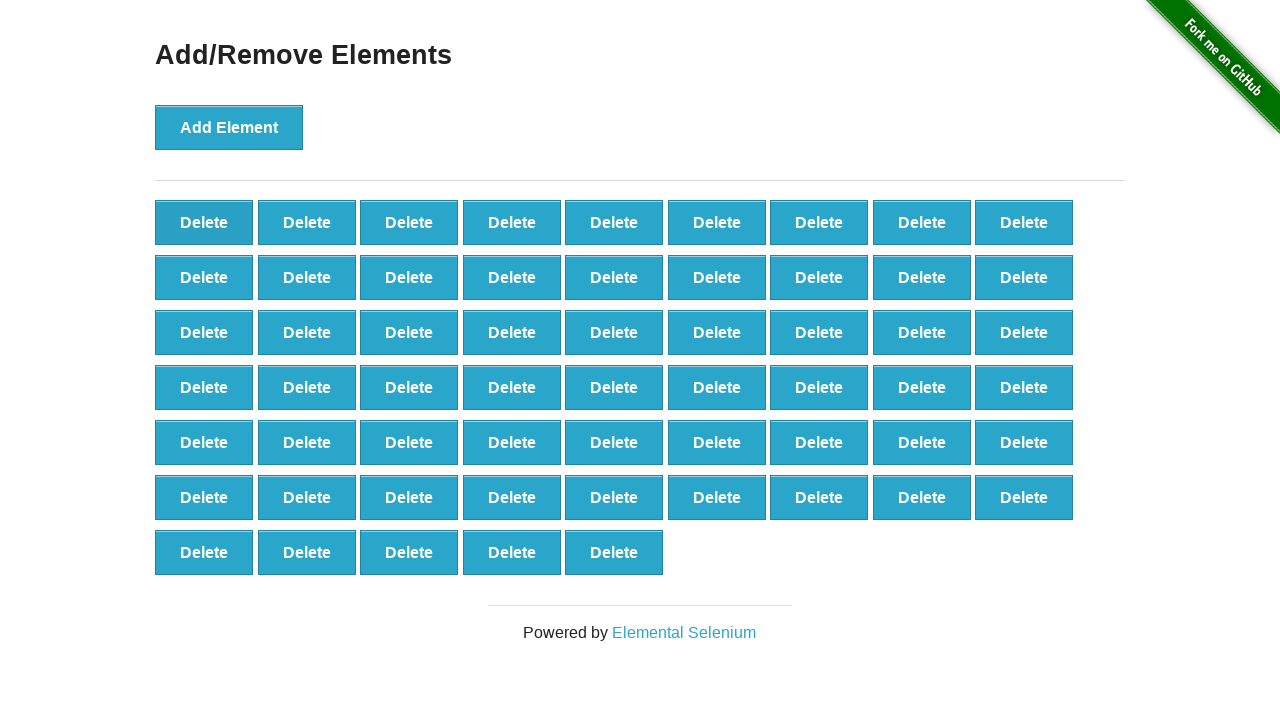

Clicked Delete button (iteration 42/90) at (204, 222) on button.added-manually >> nth=0
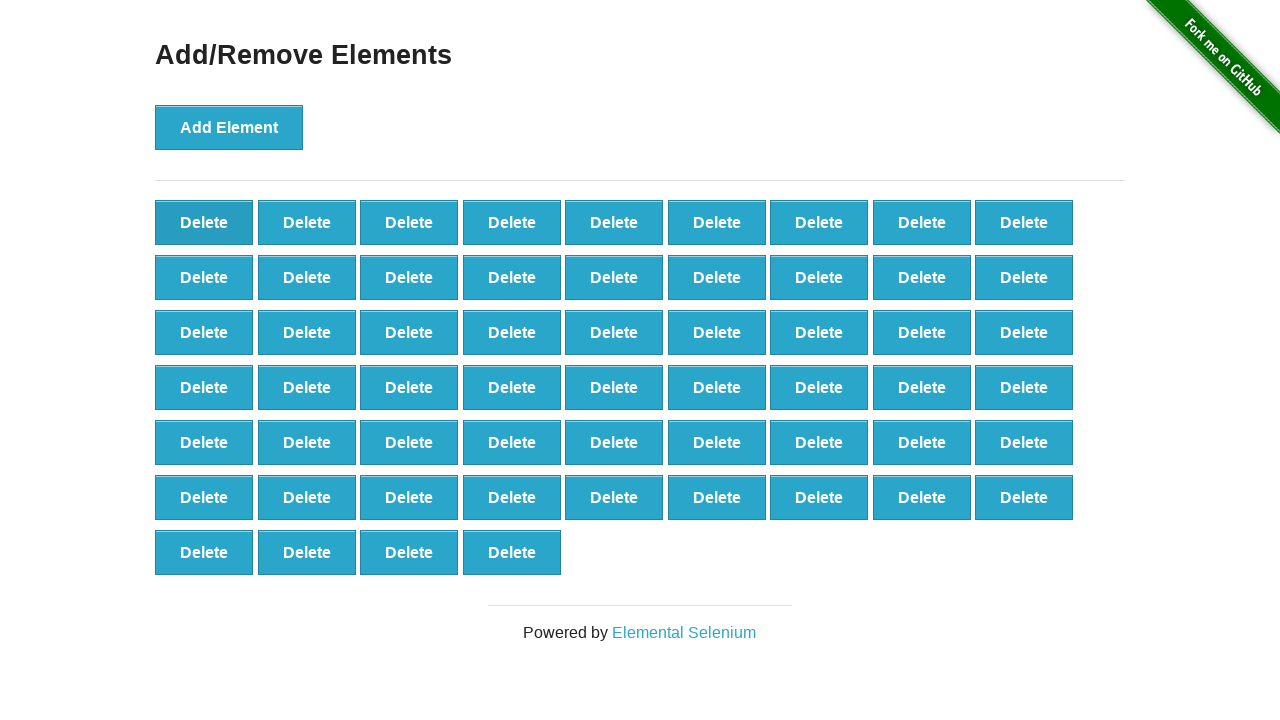

Clicked Delete button (iteration 43/90) at (204, 222) on button.added-manually >> nth=0
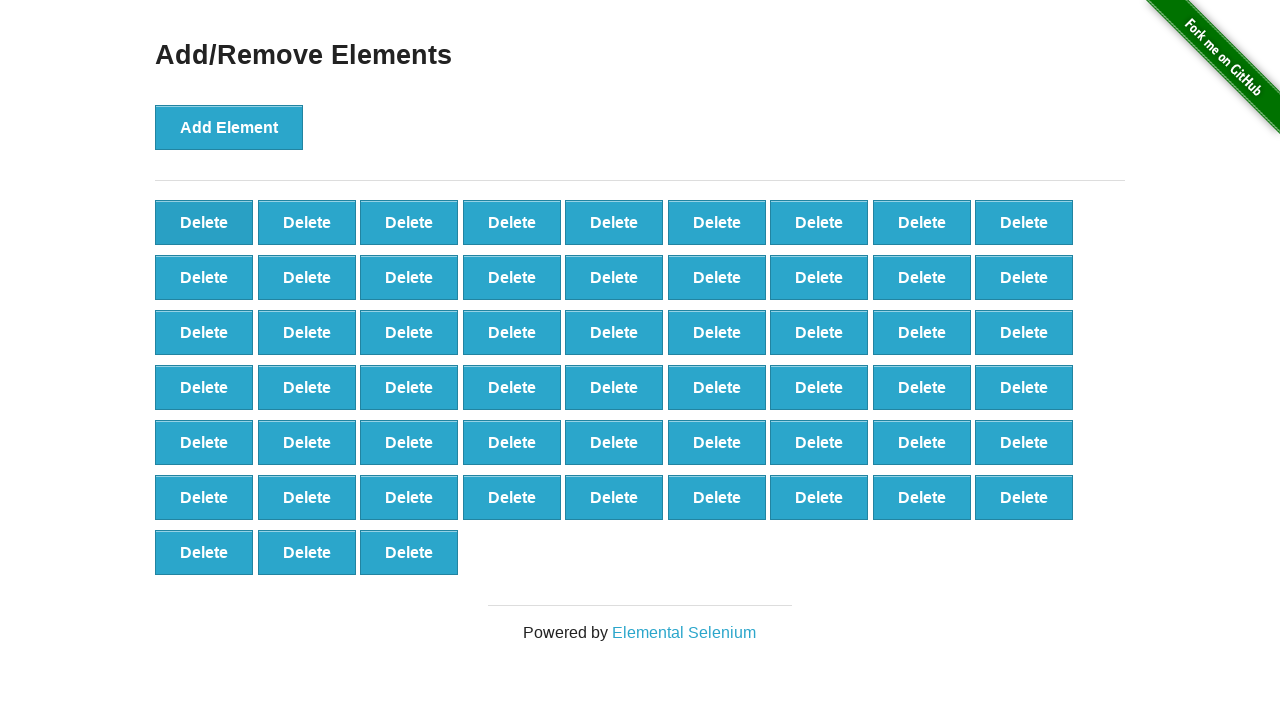

Clicked Delete button (iteration 44/90) at (204, 222) on button.added-manually >> nth=0
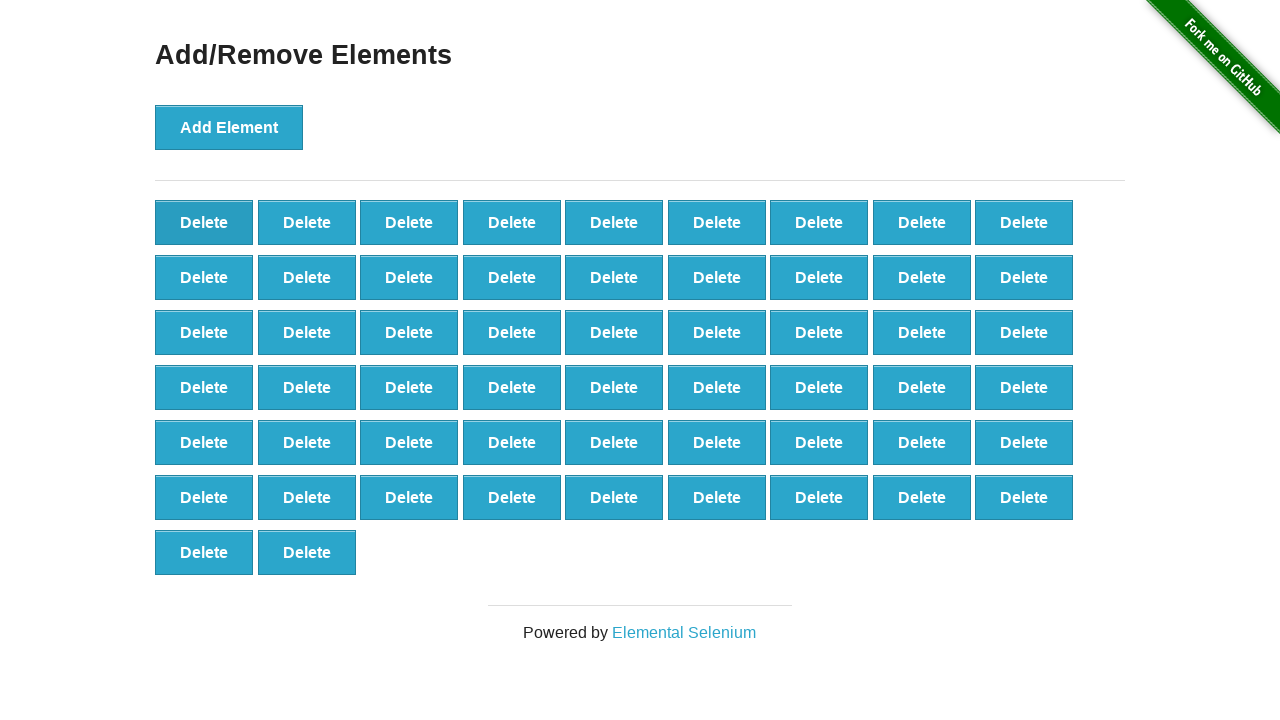

Clicked Delete button (iteration 45/90) at (204, 222) on button.added-manually >> nth=0
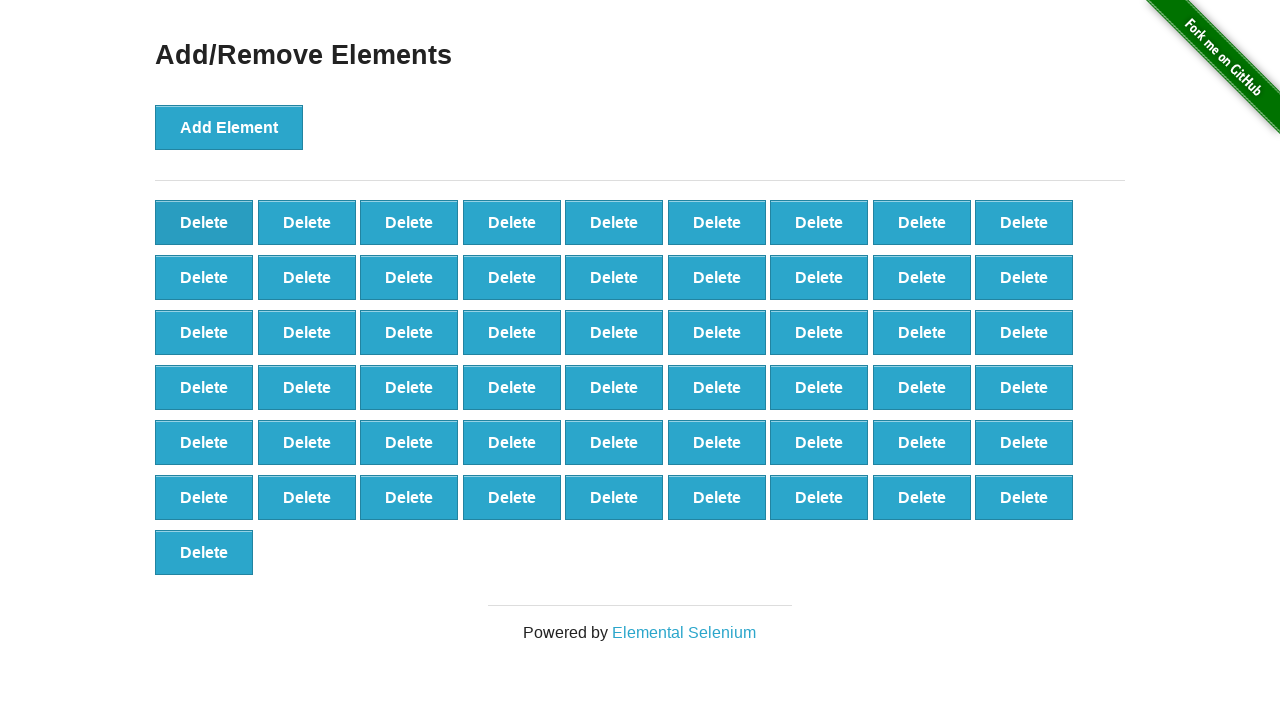

Clicked Delete button (iteration 46/90) at (204, 222) on button.added-manually >> nth=0
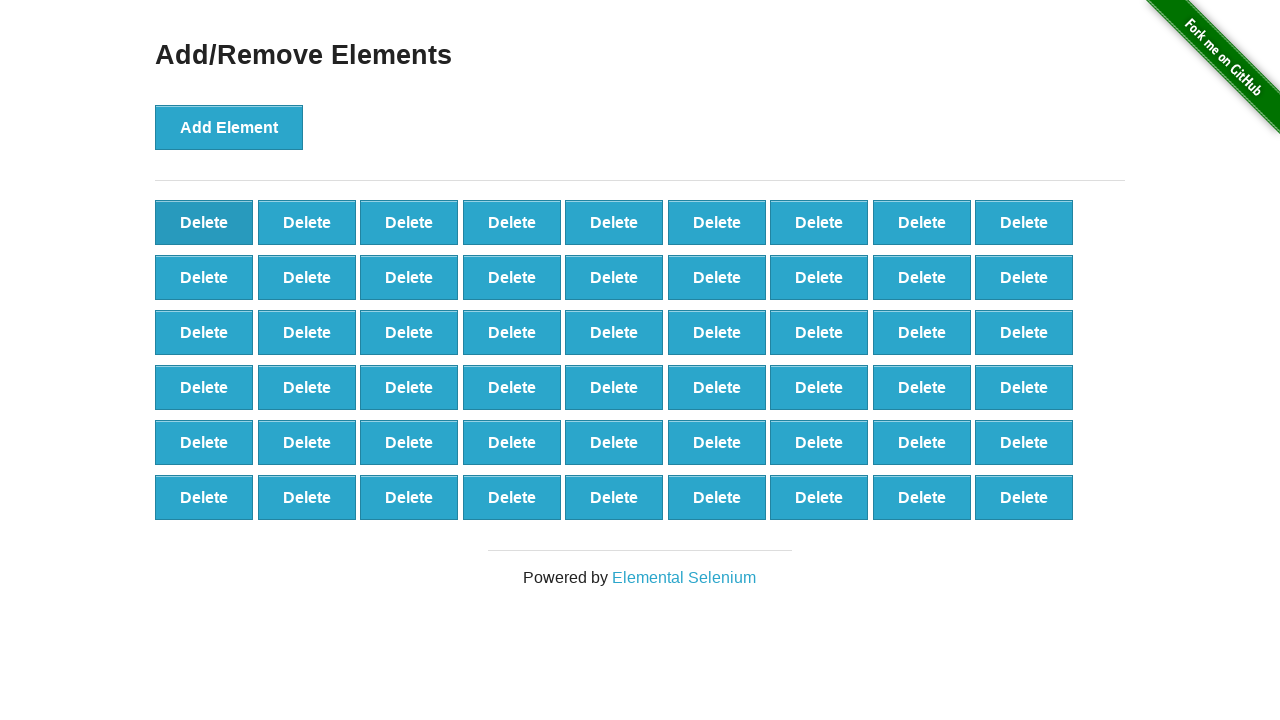

Clicked Delete button (iteration 47/90) at (204, 222) on button.added-manually >> nth=0
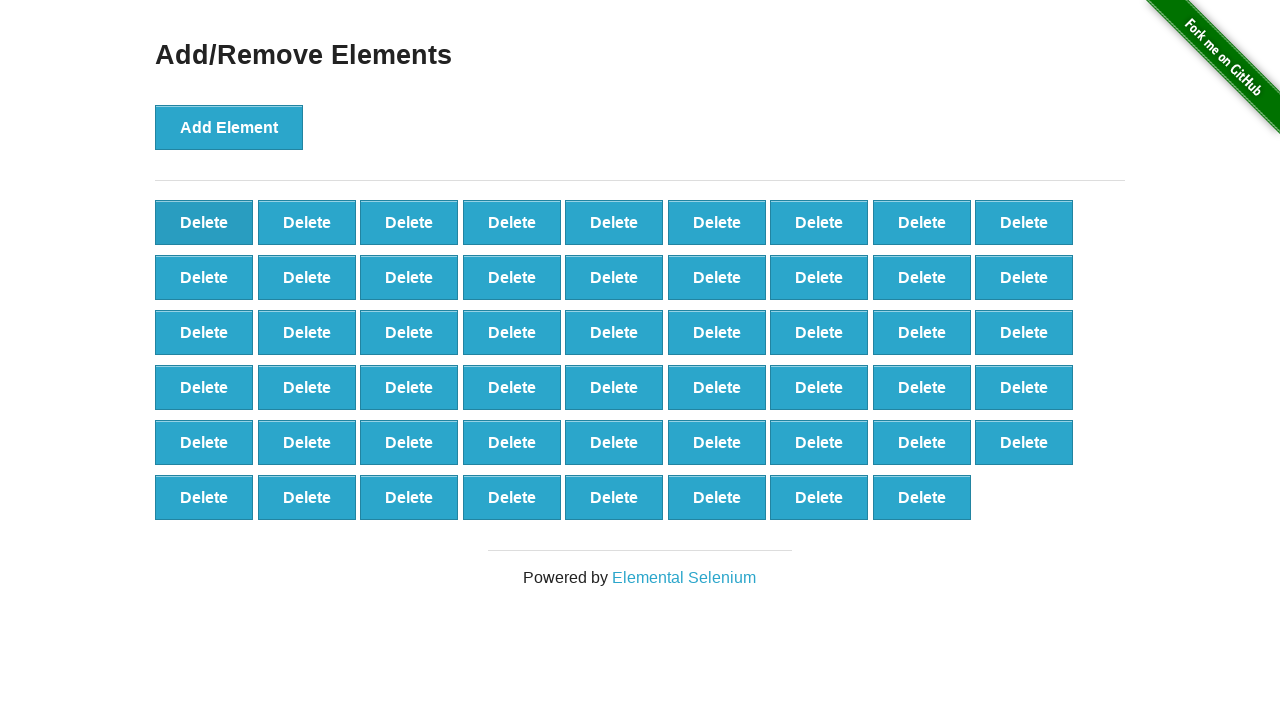

Clicked Delete button (iteration 48/90) at (204, 222) on button.added-manually >> nth=0
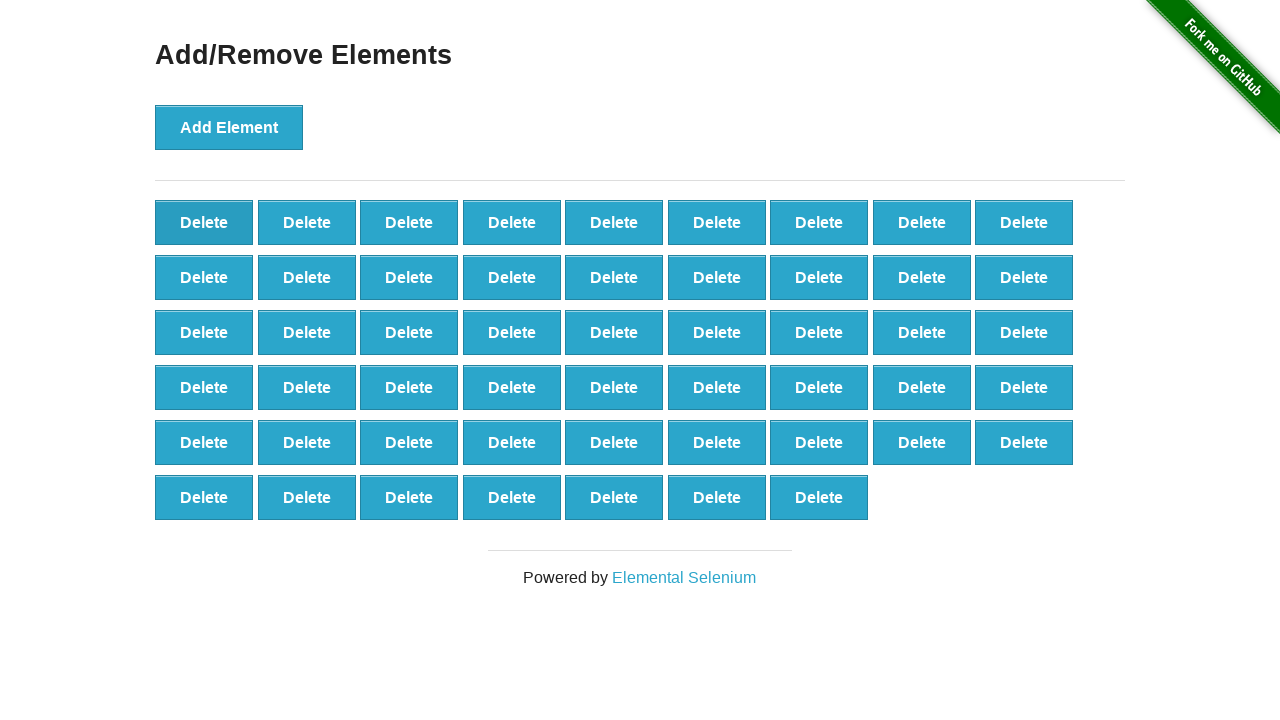

Clicked Delete button (iteration 49/90) at (204, 222) on button.added-manually >> nth=0
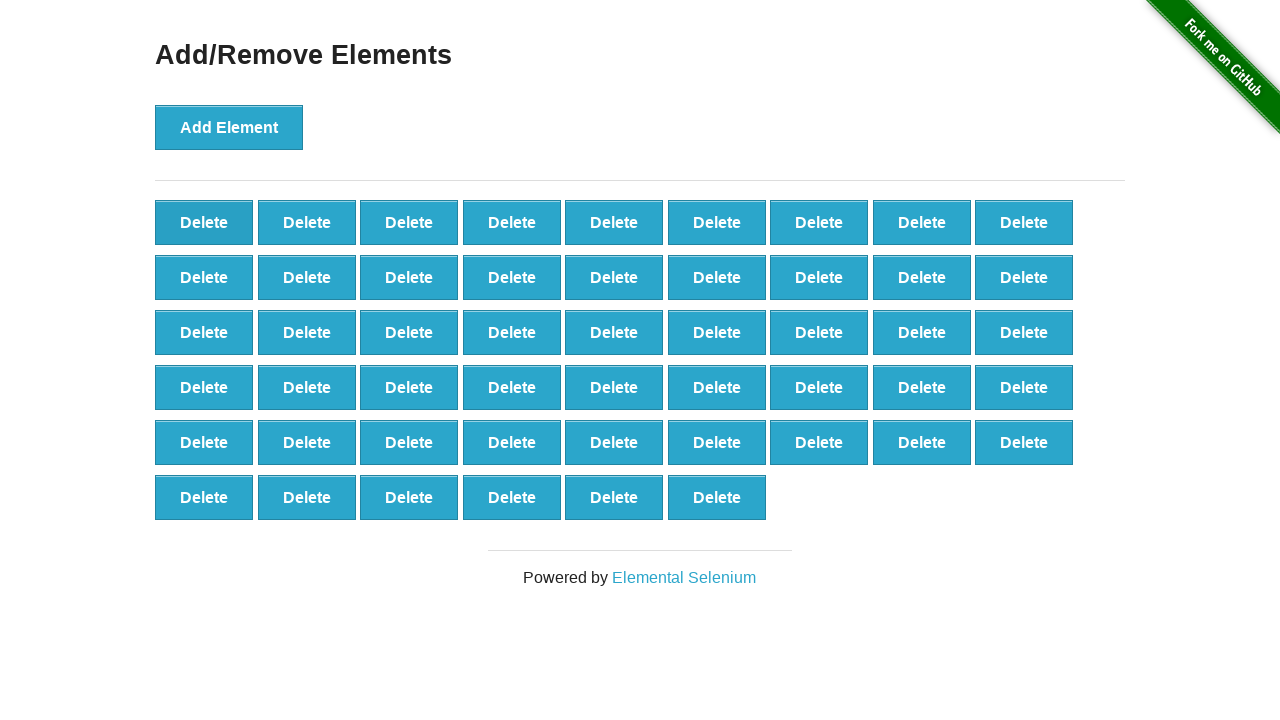

Clicked Delete button (iteration 50/90) at (204, 222) on button.added-manually >> nth=0
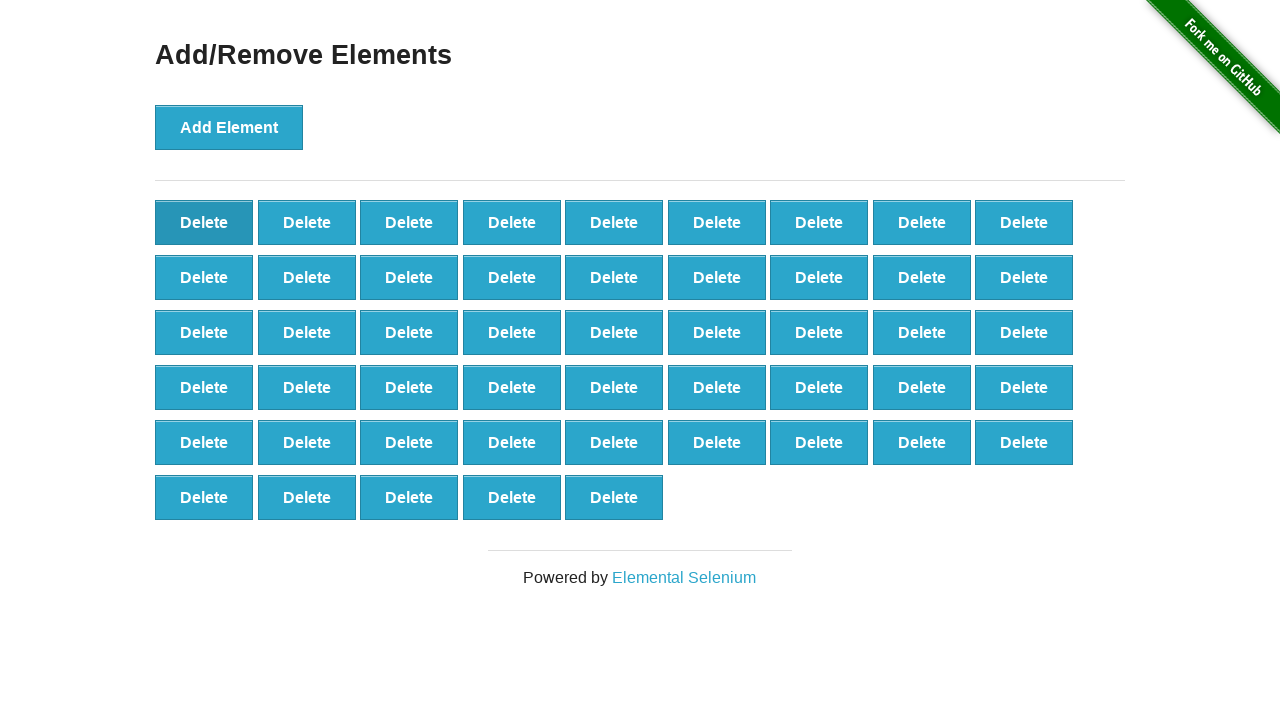

Clicked Delete button (iteration 51/90) at (204, 222) on button.added-manually >> nth=0
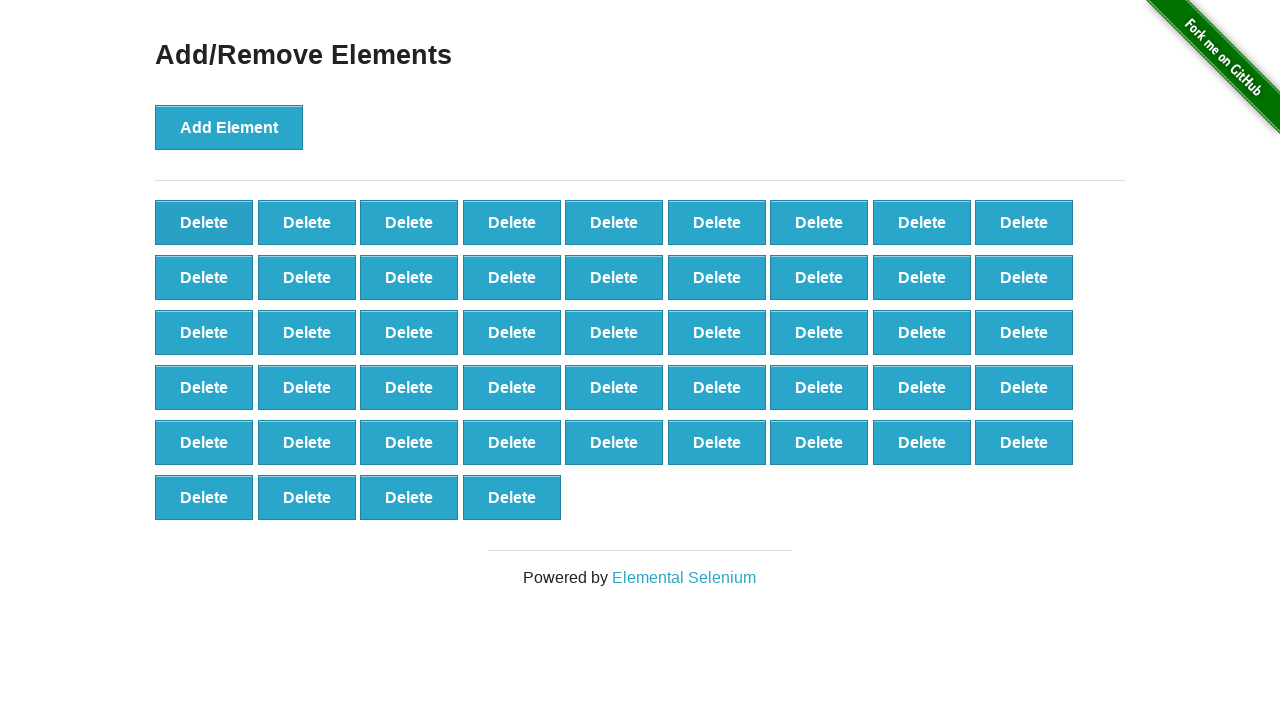

Clicked Delete button (iteration 52/90) at (204, 222) on button.added-manually >> nth=0
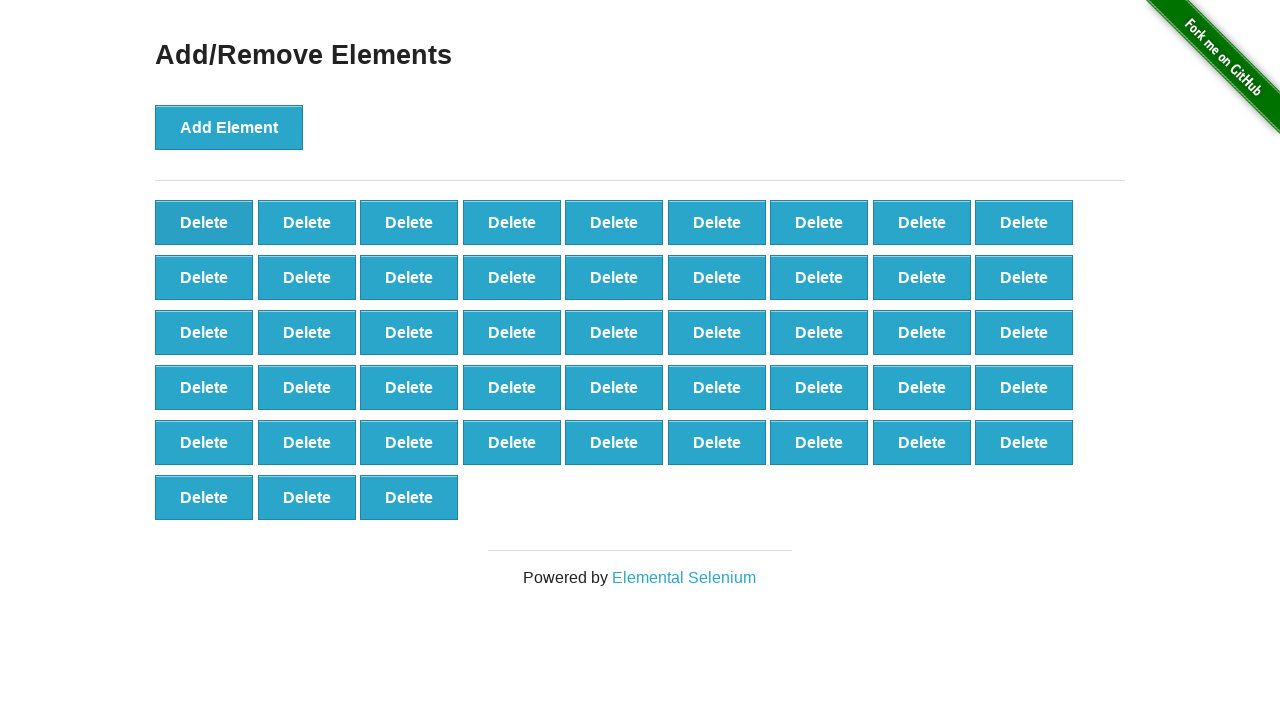

Clicked Delete button (iteration 53/90) at (204, 222) on button.added-manually >> nth=0
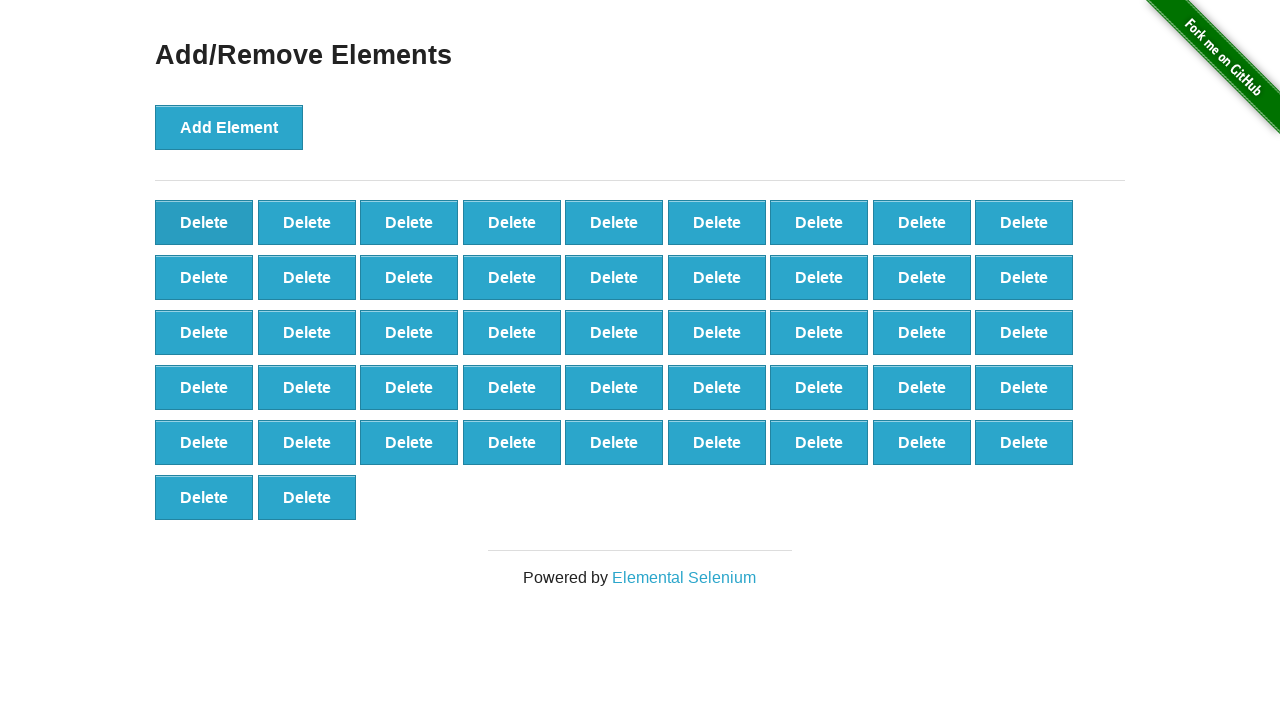

Clicked Delete button (iteration 54/90) at (204, 222) on button.added-manually >> nth=0
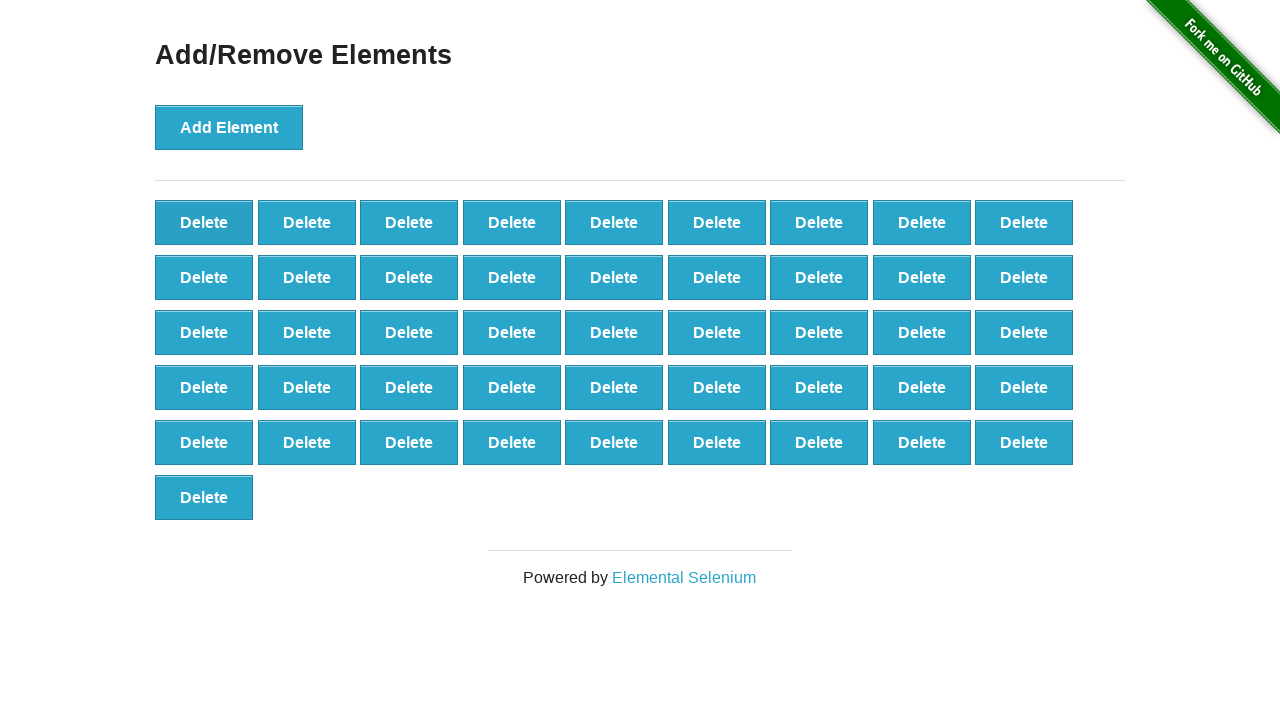

Clicked Delete button (iteration 55/90) at (204, 222) on button.added-manually >> nth=0
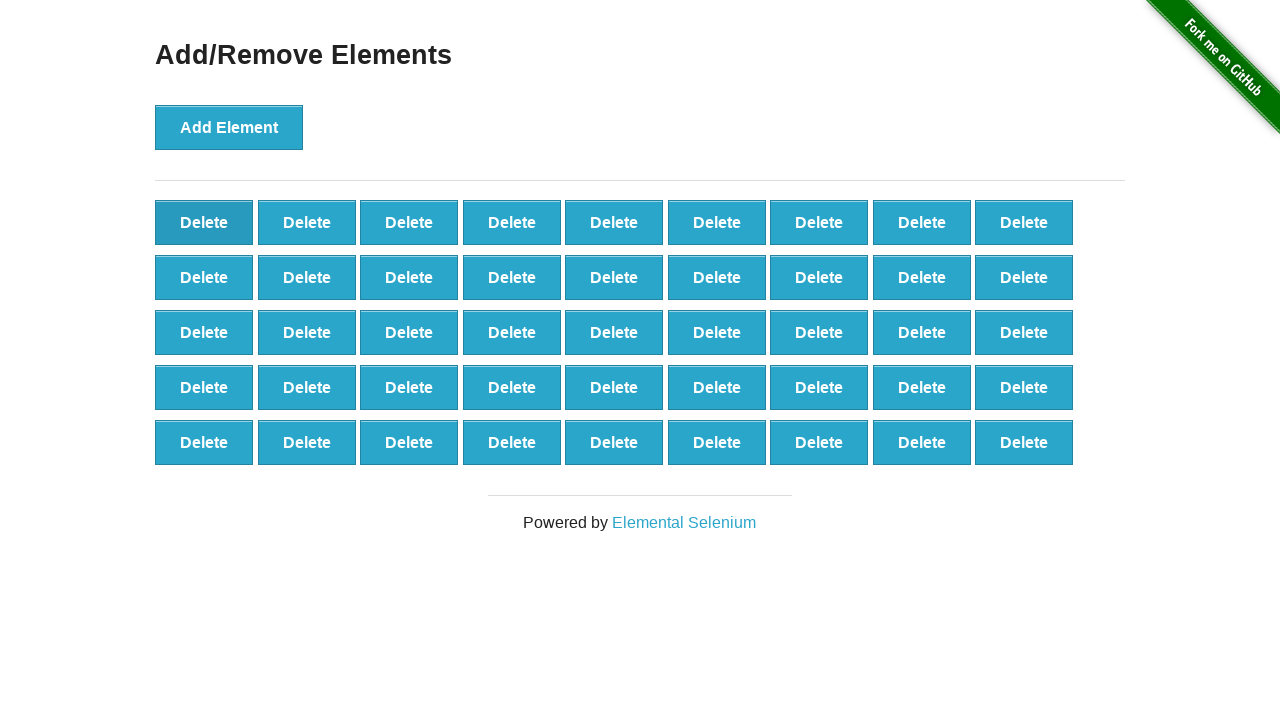

Clicked Delete button (iteration 56/90) at (204, 222) on button.added-manually >> nth=0
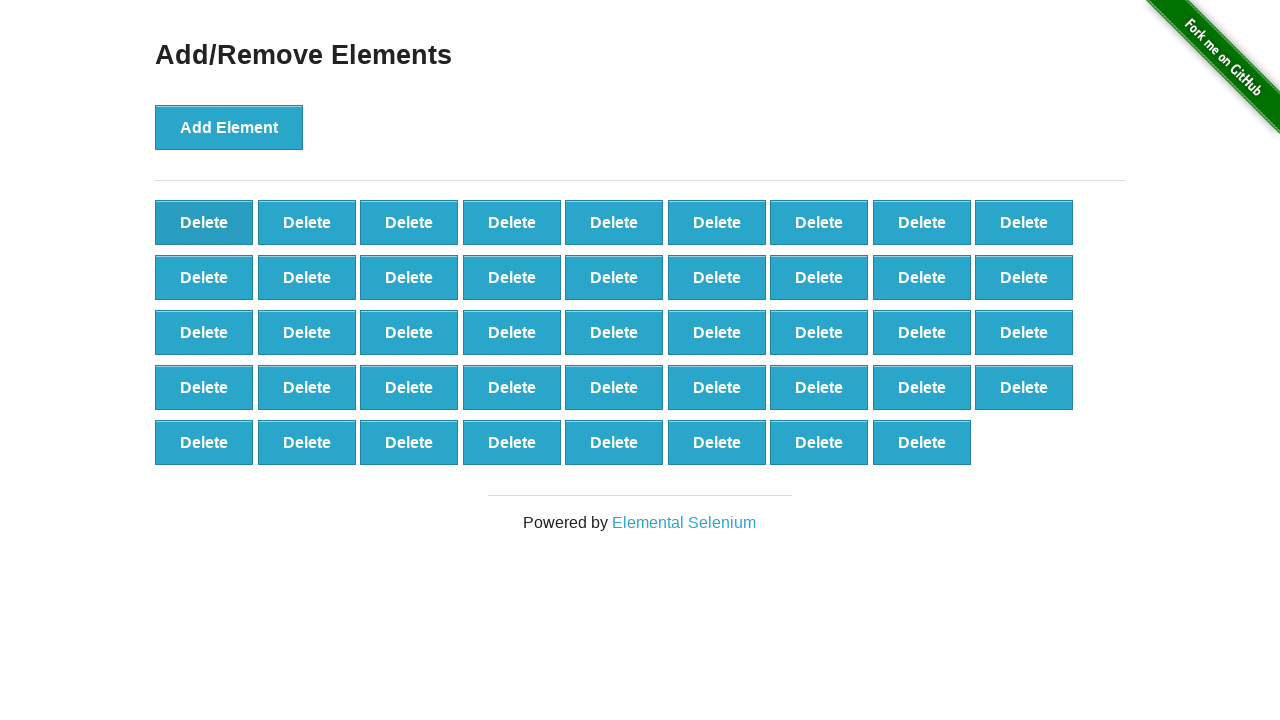

Clicked Delete button (iteration 57/90) at (204, 222) on button.added-manually >> nth=0
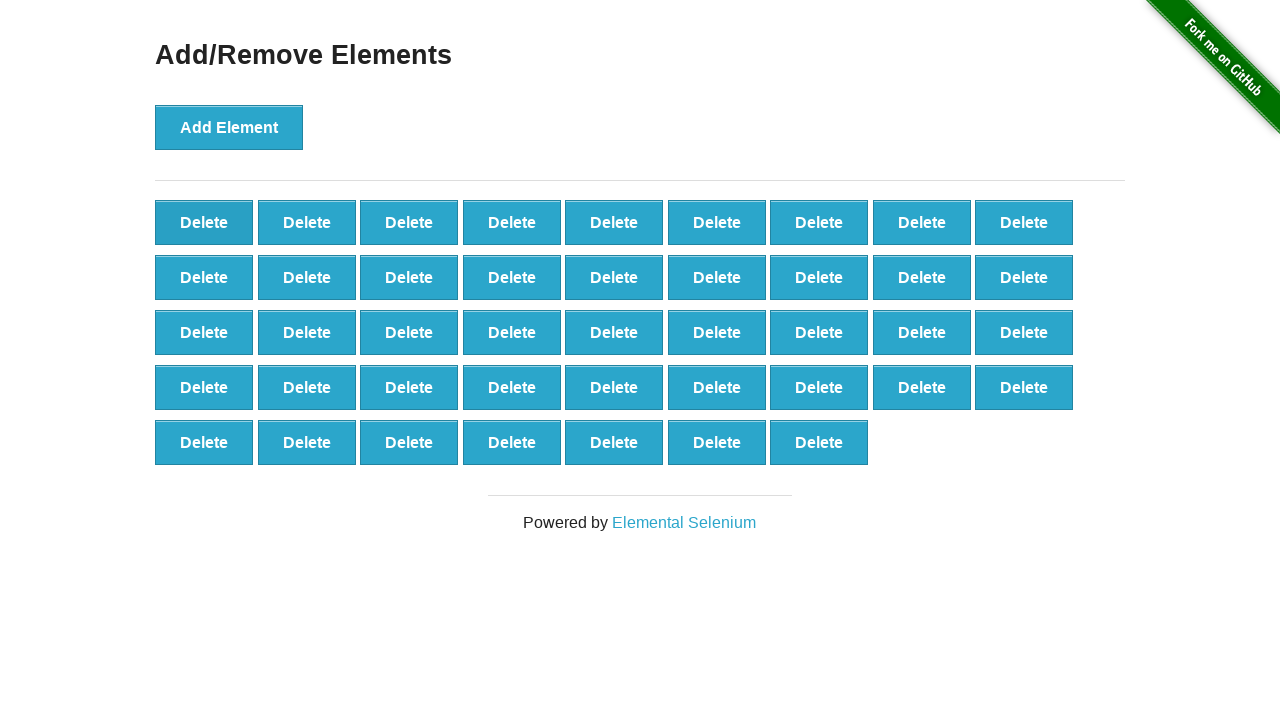

Clicked Delete button (iteration 58/90) at (204, 222) on button.added-manually >> nth=0
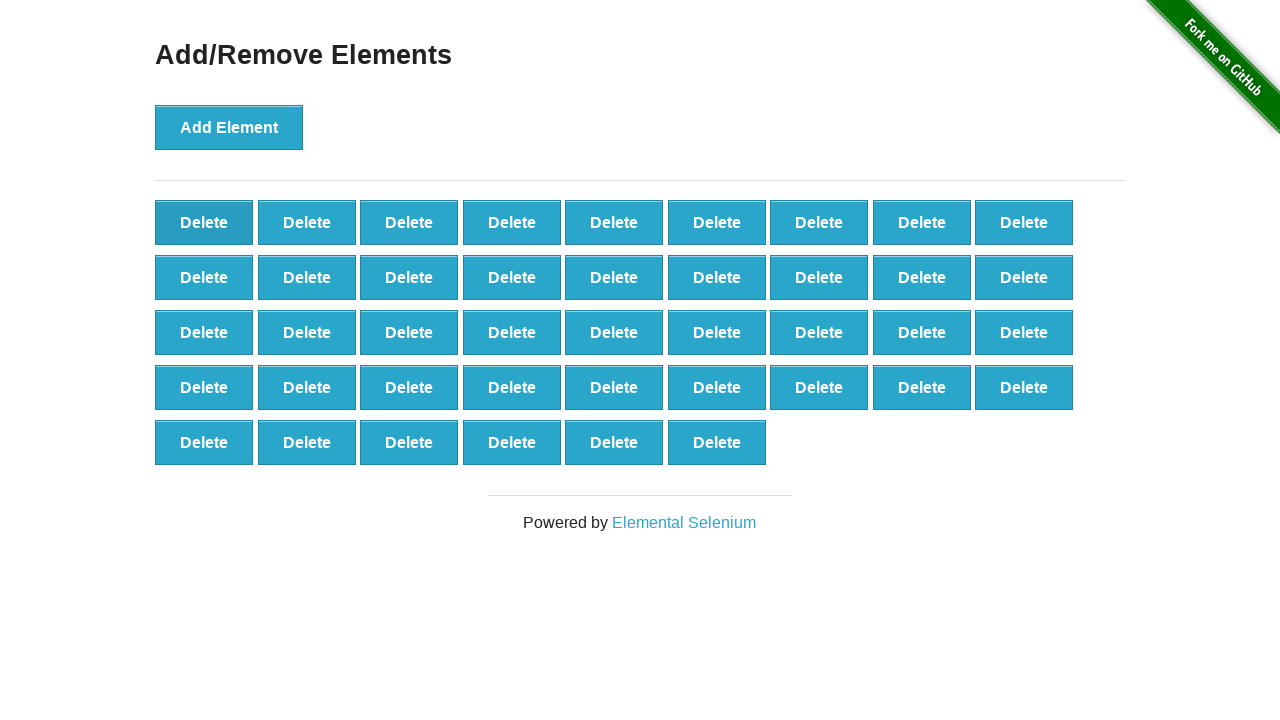

Clicked Delete button (iteration 59/90) at (204, 222) on button.added-manually >> nth=0
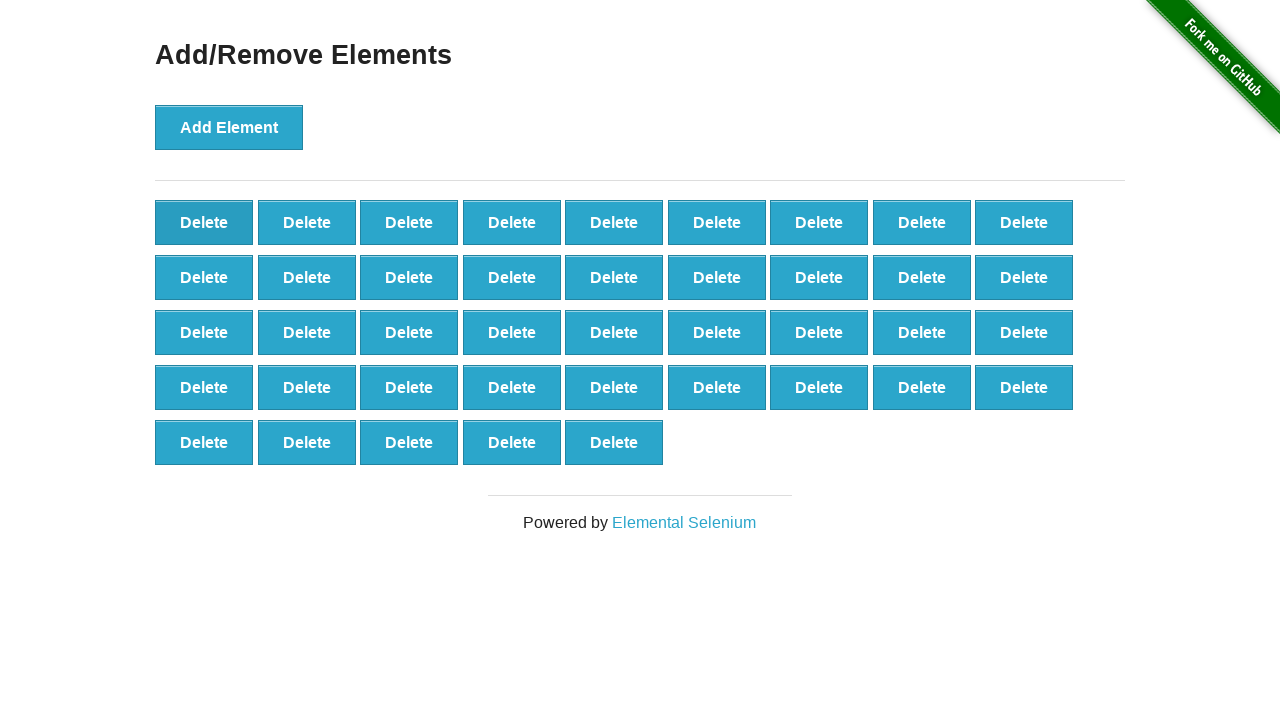

Clicked Delete button (iteration 60/90) at (204, 222) on button.added-manually >> nth=0
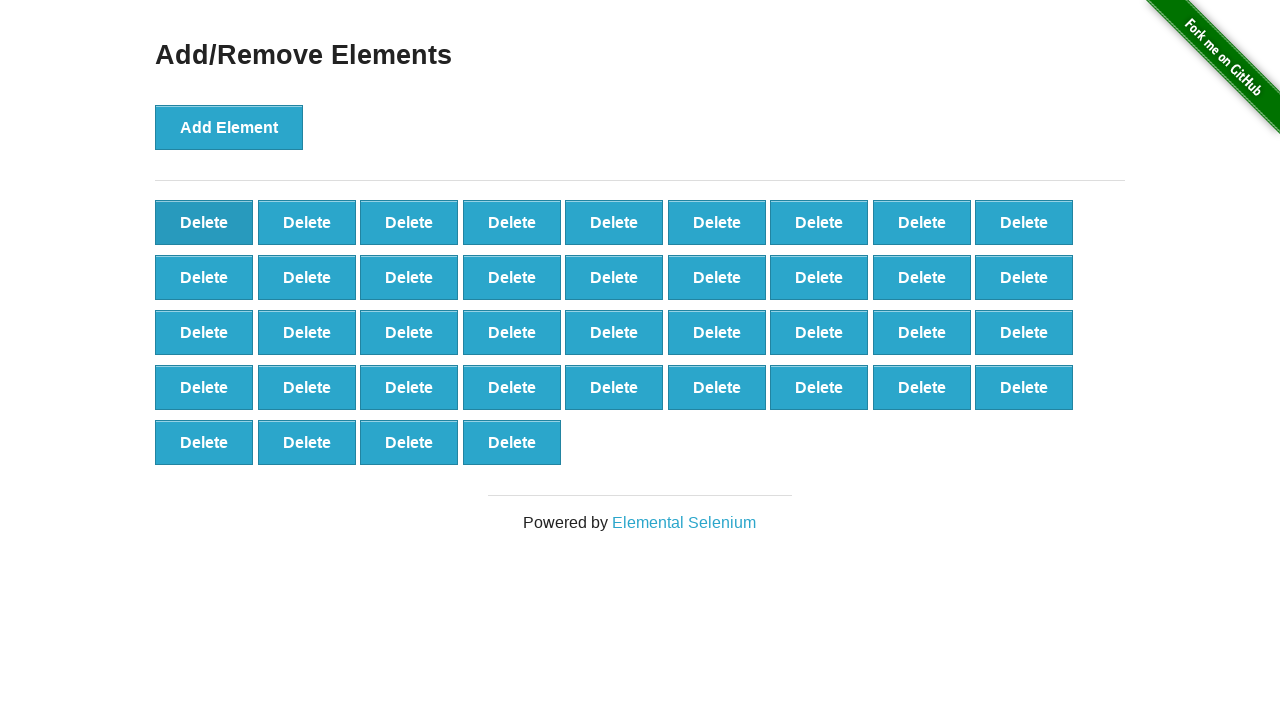

Clicked Delete button (iteration 61/90) at (204, 222) on button.added-manually >> nth=0
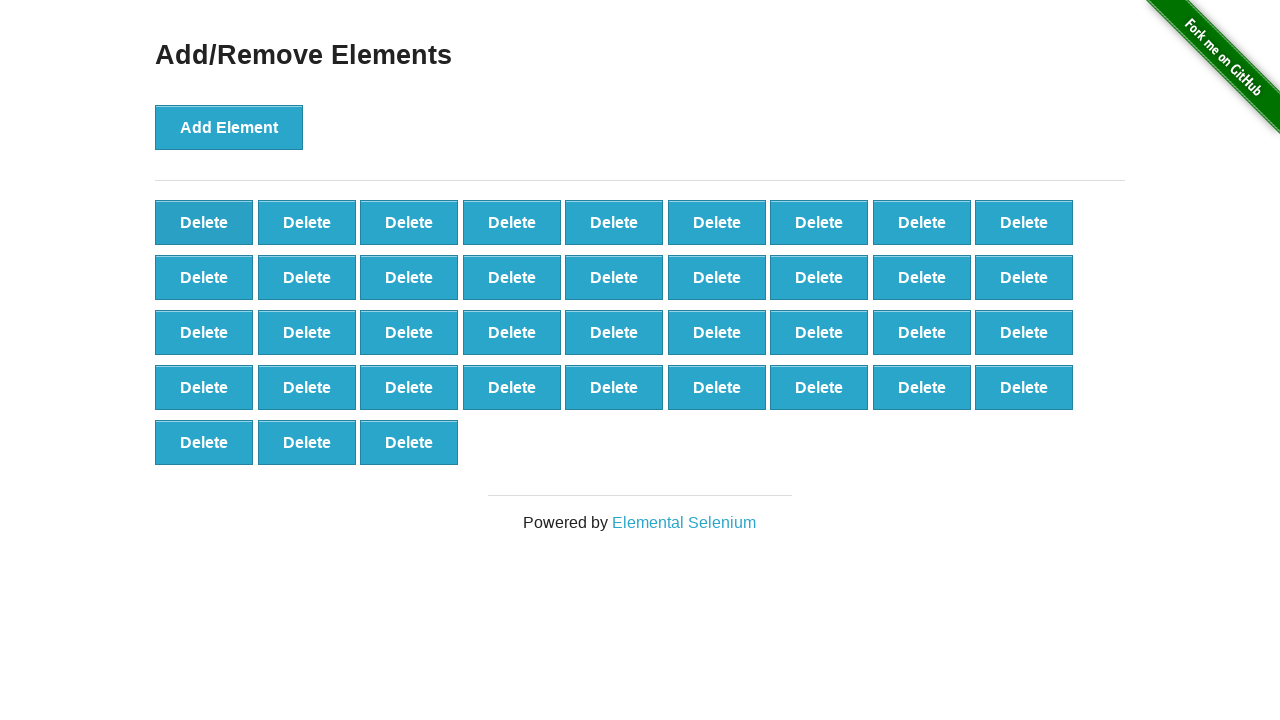

Clicked Delete button (iteration 62/90) at (204, 222) on button.added-manually >> nth=0
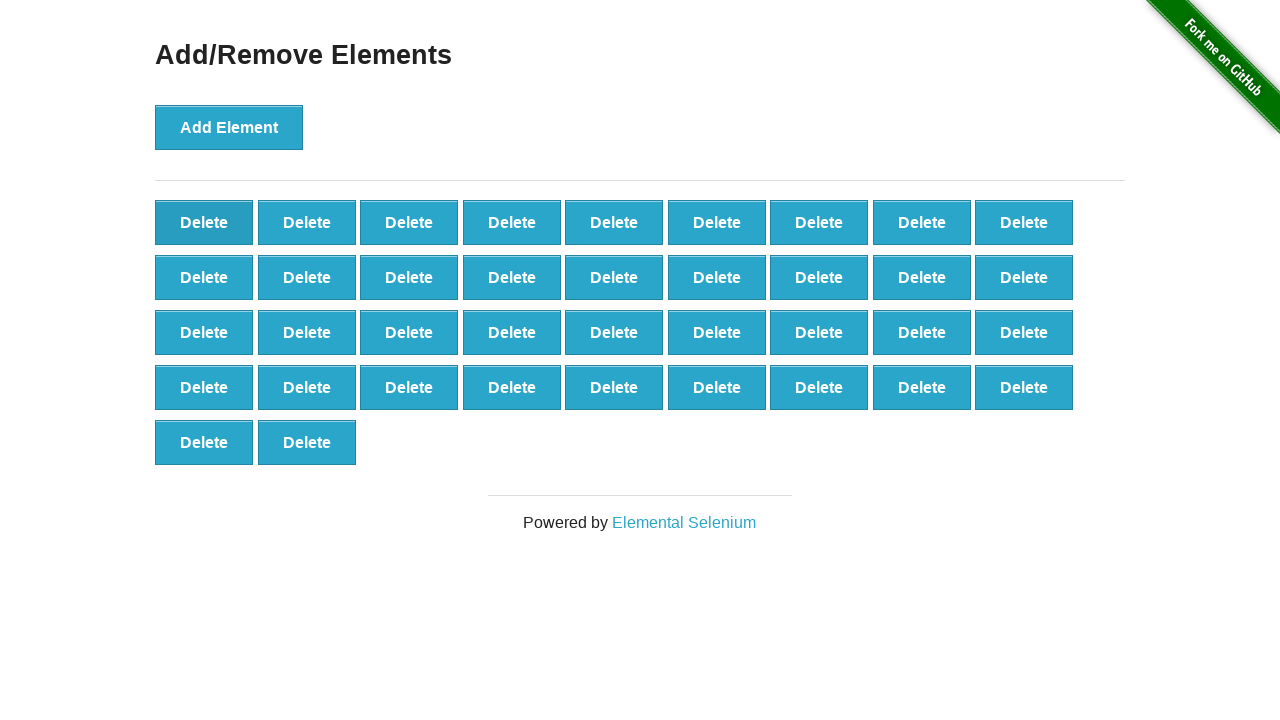

Clicked Delete button (iteration 63/90) at (204, 222) on button.added-manually >> nth=0
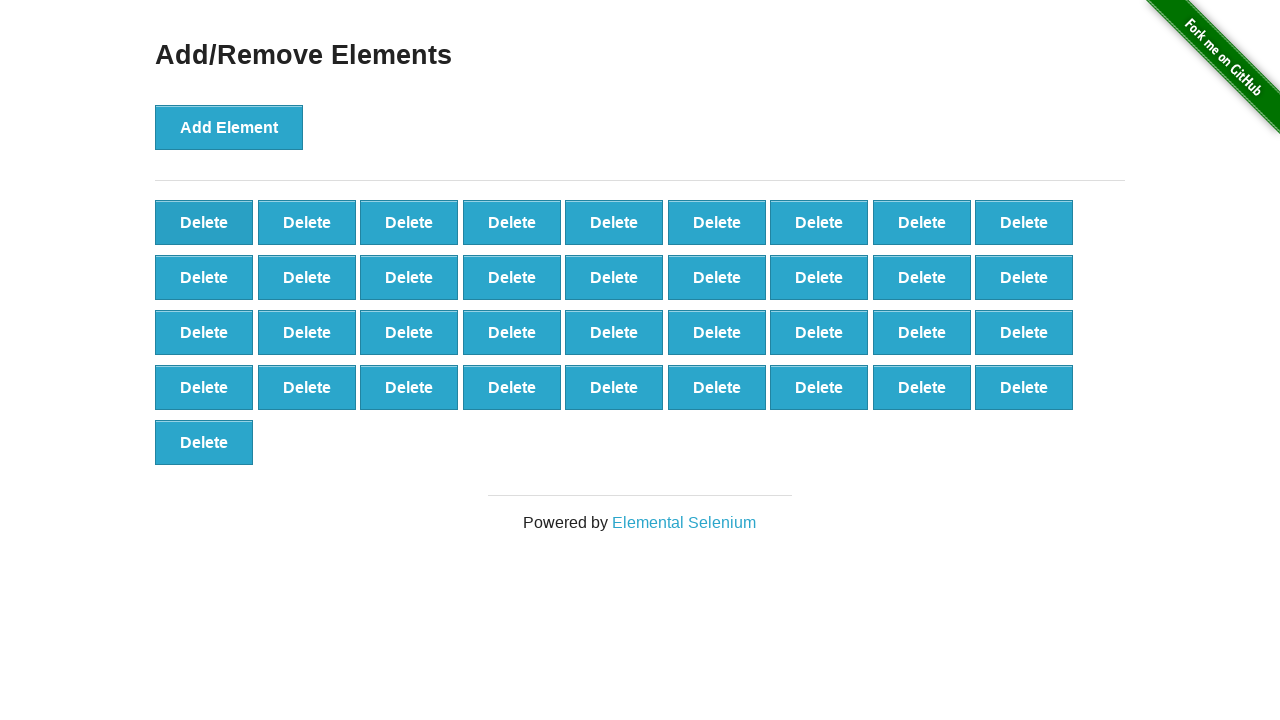

Clicked Delete button (iteration 64/90) at (204, 222) on button.added-manually >> nth=0
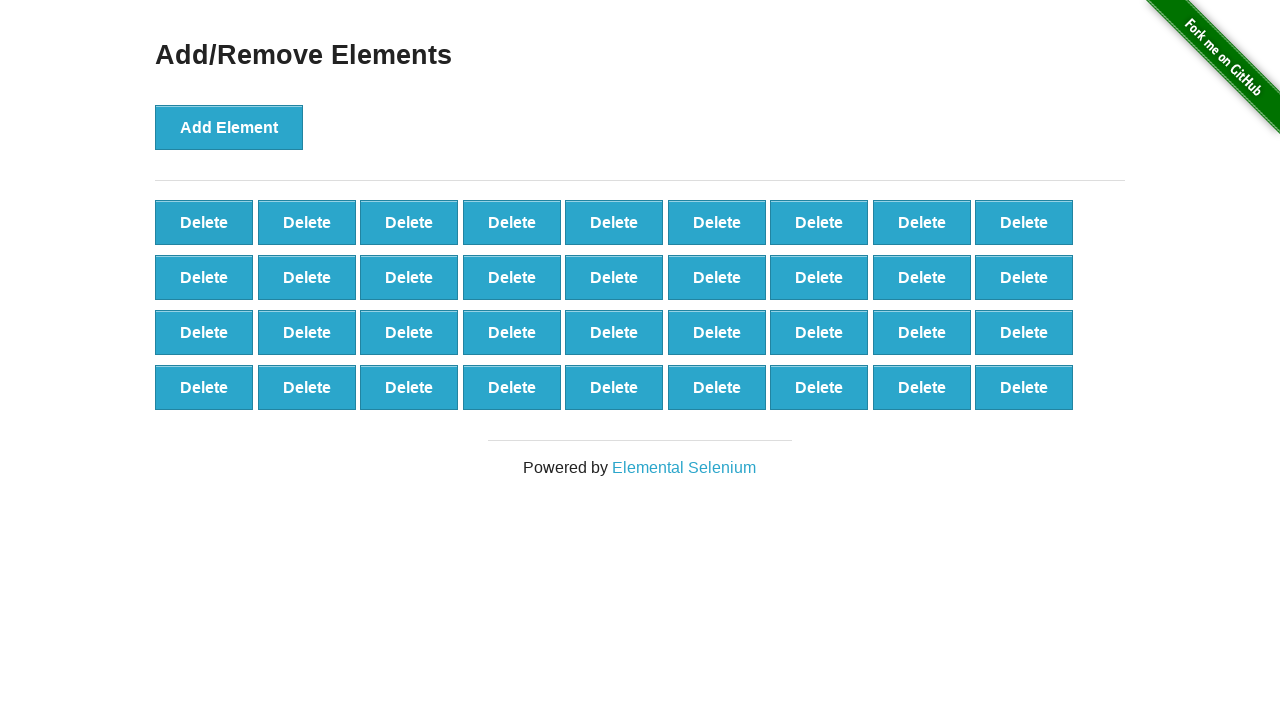

Clicked Delete button (iteration 65/90) at (204, 222) on button.added-manually >> nth=0
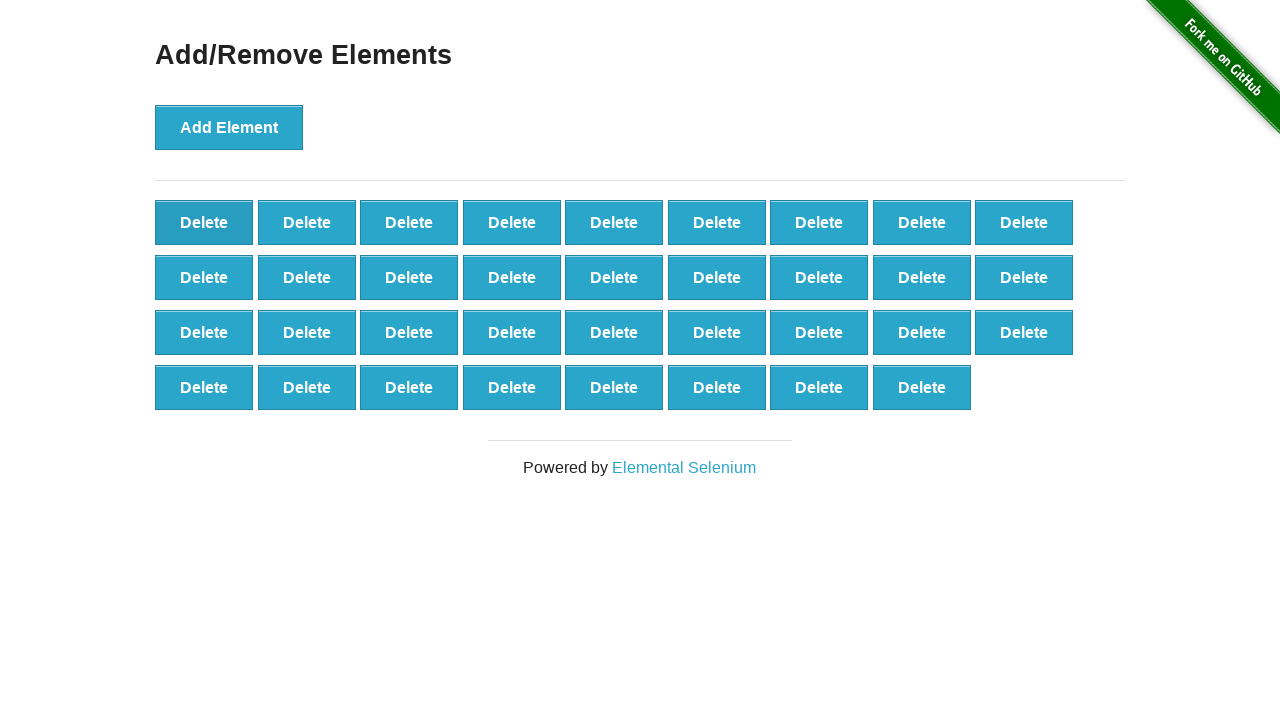

Clicked Delete button (iteration 66/90) at (204, 222) on button.added-manually >> nth=0
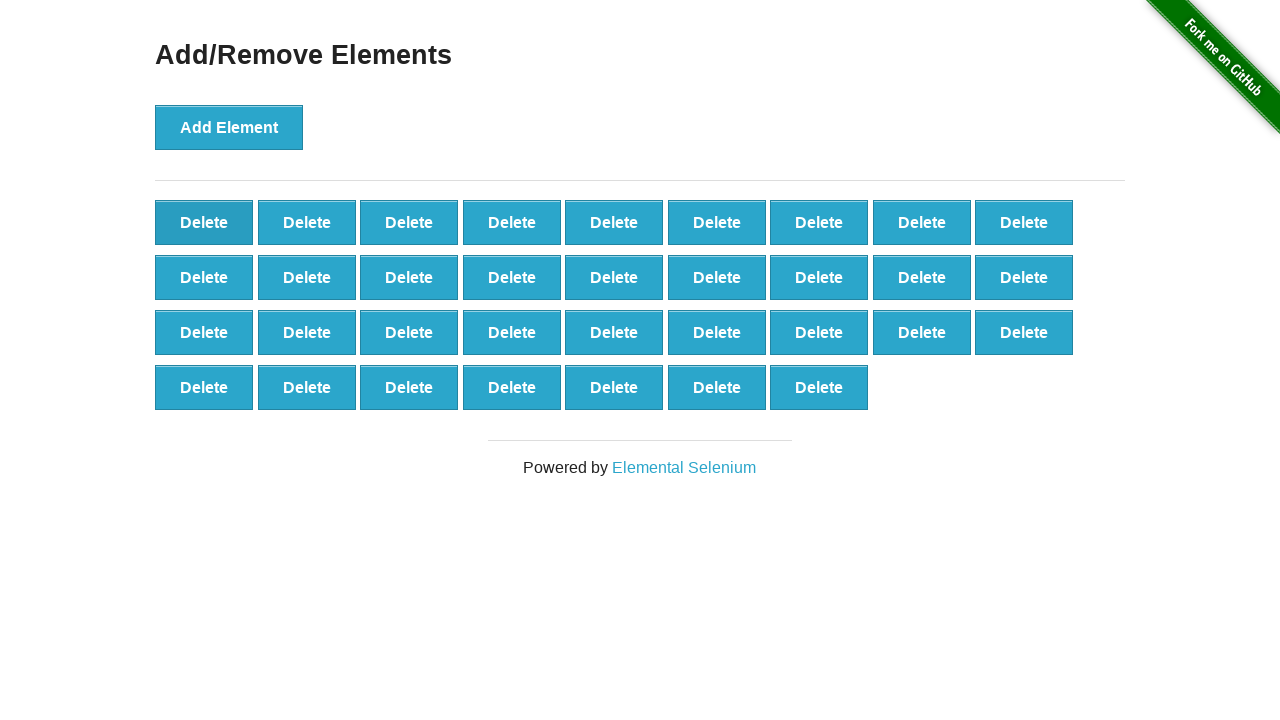

Clicked Delete button (iteration 67/90) at (204, 222) on button.added-manually >> nth=0
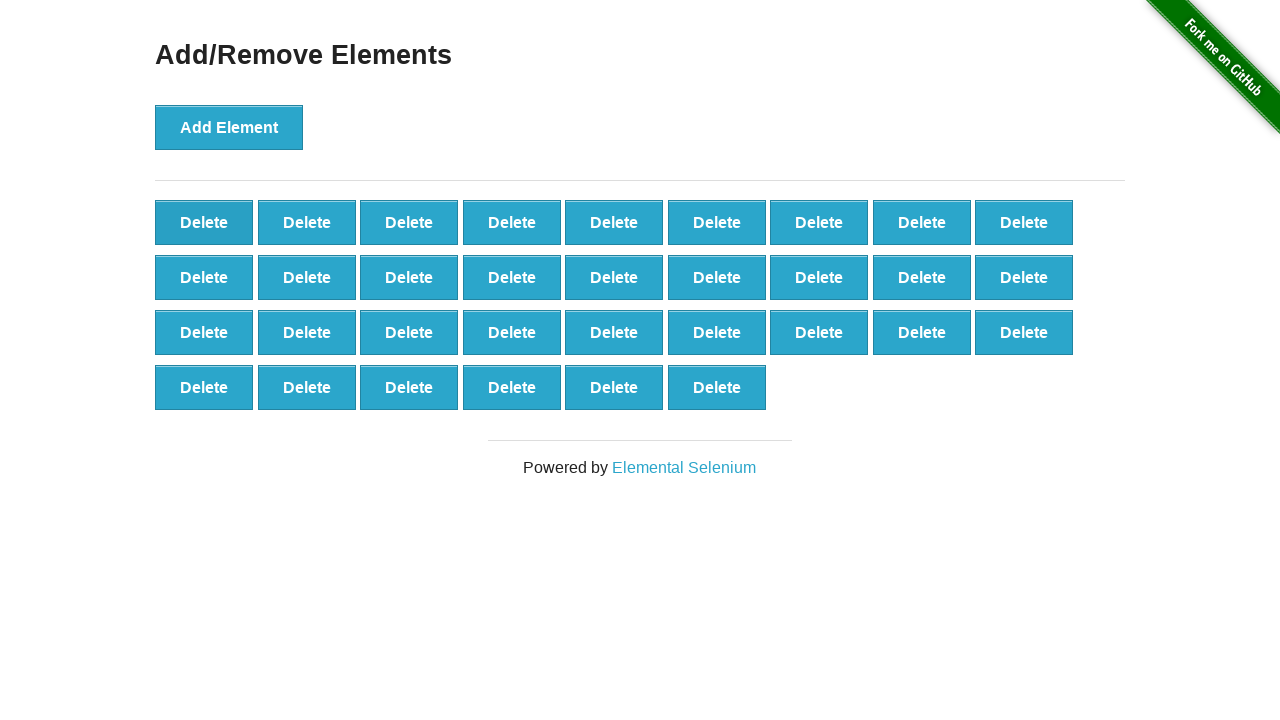

Clicked Delete button (iteration 68/90) at (204, 222) on button.added-manually >> nth=0
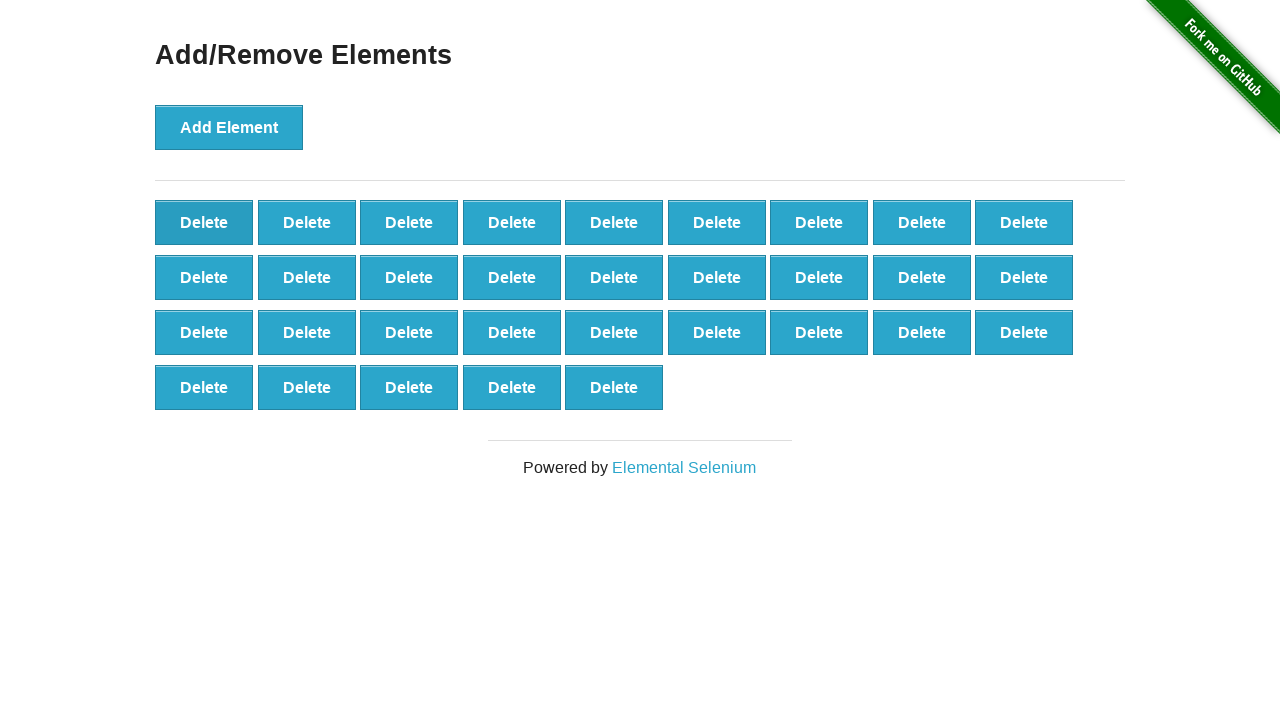

Clicked Delete button (iteration 69/90) at (204, 222) on button.added-manually >> nth=0
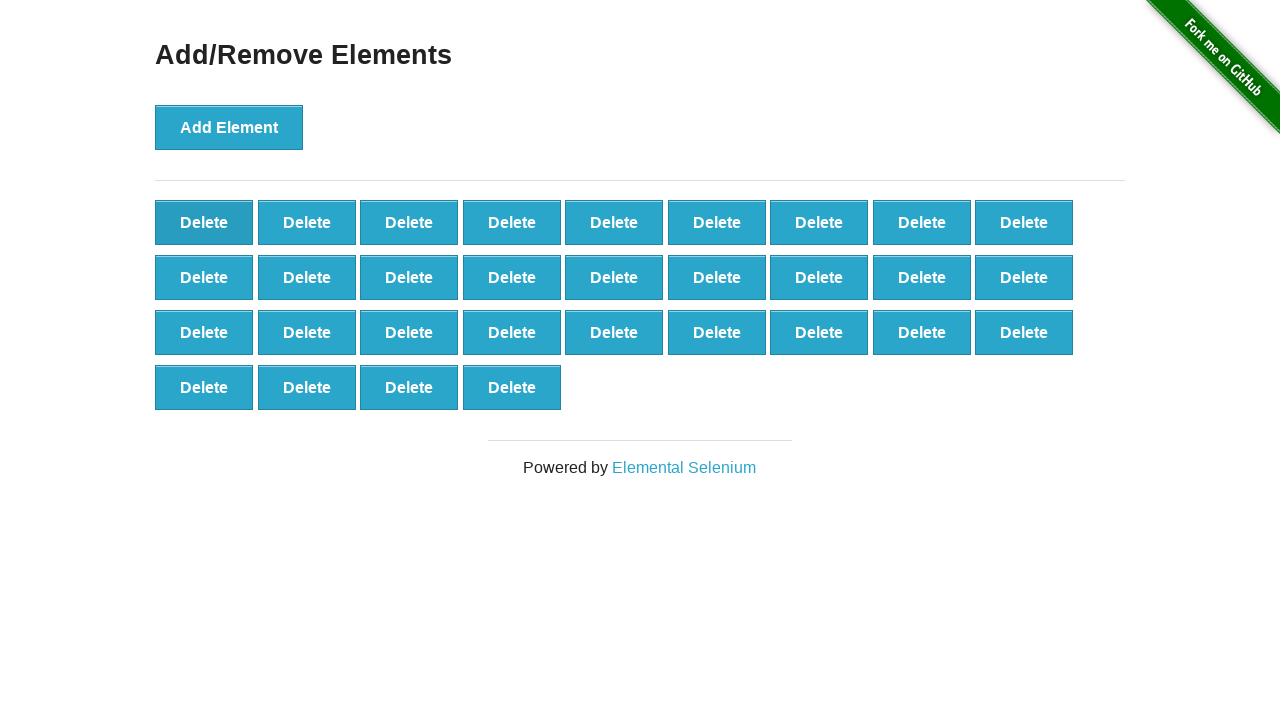

Clicked Delete button (iteration 70/90) at (204, 222) on button.added-manually >> nth=0
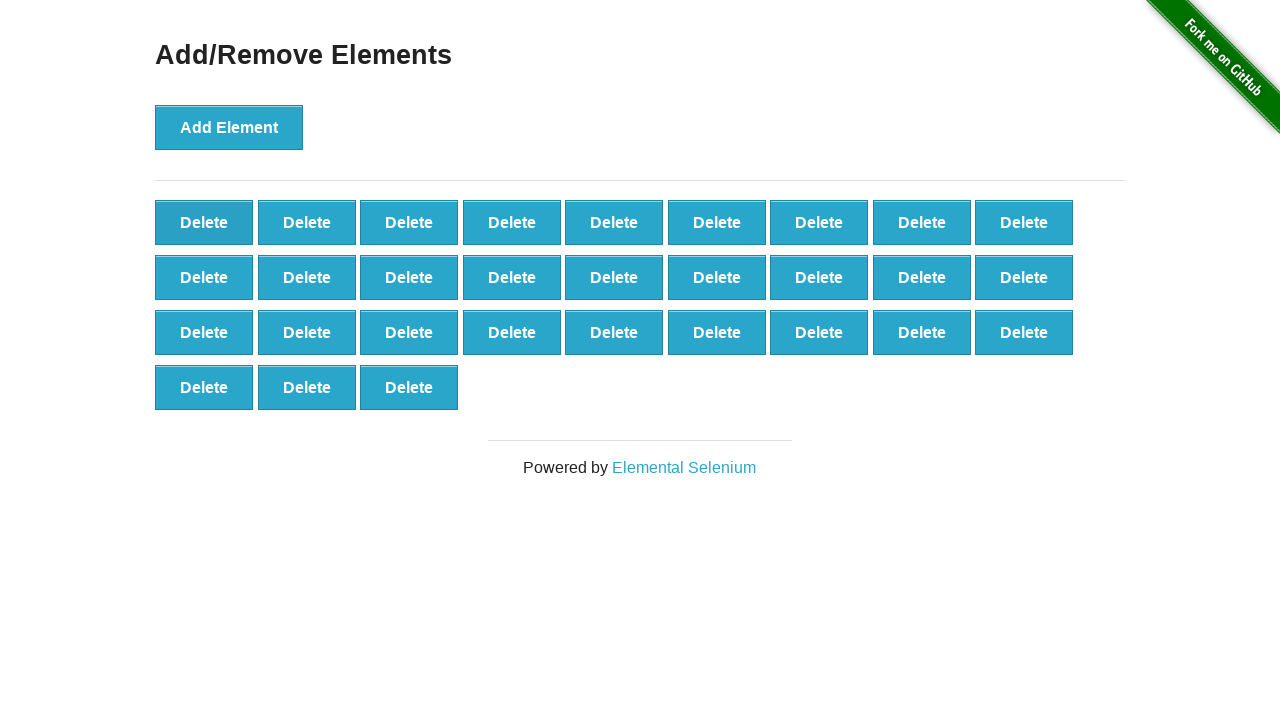

Clicked Delete button (iteration 71/90) at (204, 222) on button.added-manually >> nth=0
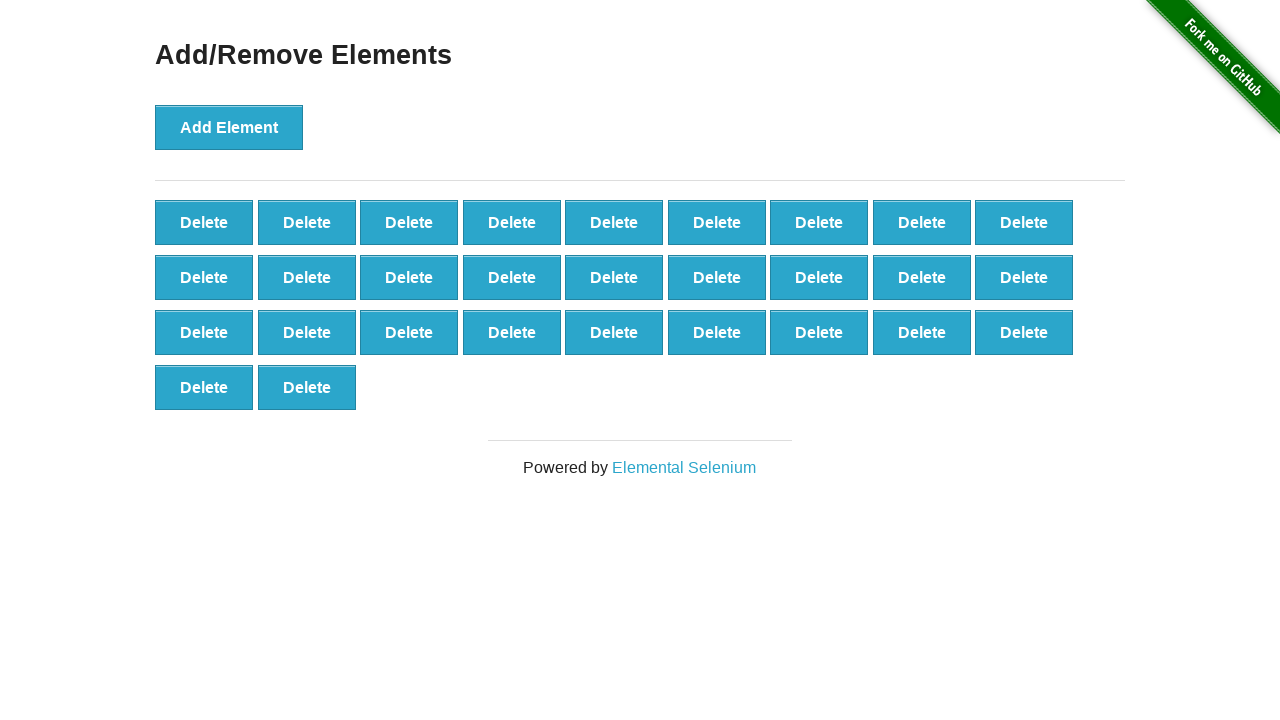

Clicked Delete button (iteration 72/90) at (204, 222) on button.added-manually >> nth=0
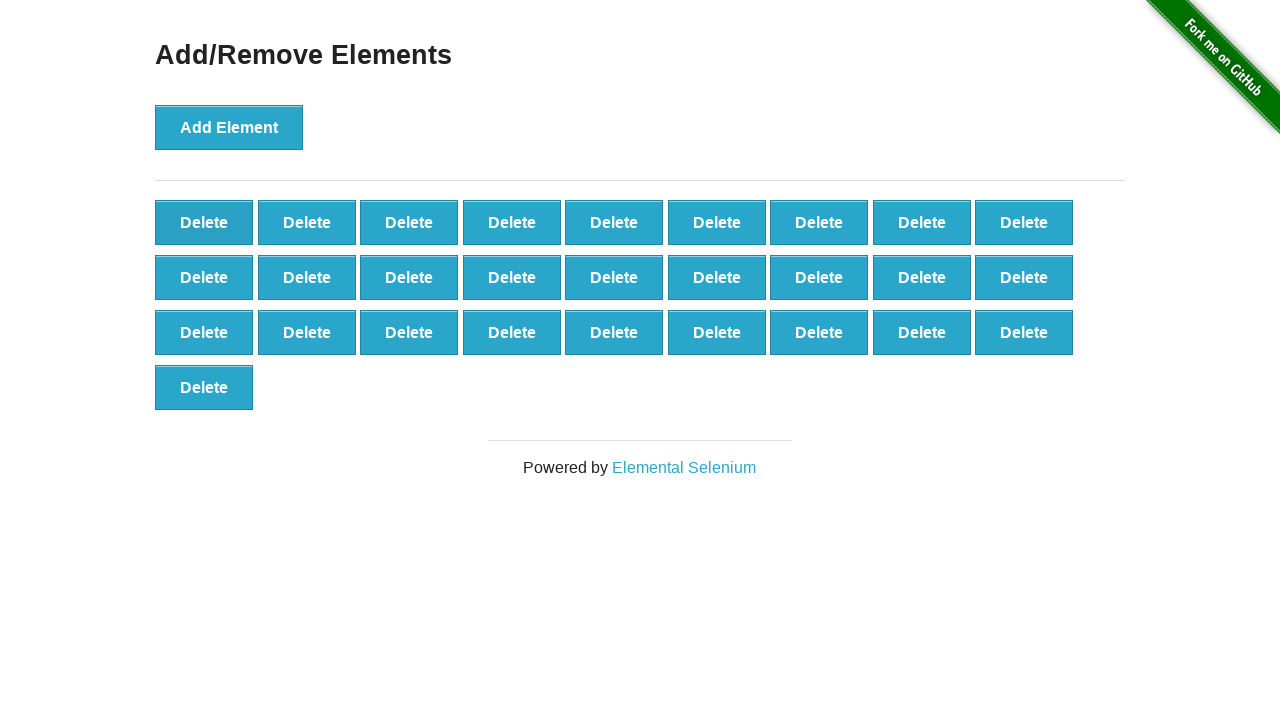

Clicked Delete button (iteration 73/90) at (204, 222) on button.added-manually >> nth=0
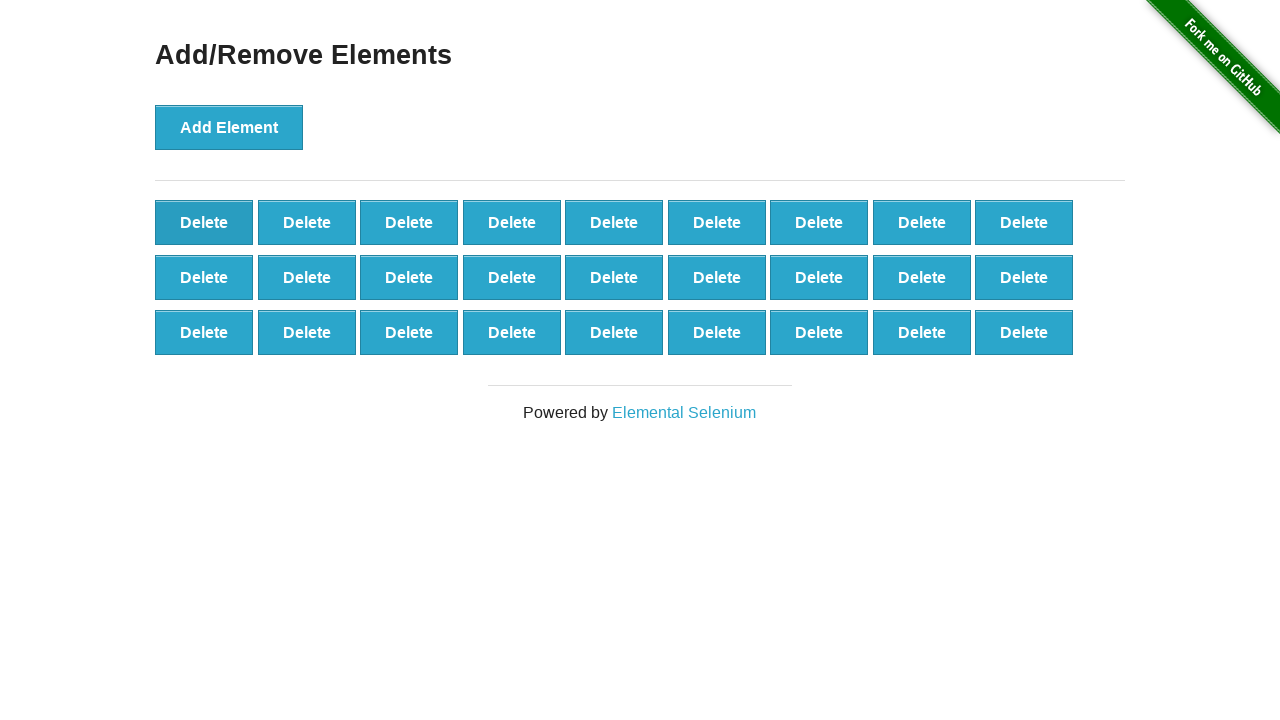

Clicked Delete button (iteration 74/90) at (204, 222) on button.added-manually >> nth=0
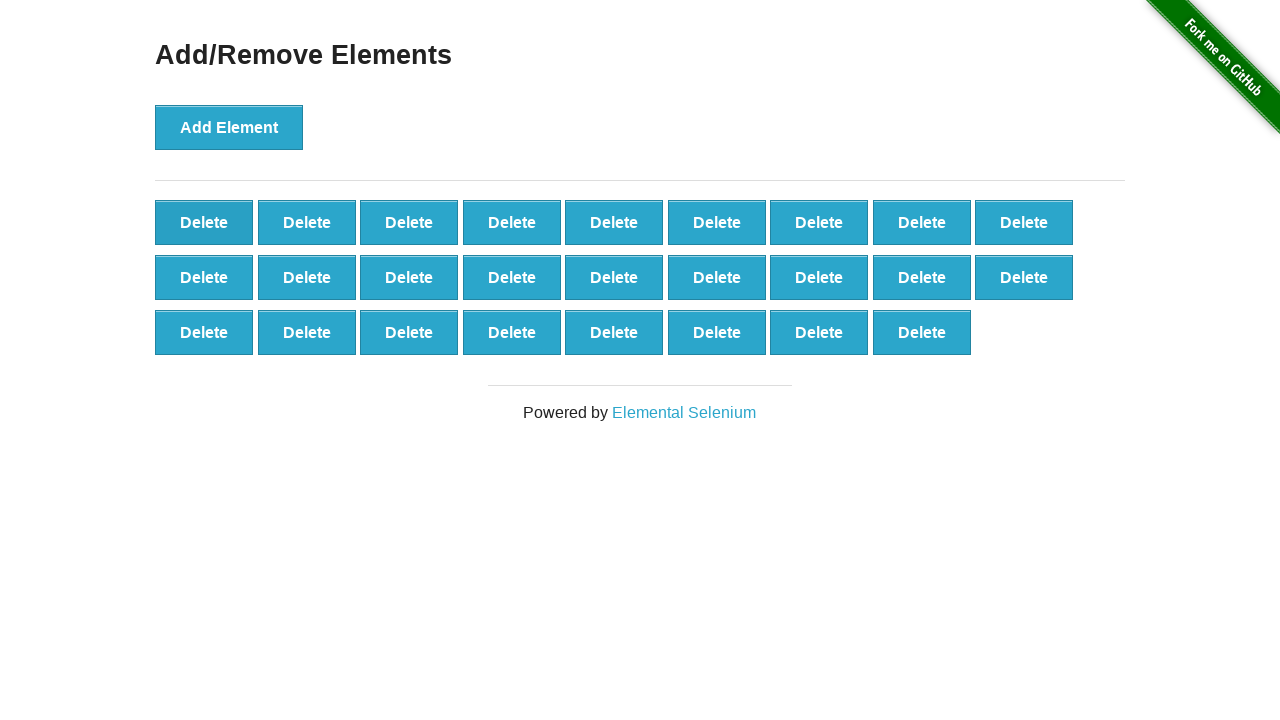

Clicked Delete button (iteration 75/90) at (204, 222) on button.added-manually >> nth=0
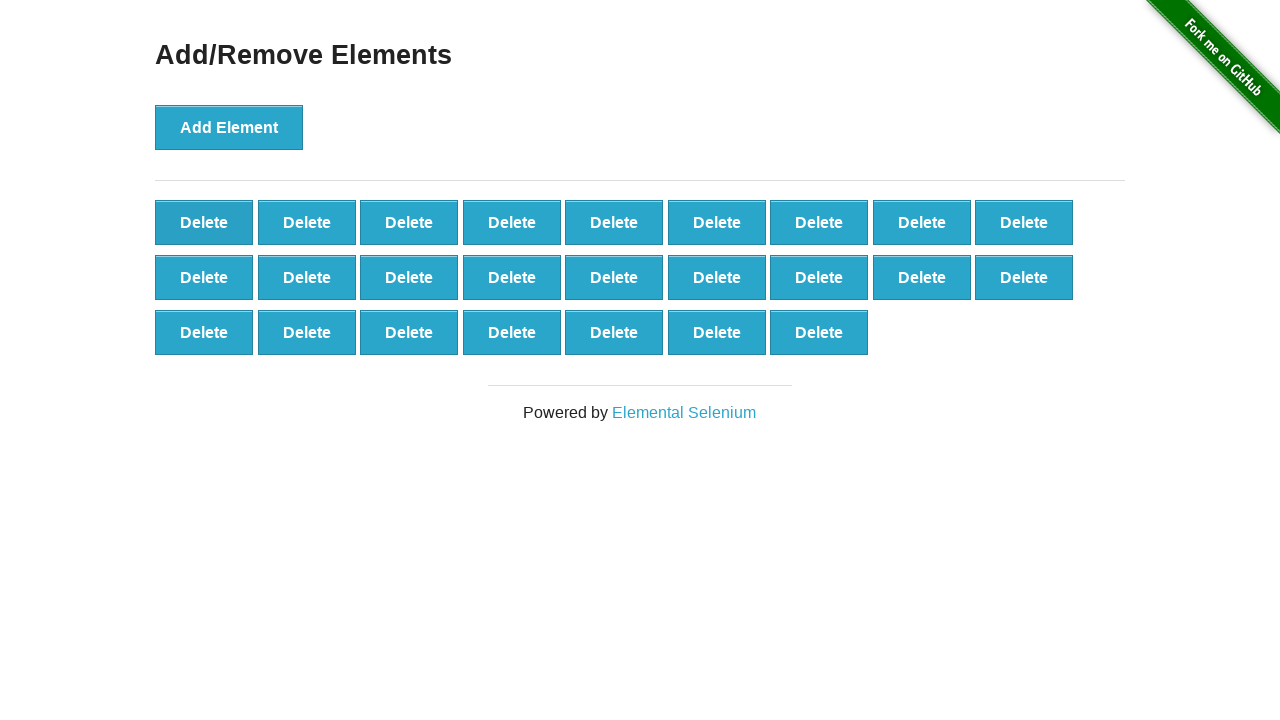

Clicked Delete button (iteration 76/90) at (204, 222) on button.added-manually >> nth=0
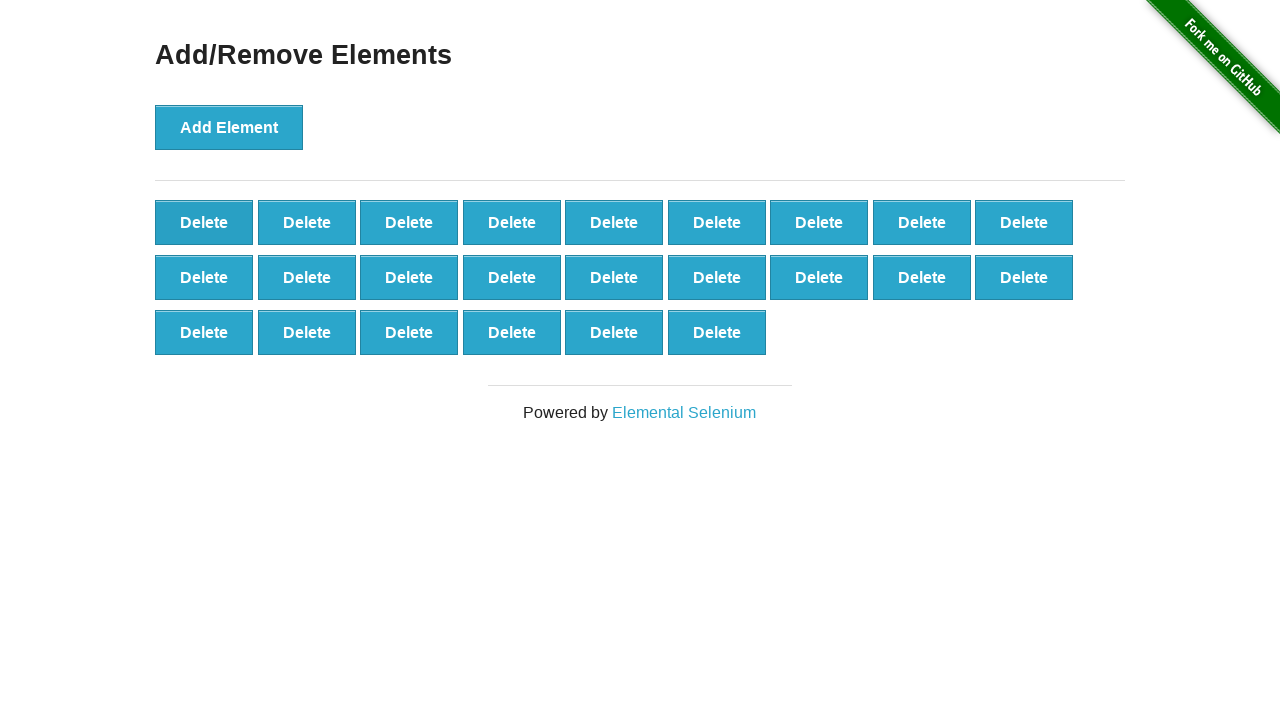

Clicked Delete button (iteration 77/90) at (204, 222) on button.added-manually >> nth=0
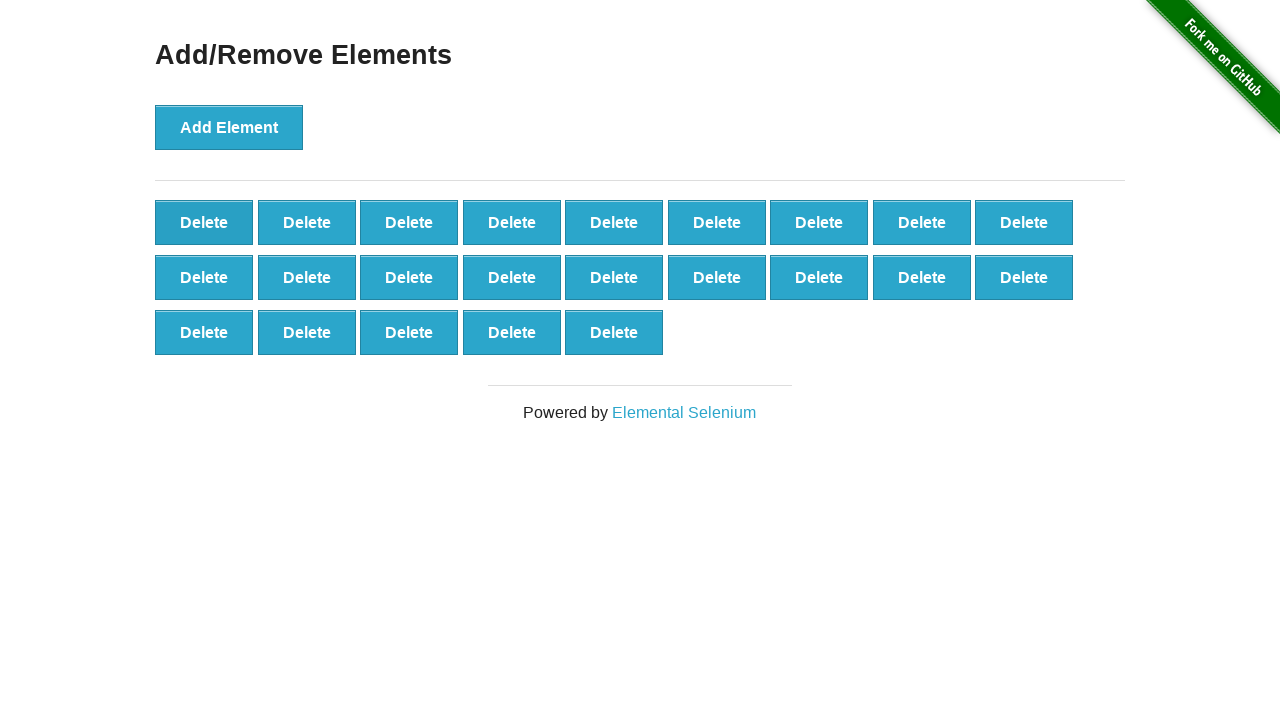

Clicked Delete button (iteration 78/90) at (204, 222) on button.added-manually >> nth=0
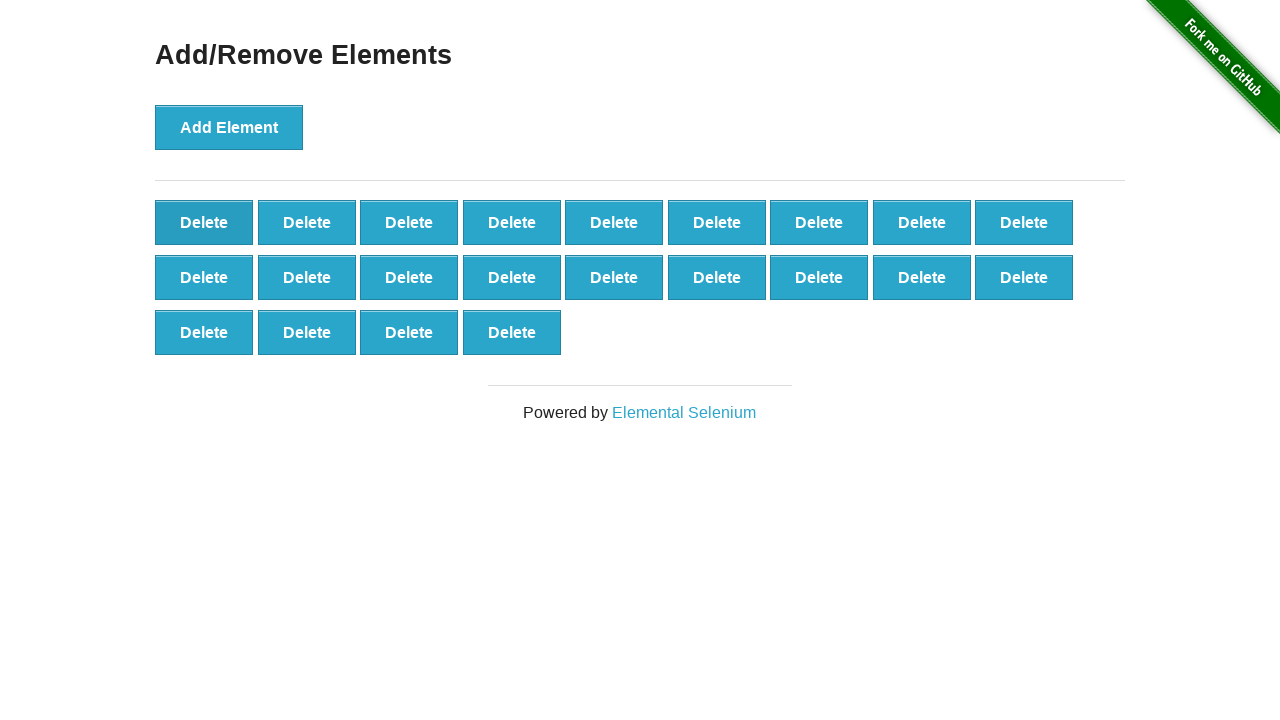

Clicked Delete button (iteration 79/90) at (204, 222) on button.added-manually >> nth=0
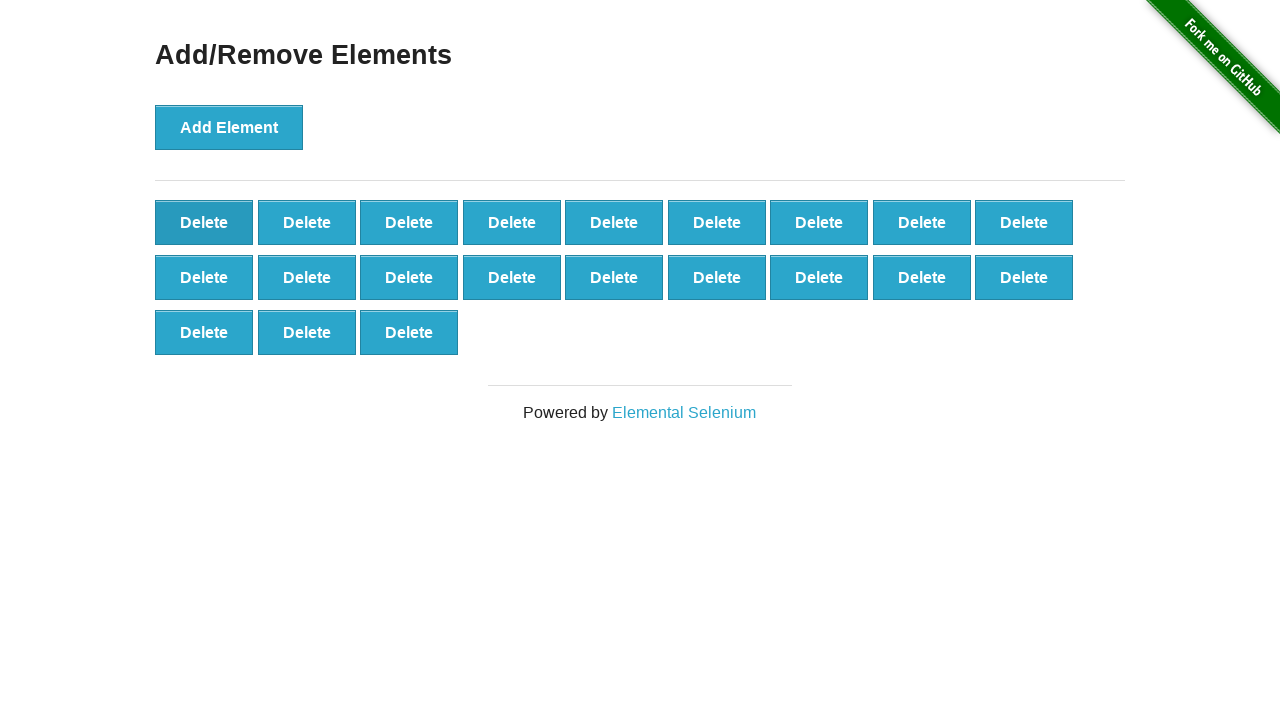

Clicked Delete button (iteration 80/90) at (204, 222) on button.added-manually >> nth=0
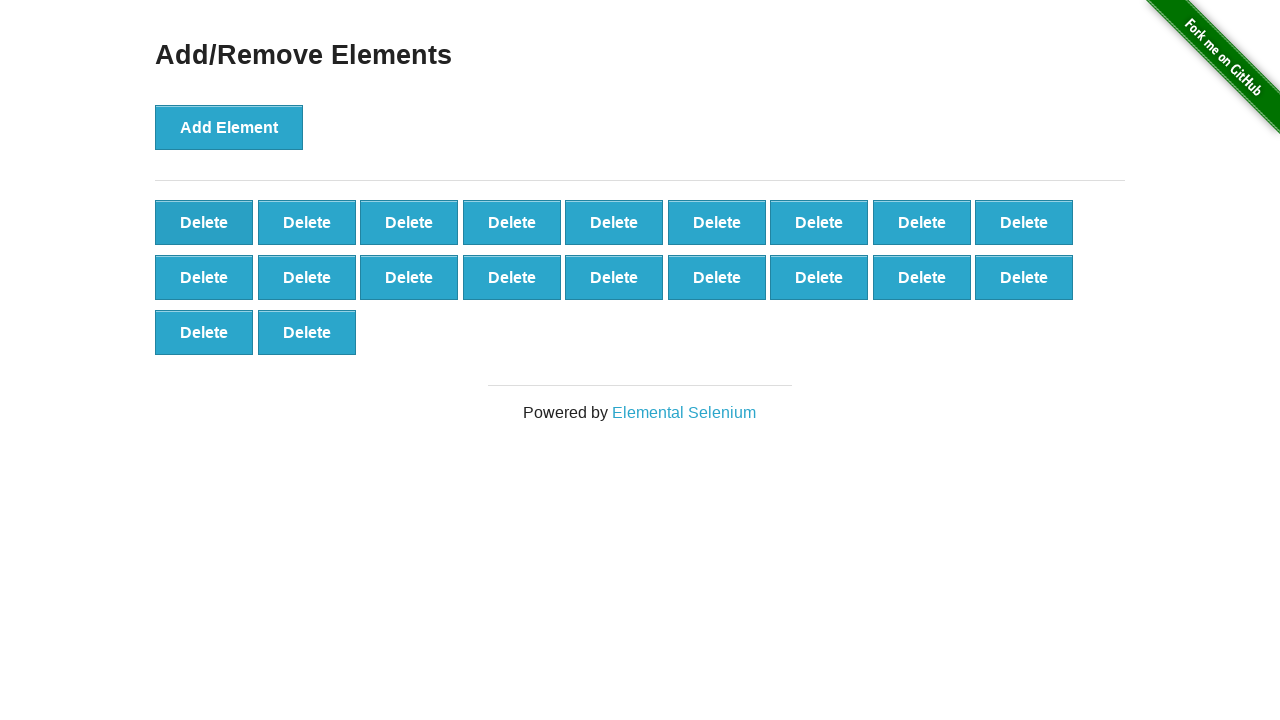

Clicked Delete button (iteration 81/90) at (204, 222) on button.added-manually >> nth=0
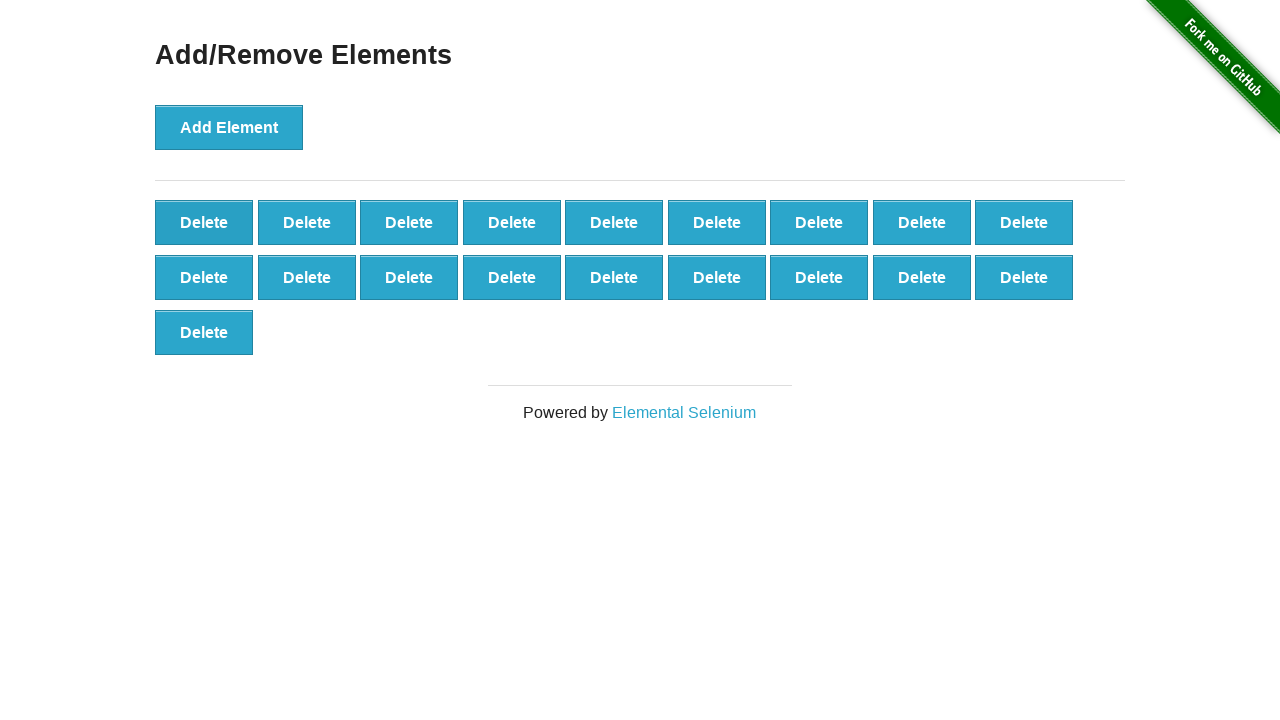

Clicked Delete button (iteration 82/90) at (204, 222) on button.added-manually >> nth=0
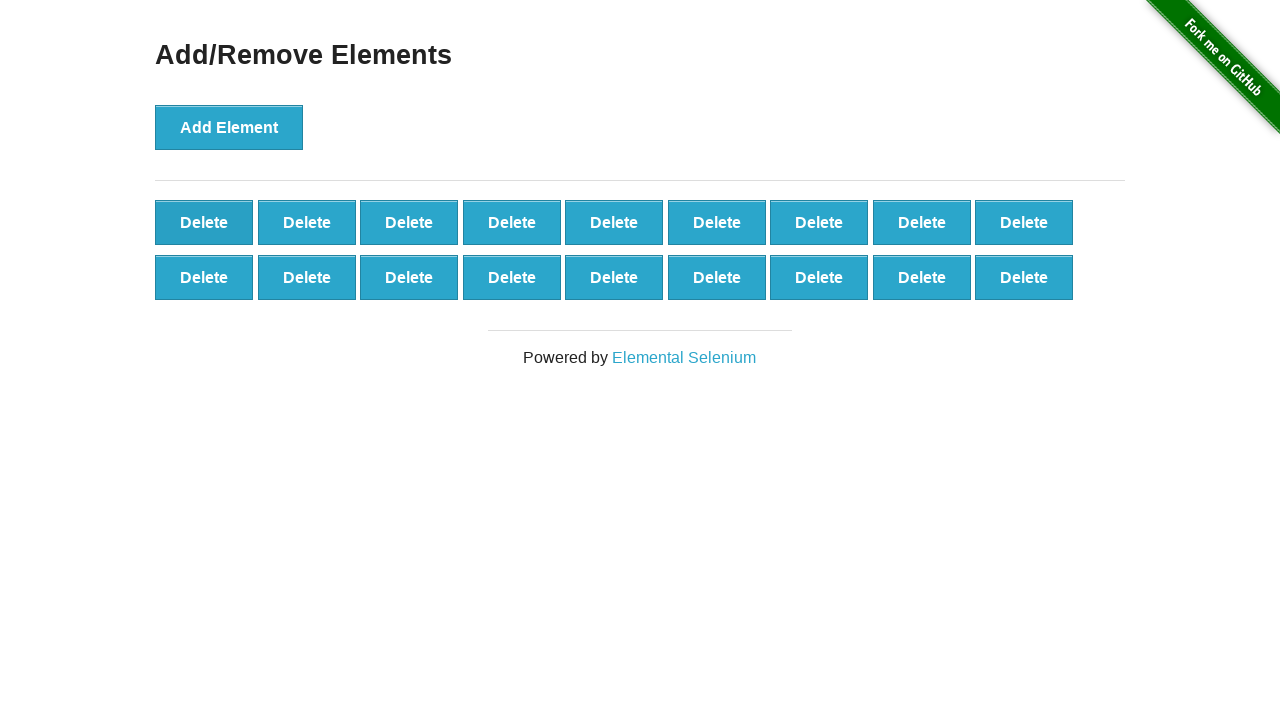

Clicked Delete button (iteration 83/90) at (204, 222) on button.added-manually >> nth=0
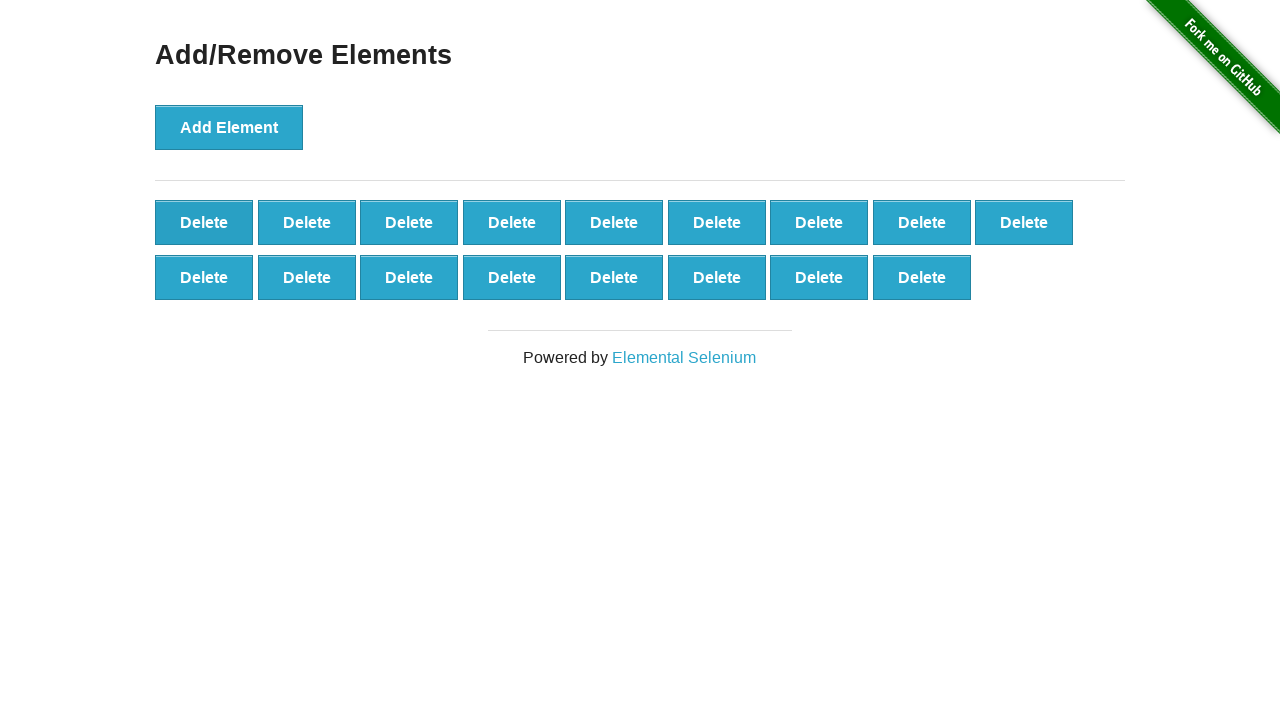

Clicked Delete button (iteration 84/90) at (204, 222) on button.added-manually >> nth=0
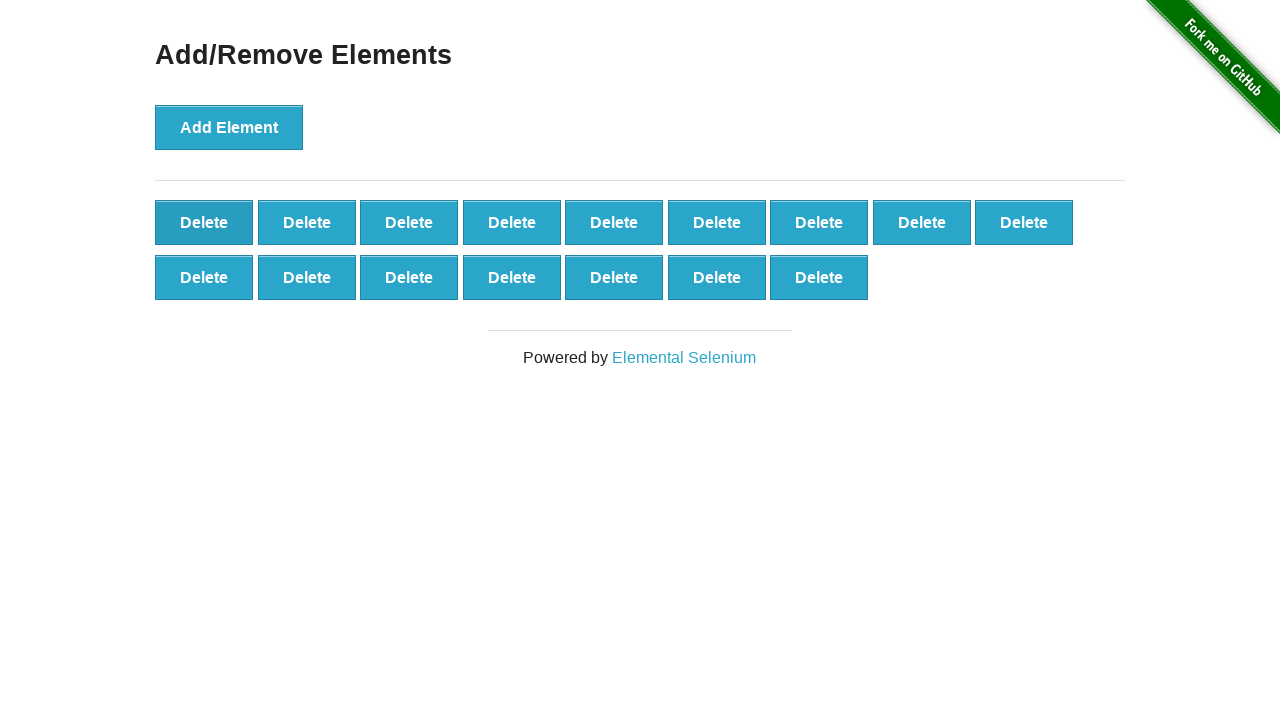

Clicked Delete button (iteration 85/90) at (204, 222) on button.added-manually >> nth=0
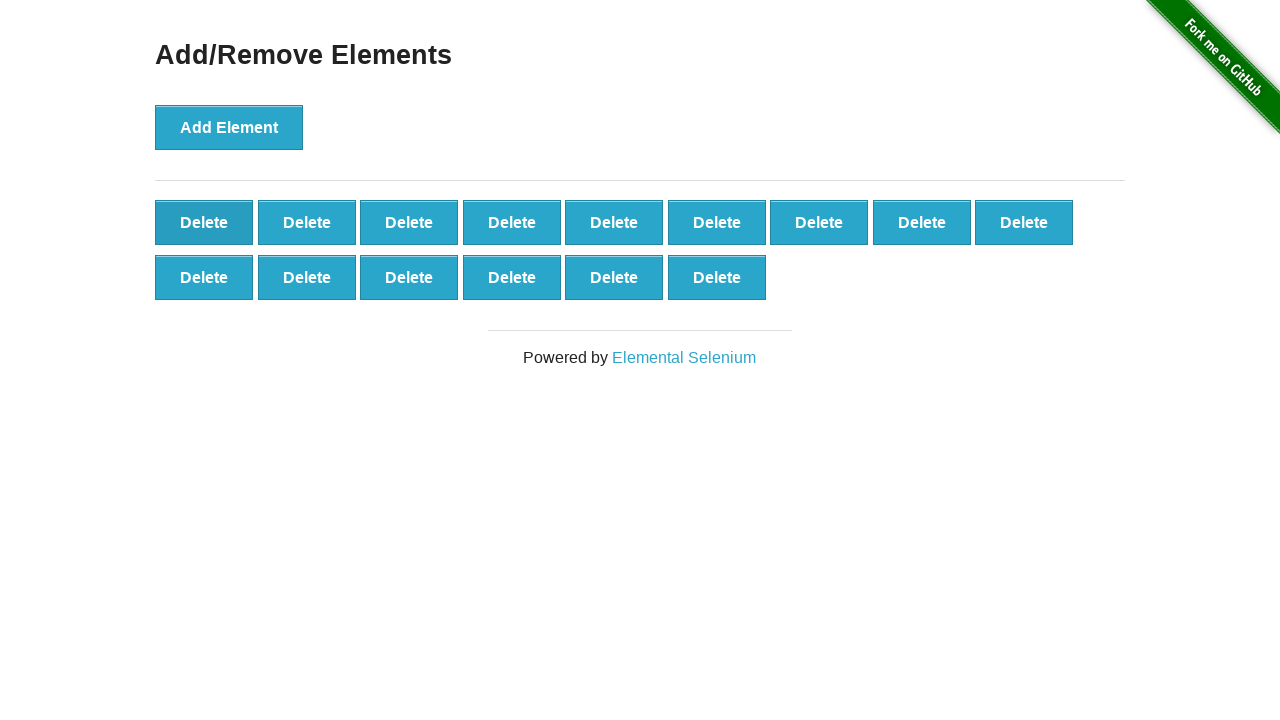

Clicked Delete button (iteration 86/90) at (204, 222) on button.added-manually >> nth=0
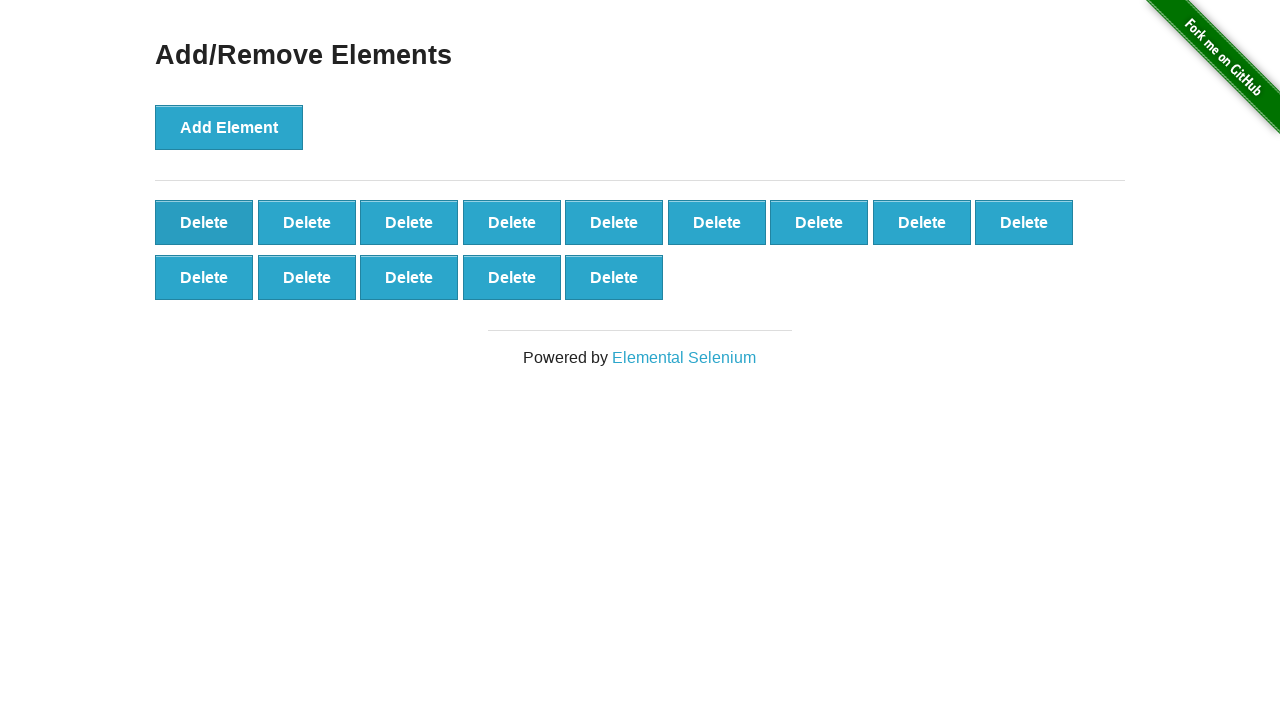

Clicked Delete button (iteration 87/90) at (204, 222) on button.added-manually >> nth=0
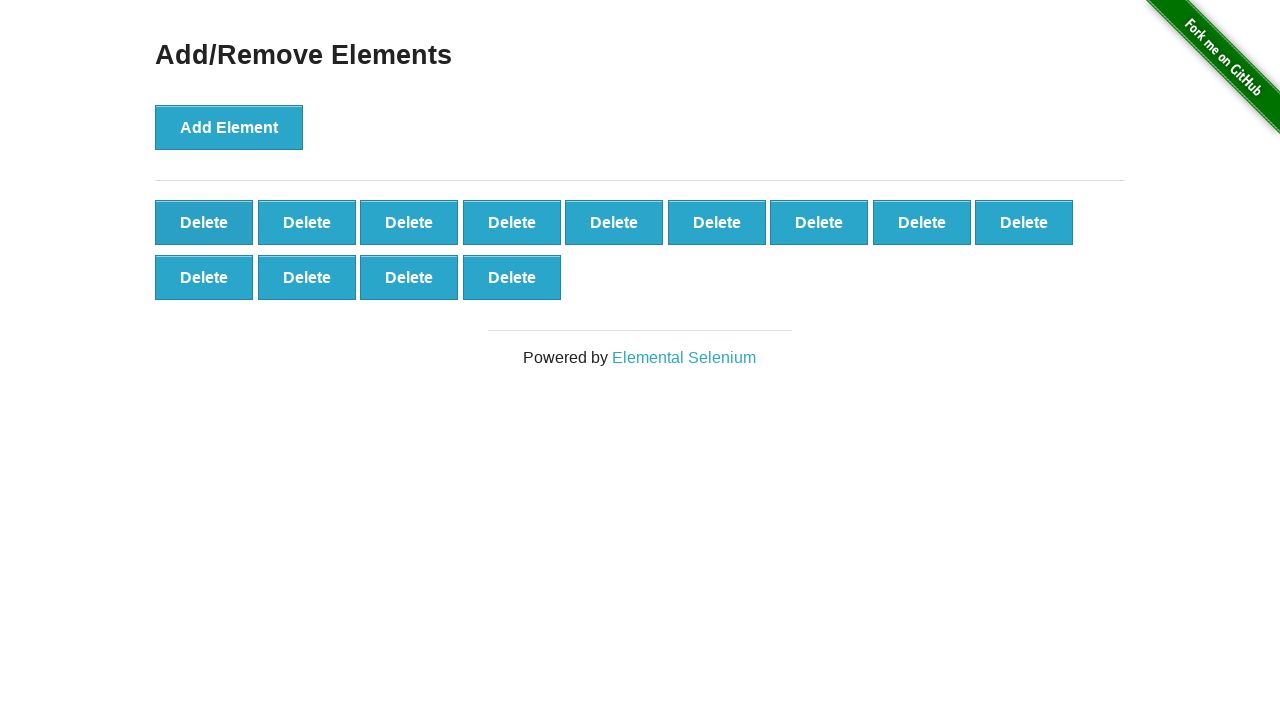

Clicked Delete button (iteration 88/90) at (204, 222) on button.added-manually >> nth=0
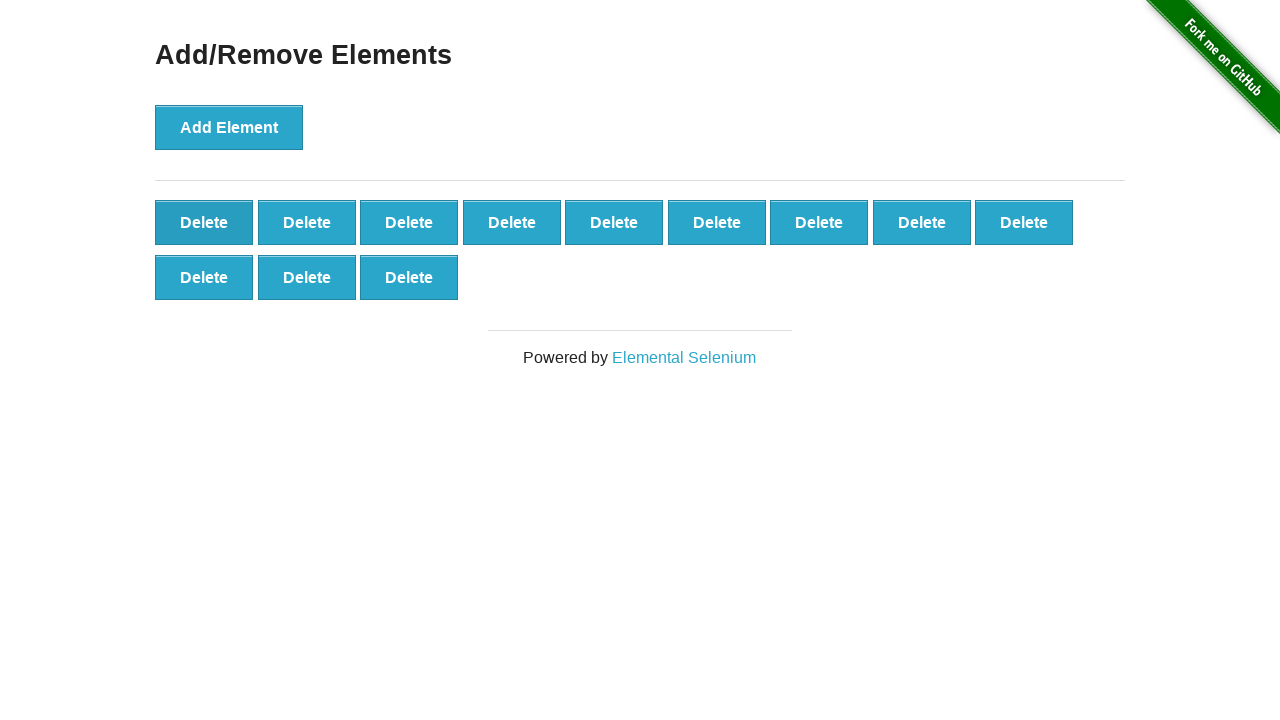

Clicked Delete button (iteration 89/90) at (204, 222) on button.added-manually >> nth=0
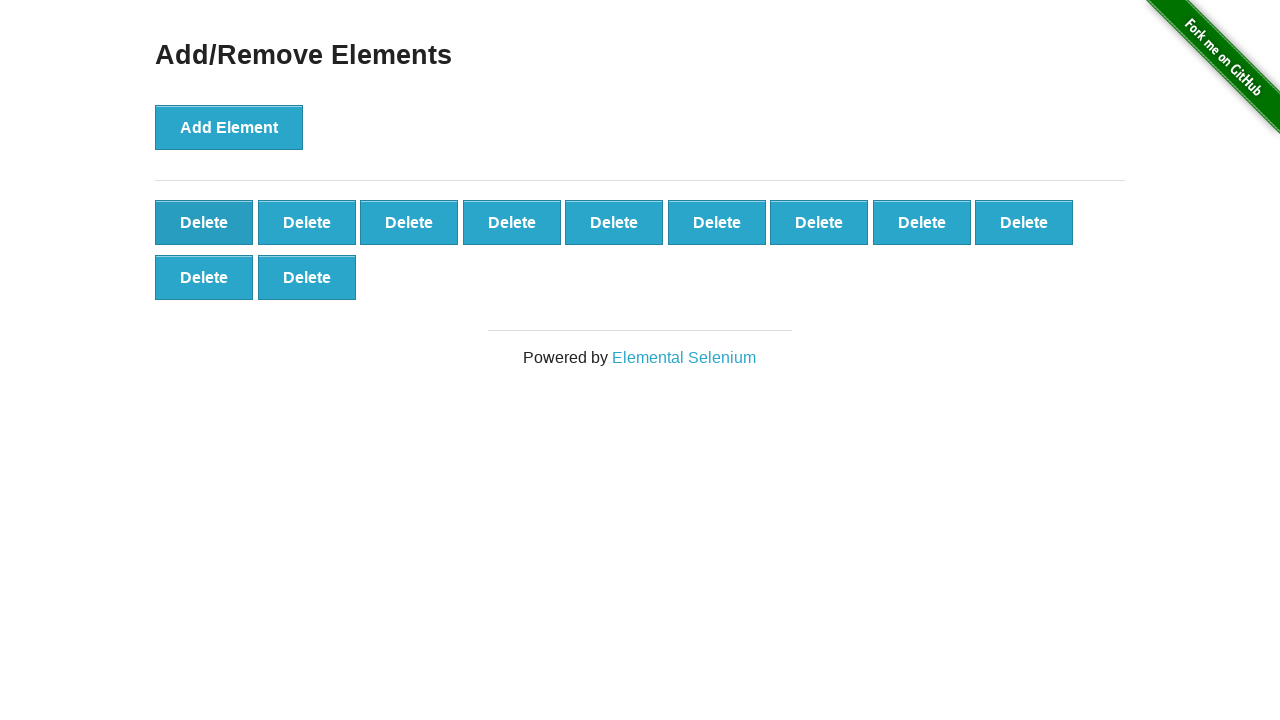

Clicked Delete button (iteration 90/90) at (204, 222) on button.added-manually >> nth=0
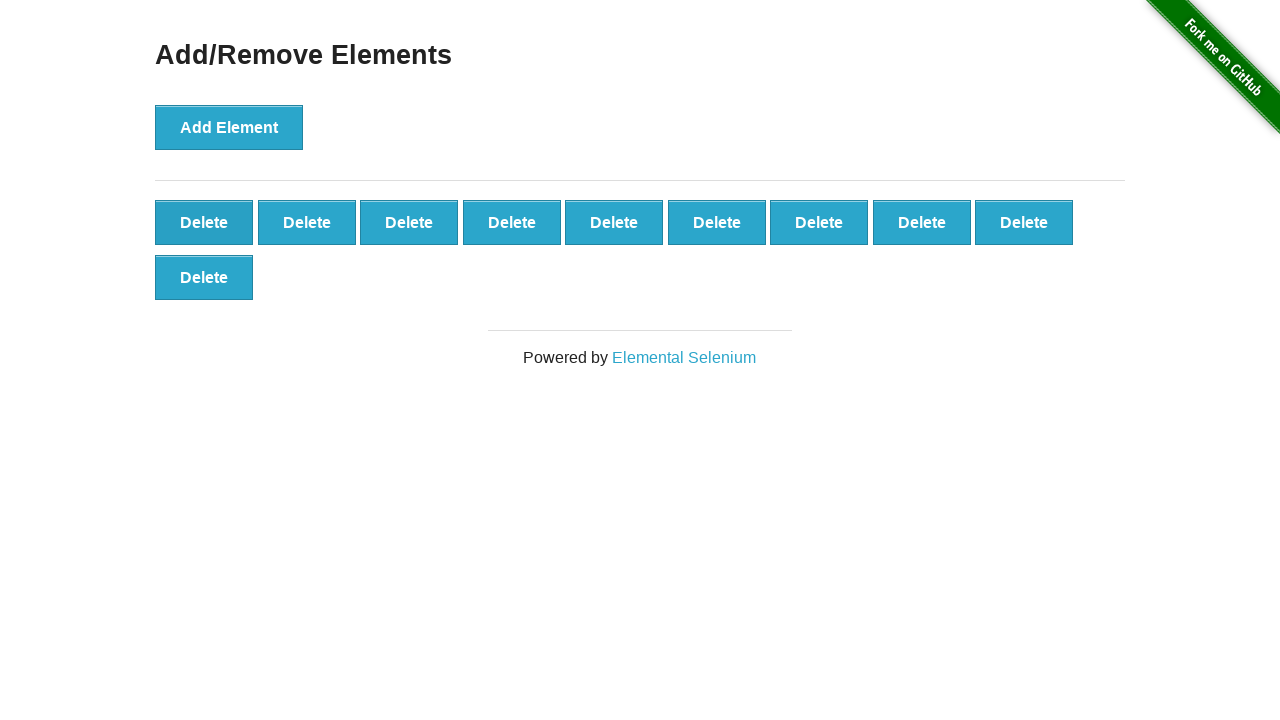

Verified that 10 delete buttons remain
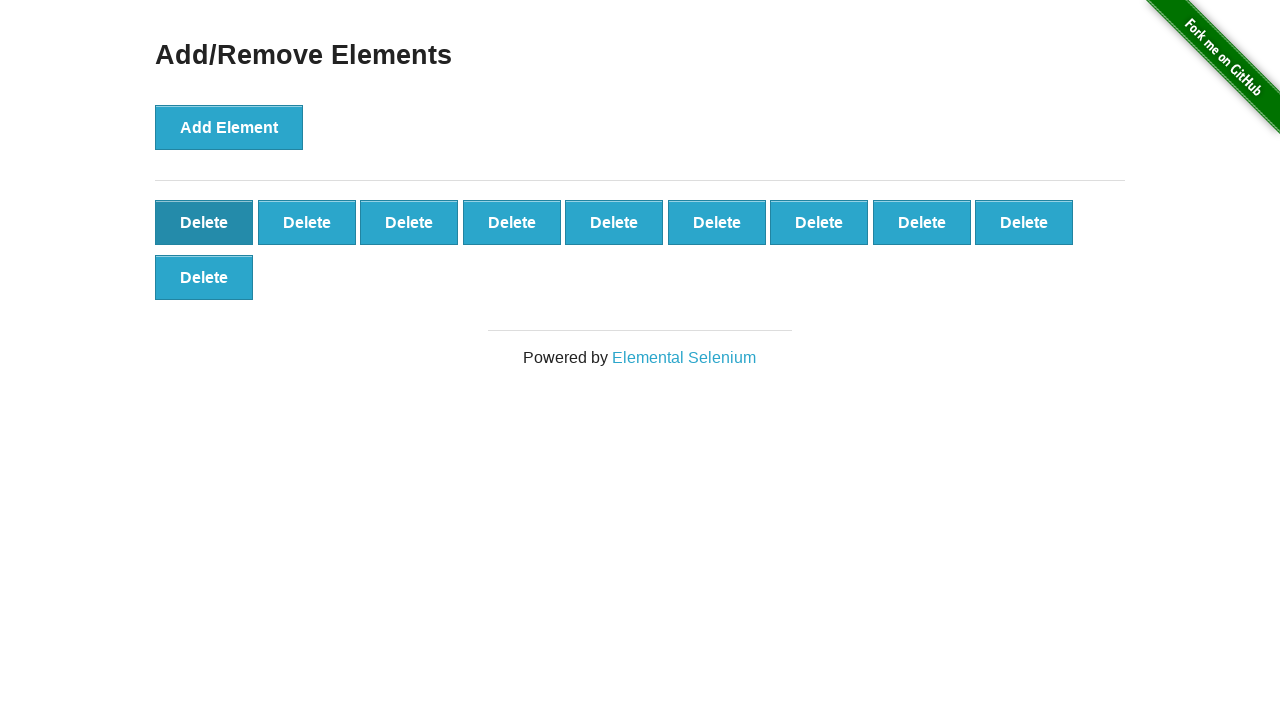

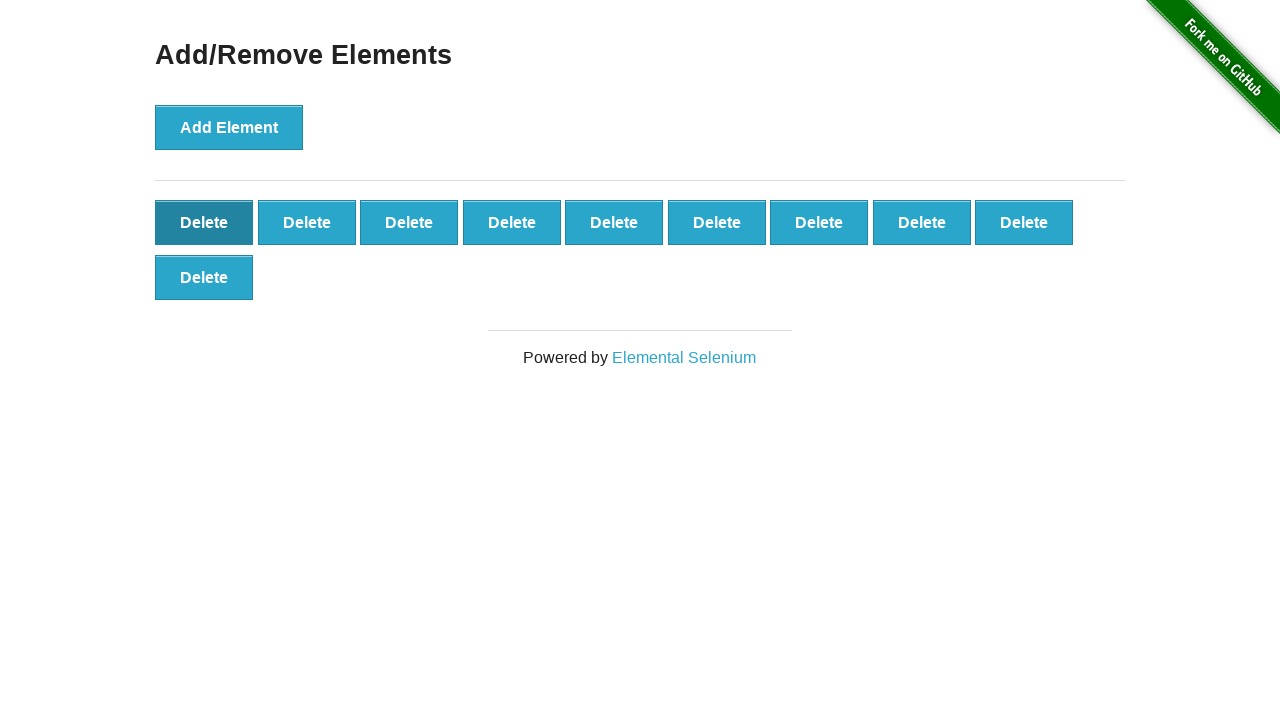